Tests the add/remove elements functionality by clicking the "Add Element" button 100 times to create 100 delete buttons, verifying 100 buttons were created, then clicking 90 of the delete buttons to remove elements.

Starting URL: http://the-internet.herokuapp.com/add_remove_elements/

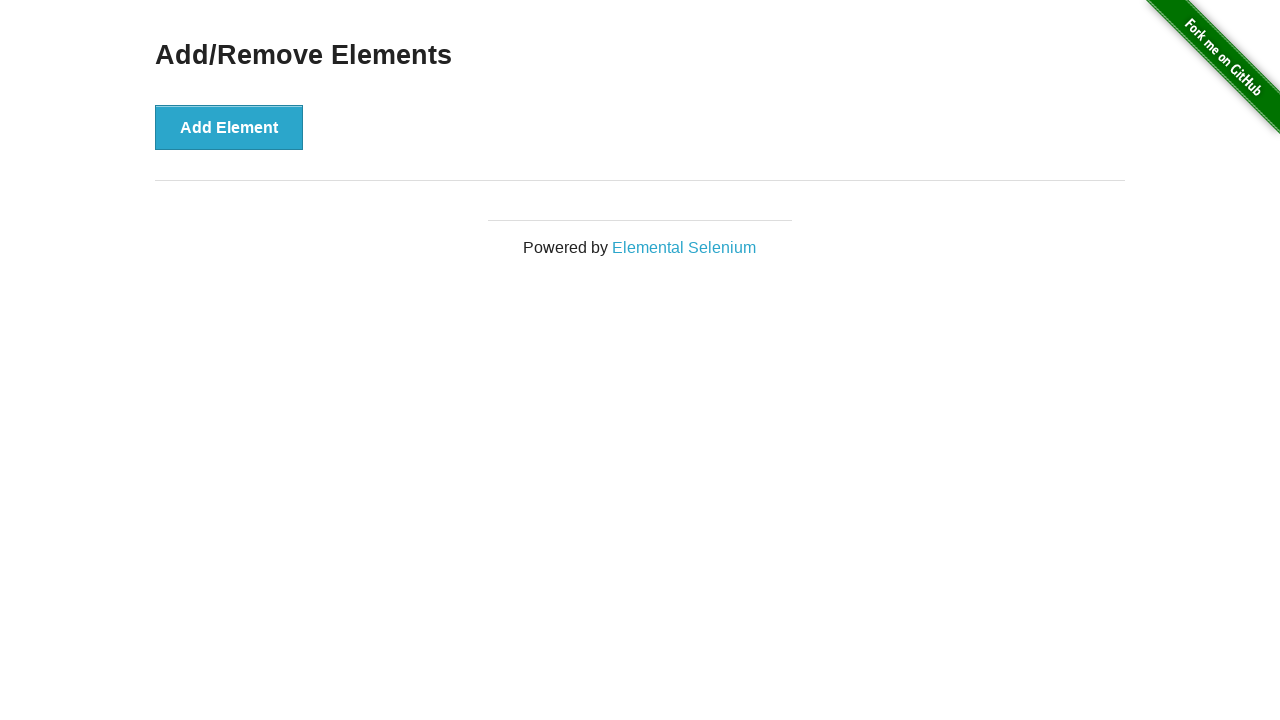

Clicked 'Add Element' button (iteration 1/100) at (229, 127) on button[onclick='addElement()']
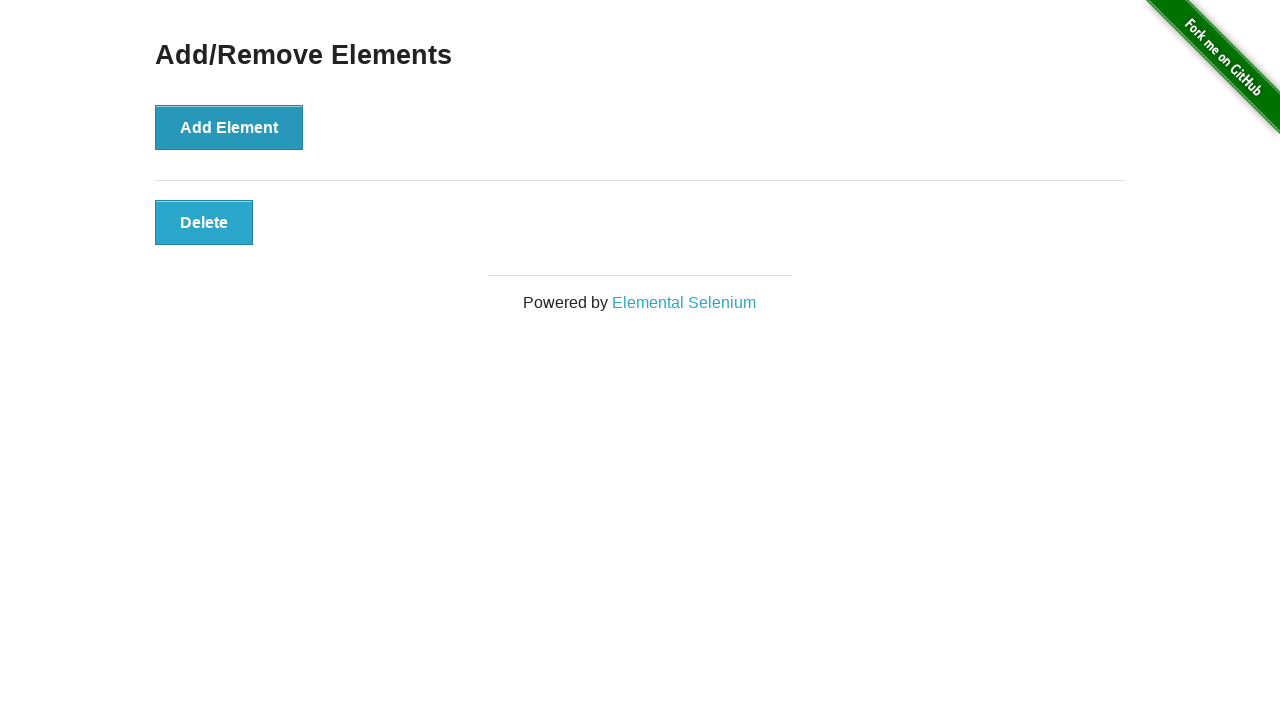

Clicked 'Add Element' button (iteration 2/100) at (229, 127) on button[onclick='addElement()']
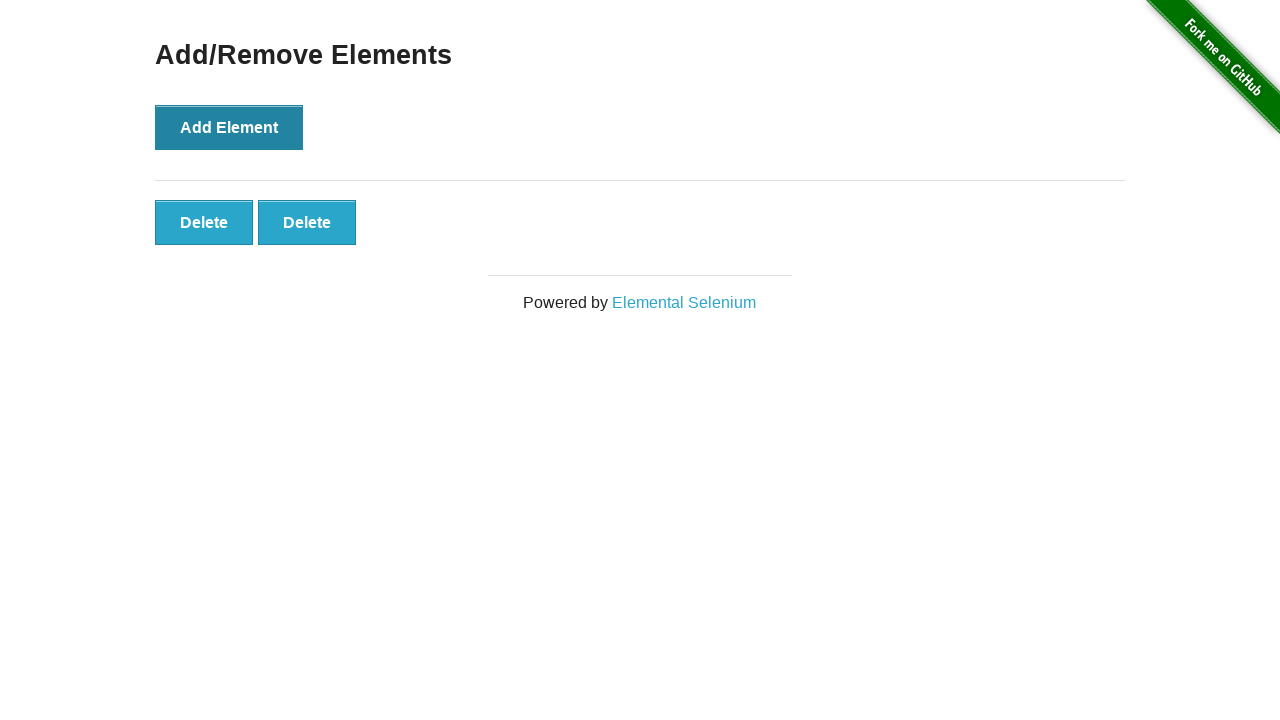

Clicked 'Add Element' button (iteration 3/100) at (229, 127) on button[onclick='addElement()']
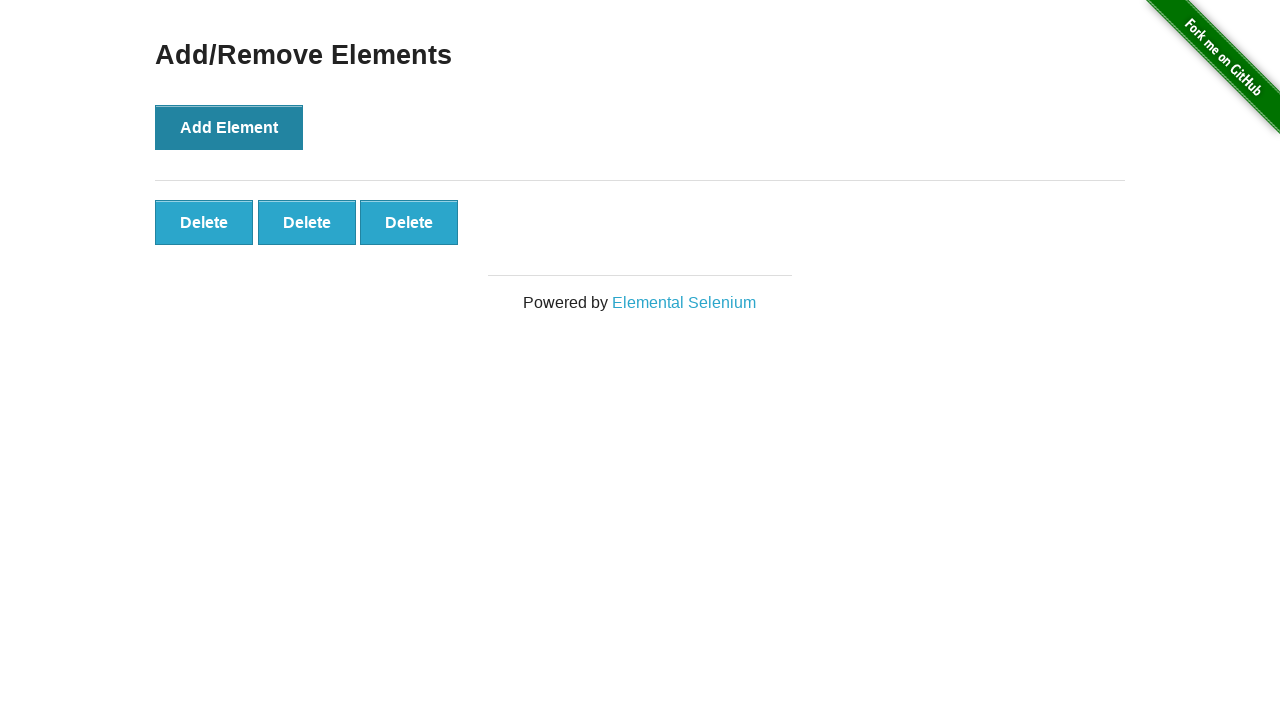

Clicked 'Add Element' button (iteration 4/100) at (229, 127) on button[onclick='addElement()']
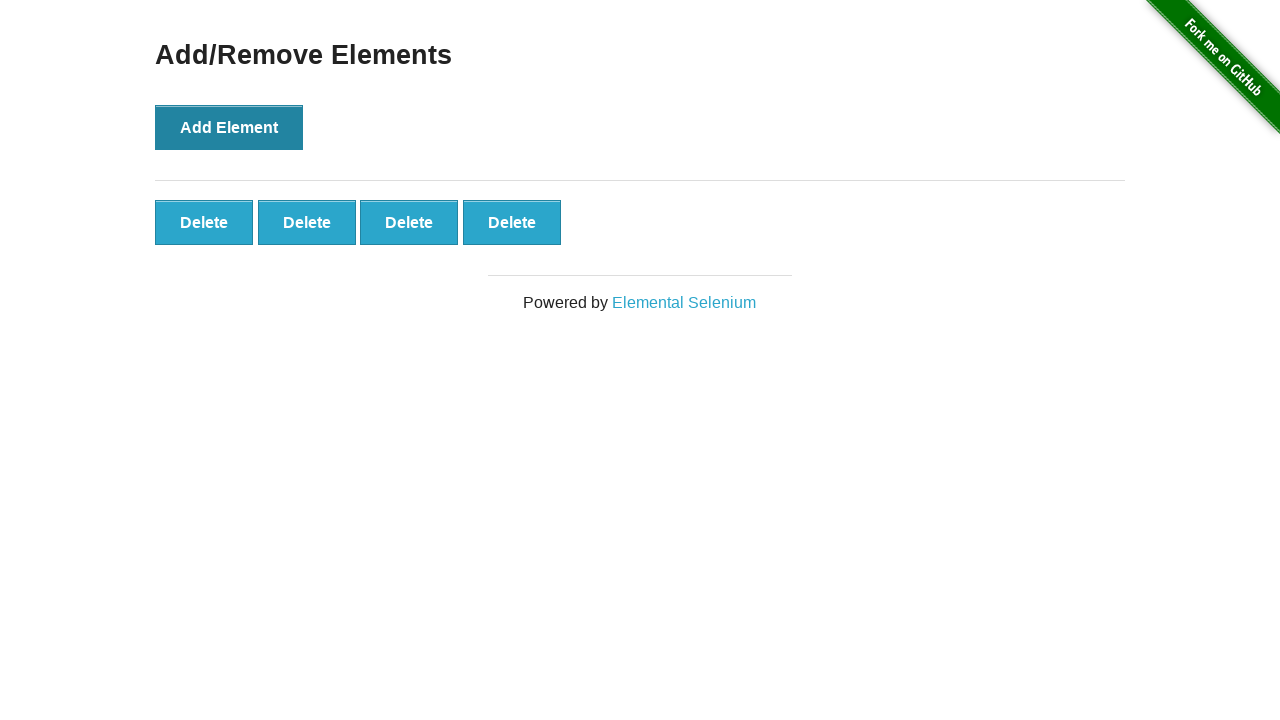

Clicked 'Add Element' button (iteration 5/100) at (229, 127) on button[onclick='addElement()']
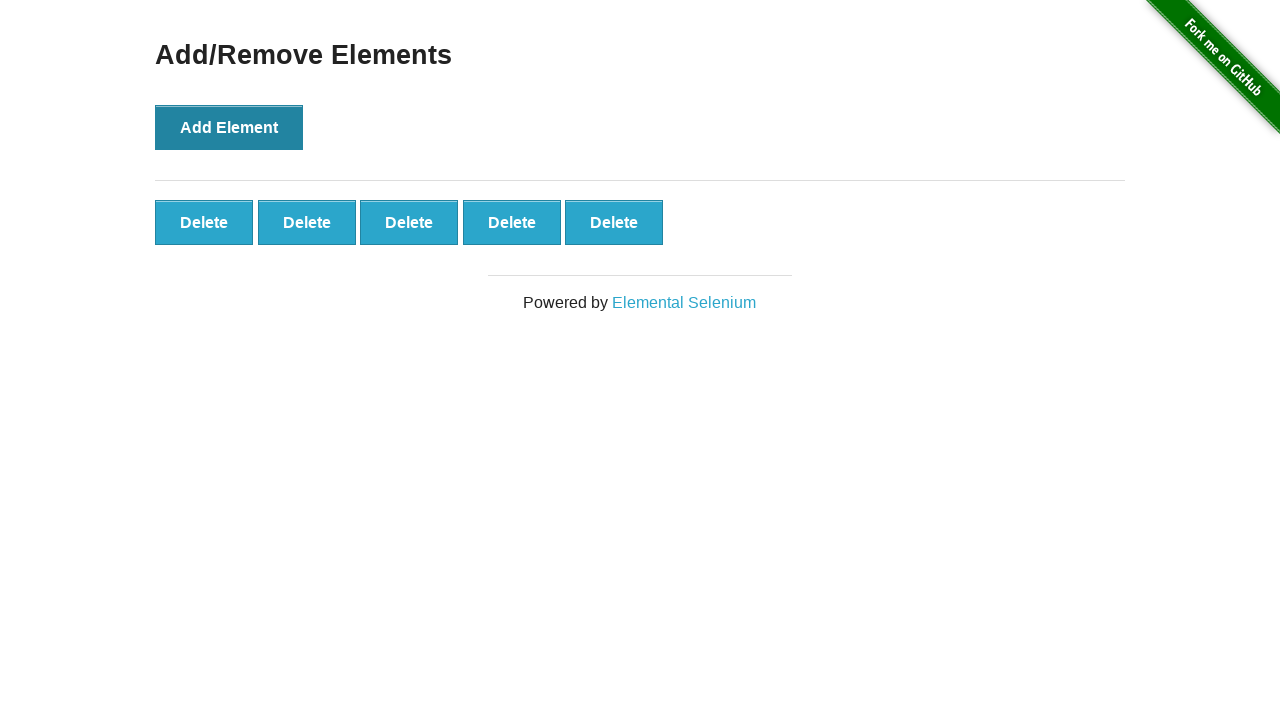

Clicked 'Add Element' button (iteration 6/100) at (229, 127) on button[onclick='addElement()']
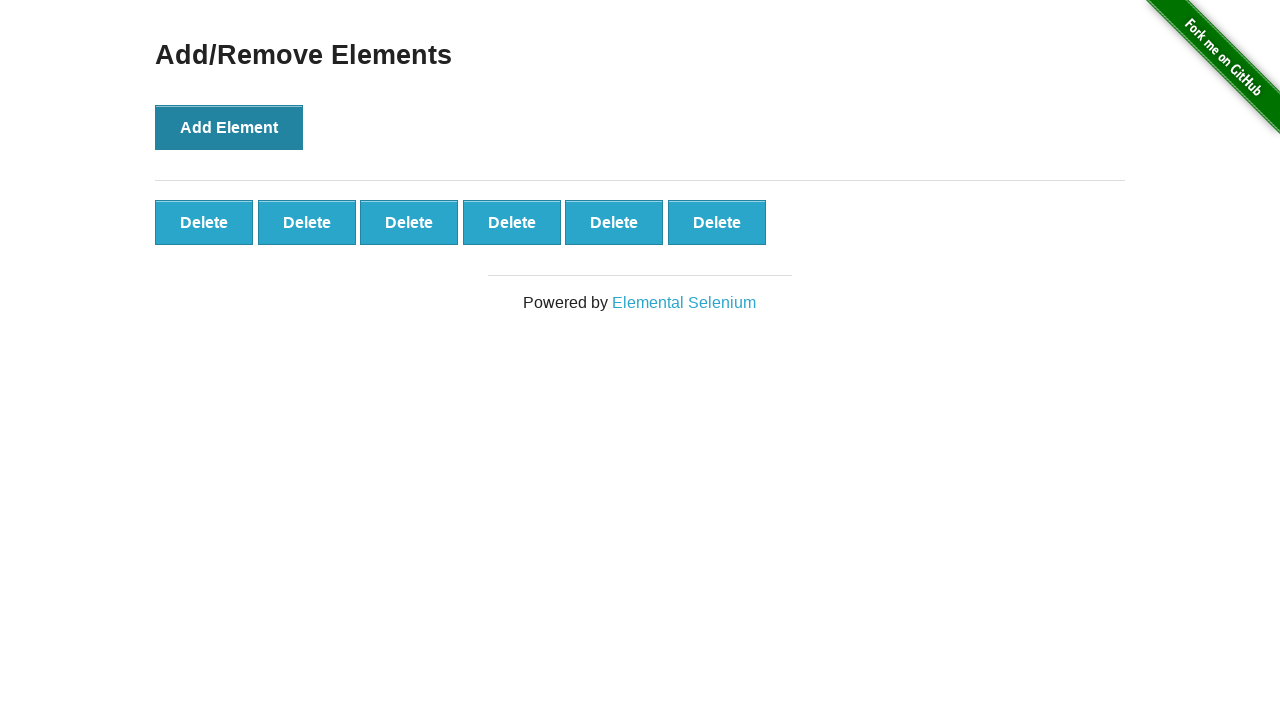

Clicked 'Add Element' button (iteration 7/100) at (229, 127) on button[onclick='addElement()']
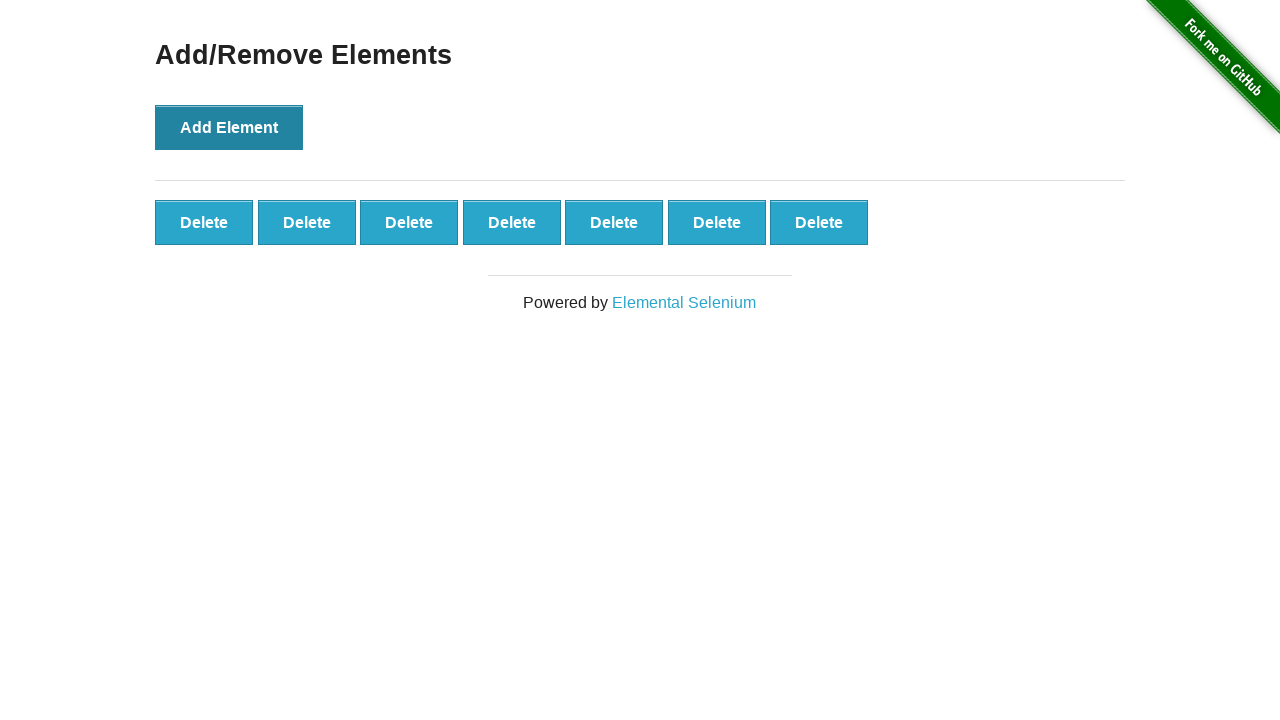

Clicked 'Add Element' button (iteration 8/100) at (229, 127) on button[onclick='addElement()']
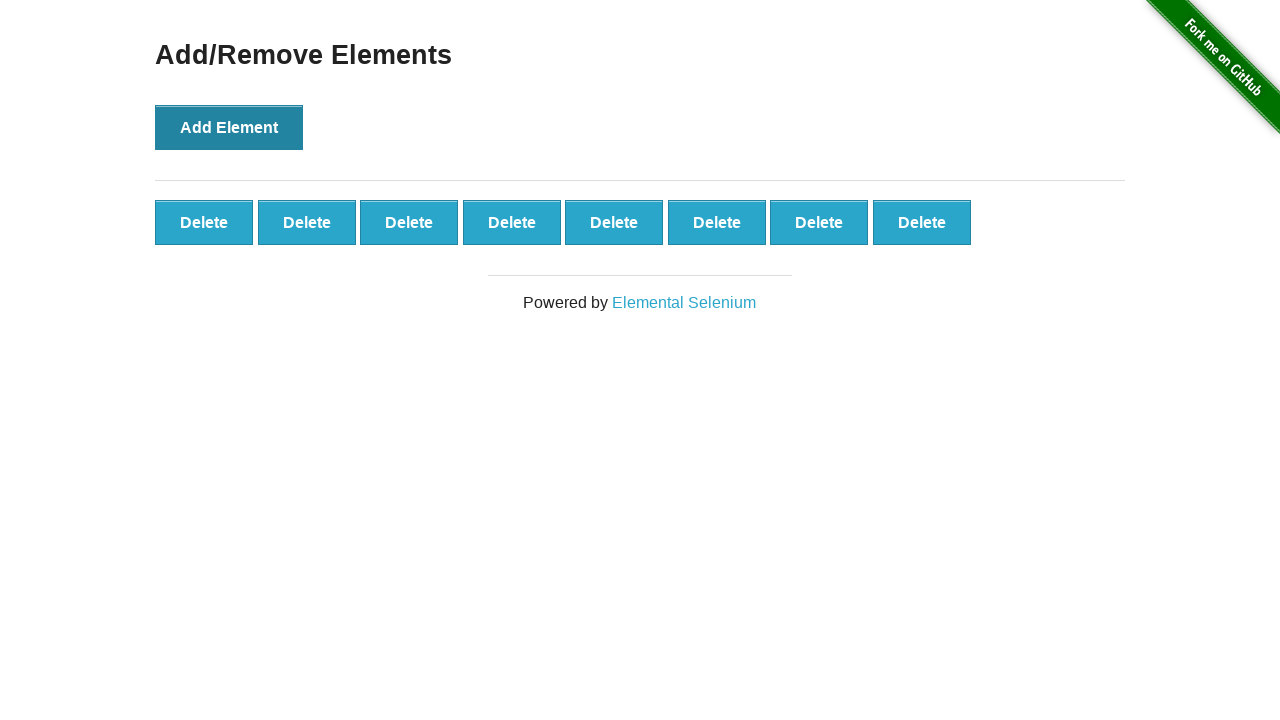

Clicked 'Add Element' button (iteration 9/100) at (229, 127) on button[onclick='addElement()']
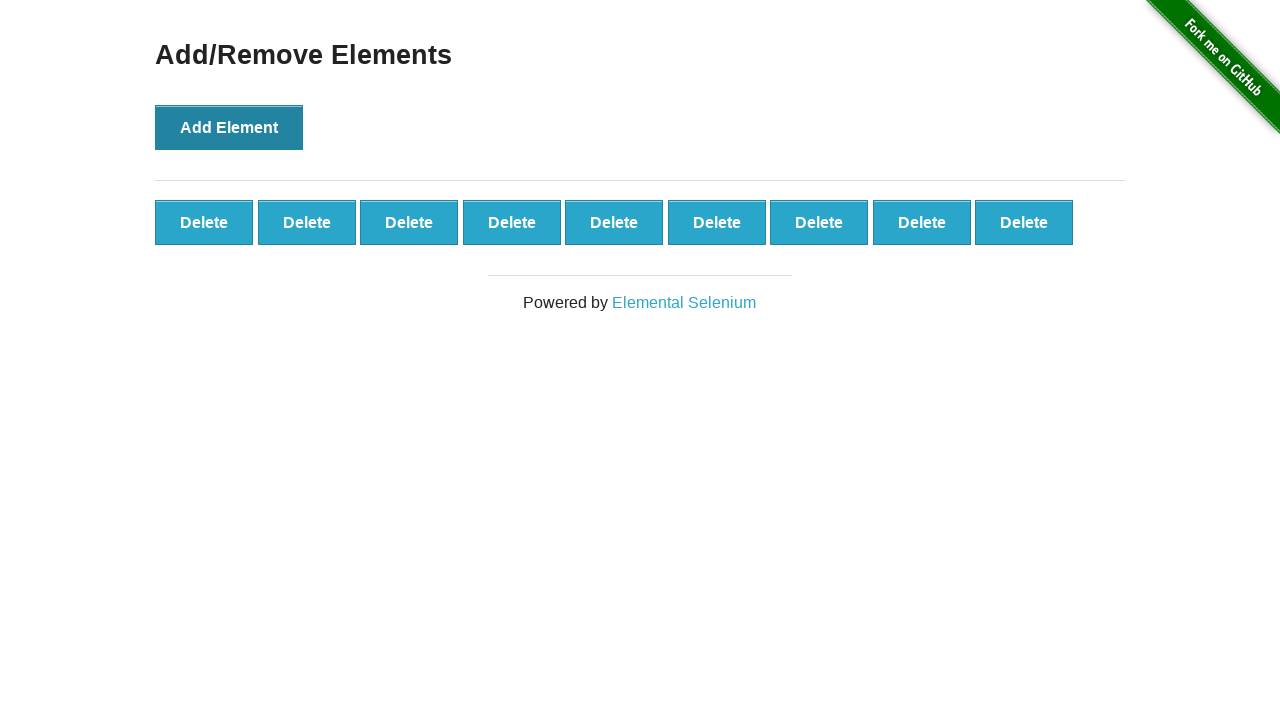

Clicked 'Add Element' button (iteration 10/100) at (229, 127) on button[onclick='addElement()']
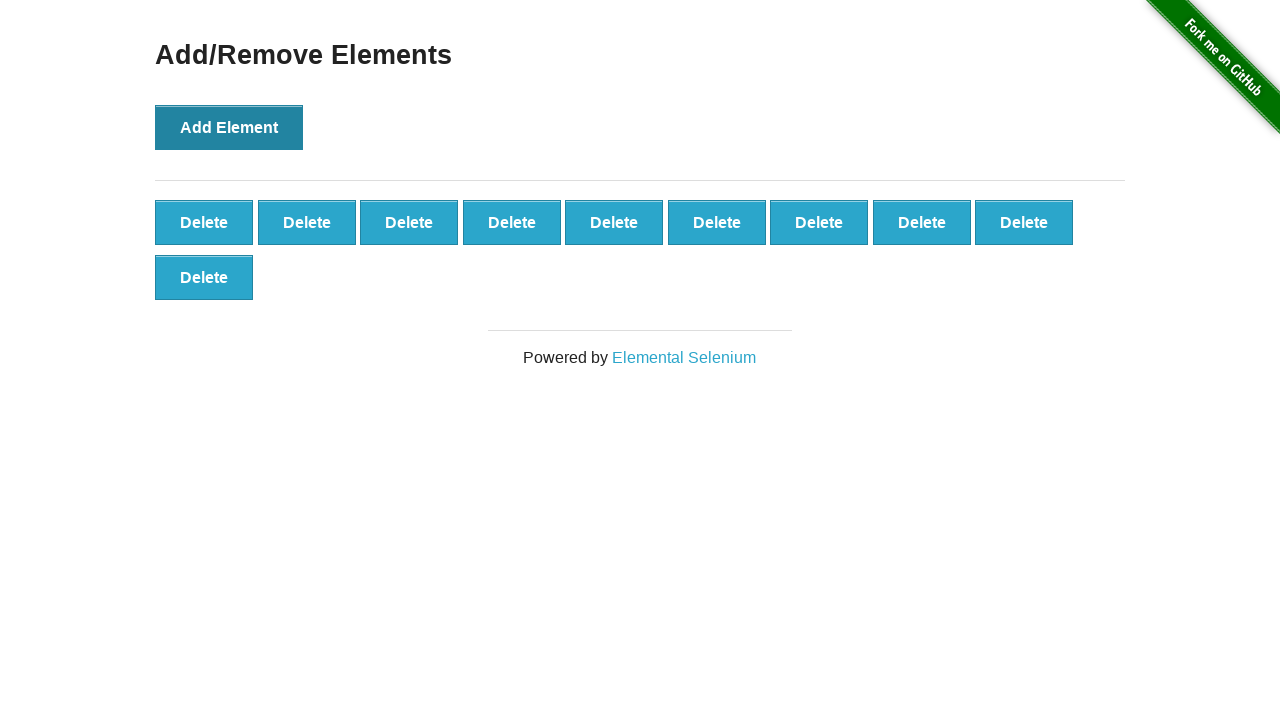

Clicked 'Add Element' button (iteration 11/100) at (229, 127) on button[onclick='addElement()']
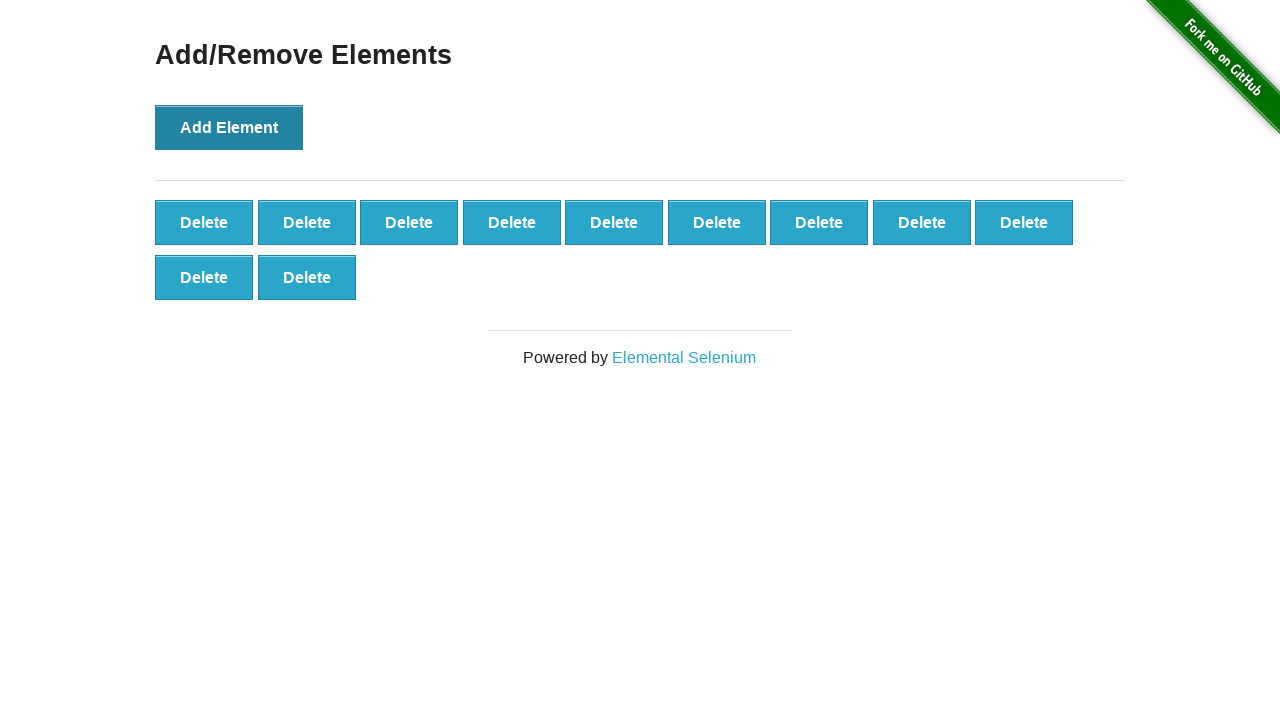

Clicked 'Add Element' button (iteration 12/100) at (229, 127) on button[onclick='addElement()']
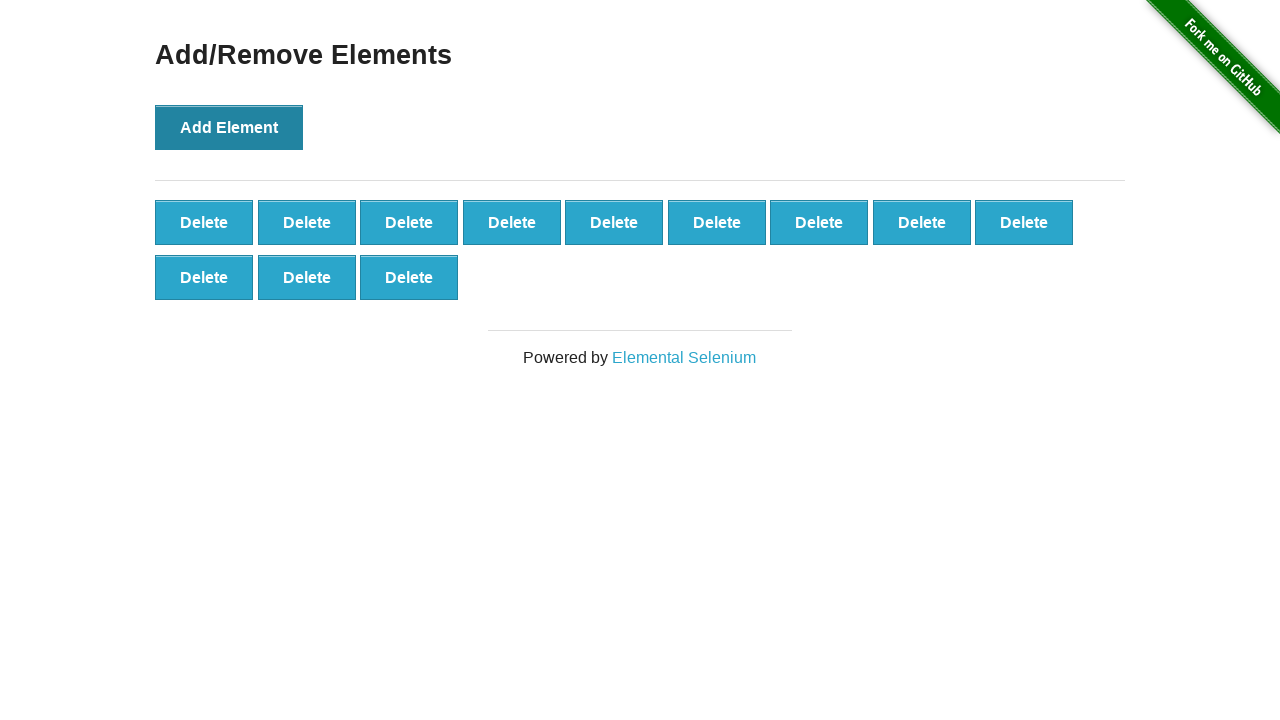

Clicked 'Add Element' button (iteration 13/100) at (229, 127) on button[onclick='addElement()']
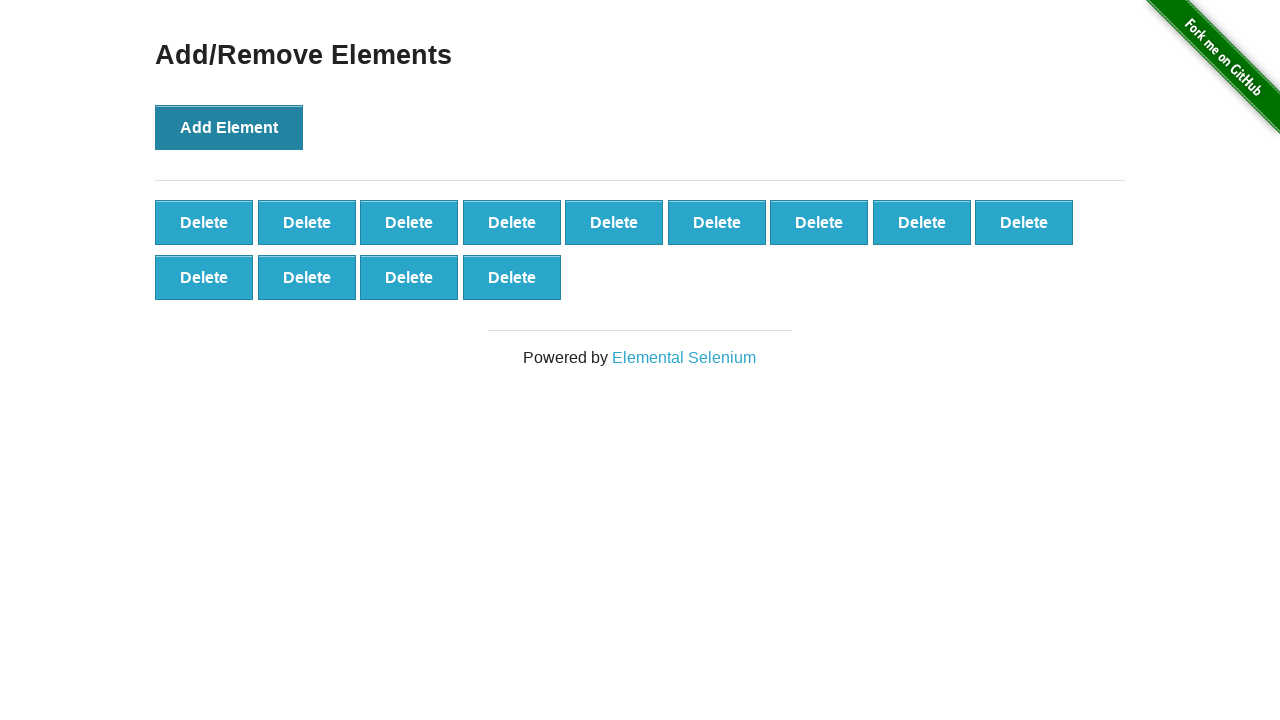

Clicked 'Add Element' button (iteration 14/100) at (229, 127) on button[onclick='addElement()']
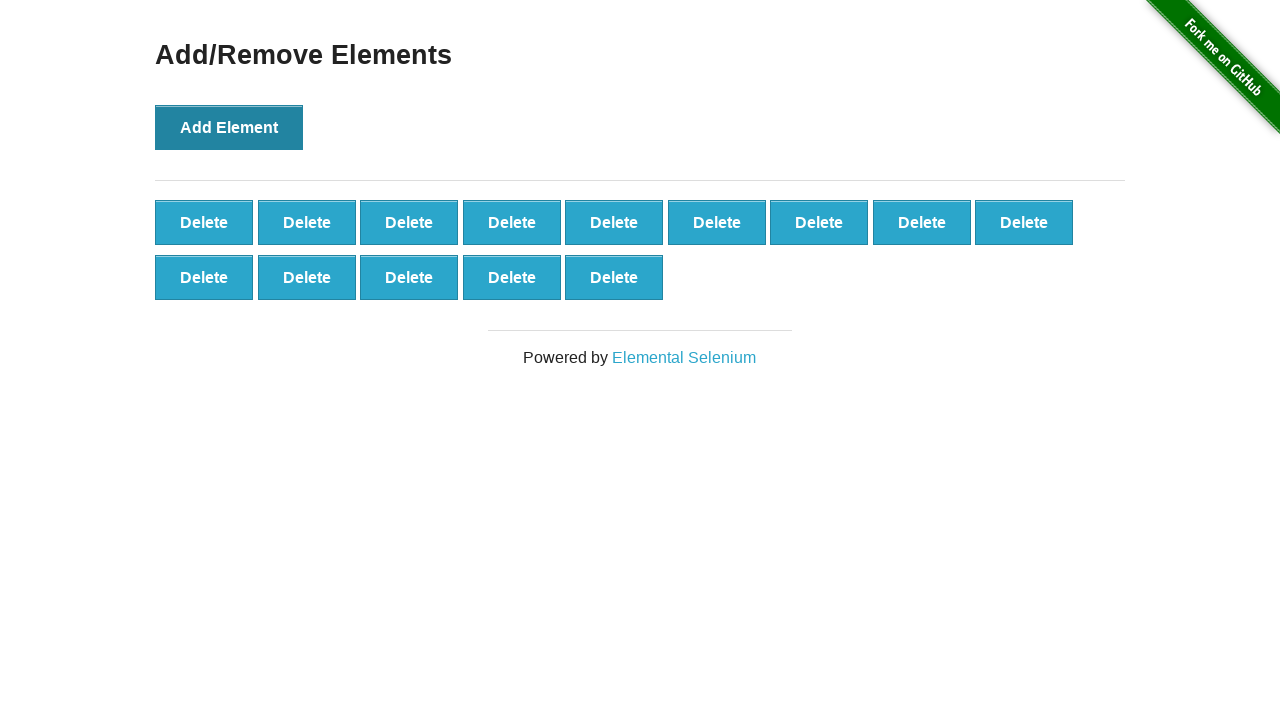

Clicked 'Add Element' button (iteration 15/100) at (229, 127) on button[onclick='addElement()']
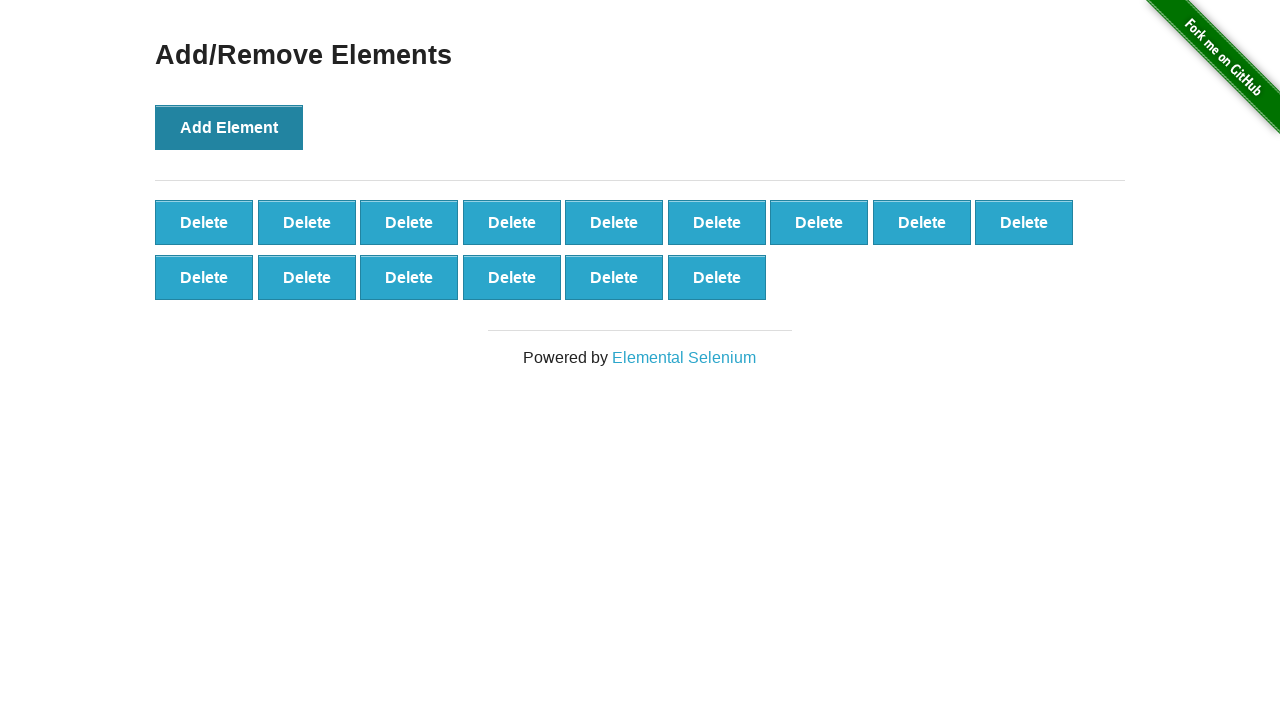

Clicked 'Add Element' button (iteration 16/100) at (229, 127) on button[onclick='addElement()']
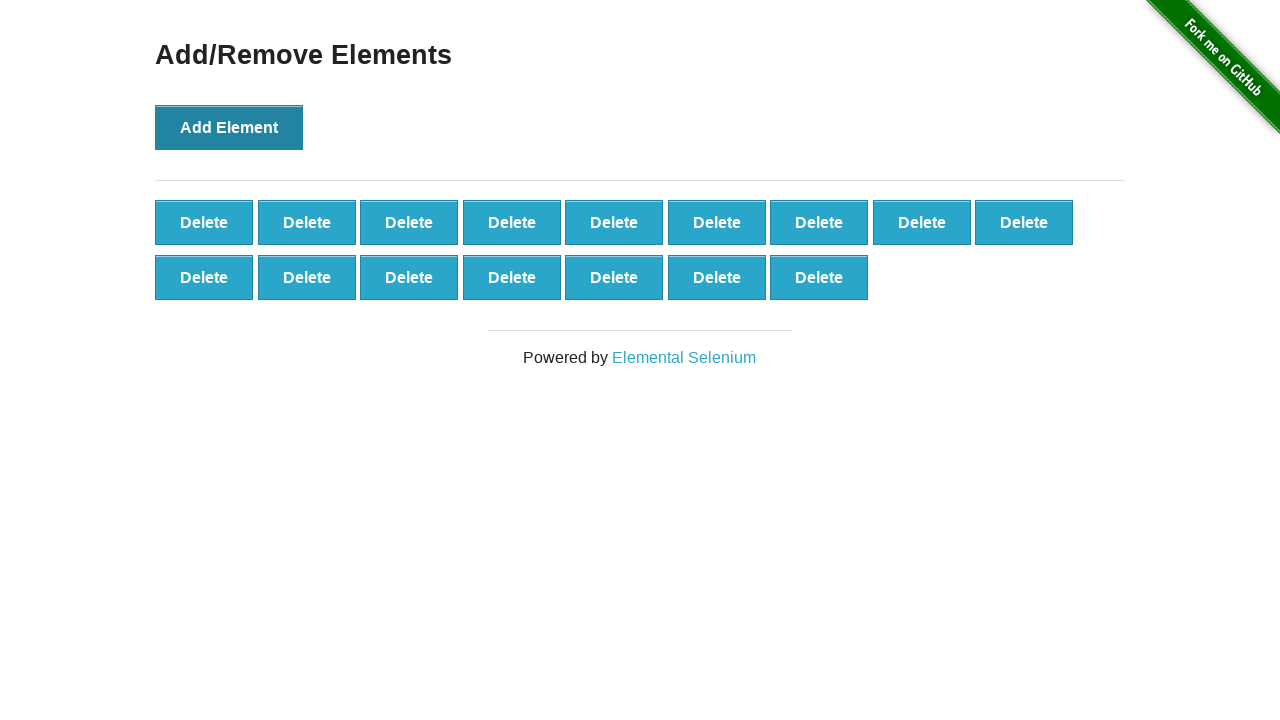

Clicked 'Add Element' button (iteration 17/100) at (229, 127) on button[onclick='addElement()']
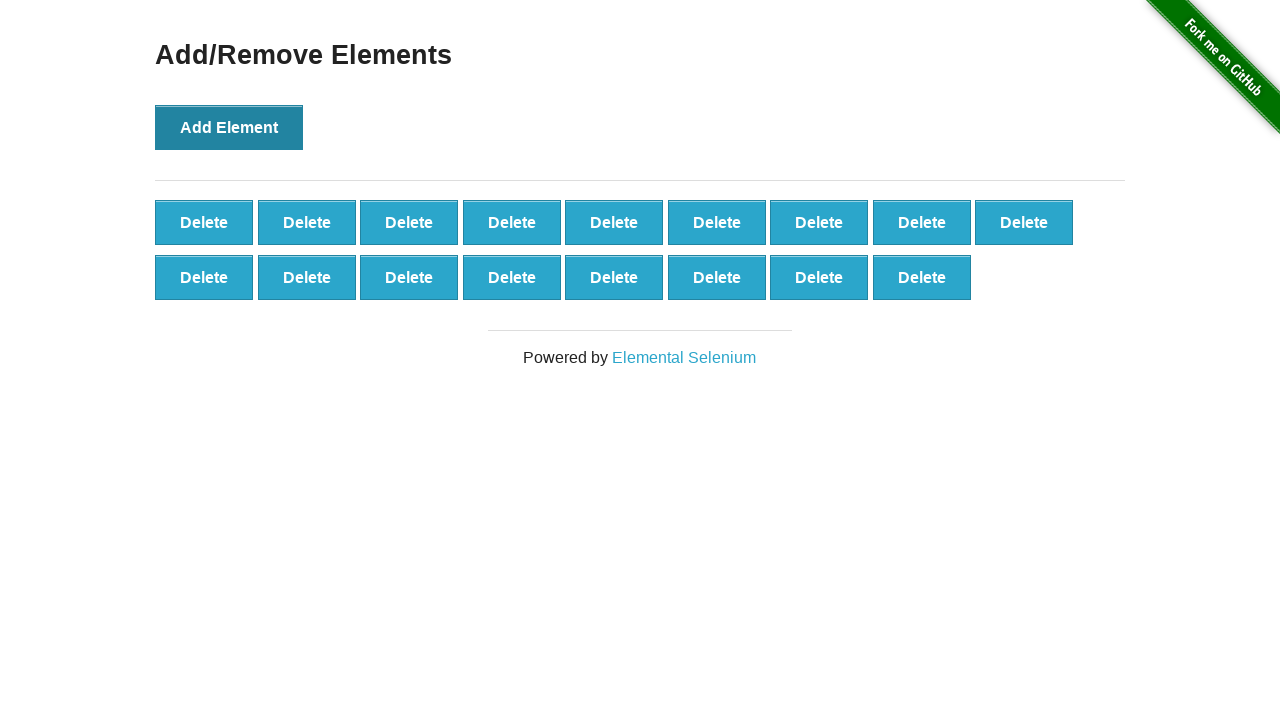

Clicked 'Add Element' button (iteration 18/100) at (229, 127) on button[onclick='addElement()']
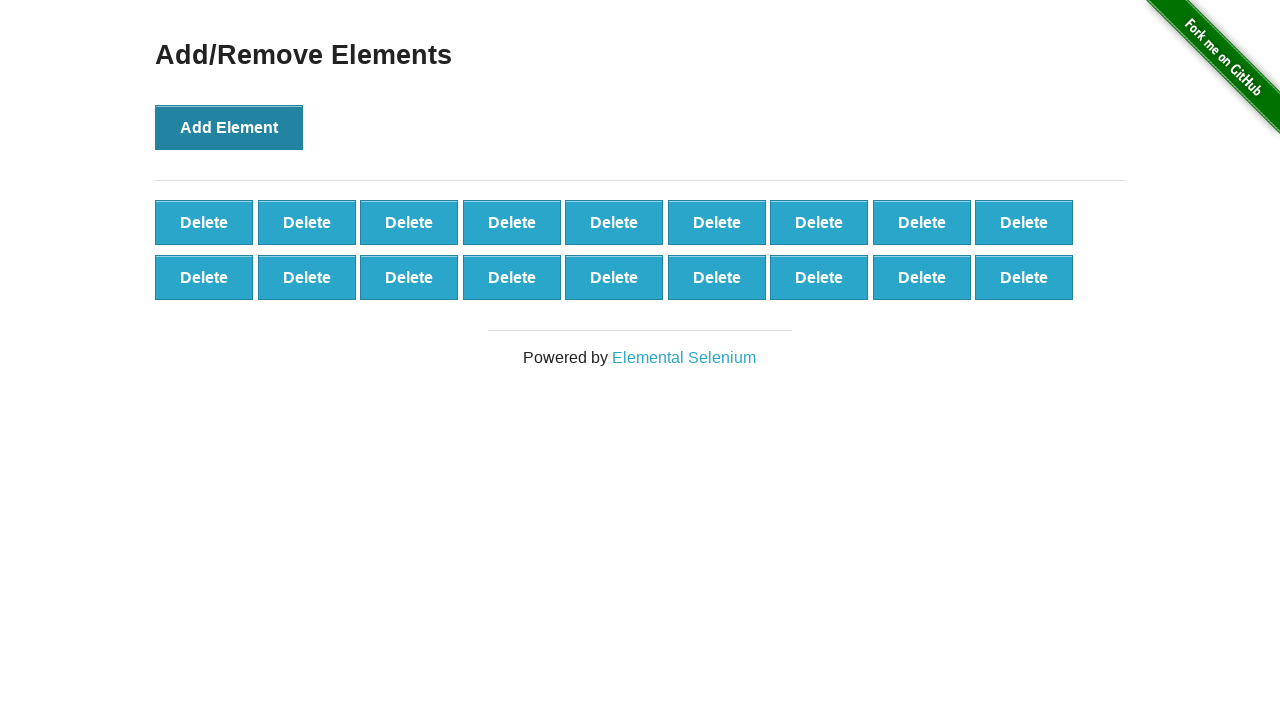

Clicked 'Add Element' button (iteration 19/100) at (229, 127) on button[onclick='addElement()']
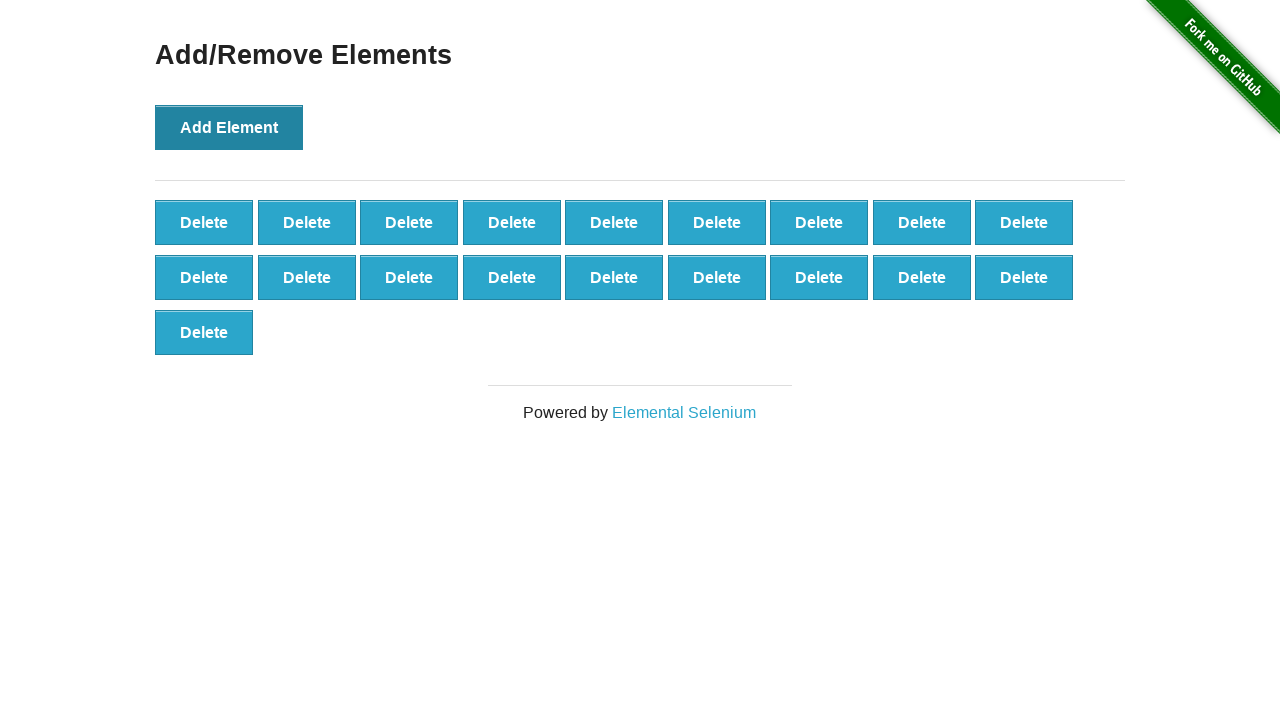

Clicked 'Add Element' button (iteration 20/100) at (229, 127) on button[onclick='addElement()']
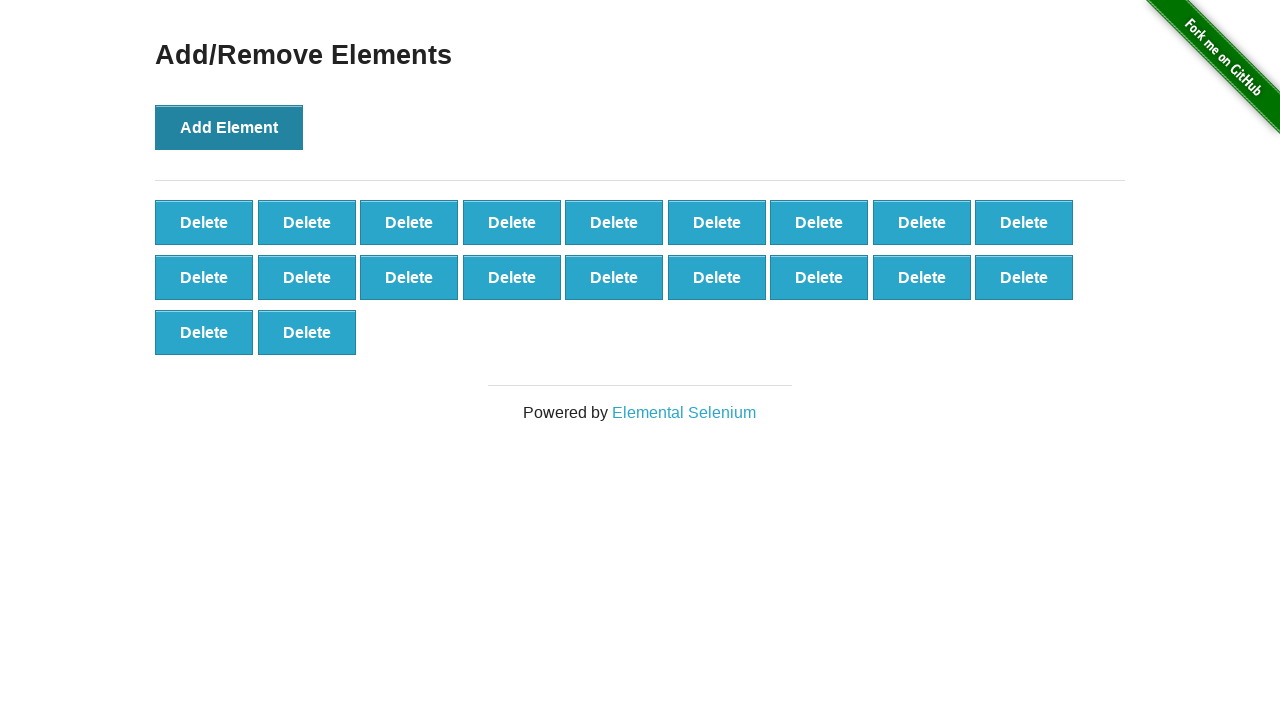

Clicked 'Add Element' button (iteration 21/100) at (229, 127) on button[onclick='addElement()']
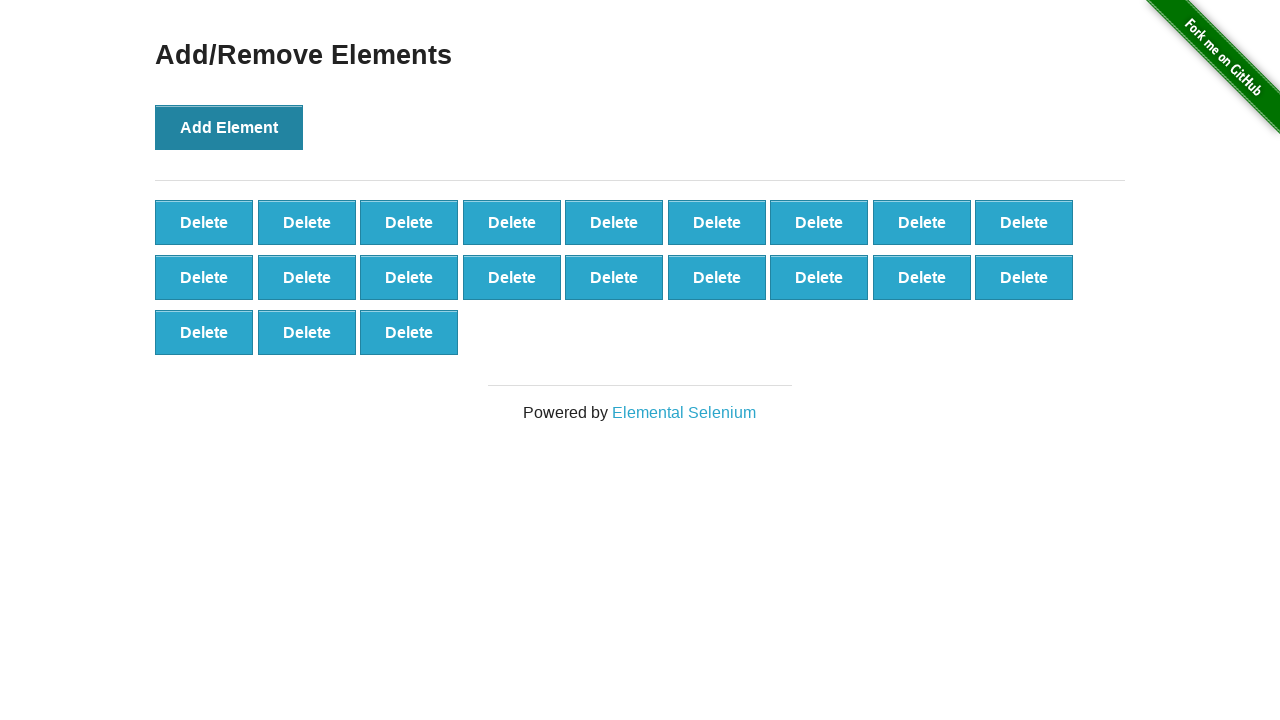

Clicked 'Add Element' button (iteration 22/100) at (229, 127) on button[onclick='addElement()']
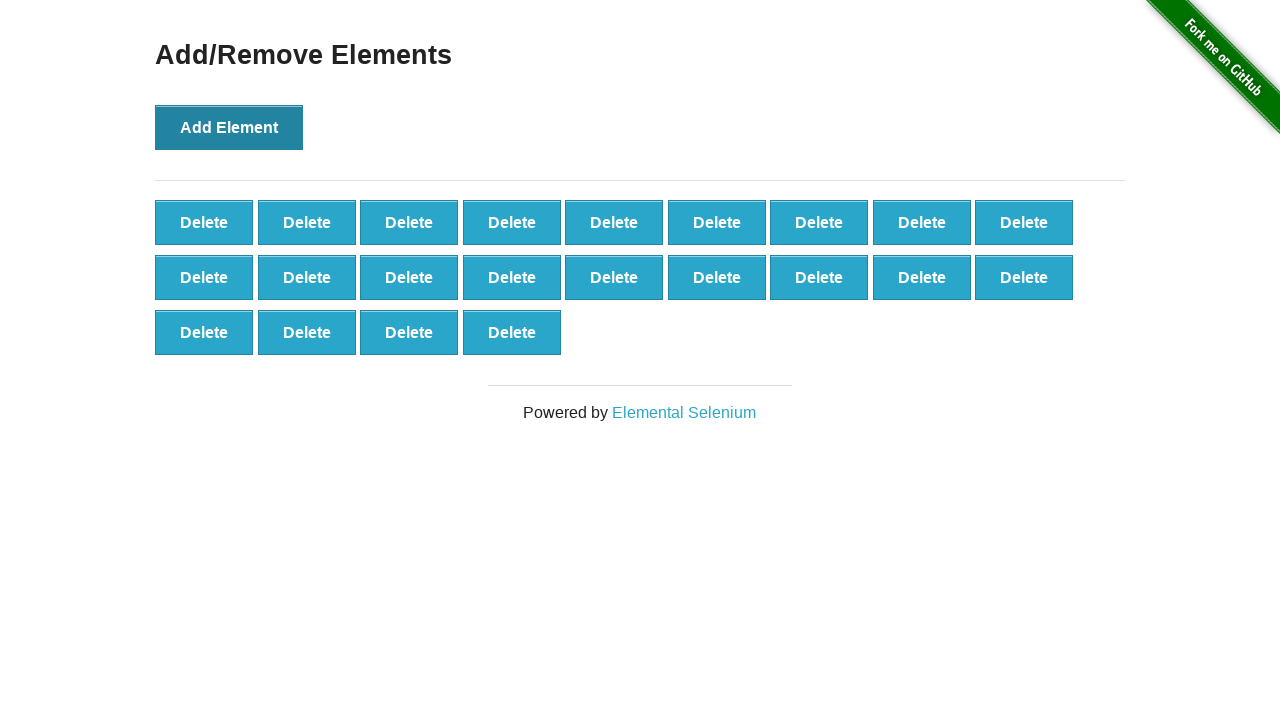

Clicked 'Add Element' button (iteration 23/100) at (229, 127) on button[onclick='addElement()']
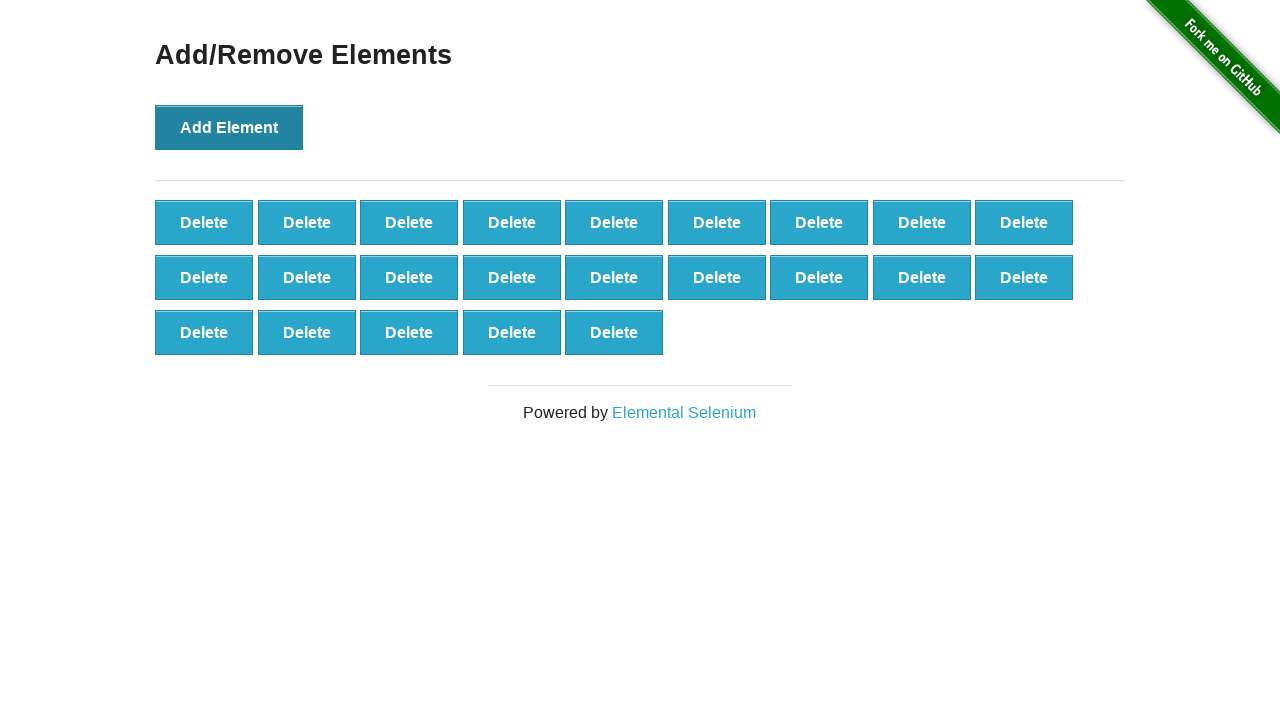

Clicked 'Add Element' button (iteration 24/100) at (229, 127) on button[onclick='addElement()']
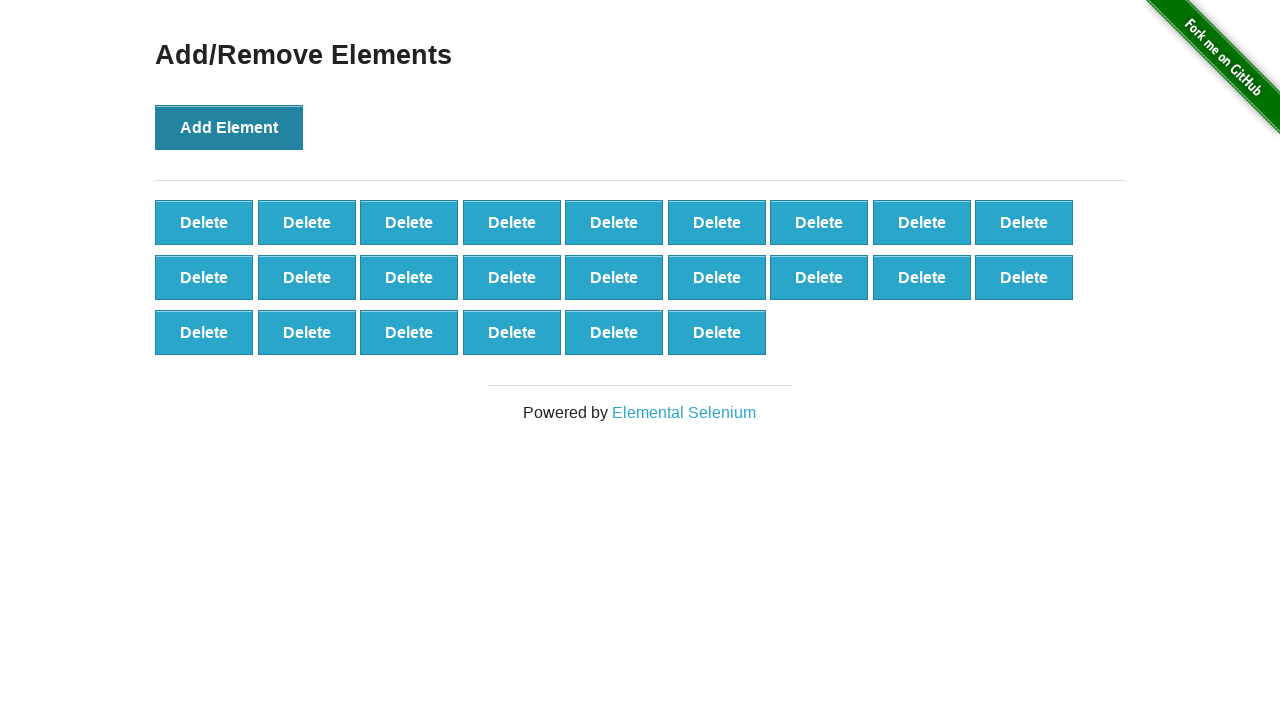

Clicked 'Add Element' button (iteration 25/100) at (229, 127) on button[onclick='addElement()']
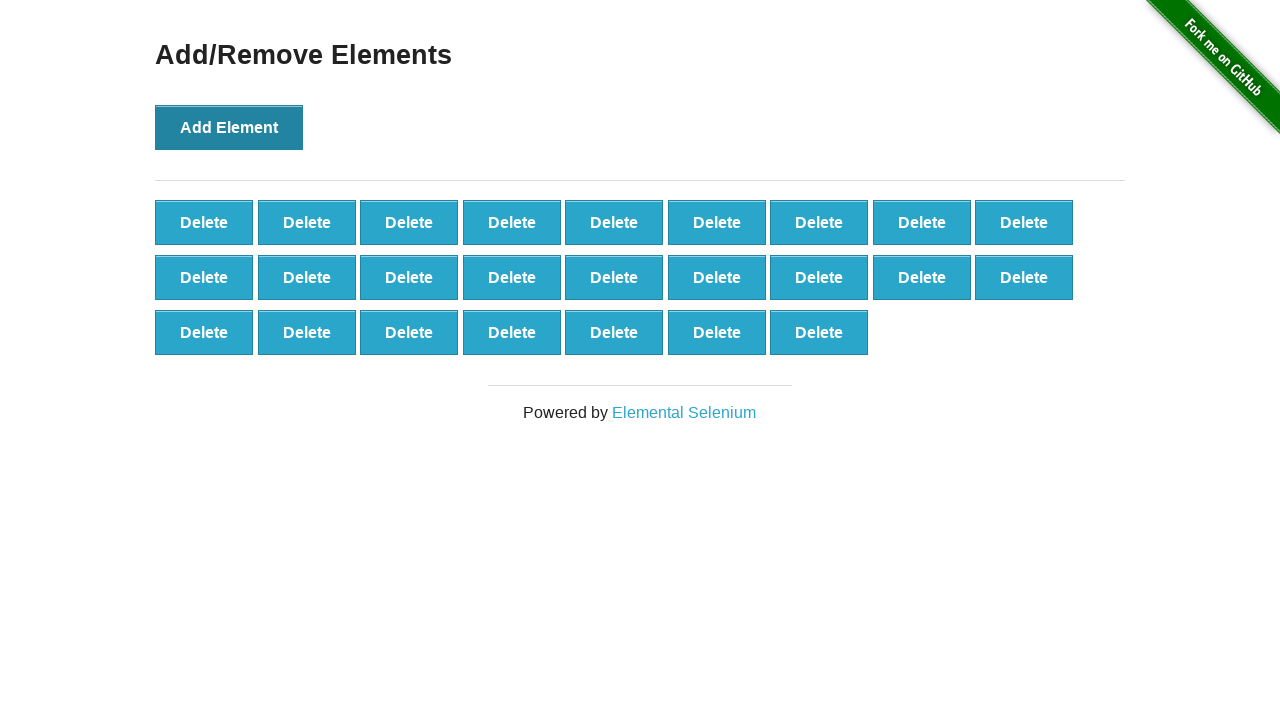

Clicked 'Add Element' button (iteration 26/100) at (229, 127) on button[onclick='addElement()']
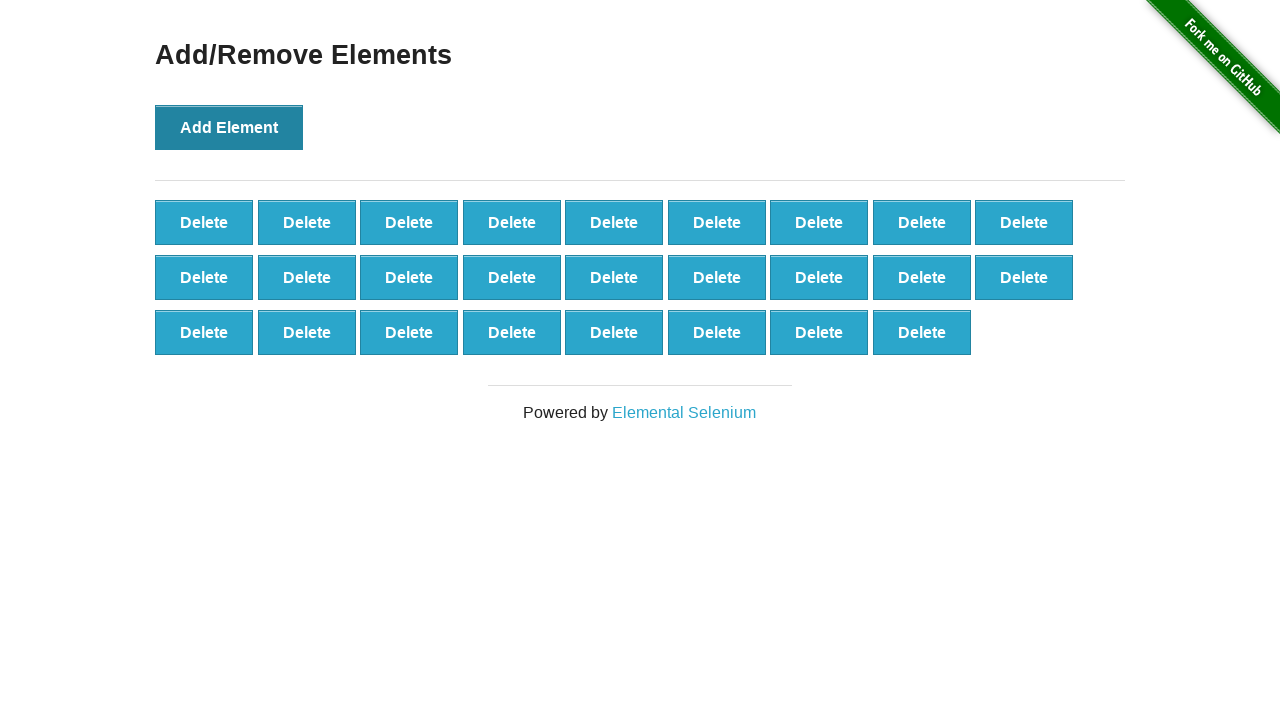

Clicked 'Add Element' button (iteration 27/100) at (229, 127) on button[onclick='addElement()']
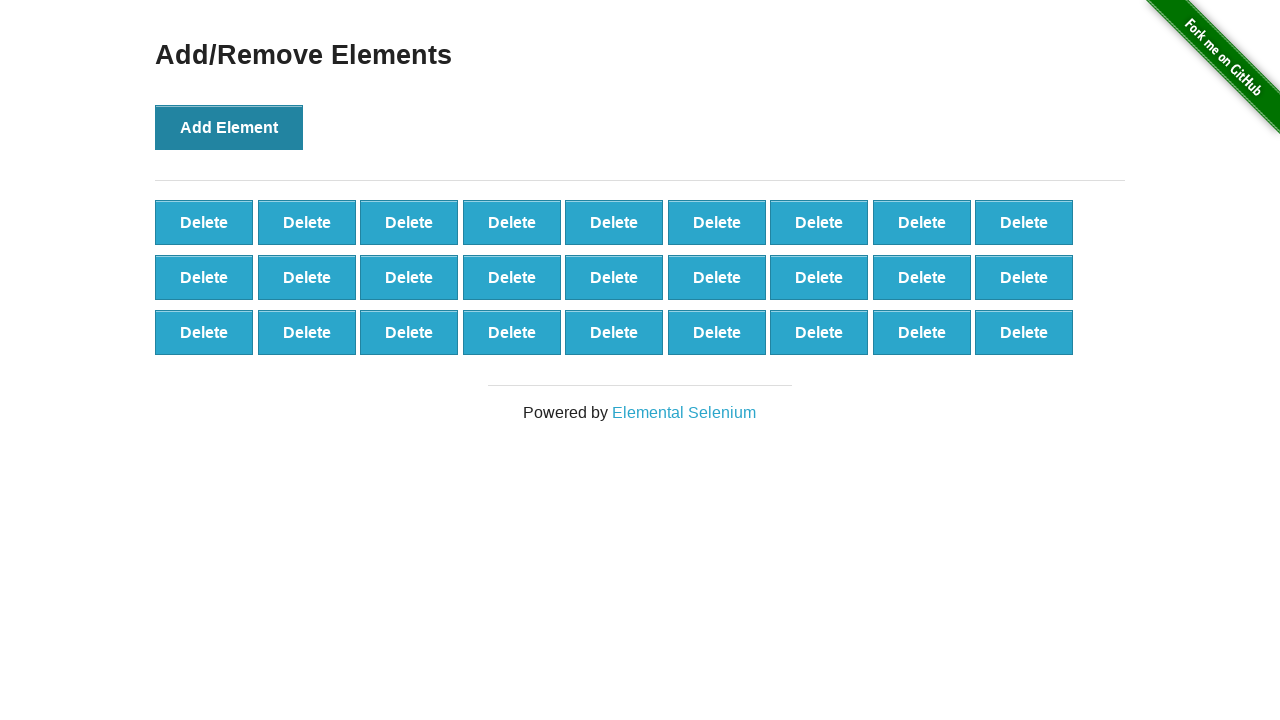

Clicked 'Add Element' button (iteration 28/100) at (229, 127) on button[onclick='addElement()']
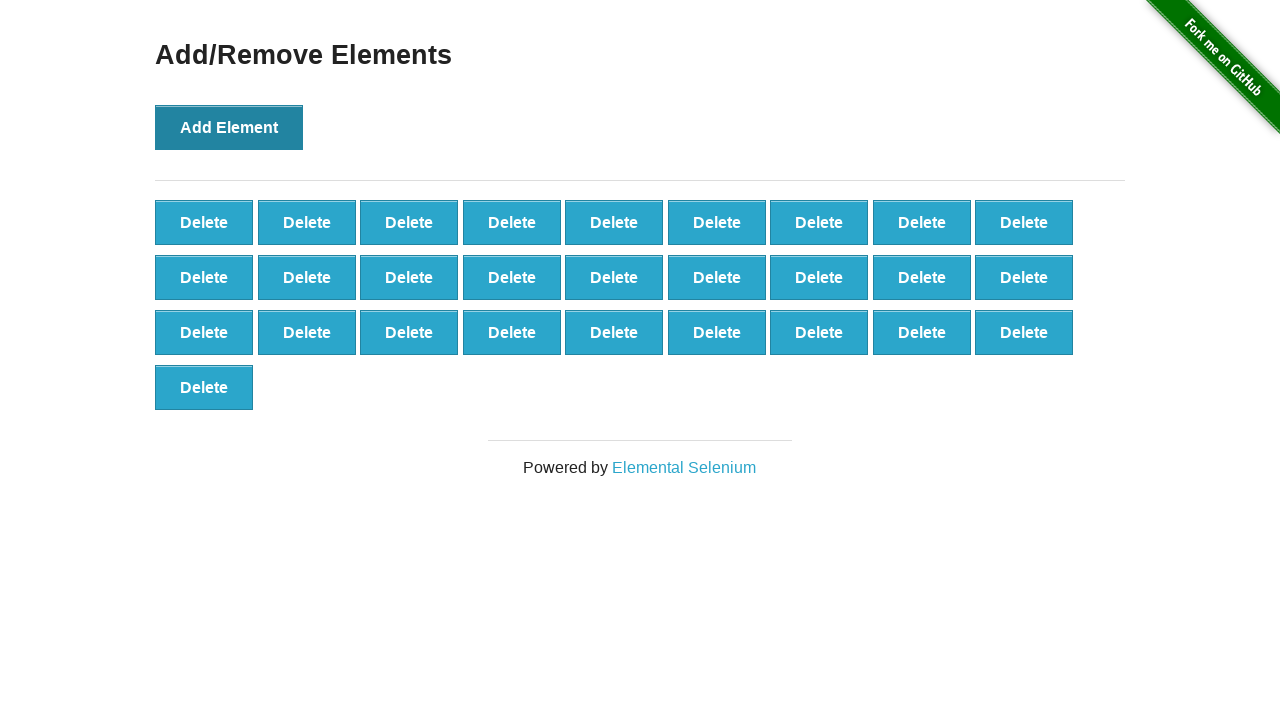

Clicked 'Add Element' button (iteration 29/100) at (229, 127) on button[onclick='addElement()']
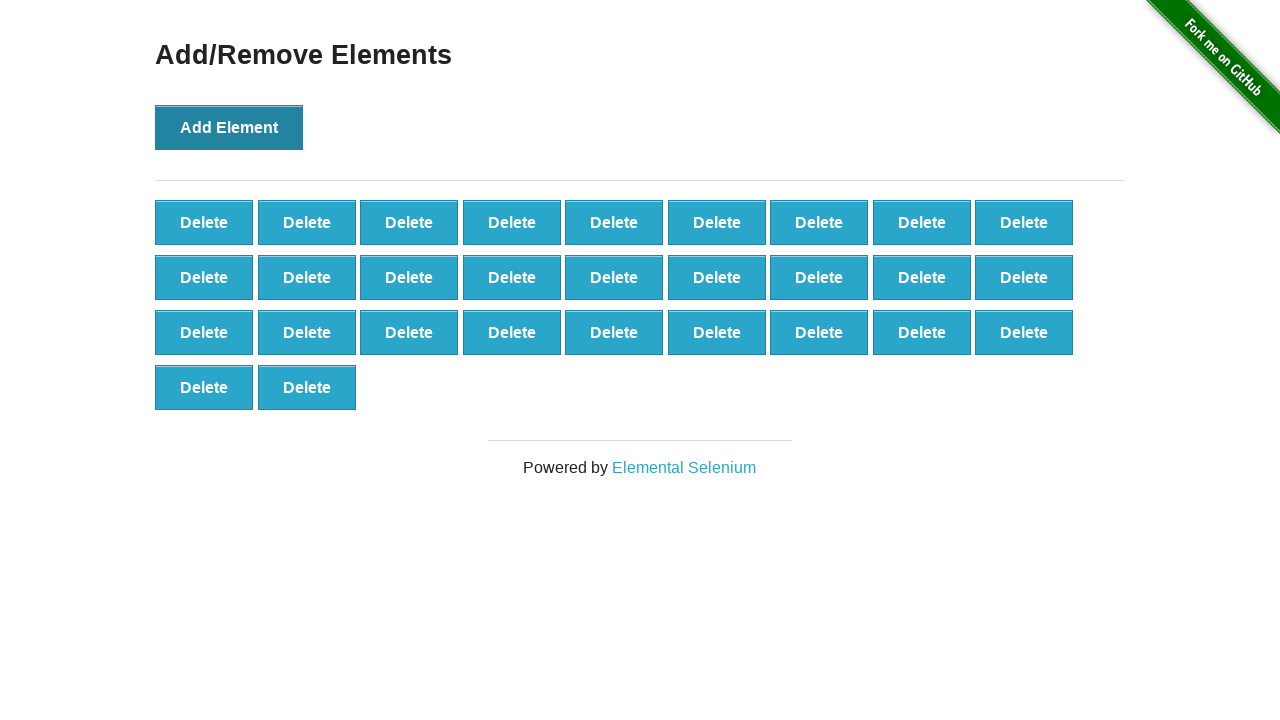

Clicked 'Add Element' button (iteration 30/100) at (229, 127) on button[onclick='addElement()']
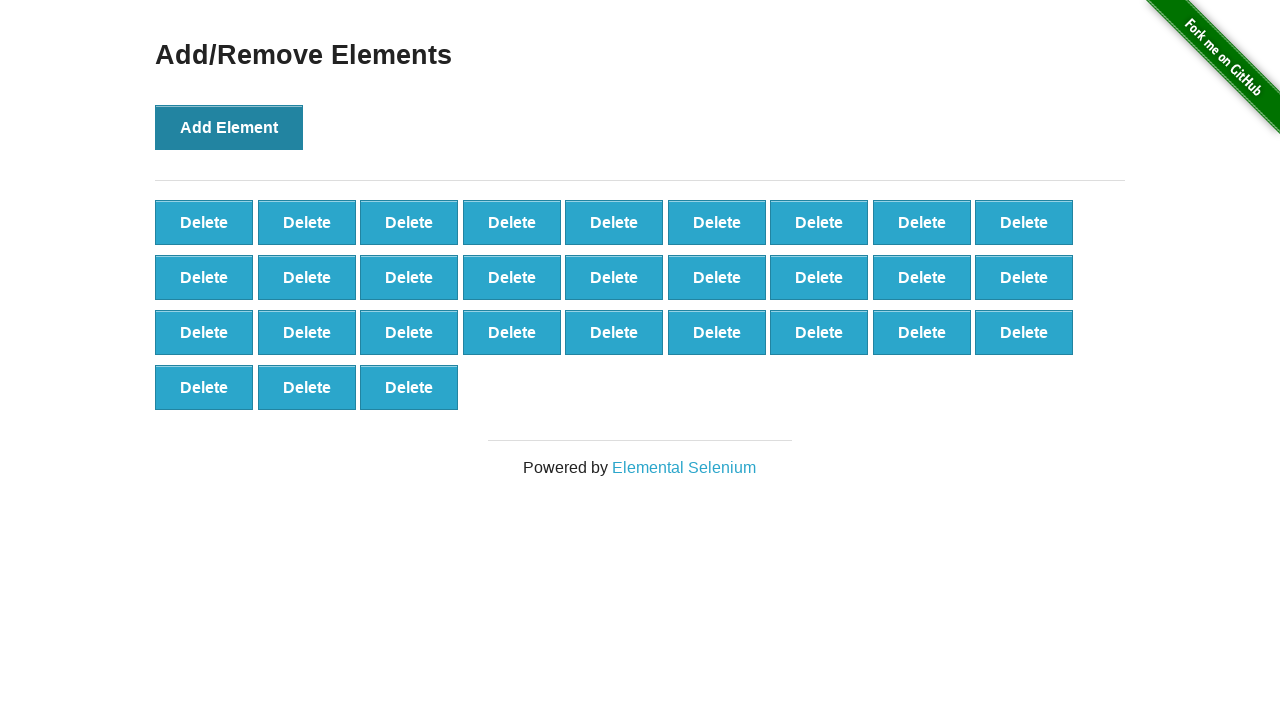

Clicked 'Add Element' button (iteration 31/100) at (229, 127) on button[onclick='addElement()']
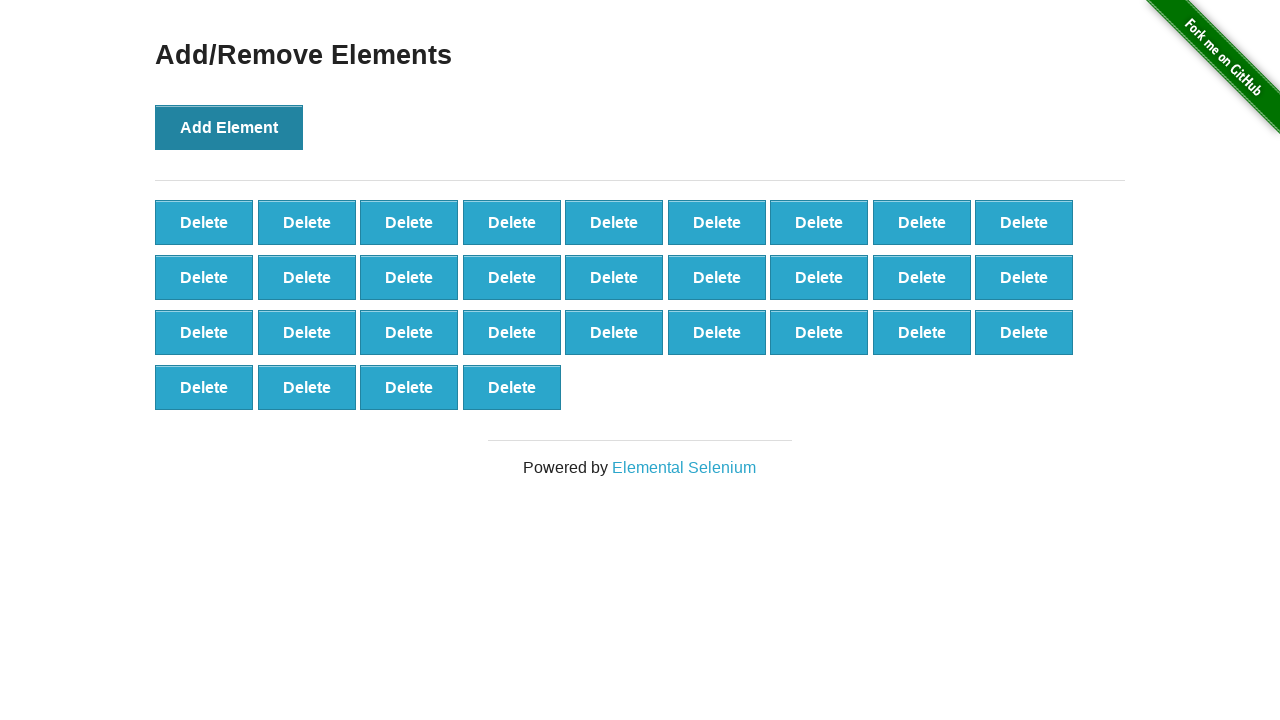

Clicked 'Add Element' button (iteration 32/100) at (229, 127) on button[onclick='addElement()']
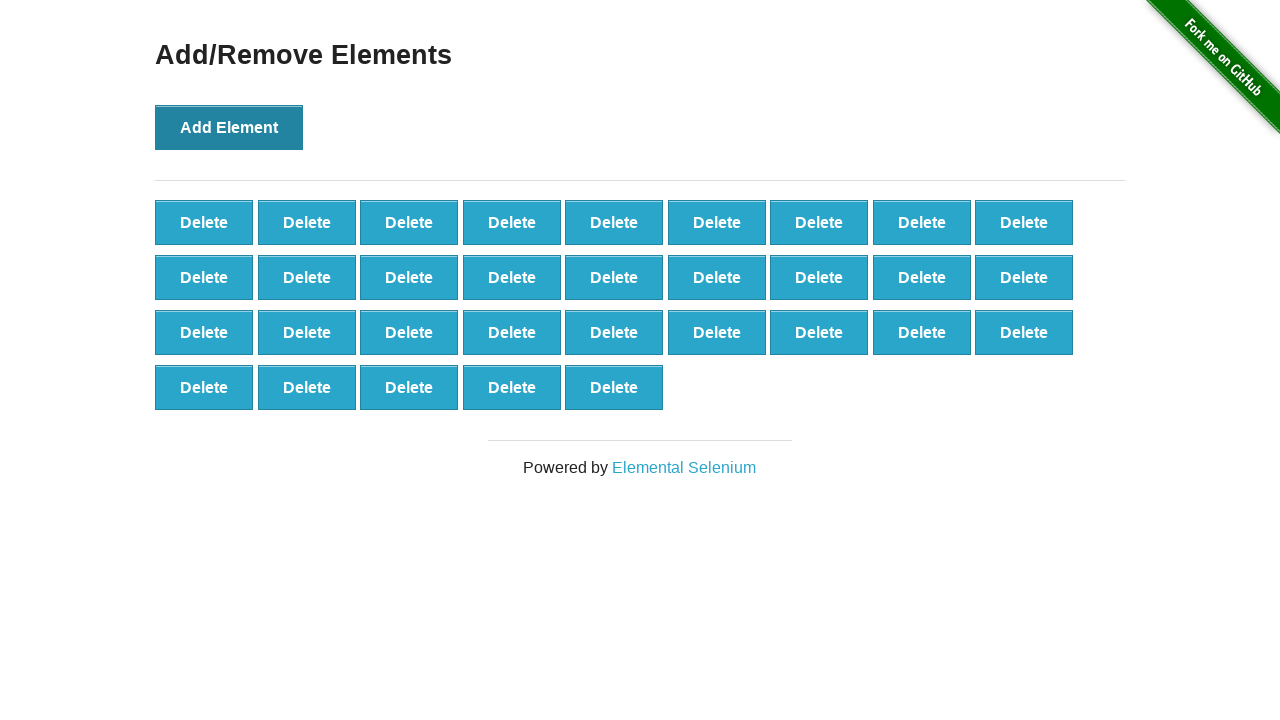

Clicked 'Add Element' button (iteration 33/100) at (229, 127) on button[onclick='addElement()']
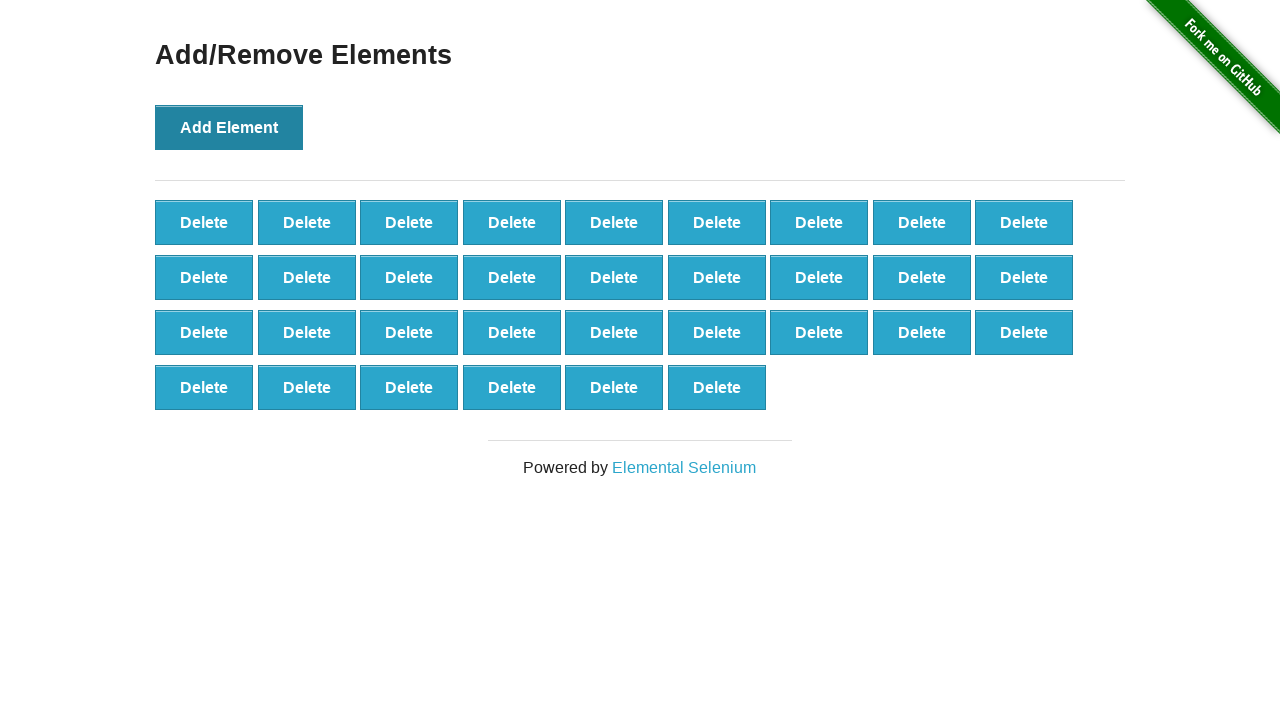

Clicked 'Add Element' button (iteration 34/100) at (229, 127) on button[onclick='addElement()']
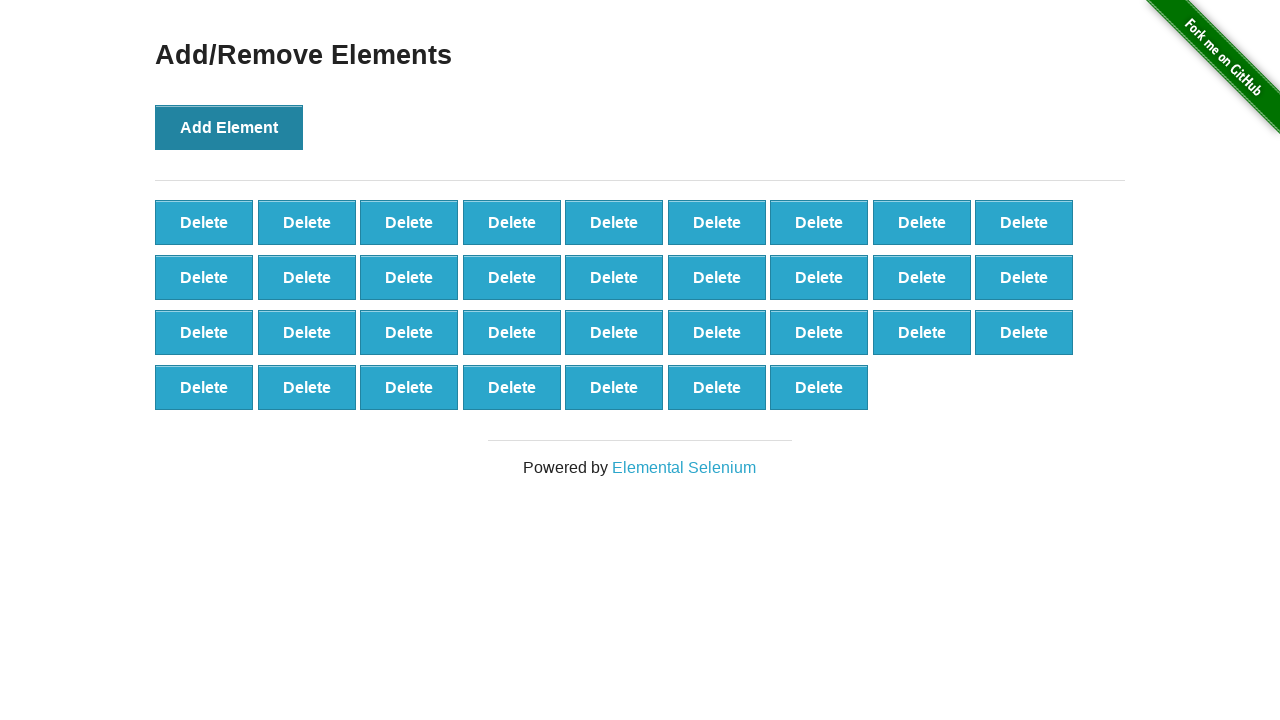

Clicked 'Add Element' button (iteration 35/100) at (229, 127) on button[onclick='addElement()']
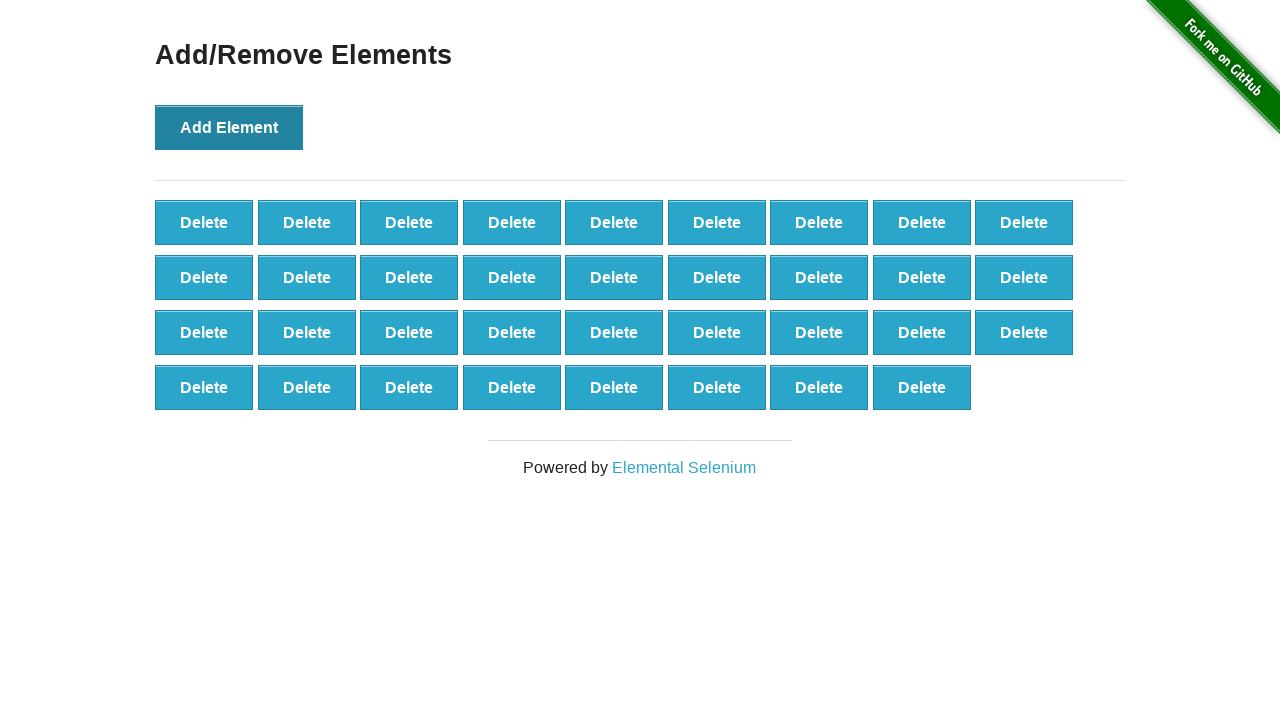

Clicked 'Add Element' button (iteration 36/100) at (229, 127) on button[onclick='addElement()']
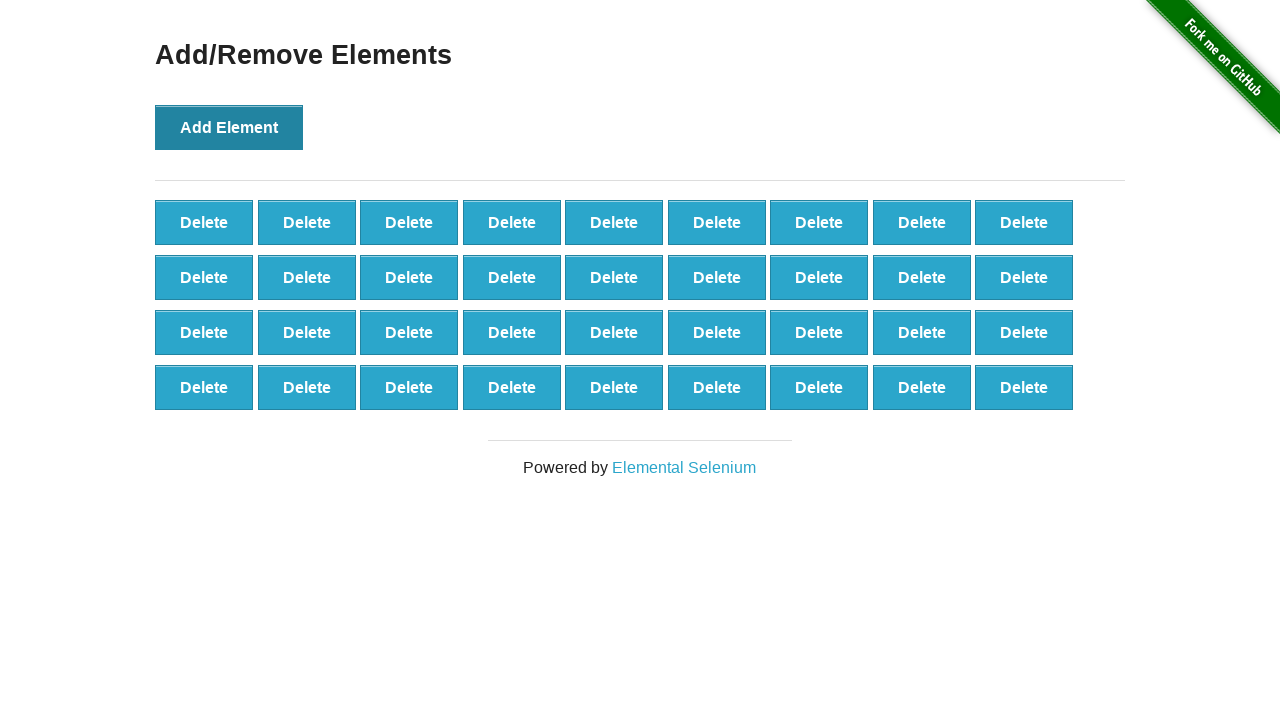

Clicked 'Add Element' button (iteration 37/100) at (229, 127) on button[onclick='addElement()']
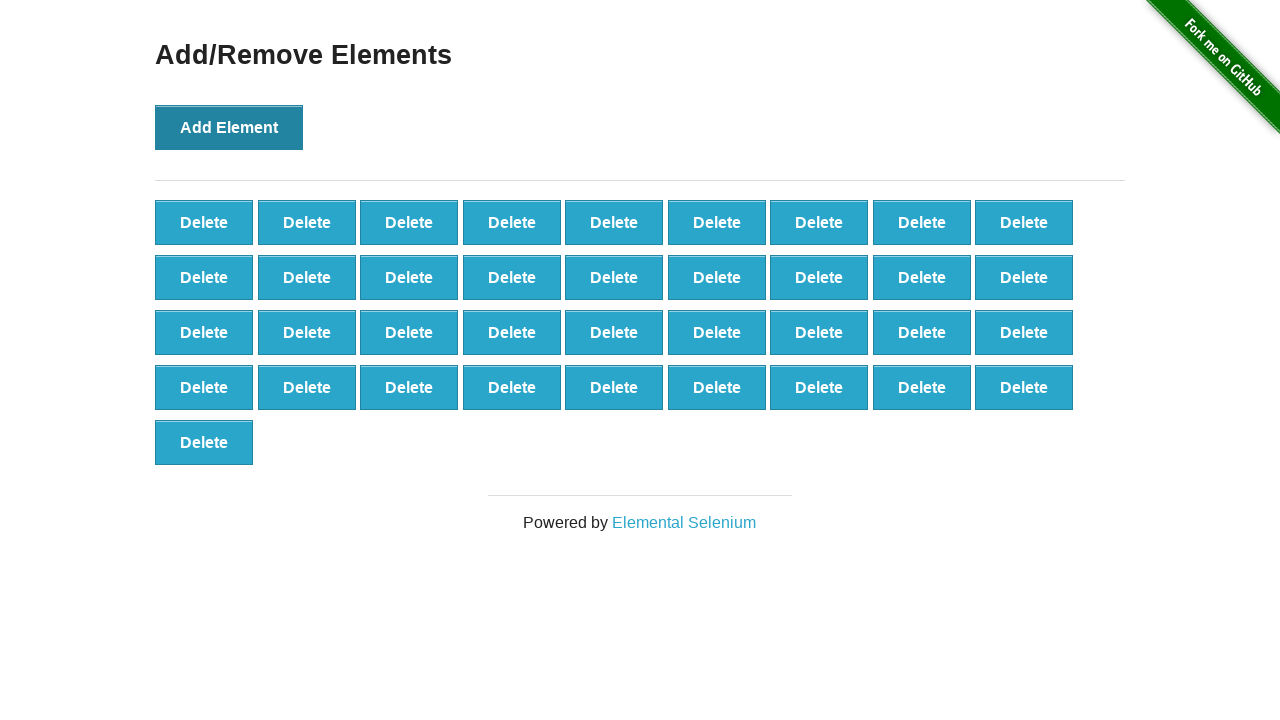

Clicked 'Add Element' button (iteration 38/100) at (229, 127) on button[onclick='addElement()']
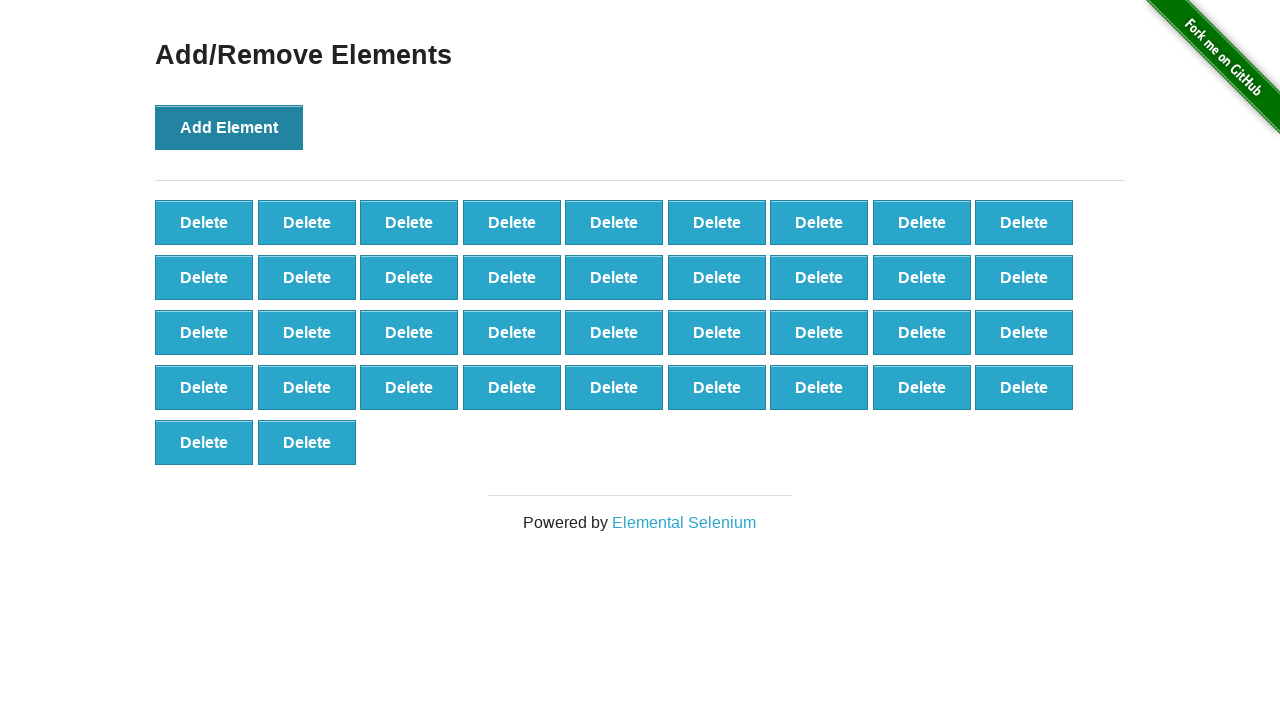

Clicked 'Add Element' button (iteration 39/100) at (229, 127) on button[onclick='addElement()']
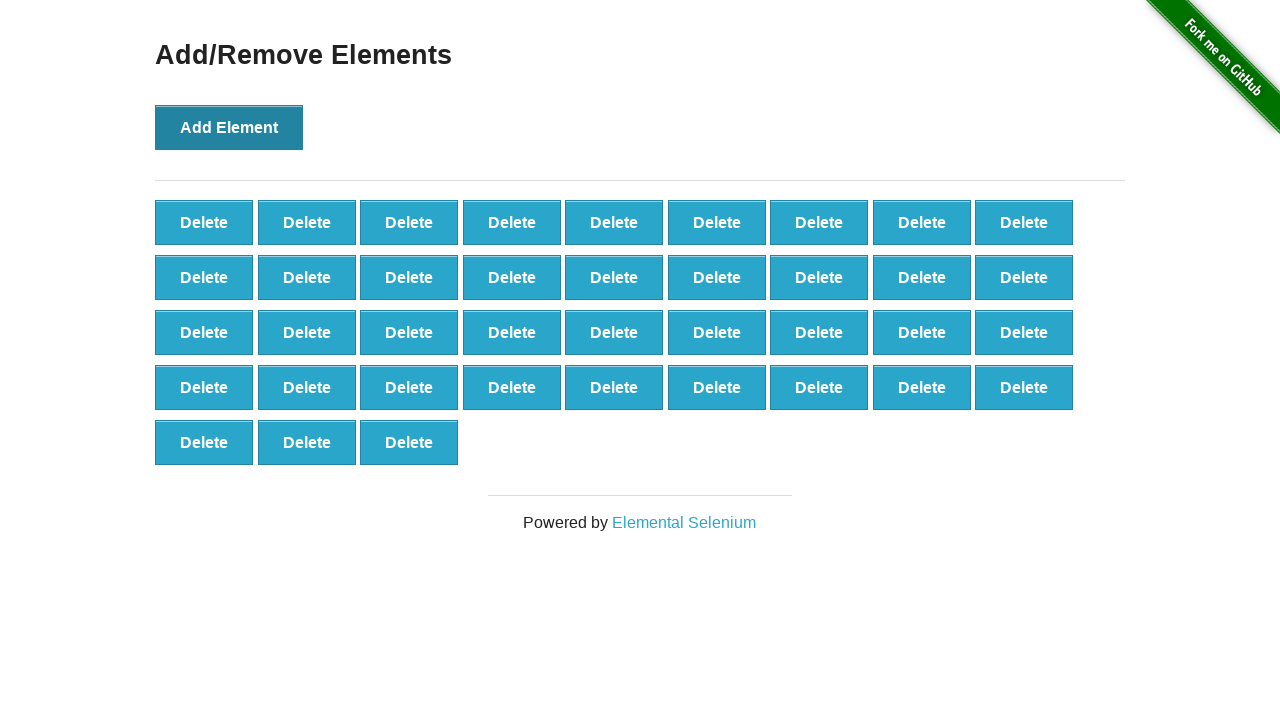

Clicked 'Add Element' button (iteration 40/100) at (229, 127) on button[onclick='addElement()']
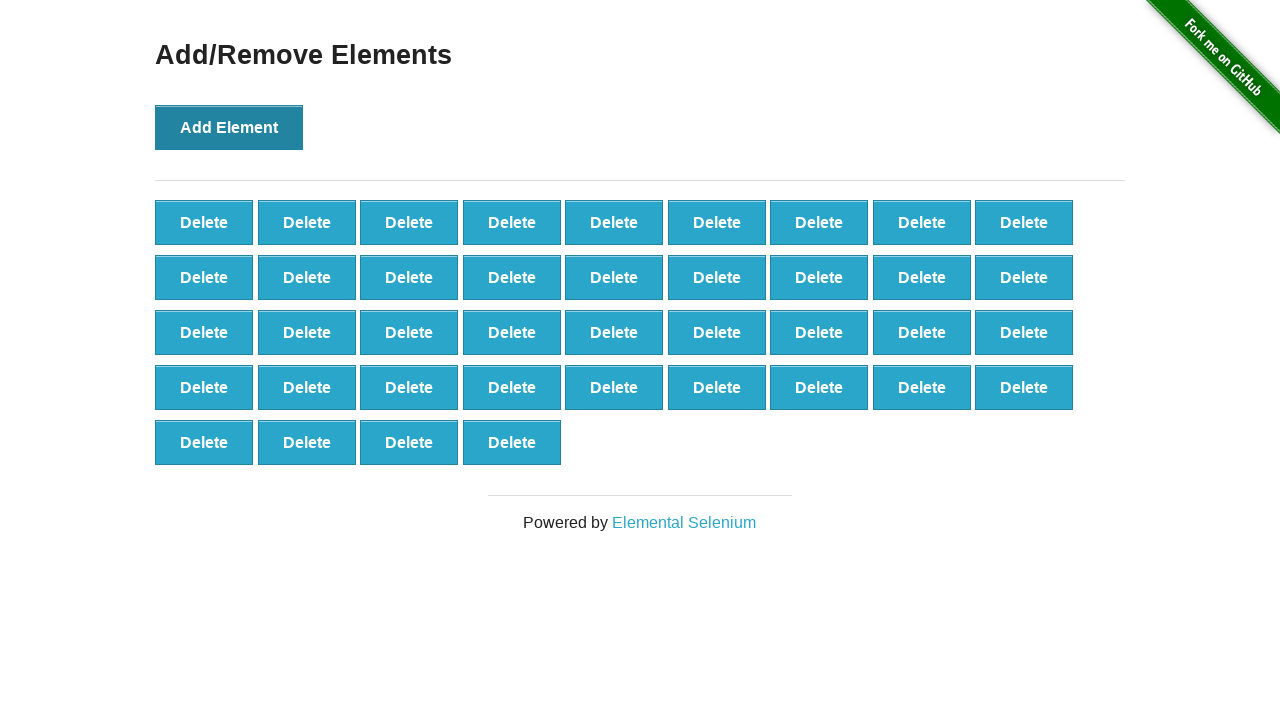

Clicked 'Add Element' button (iteration 41/100) at (229, 127) on button[onclick='addElement()']
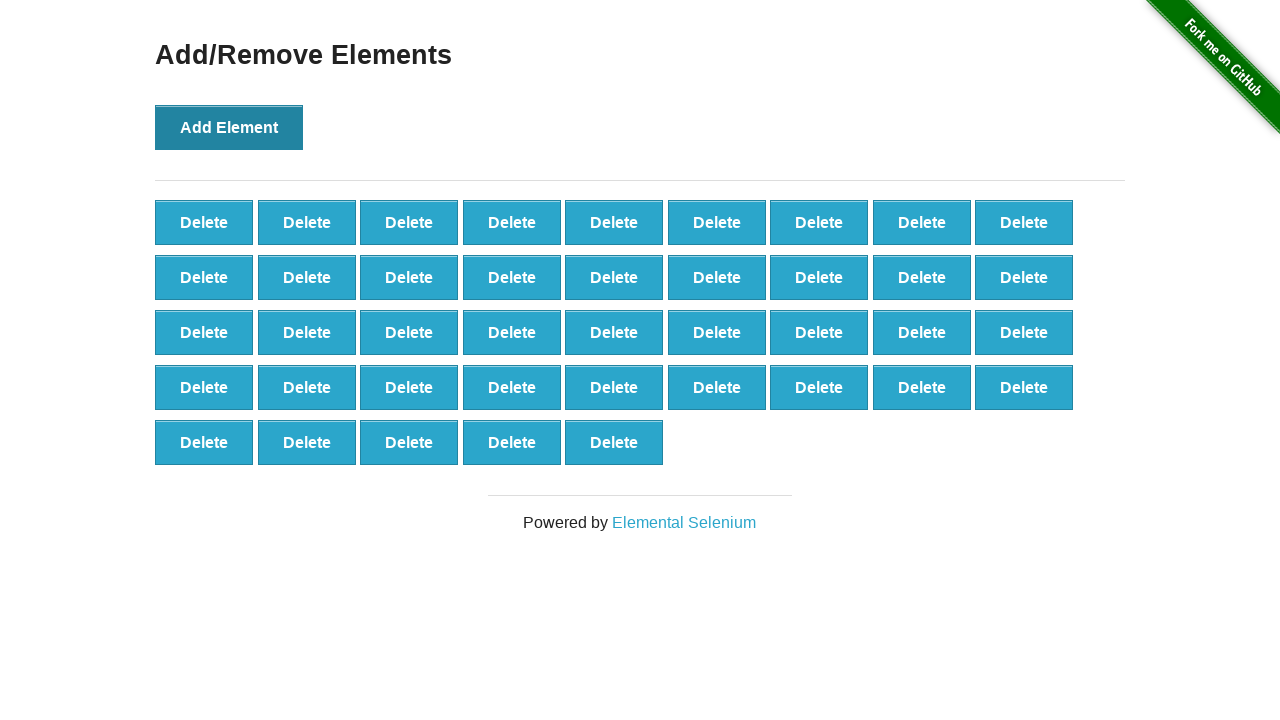

Clicked 'Add Element' button (iteration 42/100) at (229, 127) on button[onclick='addElement()']
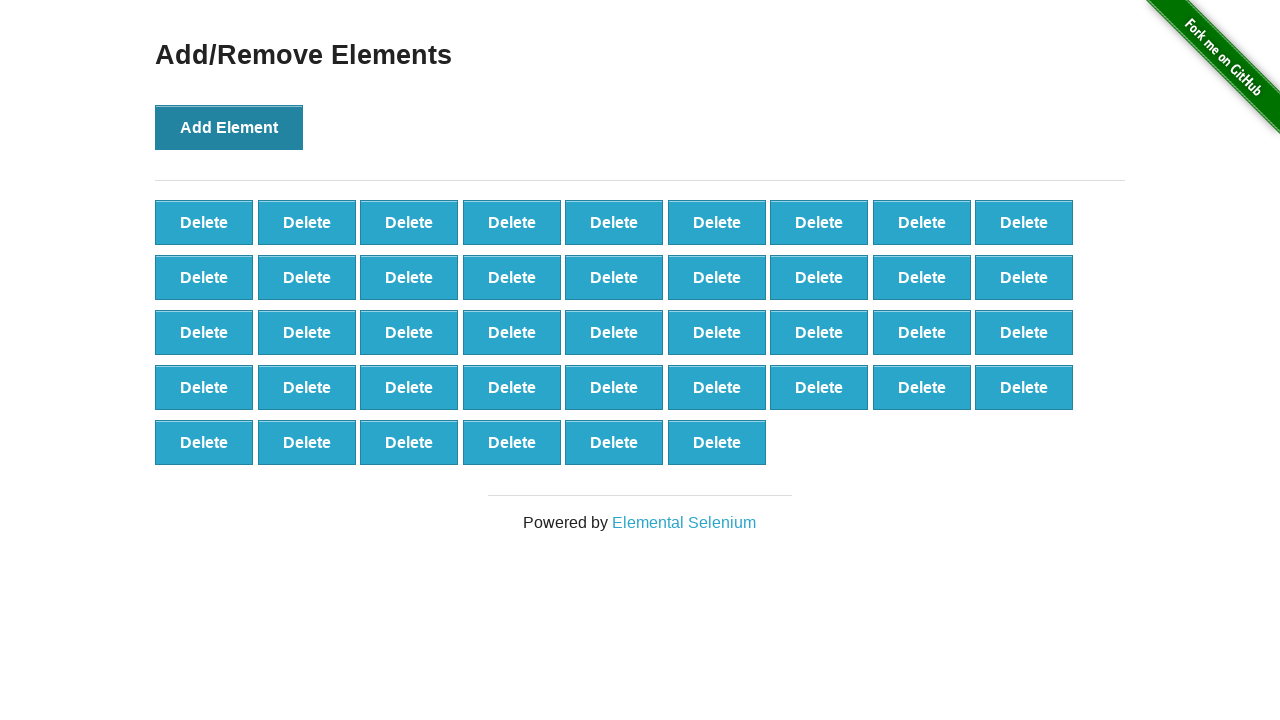

Clicked 'Add Element' button (iteration 43/100) at (229, 127) on button[onclick='addElement()']
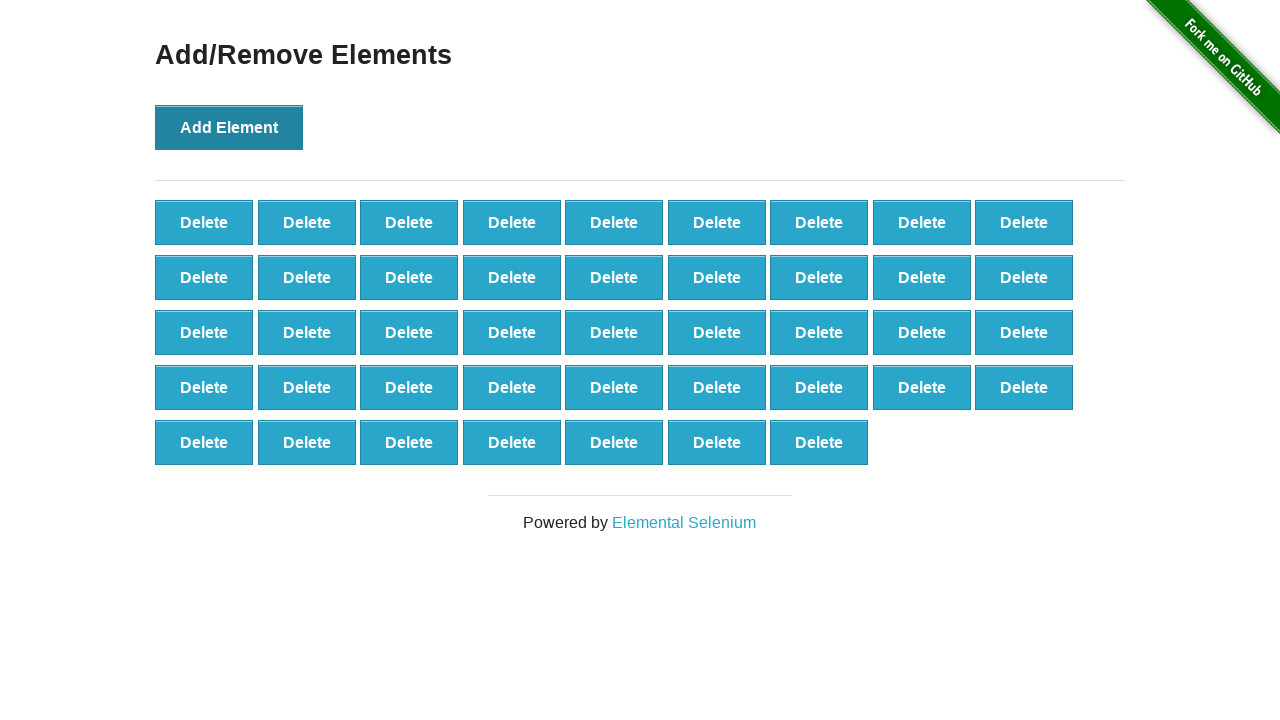

Clicked 'Add Element' button (iteration 44/100) at (229, 127) on button[onclick='addElement()']
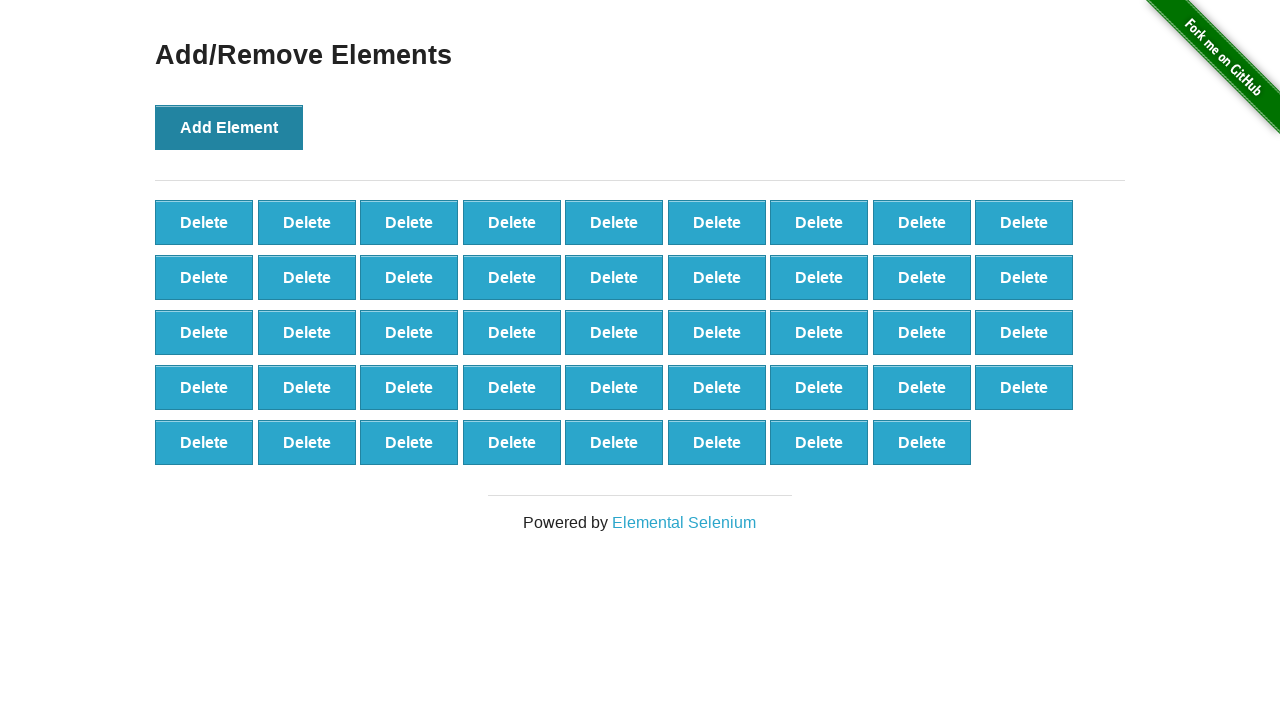

Clicked 'Add Element' button (iteration 45/100) at (229, 127) on button[onclick='addElement()']
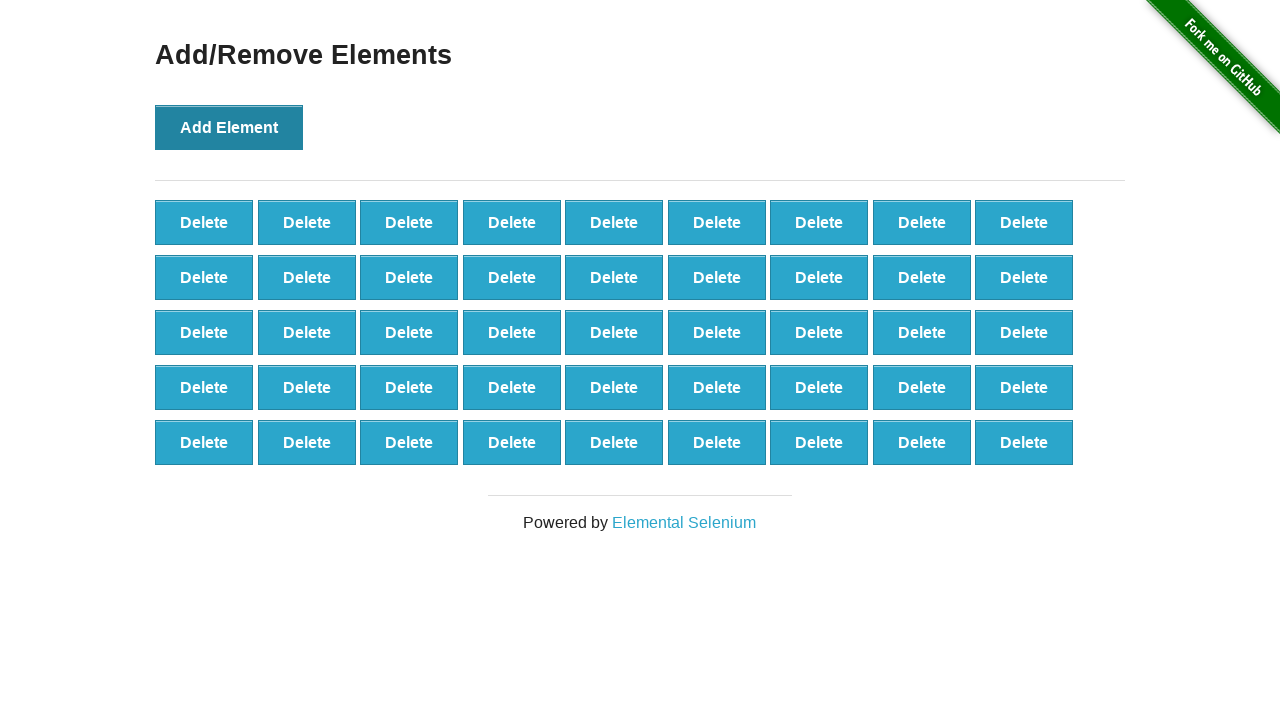

Clicked 'Add Element' button (iteration 46/100) at (229, 127) on button[onclick='addElement()']
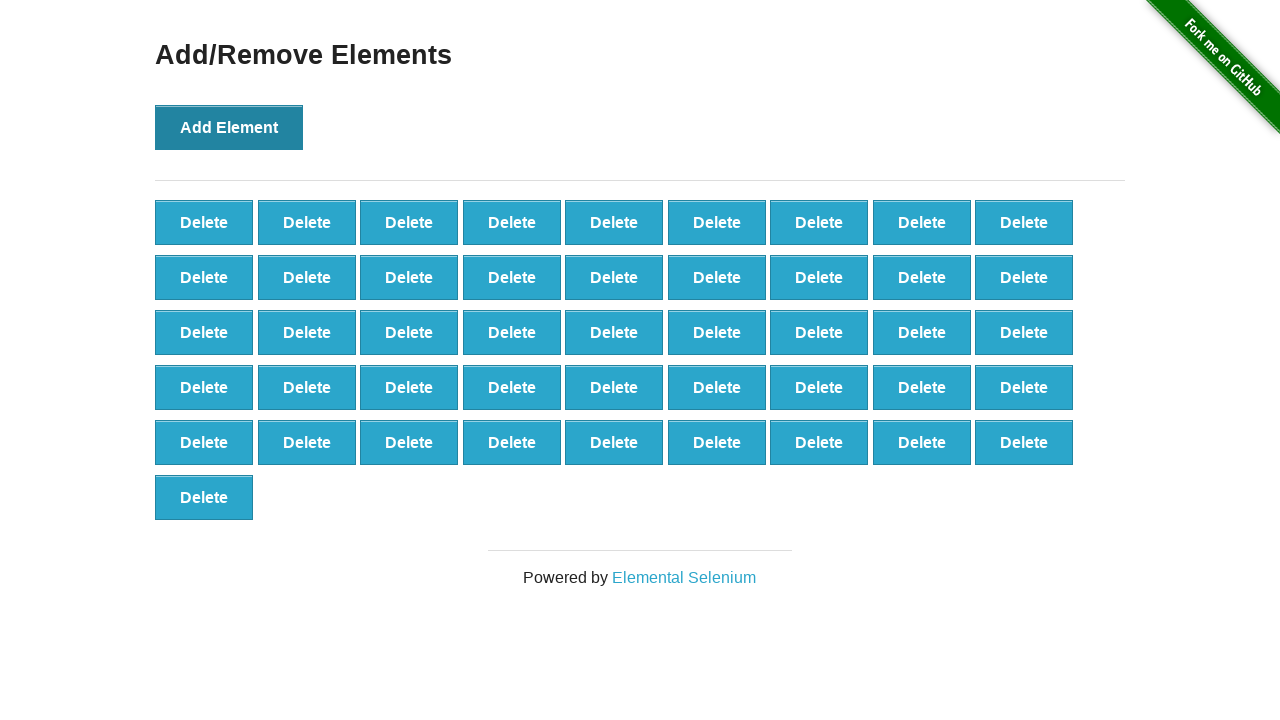

Clicked 'Add Element' button (iteration 47/100) at (229, 127) on button[onclick='addElement()']
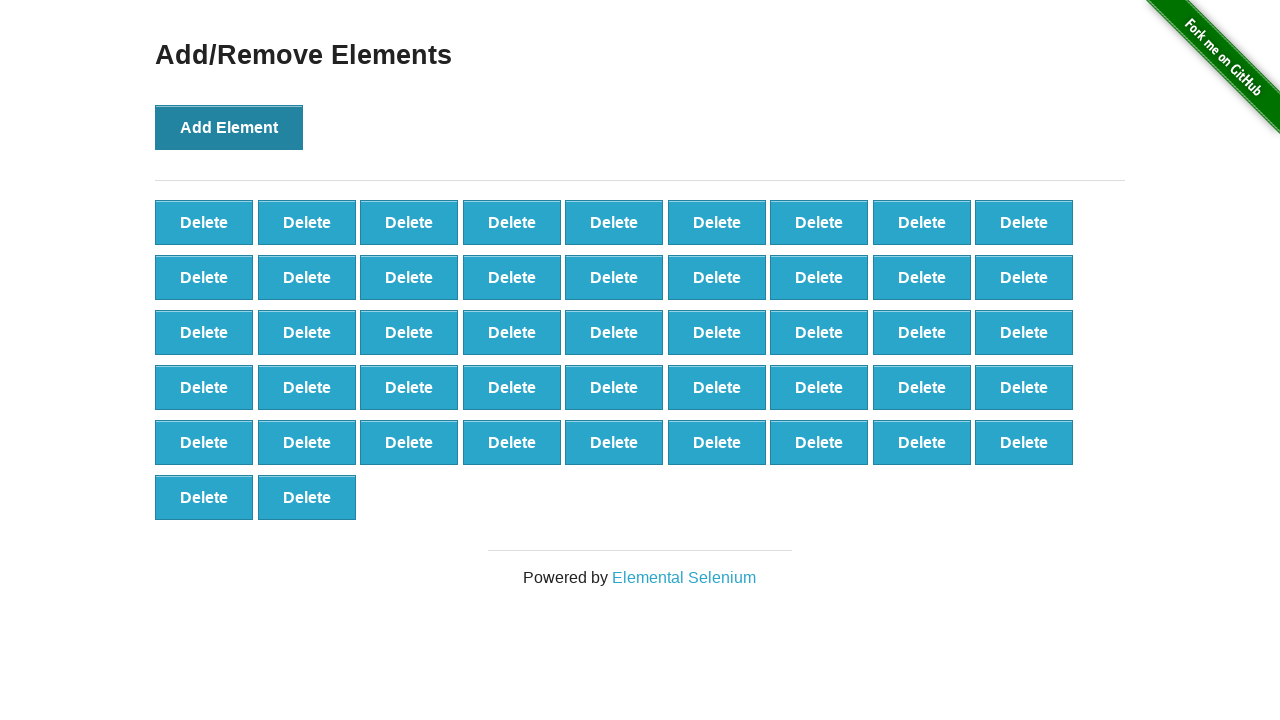

Clicked 'Add Element' button (iteration 48/100) at (229, 127) on button[onclick='addElement()']
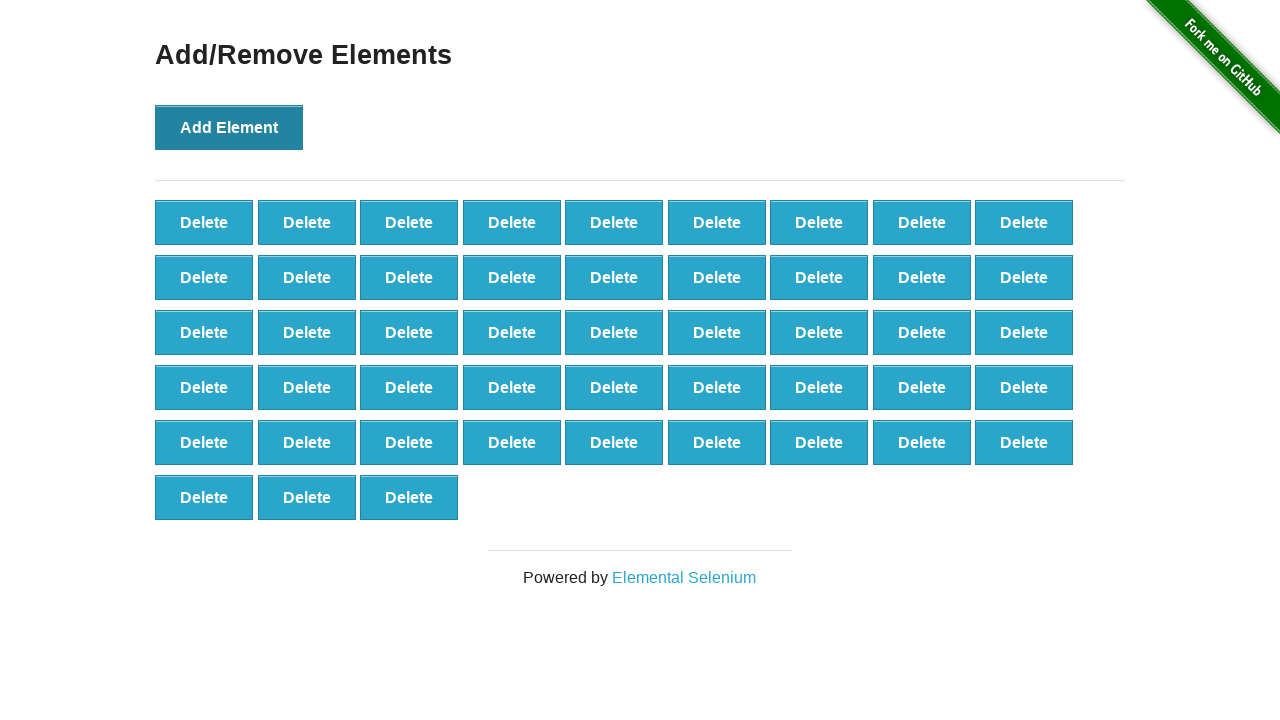

Clicked 'Add Element' button (iteration 49/100) at (229, 127) on button[onclick='addElement()']
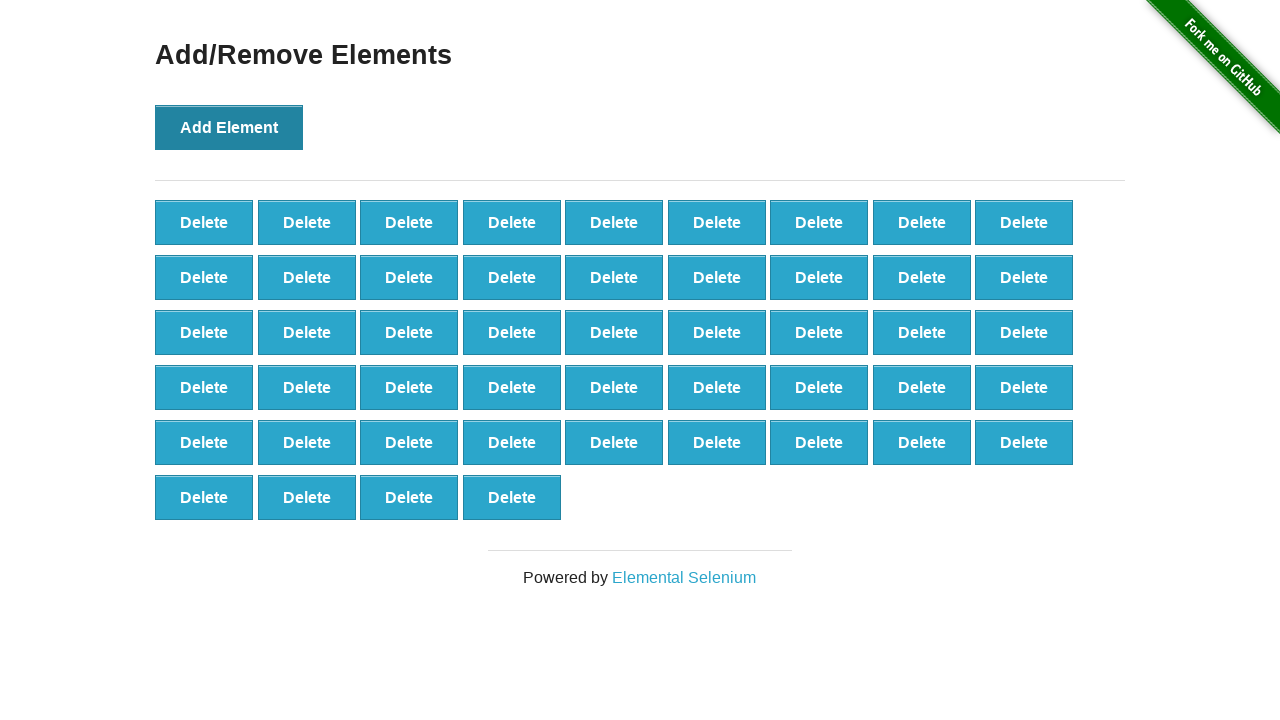

Clicked 'Add Element' button (iteration 50/100) at (229, 127) on button[onclick='addElement()']
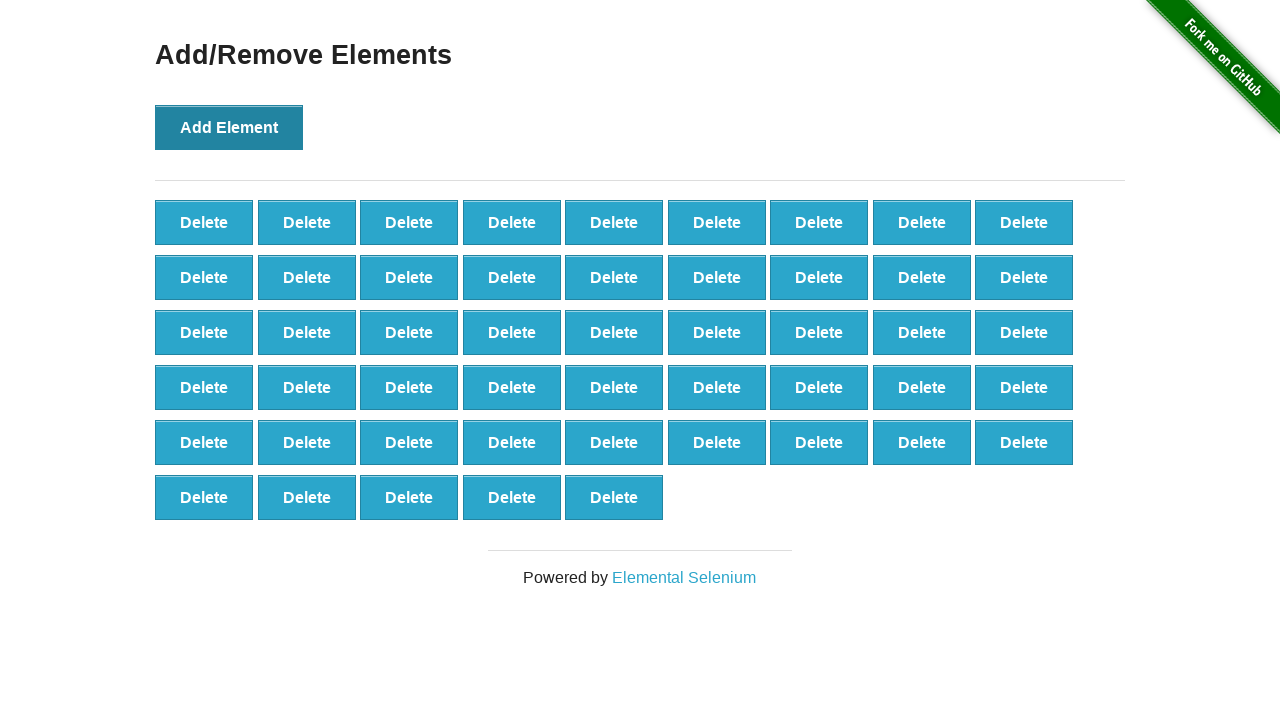

Clicked 'Add Element' button (iteration 51/100) at (229, 127) on button[onclick='addElement()']
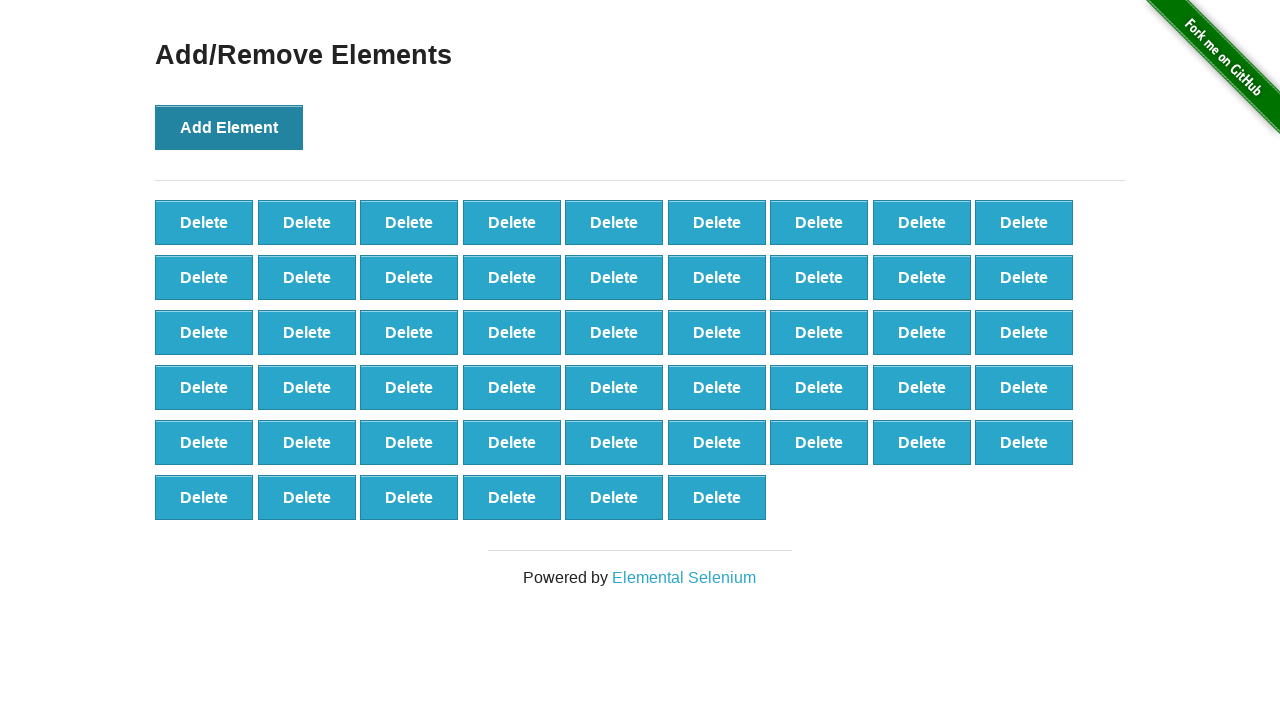

Clicked 'Add Element' button (iteration 52/100) at (229, 127) on button[onclick='addElement()']
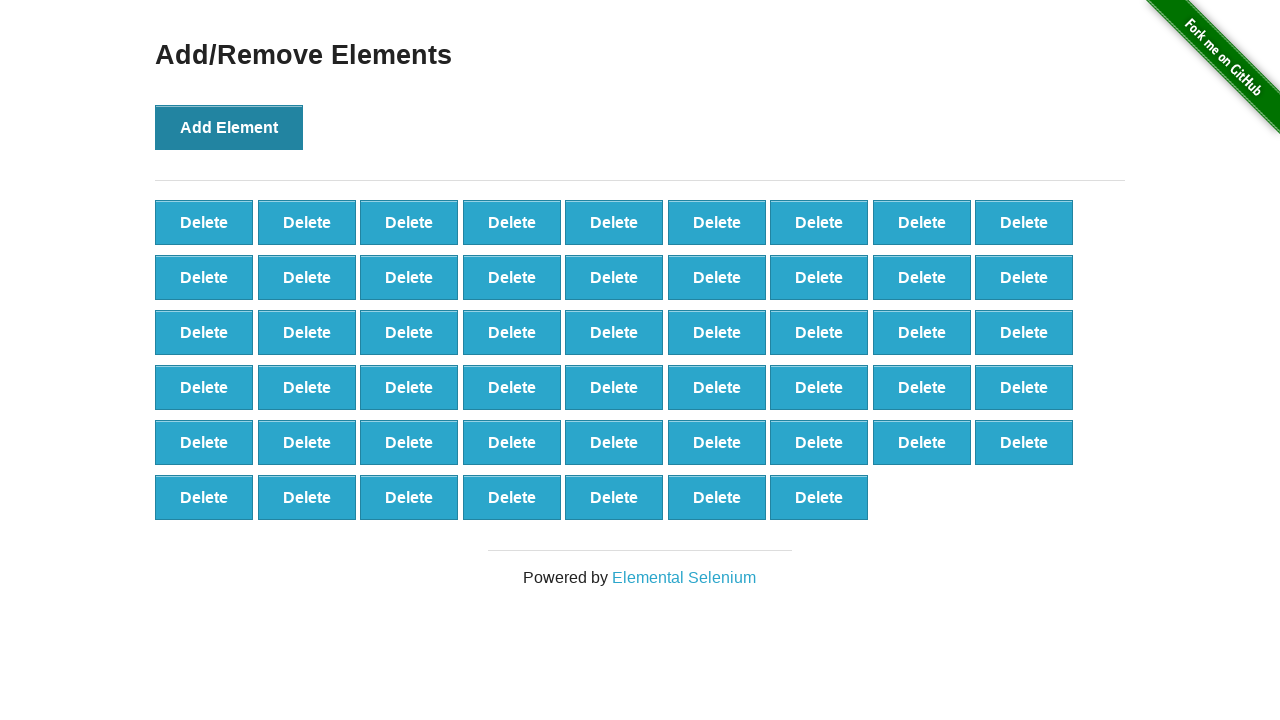

Clicked 'Add Element' button (iteration 53/100) at (229, 127) on button[onclick='addElement()']
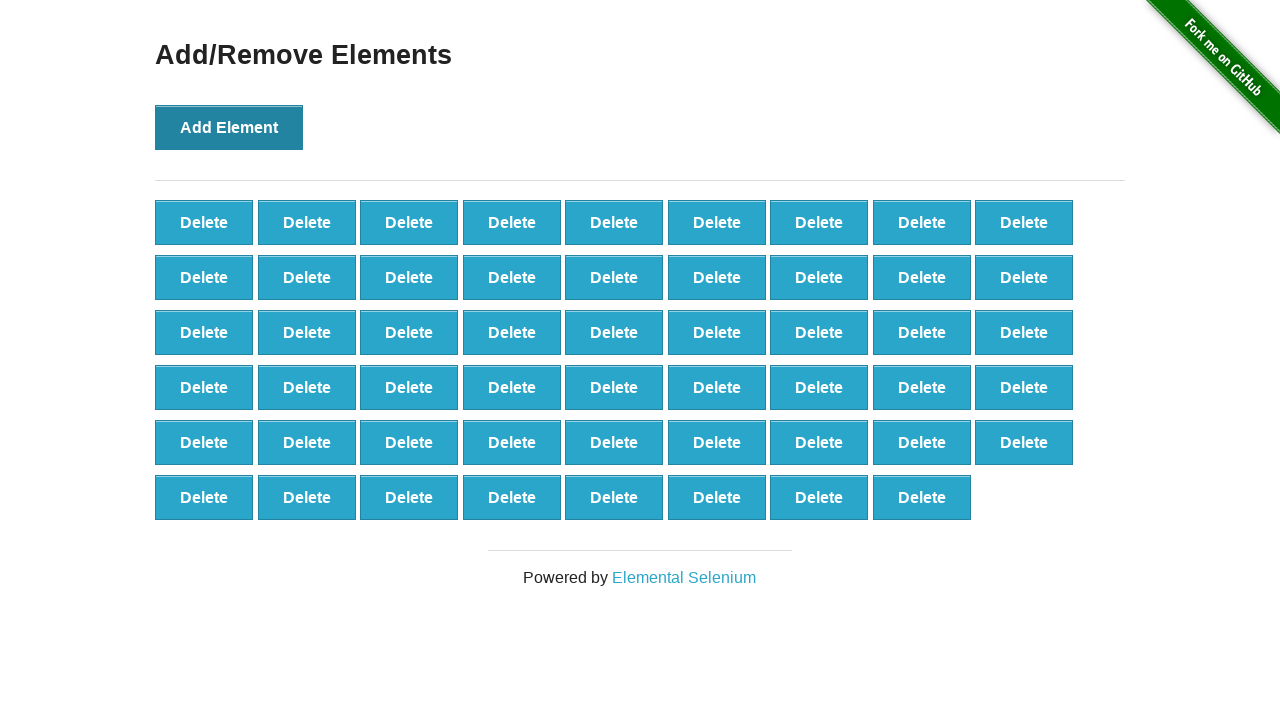

Clicked 'Add Element' button (iteration 54/100) at (229, 127) on button[onclick='addElement()']
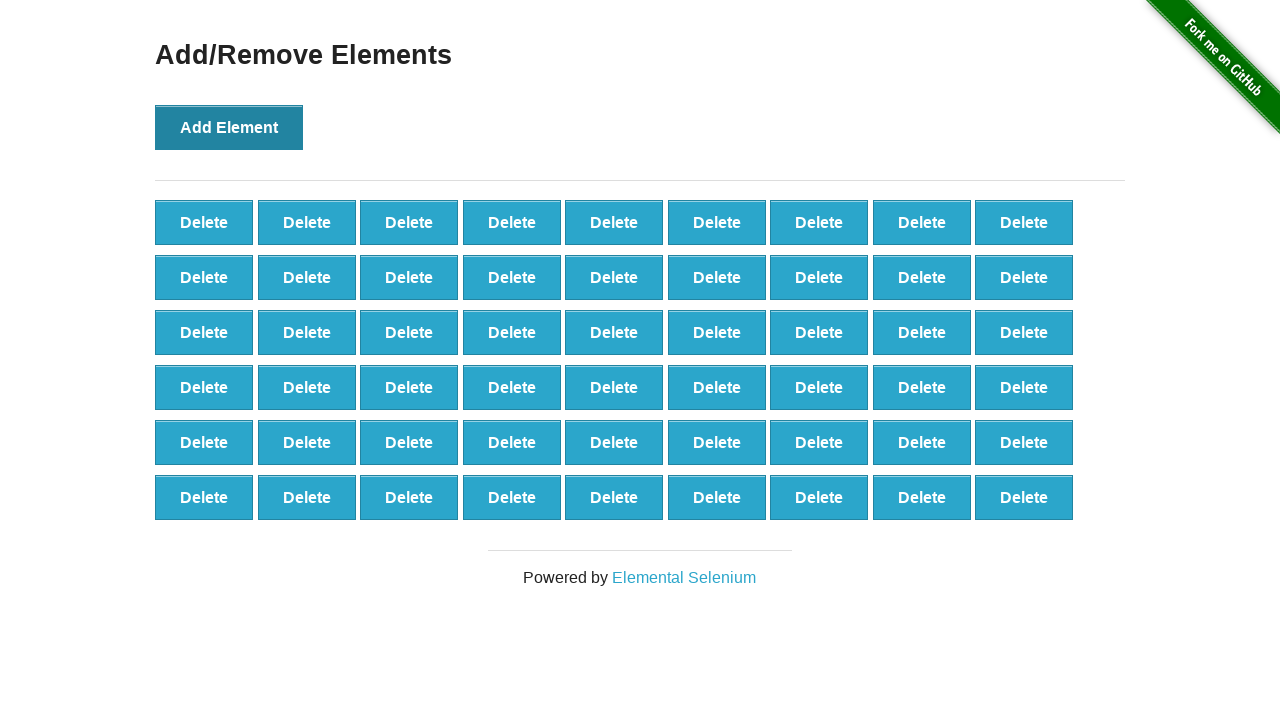

Clicked 'Add Element' button (iteration 55/100) at (229, 127) on button[onclick='addElement()']
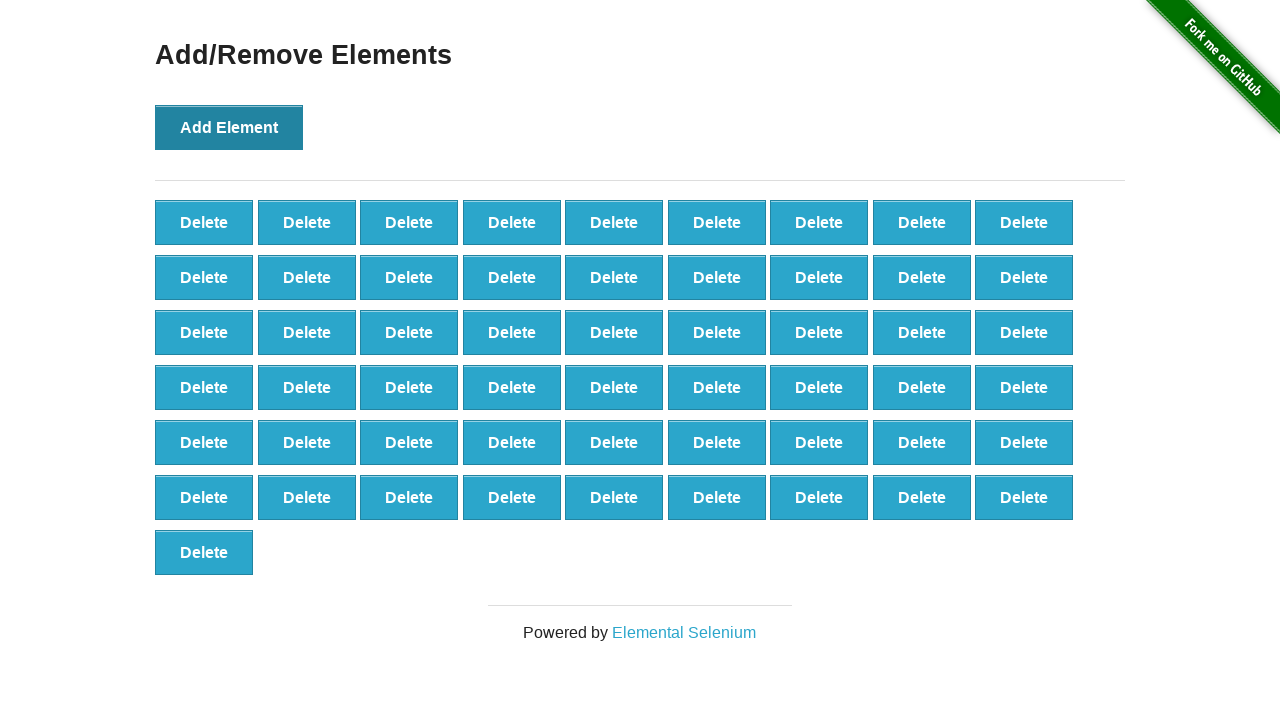

Clicked 'Add Element' button (iteration 56/100) at (229, 127) on button[onclick='addElement()']
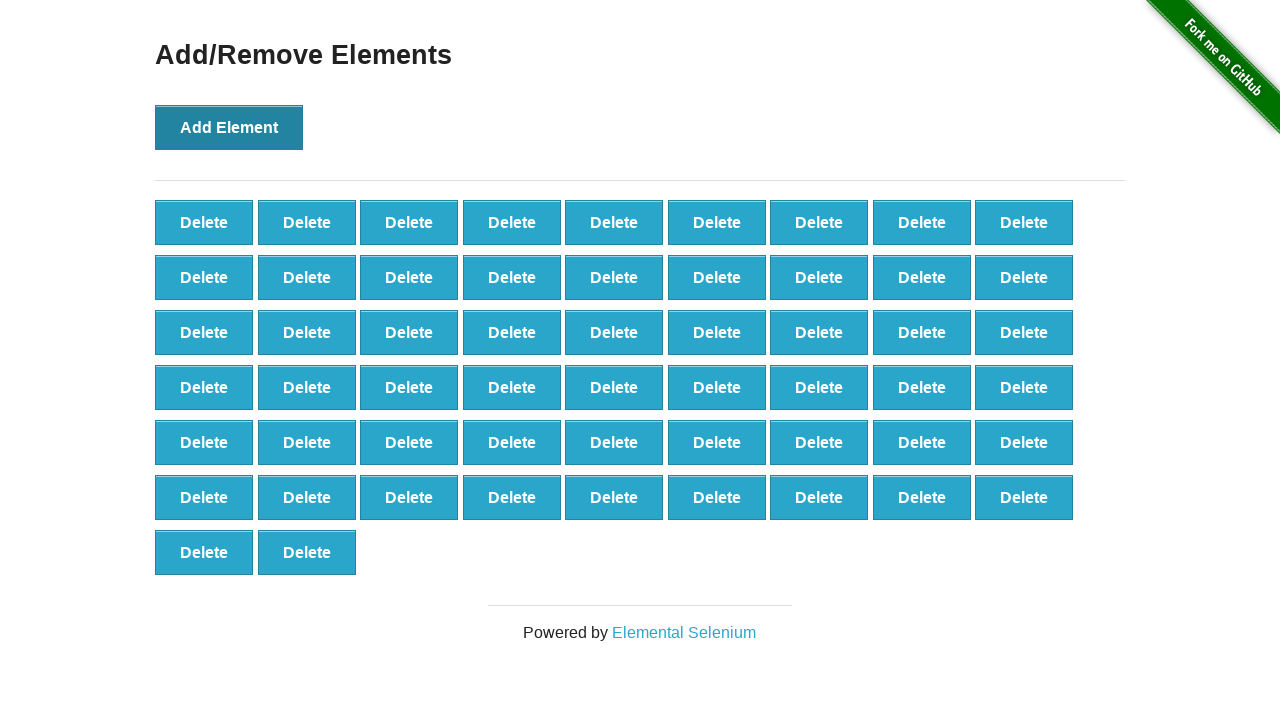

Clicked 'Add Element' button (iteration 57/100) at (229, 127) on button[onclick='addElement()']
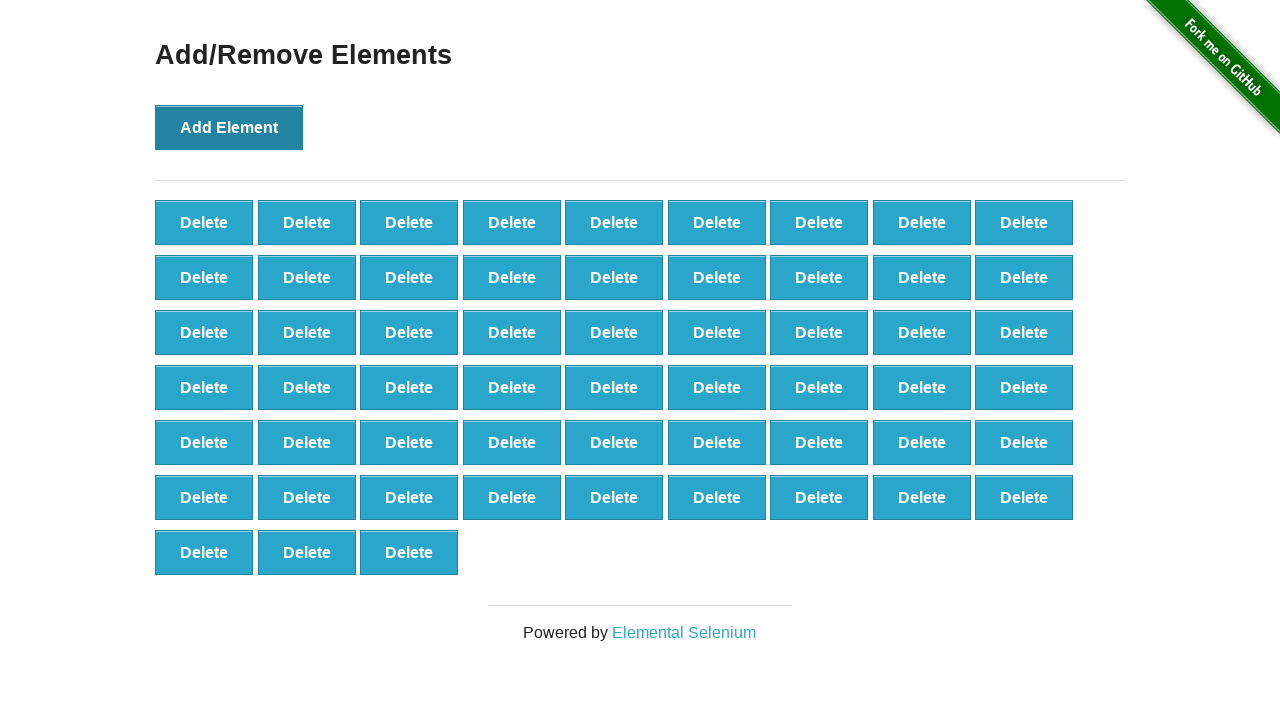

Clicked 'Add Element' button (iteration 58/100) at (229, 127) on button[onclick='addElement()']
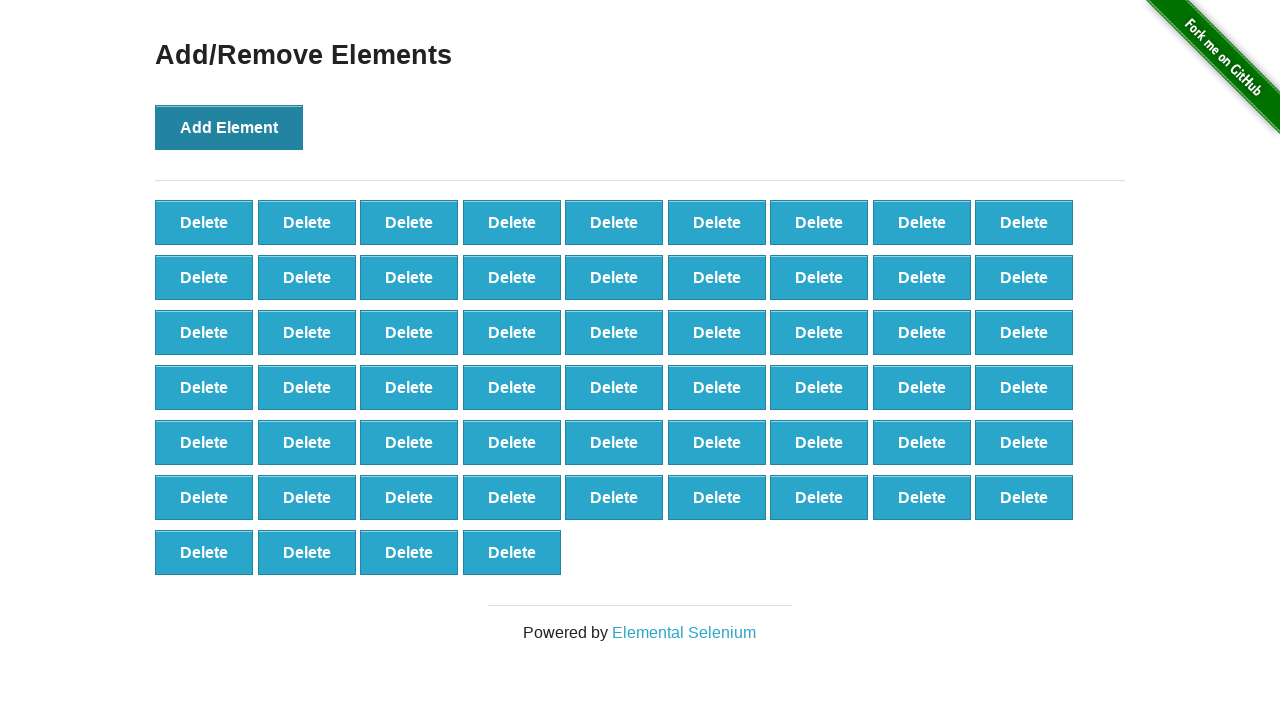

Clicked 'Add Element' button (iteration 59/100) at (229, 127) on button[onclick='addElement()']
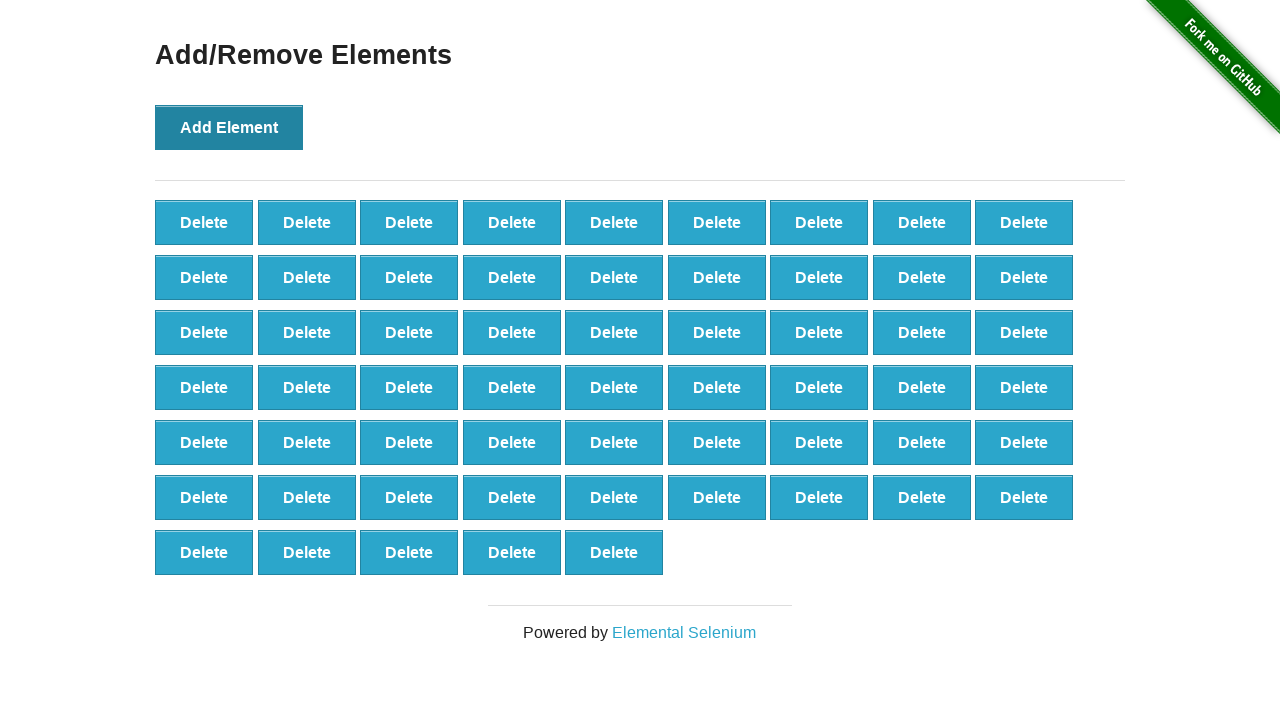

Clicked 'Add Element' button (iteration 60/100) at (229, 127) on button[onclick='addElement()']
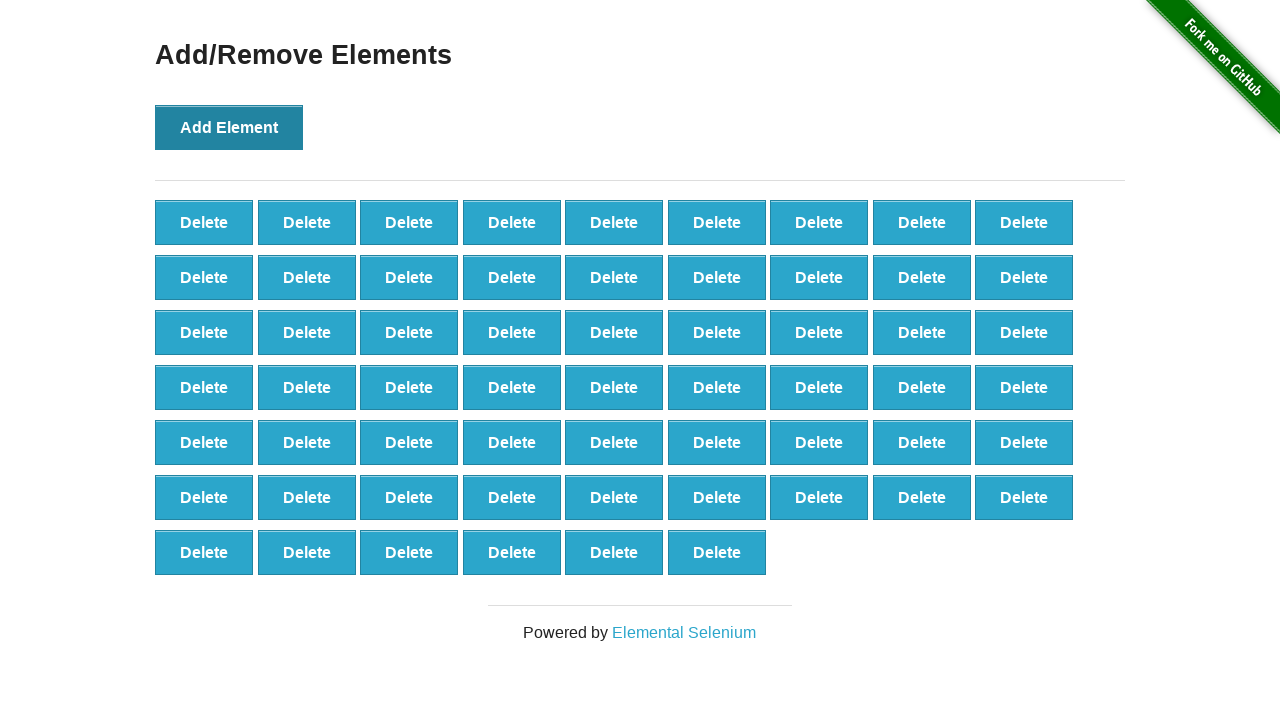

Clicked 'Add Element' button (iteration 61/100) at (229, 127) on button[onclick='addElement()']
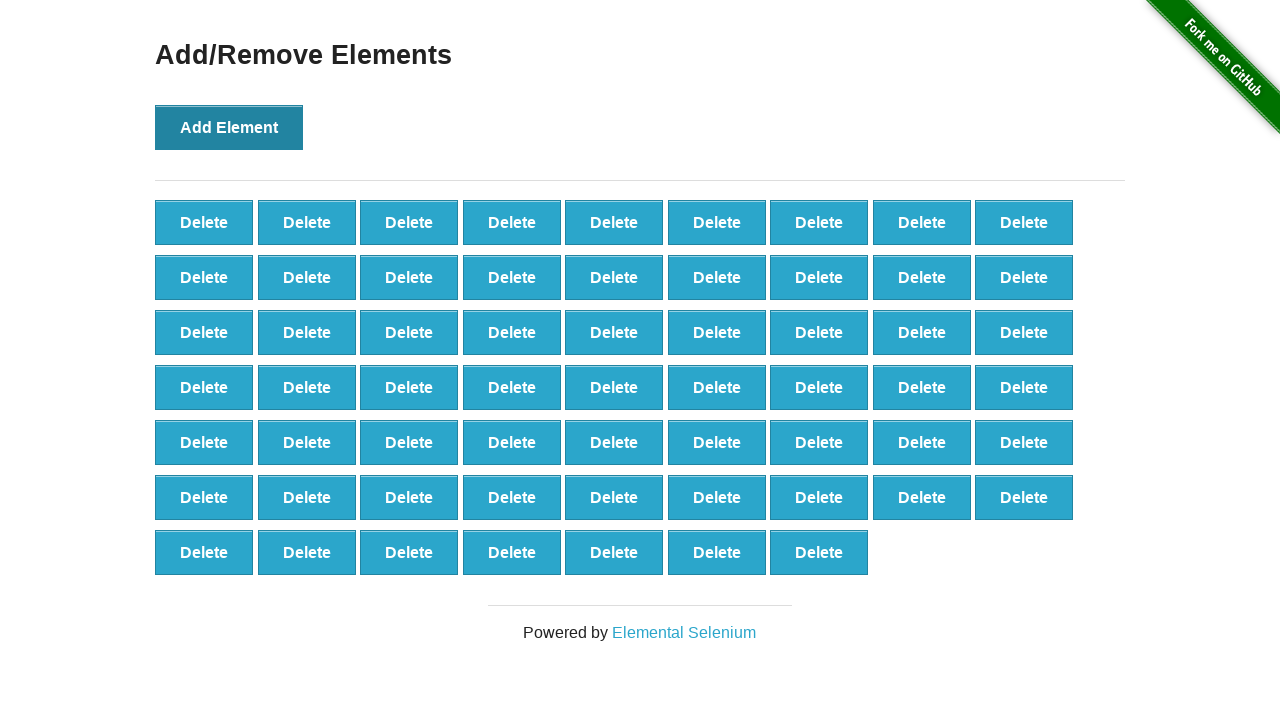

Clicked 'Add Element' button (iteration 62/100) at (229, 127) on button[onclick='addElement()']
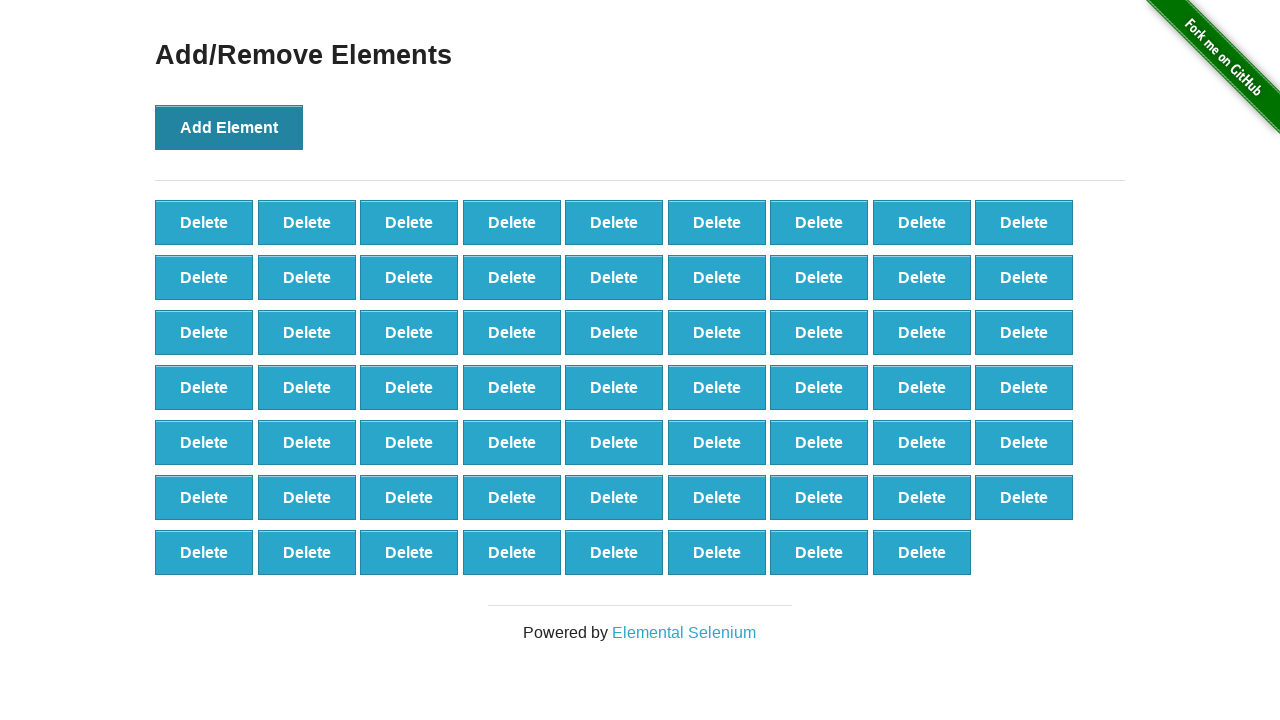

Clicked 'Add Element' button (iteration 63/100) at (229, 127) on button[onclick='addElement()']
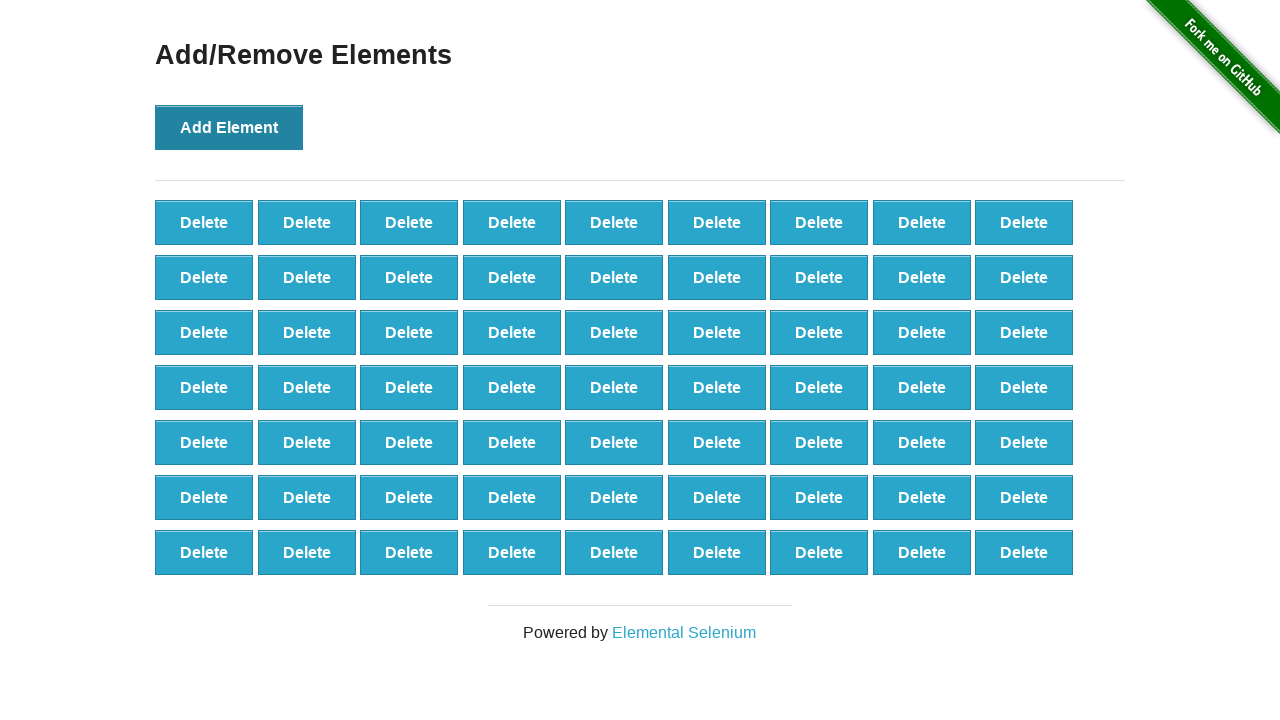

Clicked 'Add Element' button (iteration 64/100) at (229, 127) on button[onclick='addElement()']
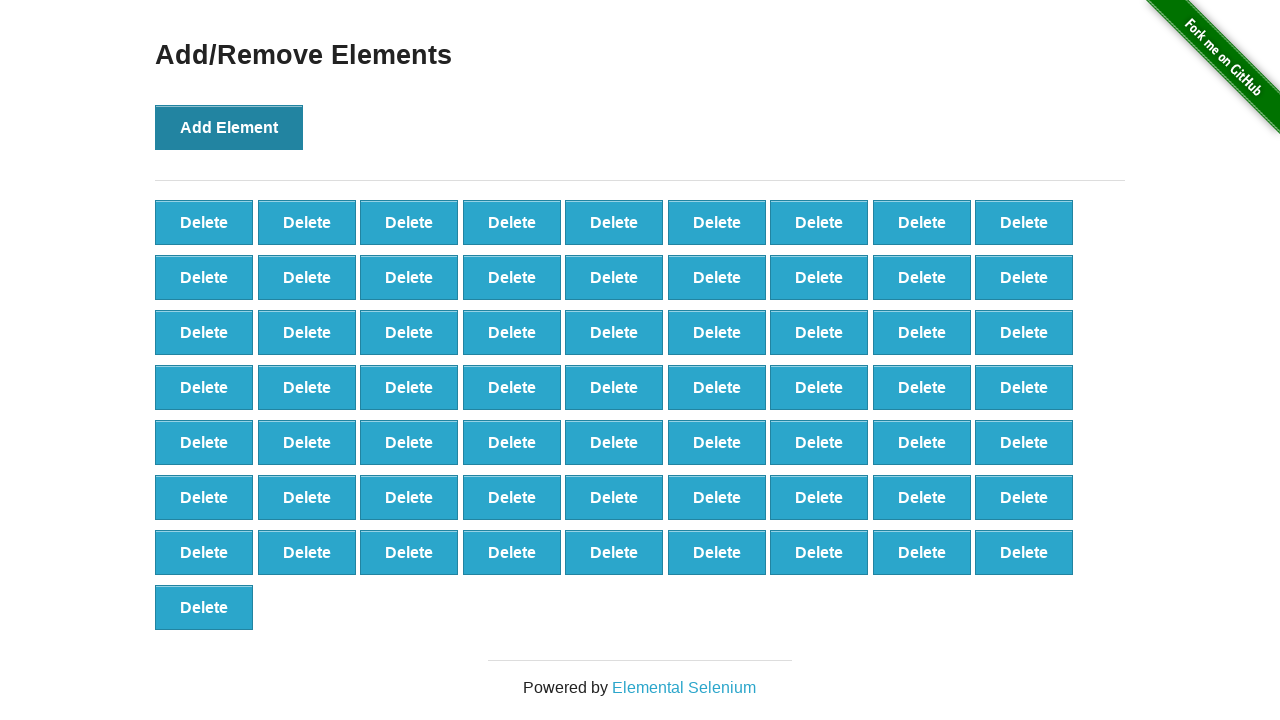

Clicked 'Add Element' button (iteration 65/100) at (229, 127) on button[onclick='addElement()']
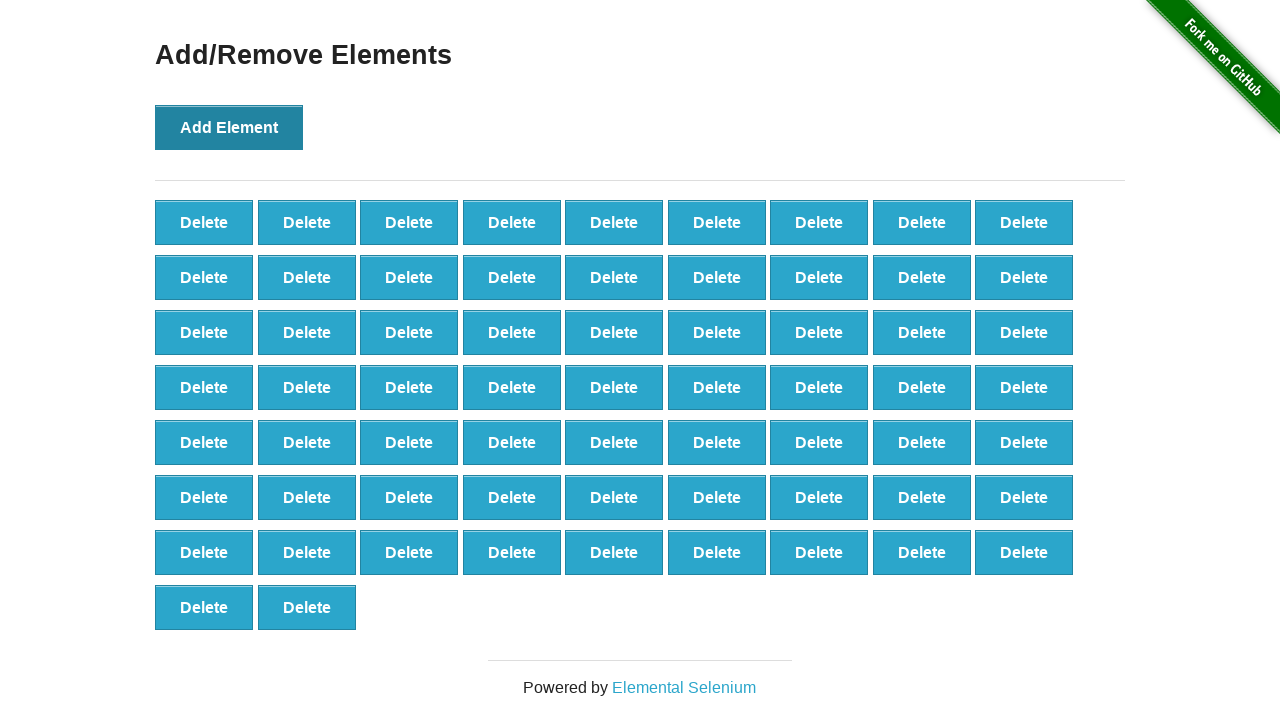

Clicked 'Add Element' button (iteration 66/100) at (229, 127) on button[onclick='addElement()']
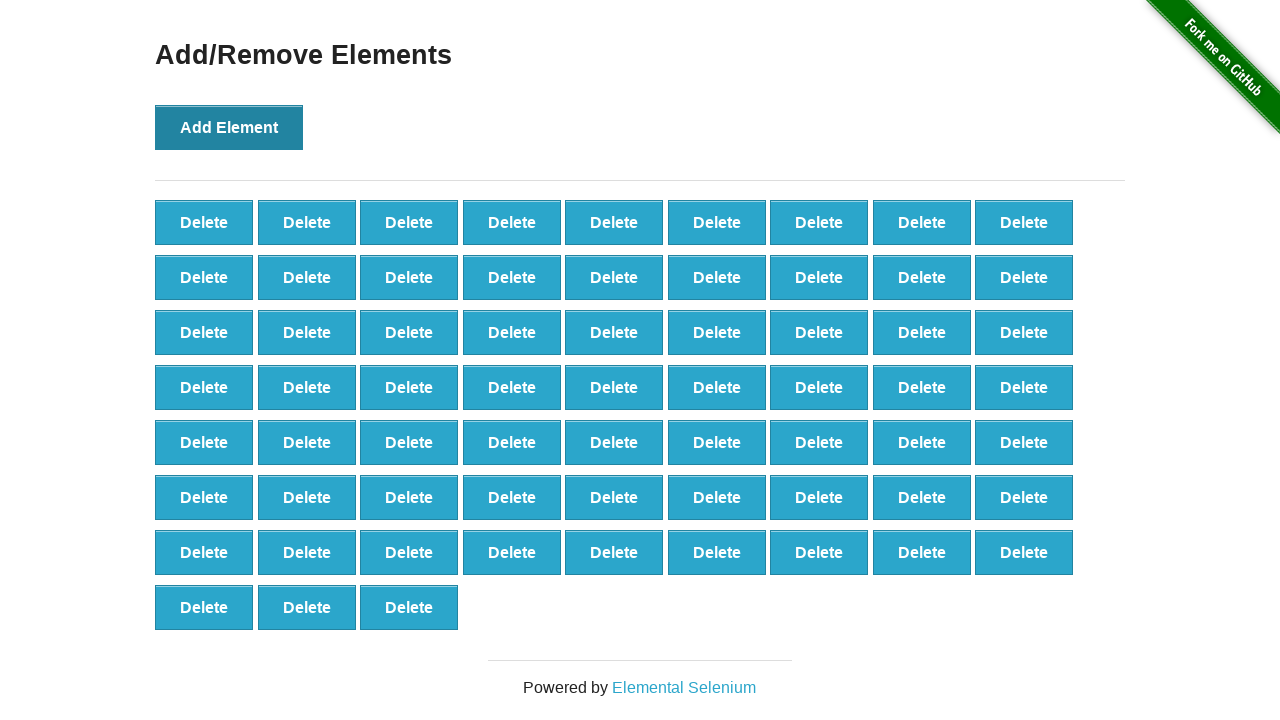

Clicked 'Add Element' button (iteration 67/100) at (229, 127) on button[onclick='addElement()']
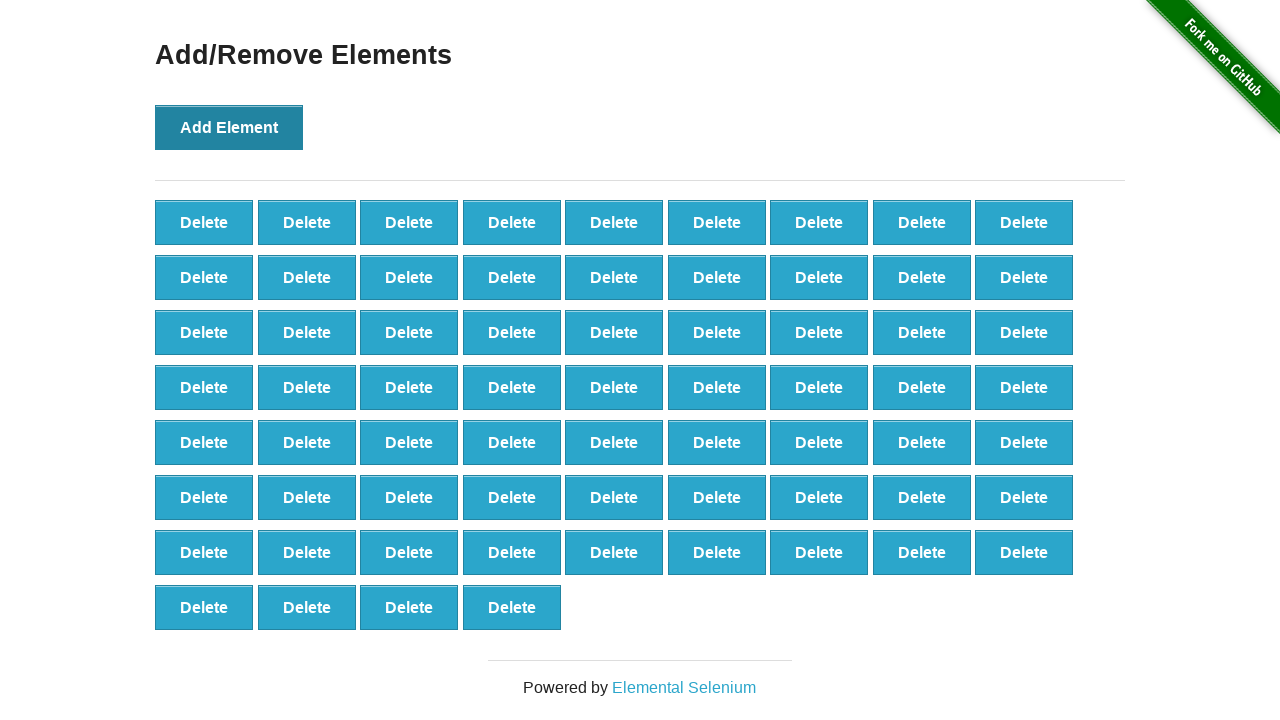

Clicked 'Add Element' button (iteration 68/100) at (229, 127) on button[onclick='addElement()']
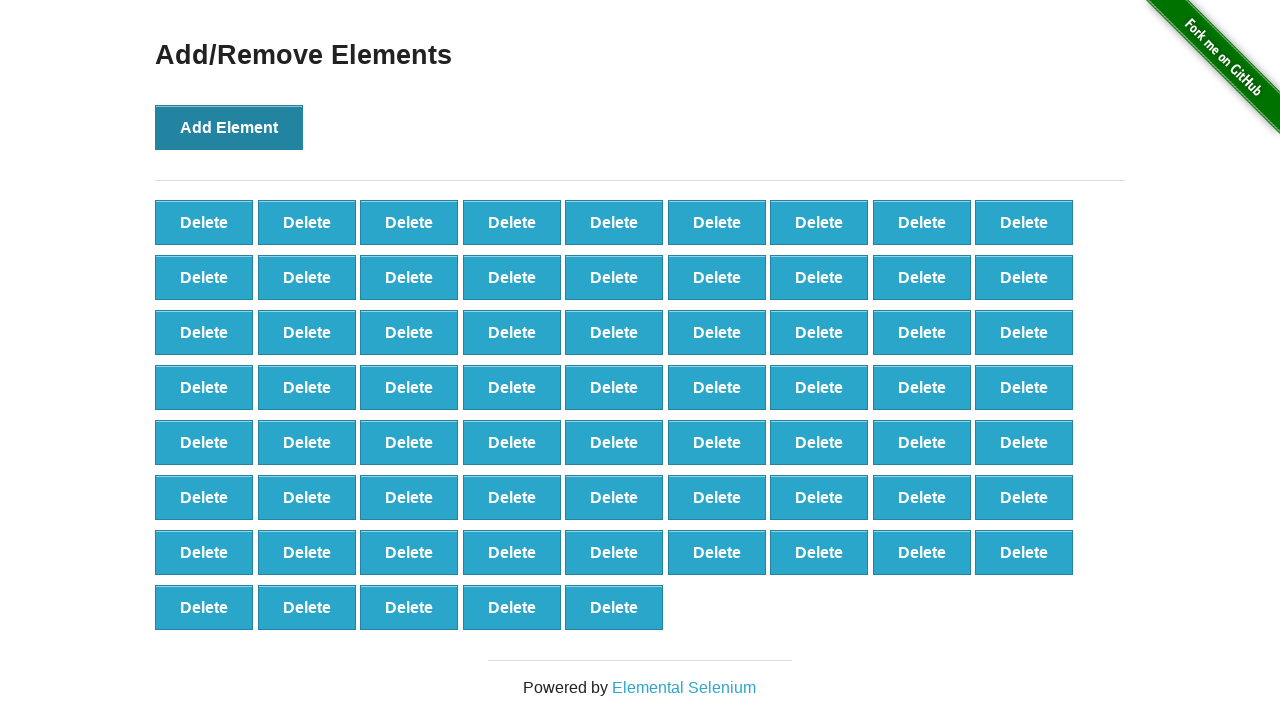

Clicked 'Add Element' button (iteration 69/100) at (229, 127) on button[onclick='addElement()']
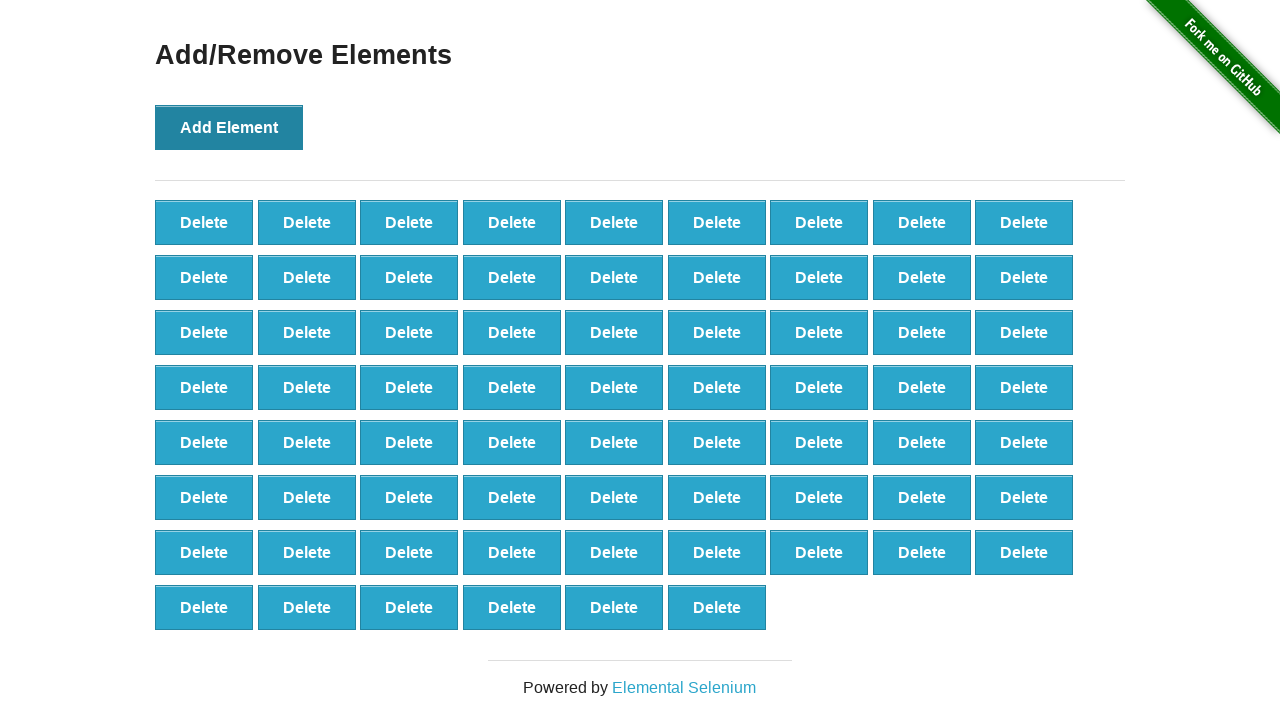

Clicked 'Add Element' button (iteration 70/100) at (229, 127) on button[onclick='addElement()']
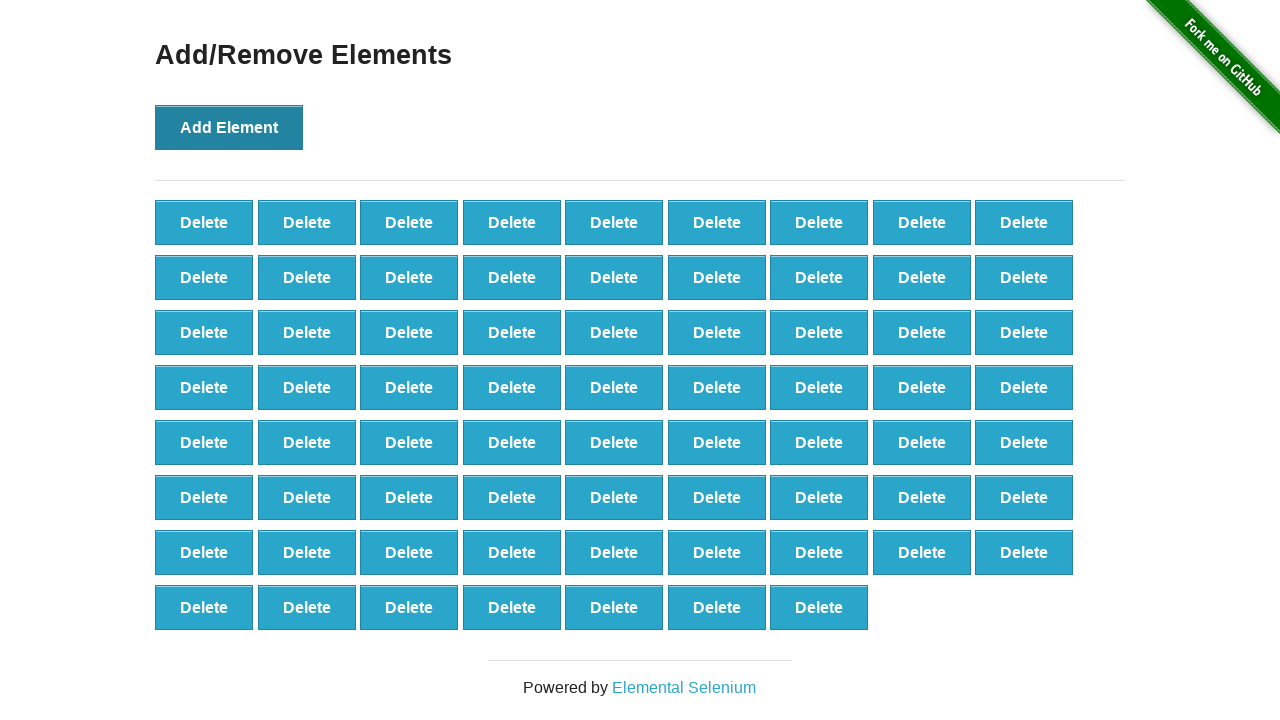

Clicked 'Add Element' button (iteration 71/100) at (229, 127) on button[onclick='addElement()']
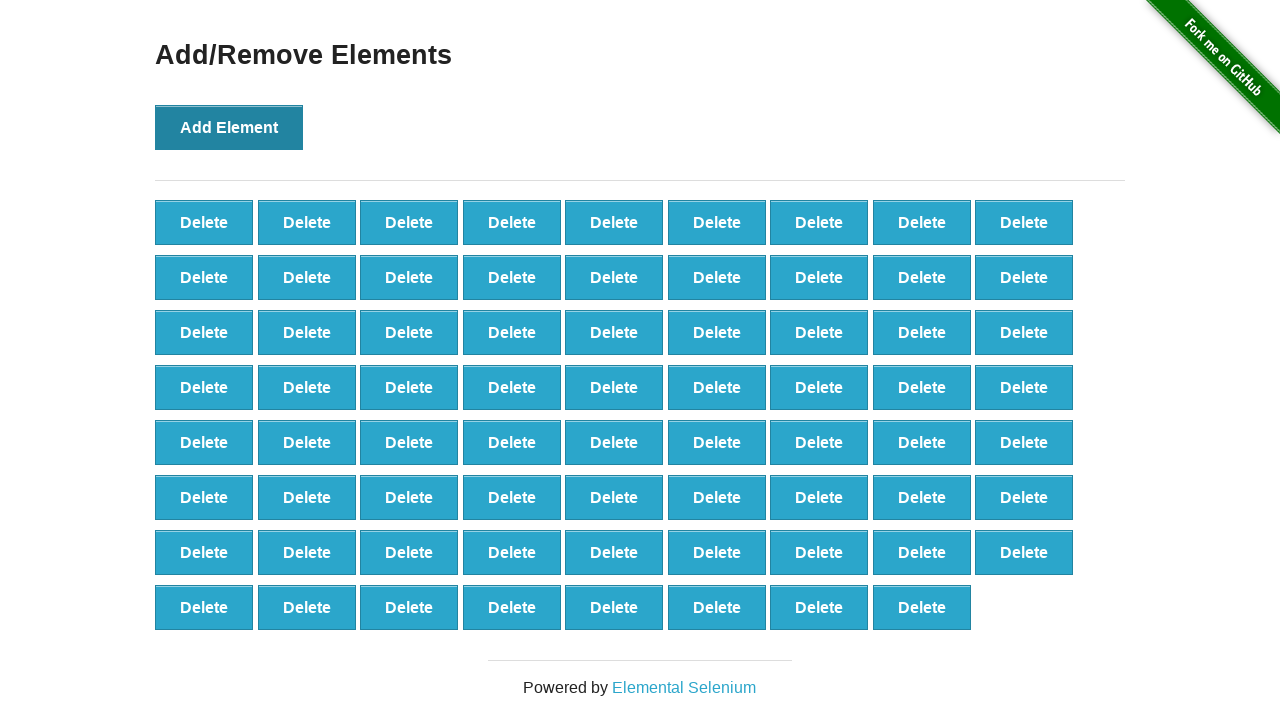

Clicked 'Add Element' button (iteration 72/100) at (229, 127) on button[onclick='addElement()']
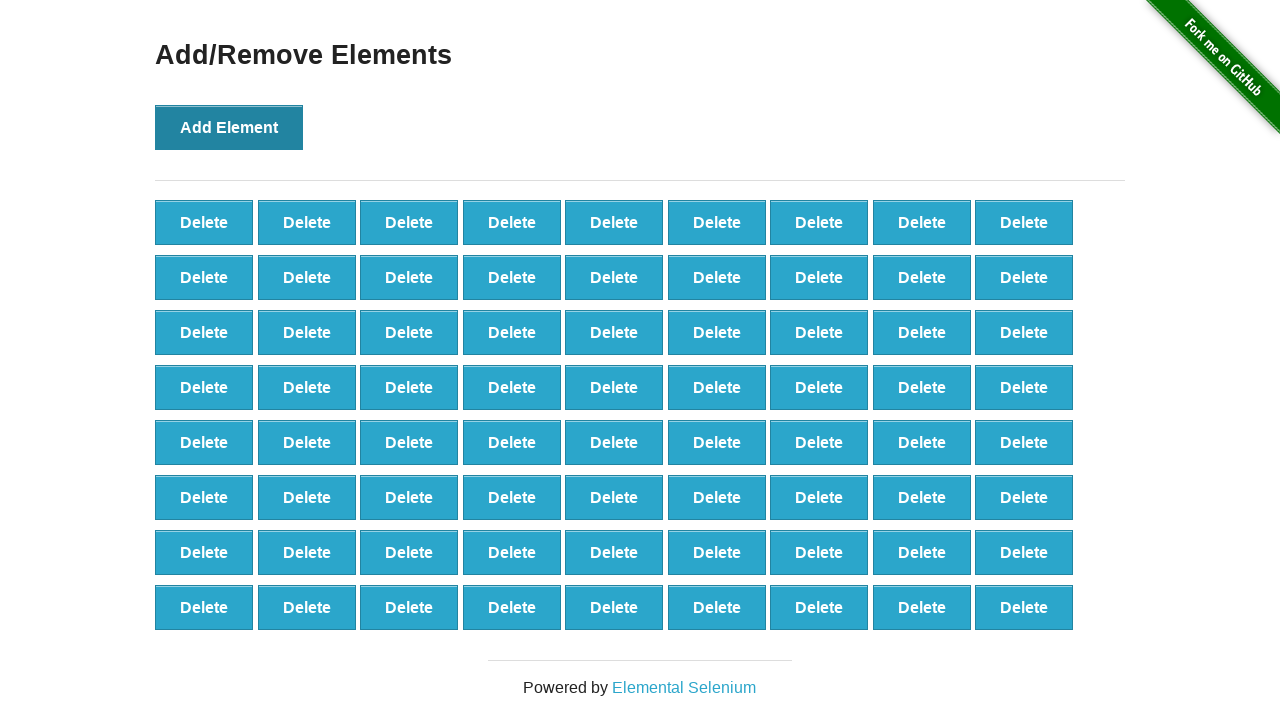

Clicked 'Add Element' button (iteration 73/100) at (229, 127) on button[onclick='addElement()']
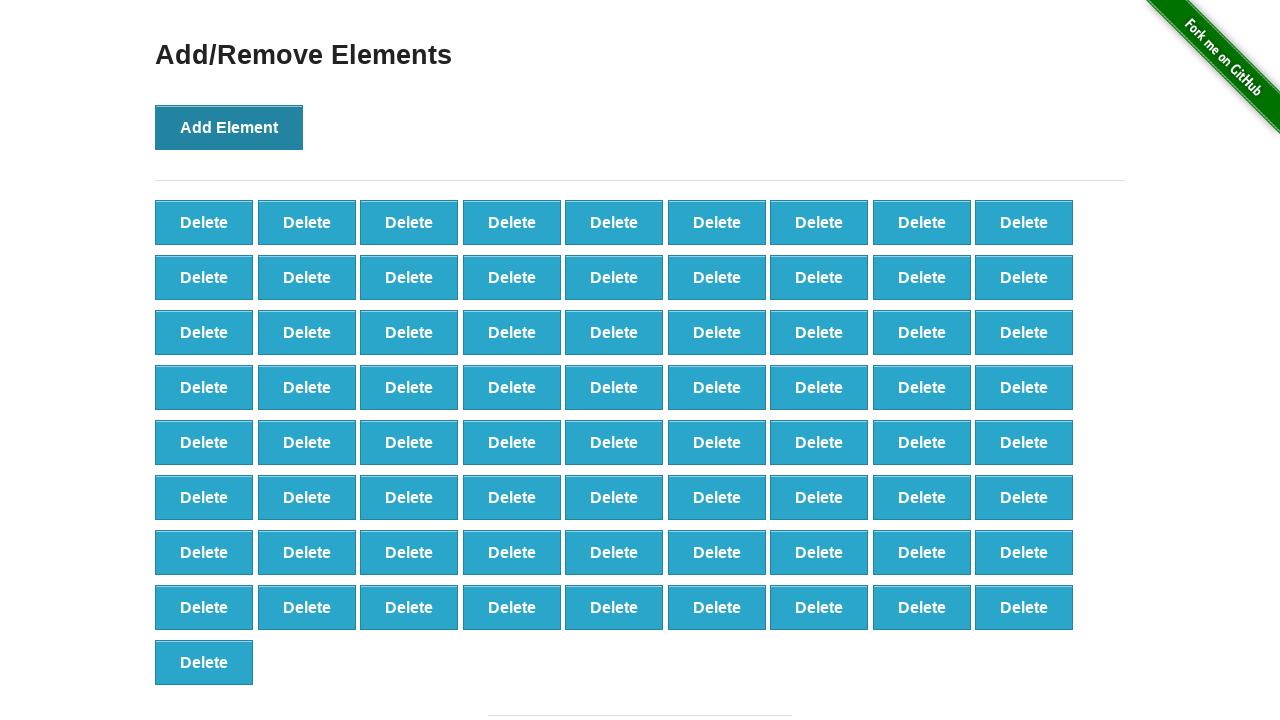

Clicked 'Add Element' button (iteration 74/100) at (229, 127) on button[onclick='addElement()']
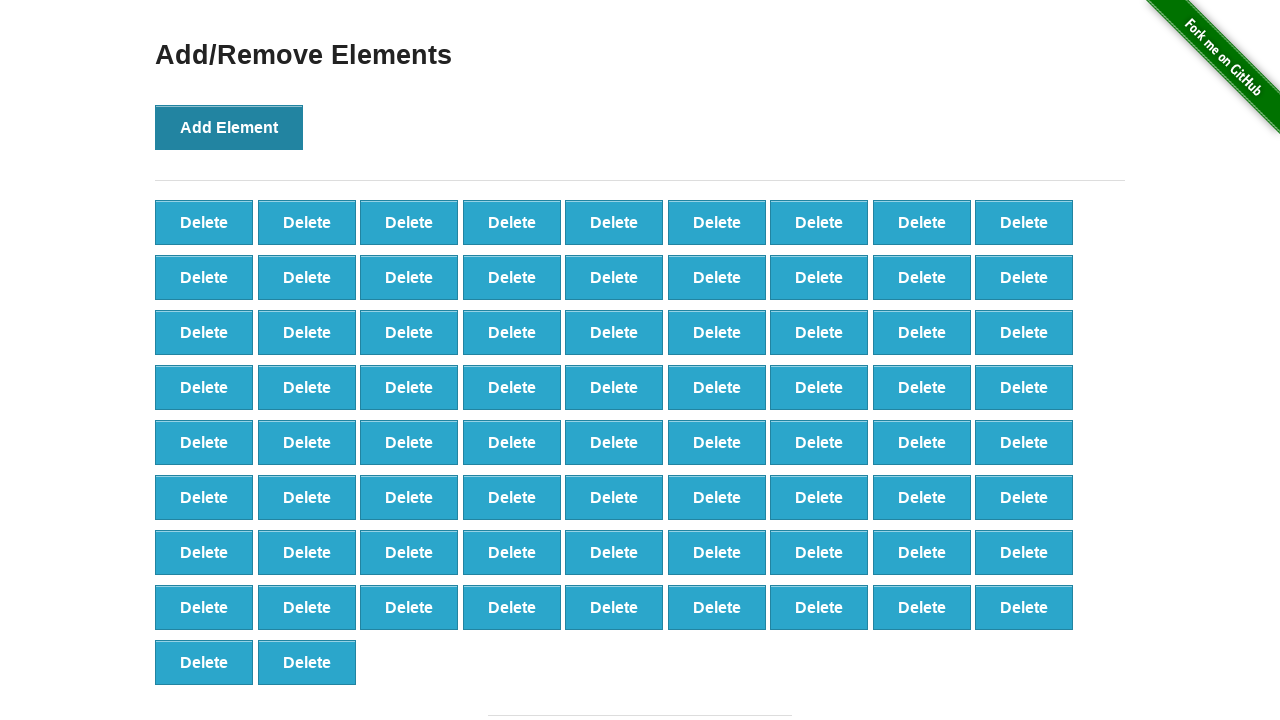

Clicked 'Add Element' button (iteration 75/100) at (229, 127) on button[onclick='addElement()']
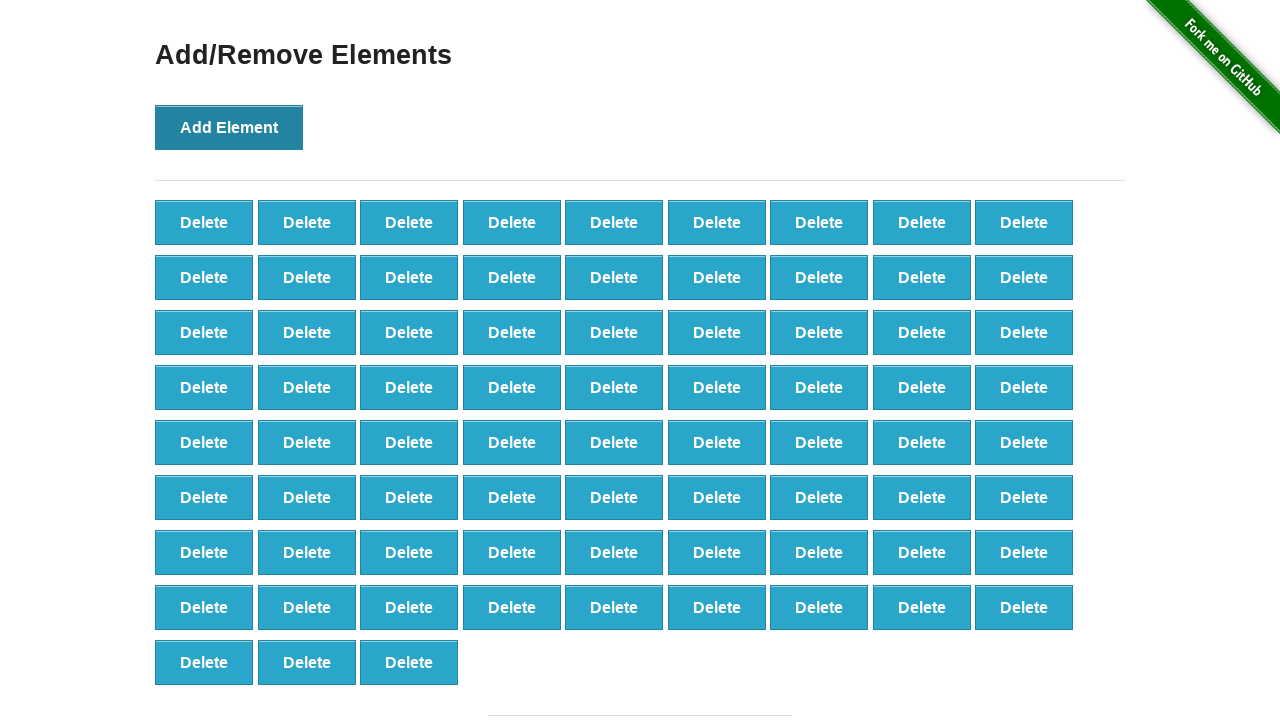

Clicked 'Add Element' button (iteration 76/100) at (229, 127) on button[onclick='addElement()']
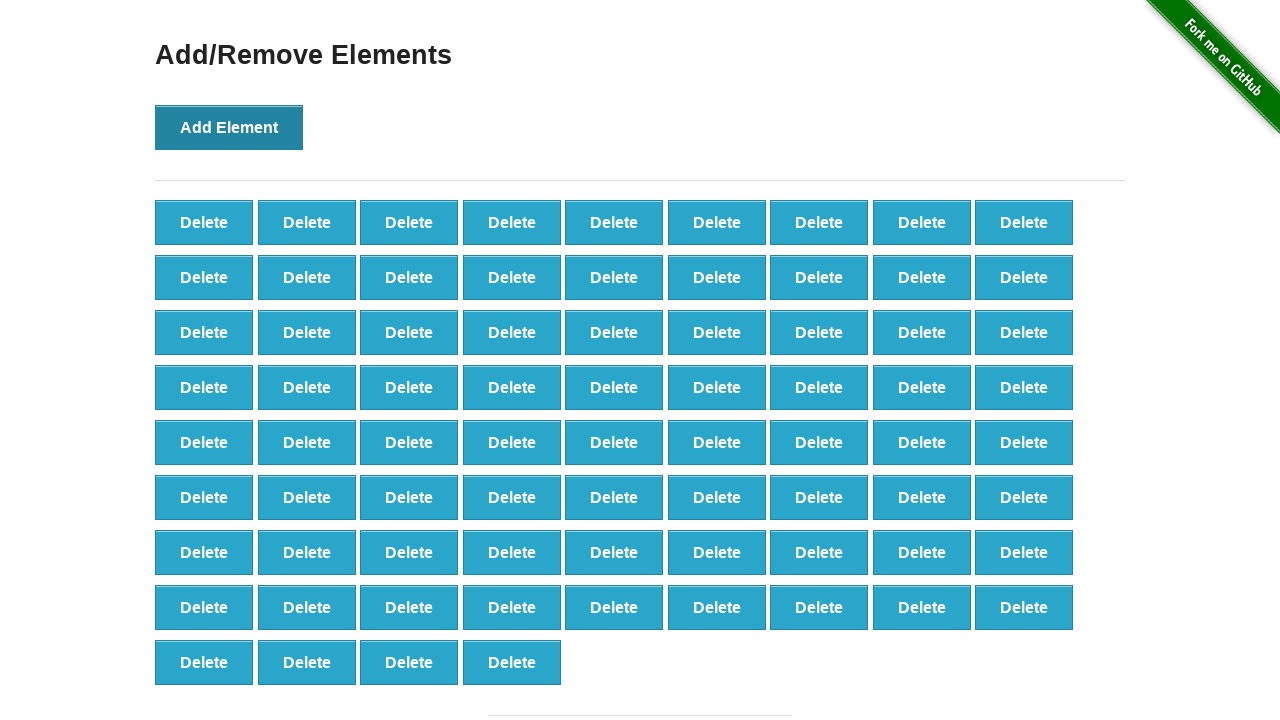

Clicked 'Add Element' button (iteration 77/100) at (229, 127) on button[onclick='addElement()']
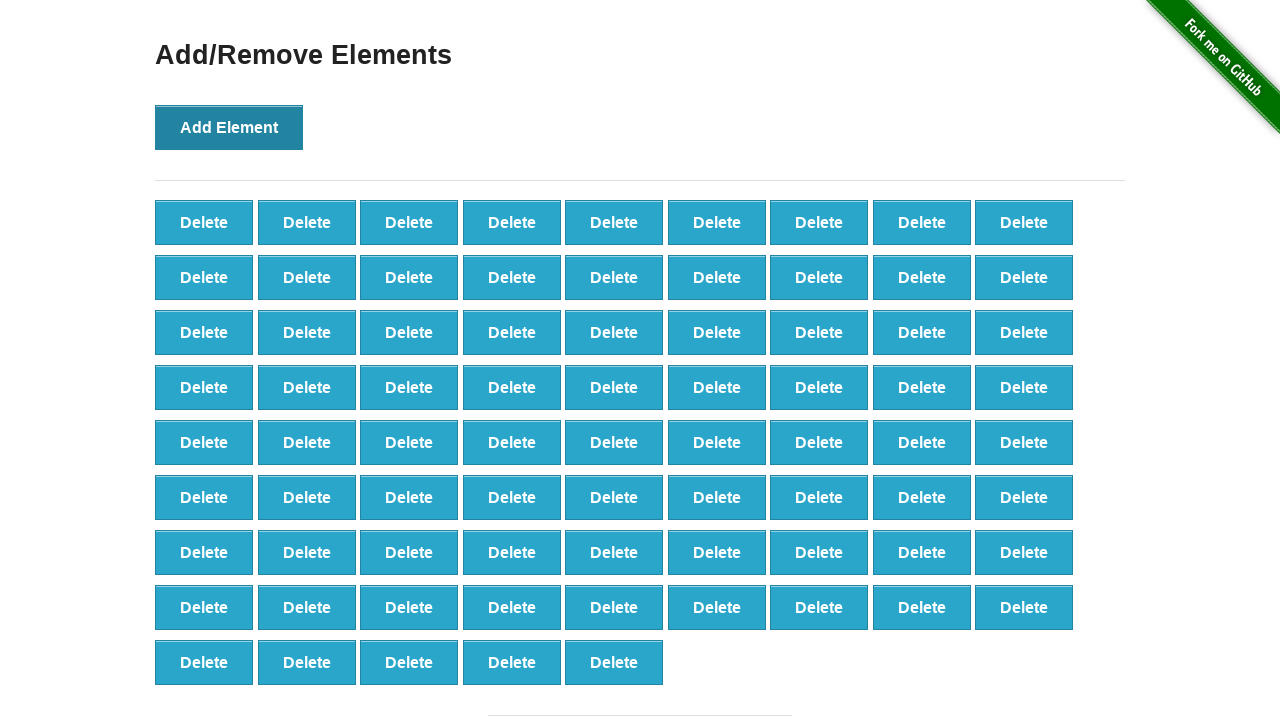

Clicked 'Add Element' button (iteration 78/100) at (229, 127) on button[onclick='addElement()']
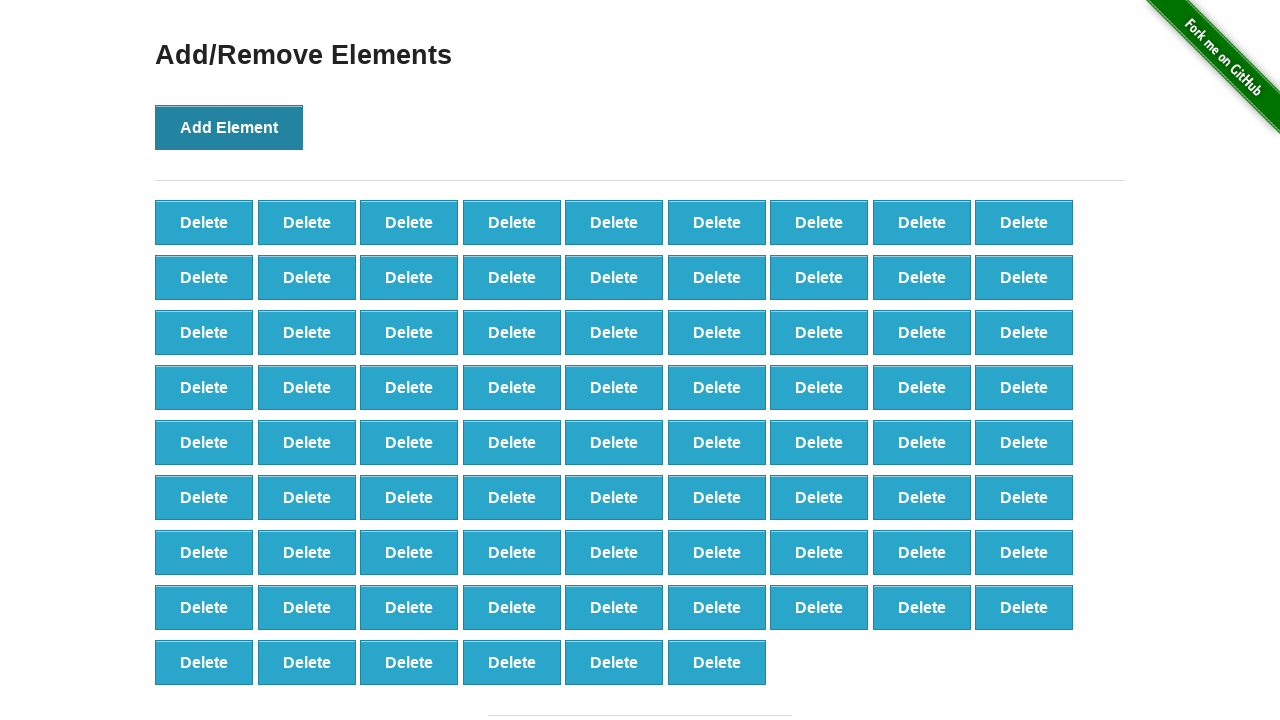

Clicked 'Add Element' button (iteration 79/100) at (229, 127) on button[onclick='addElement()']
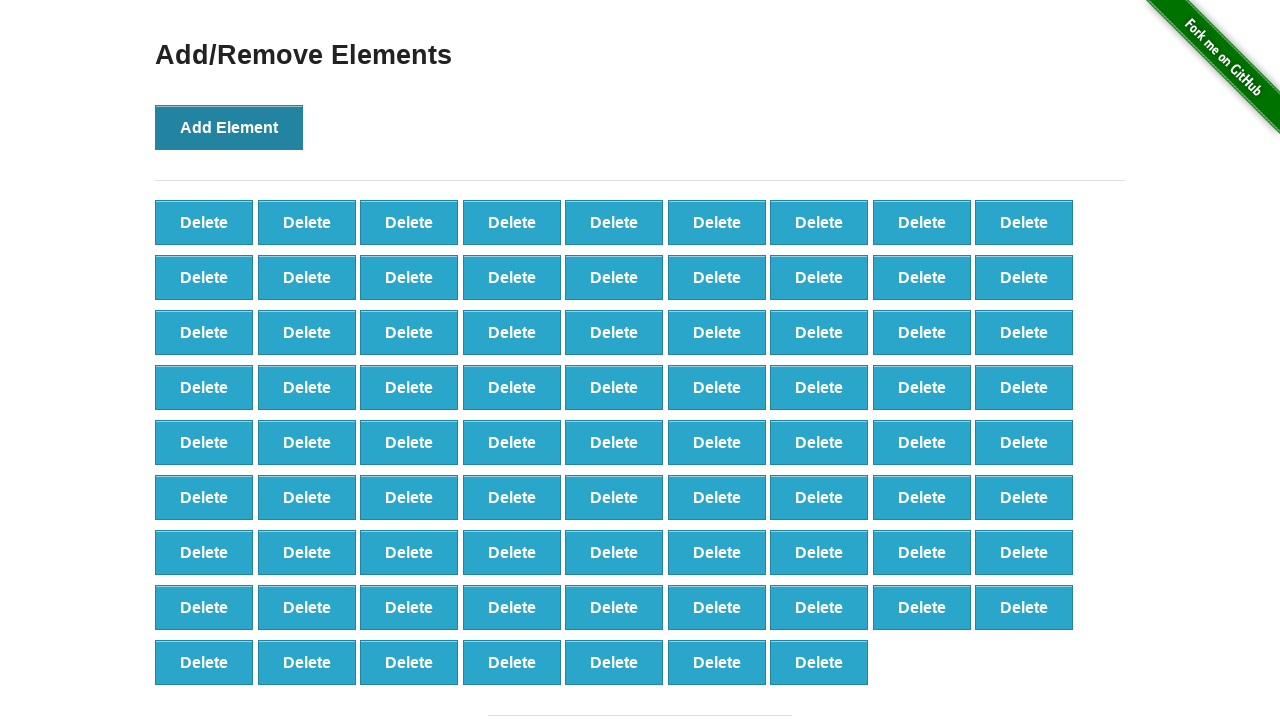

Clicked 'Add Element' button (iteration 80/100) at (229, 127) on button[onclick='addElement()']
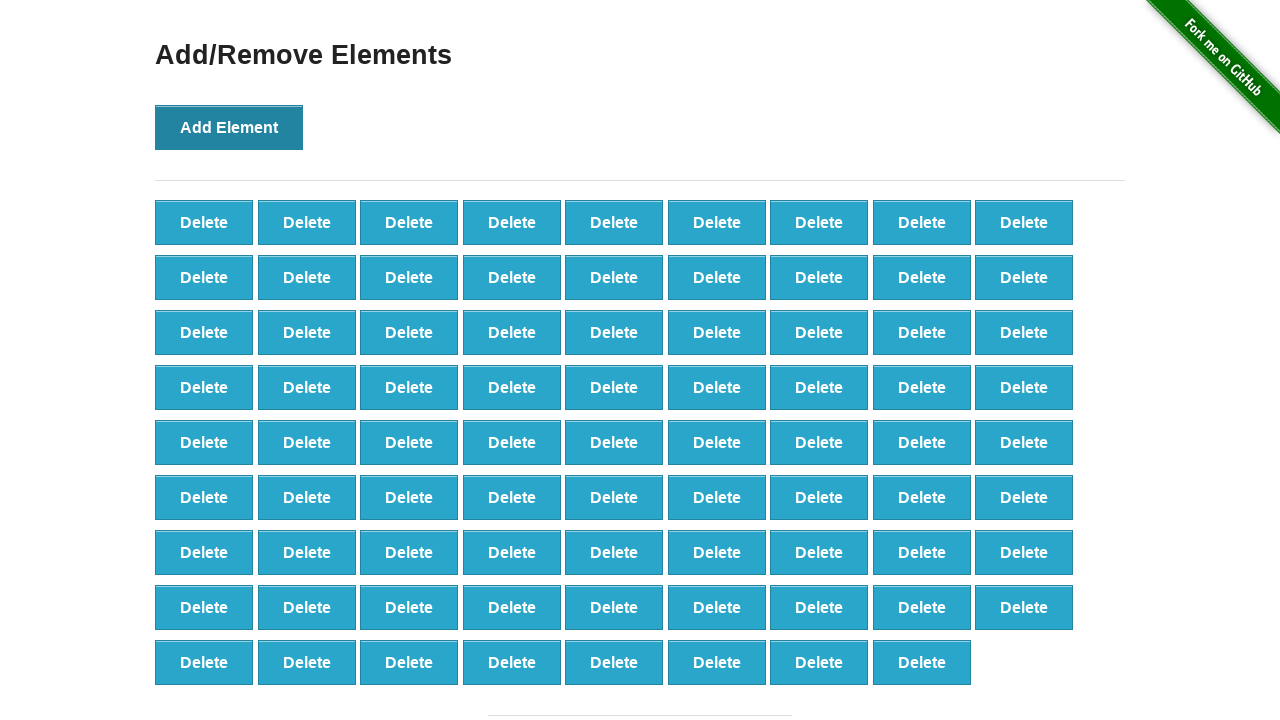

Clicked 'Add Element' button (iteration 81/100) at (229, 127) on button[onclick='addElement()']
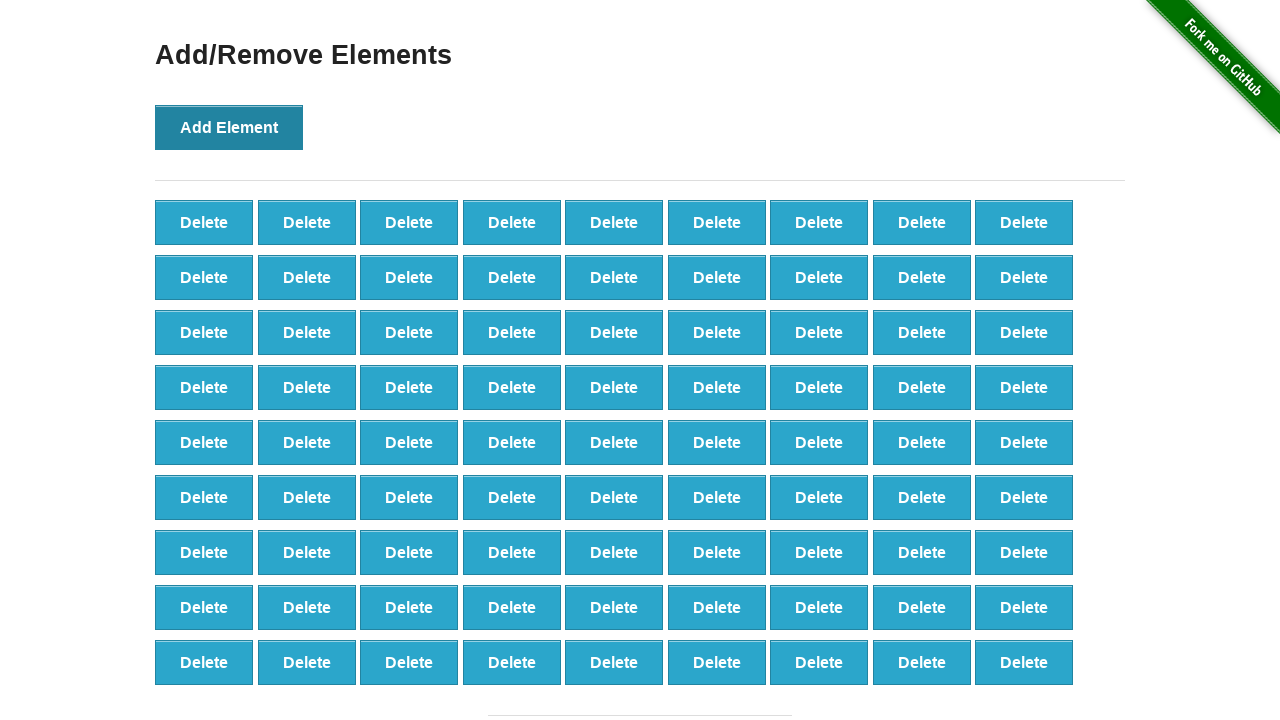

Clicked 'Add Element' button (iteration 82/100) at (229, 127) on button[onclick='addElement()']
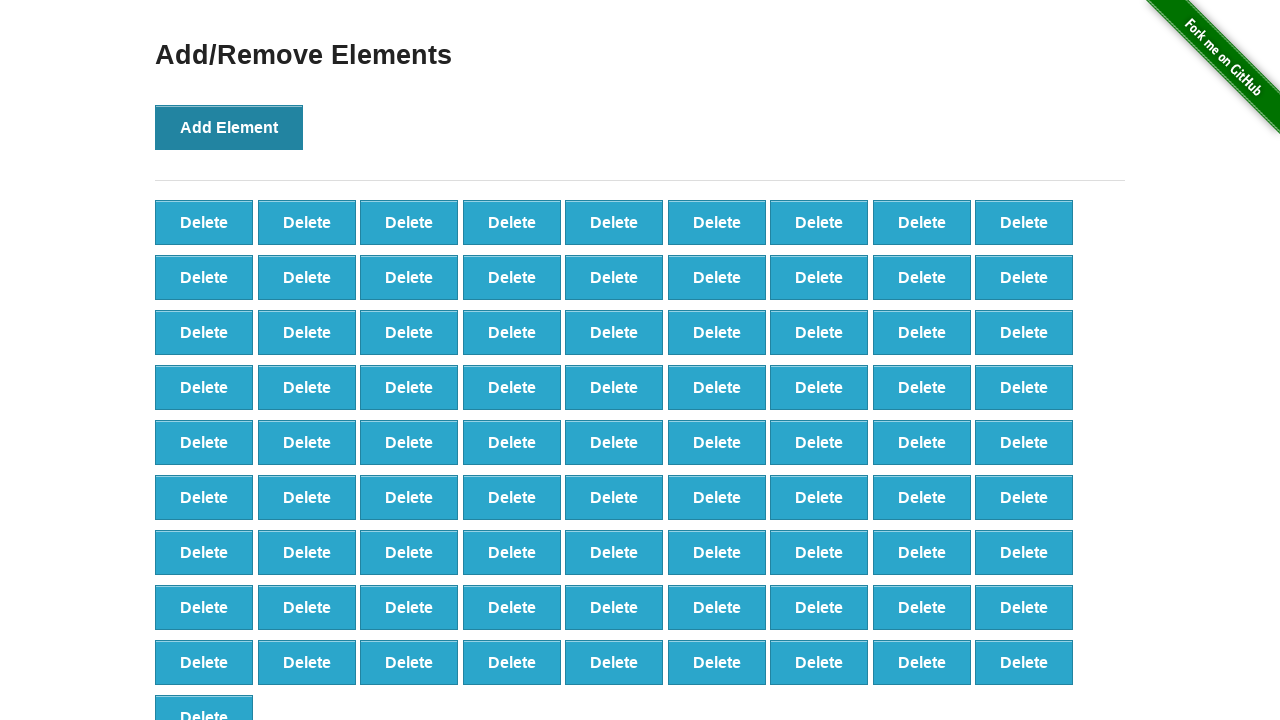

Clicked 'Add Element' button (iteration 83/100) at (229, 127) on button[onclick='addElement()']
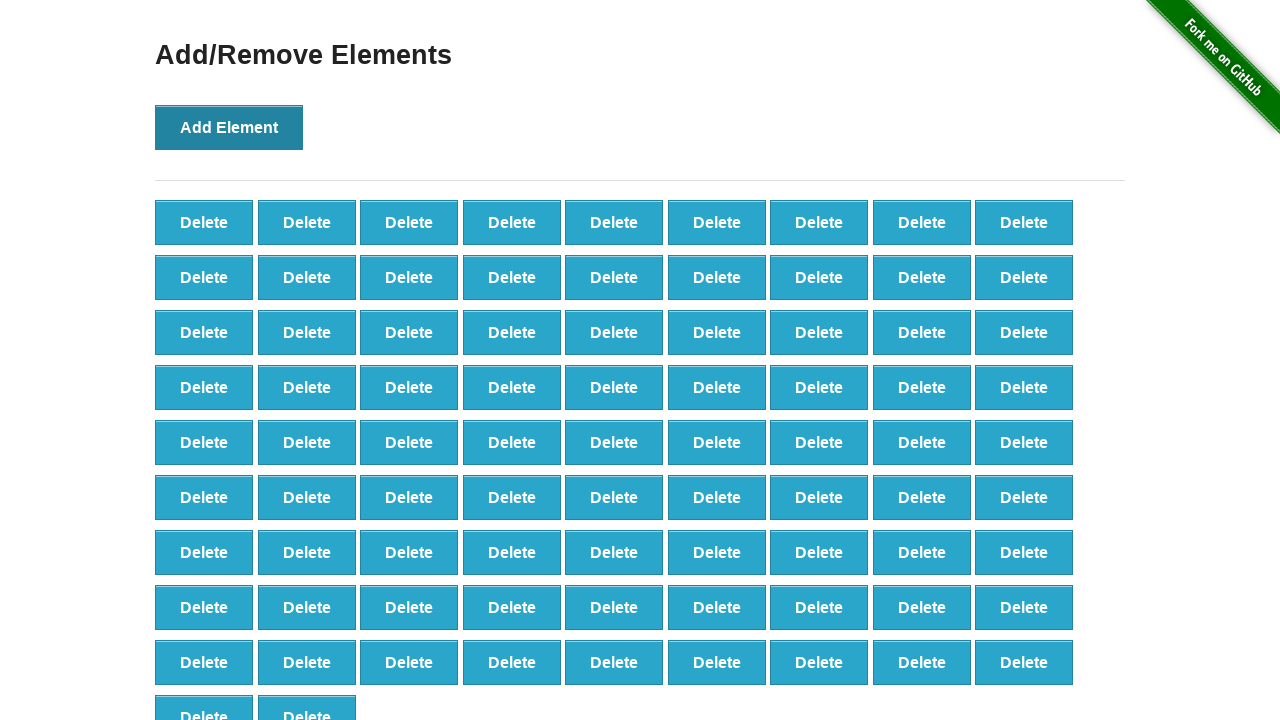

Clicked 'Add Element' button (iteration 84/100) at (229, 127) on button[onclick='addElement()']
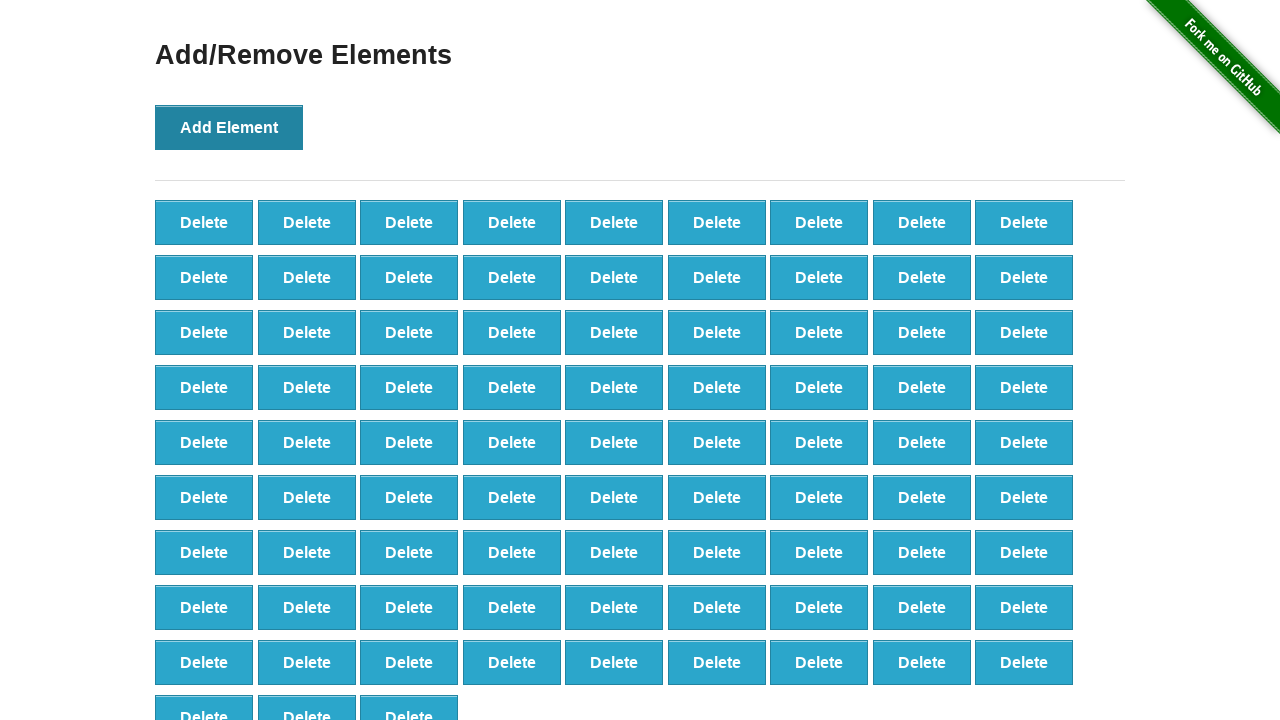

Clicked 'Add Element' button (iteration 85/100) at (229, 127) on button[onclick='addElement()']
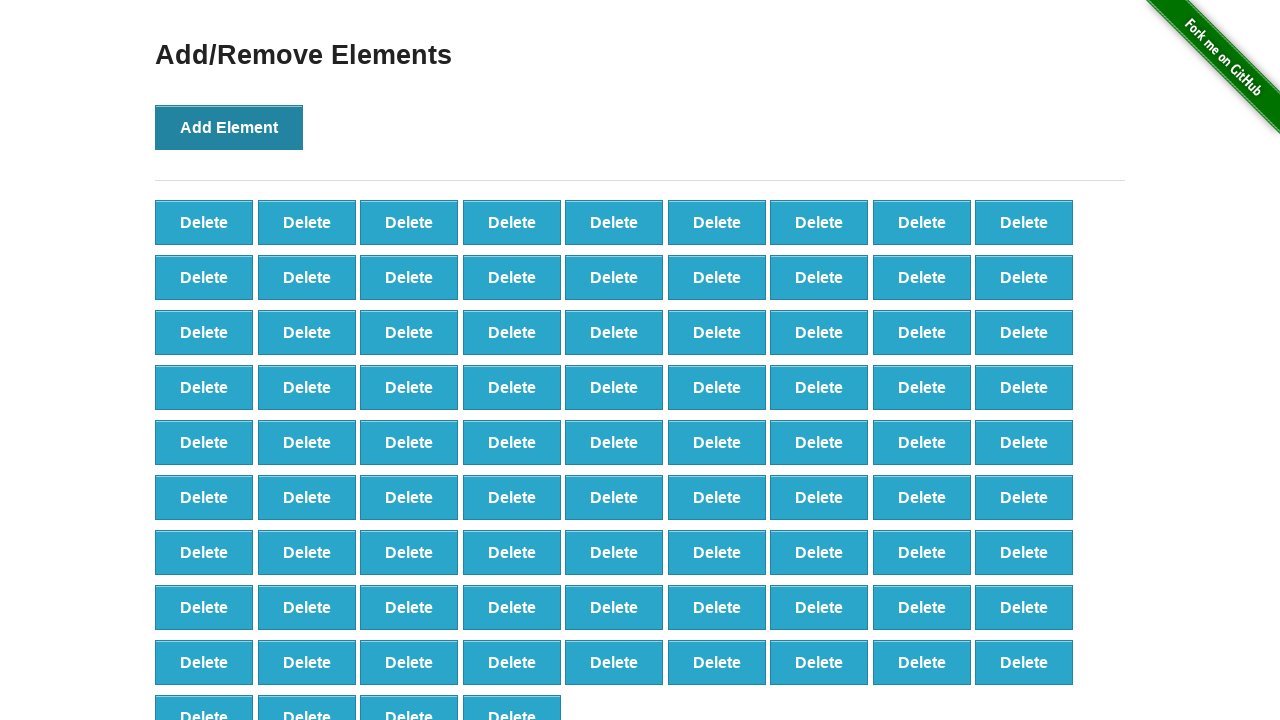

Clicked 'Add Element' button (iteration 86/100) at (229, 127) on button[onclick='addElement()']
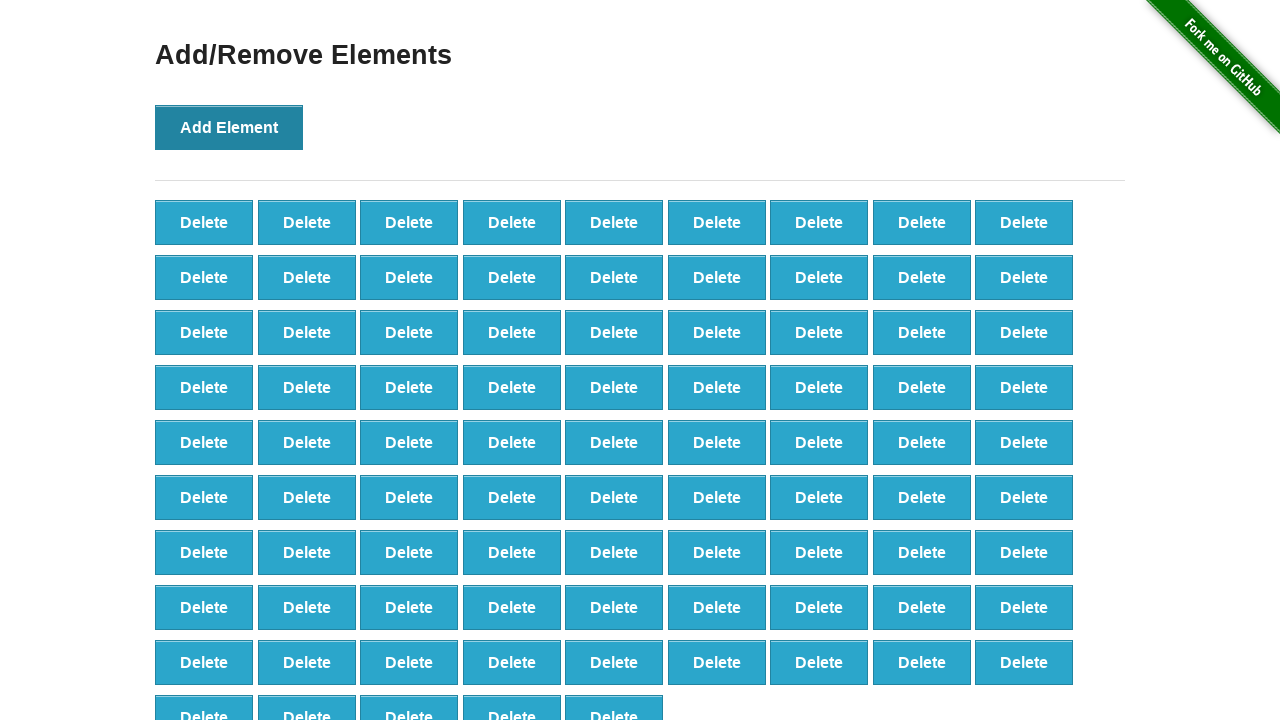

Clicked 'Add Element' button (iteration 87/100) at (229, 127) on button[onclick='addElement()']
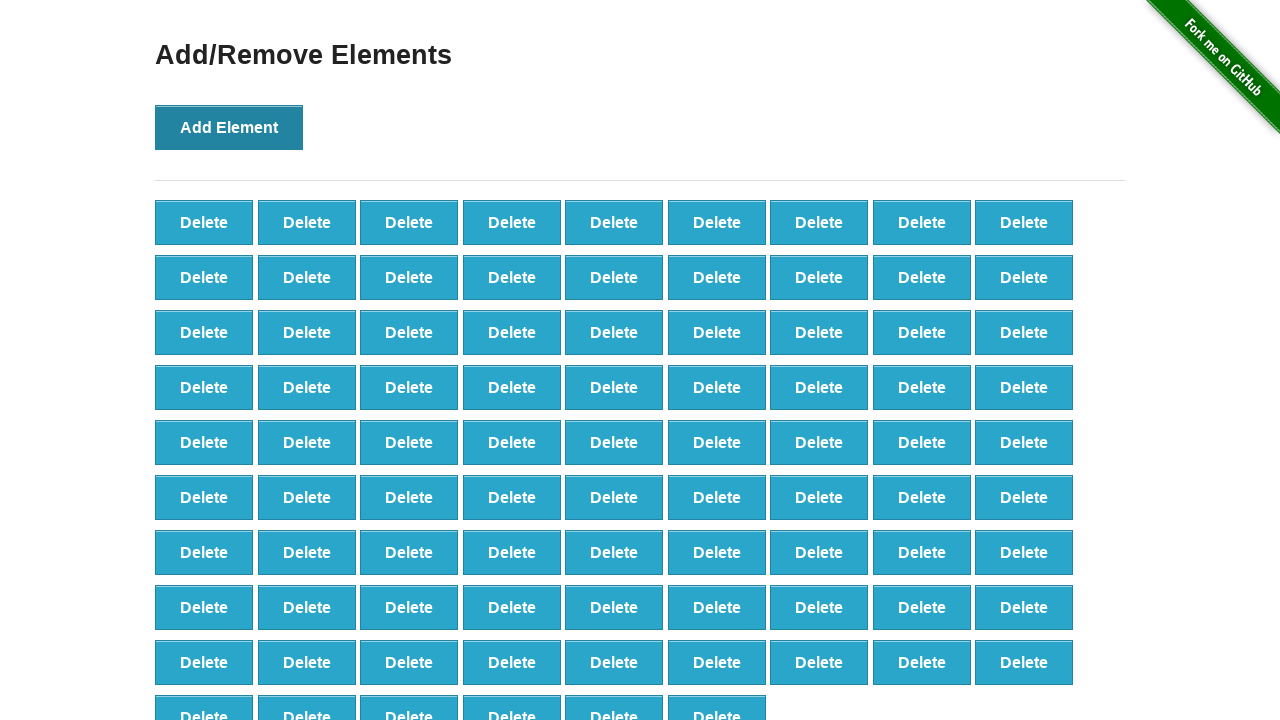

Clicked 'Add Element' button (iteration 88/100) at (229, 127) on button[onclick='addElement()']
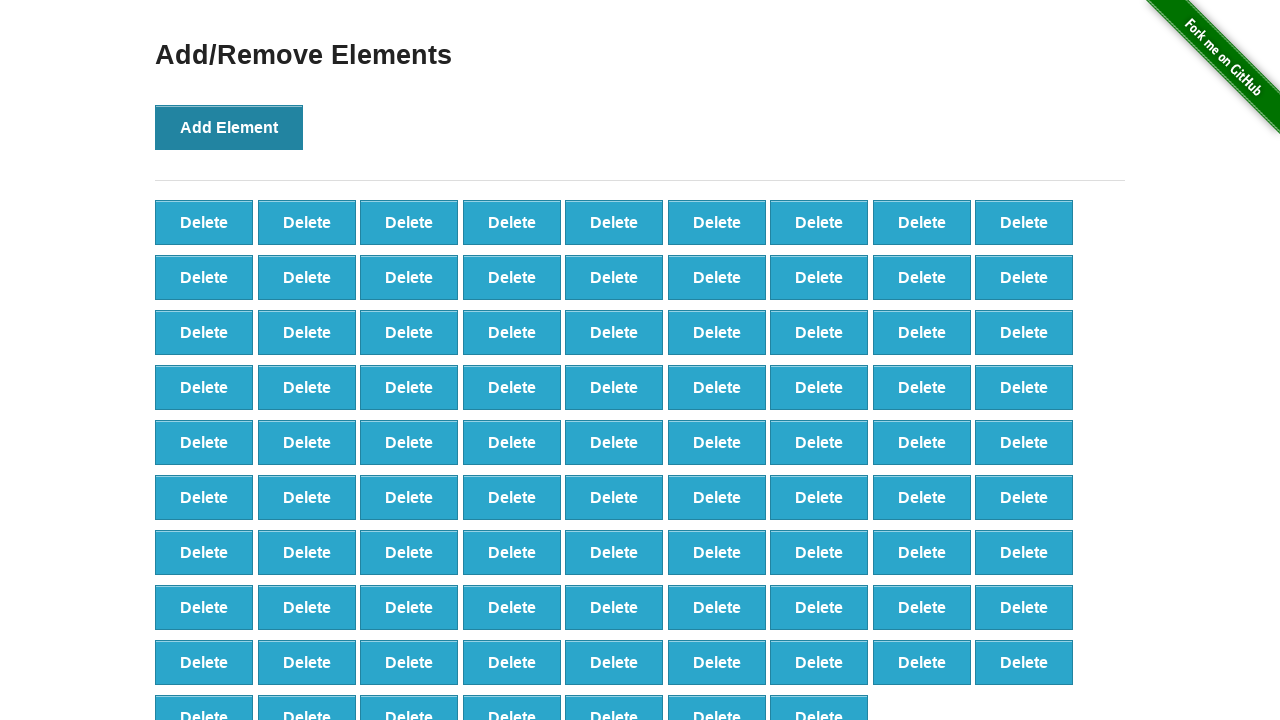

Clicked 'Add Element' button (iteration 89/100) at (229, 127) on button[onclick='addElement()']
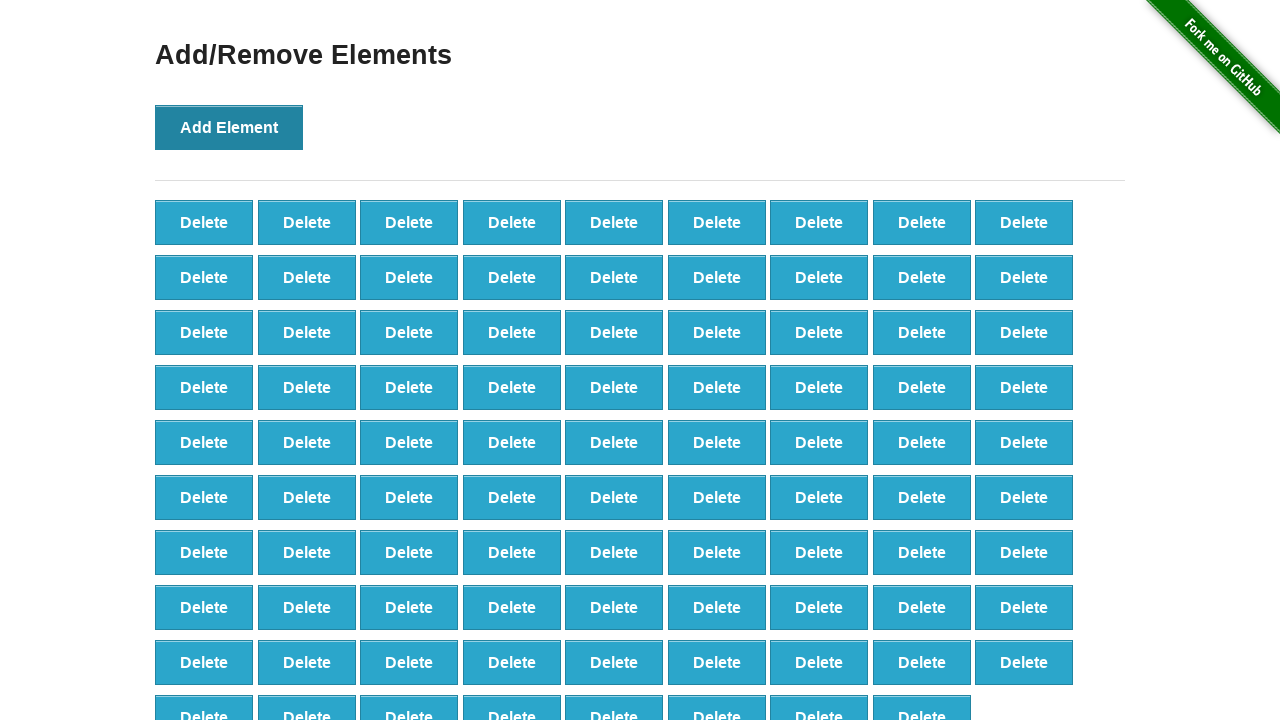

Clicked 'Add Element' button (iteration 90/100) at (229, 127) on button[onclick='addElement()']
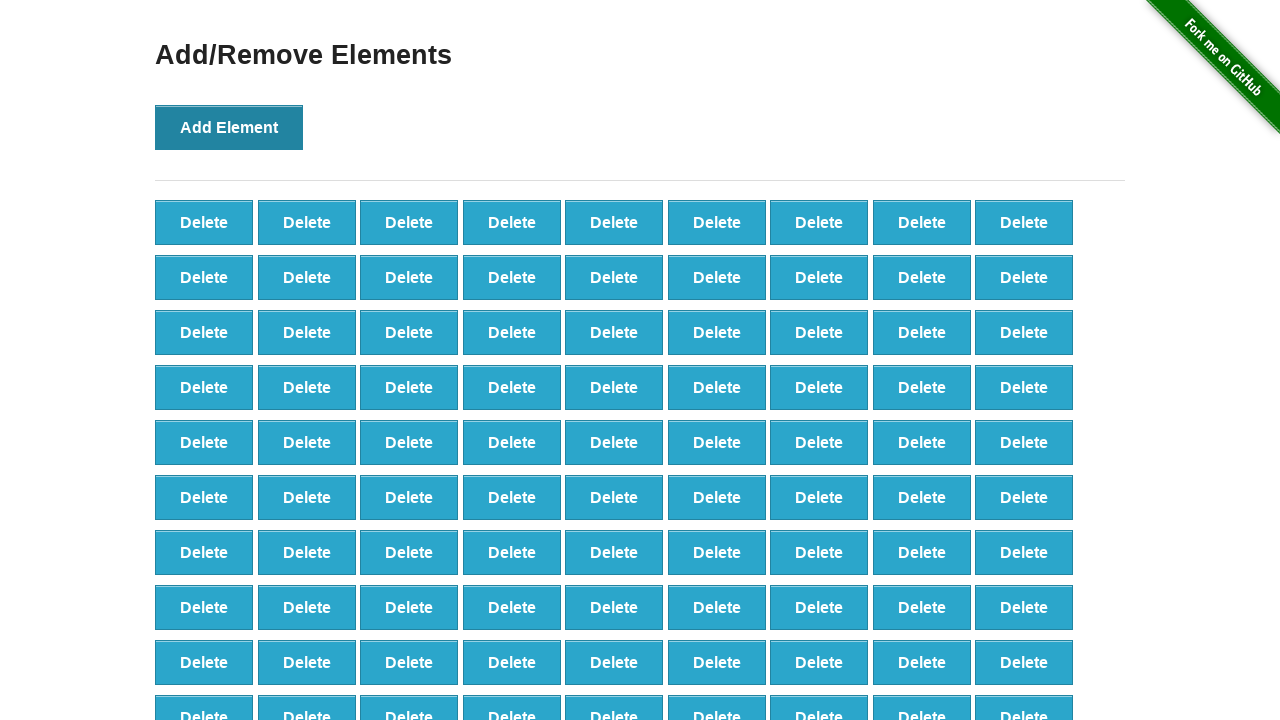

Clicked 'Add Element' button (iteration 91/100) at (229, 127) on button[onclick='addElement()']
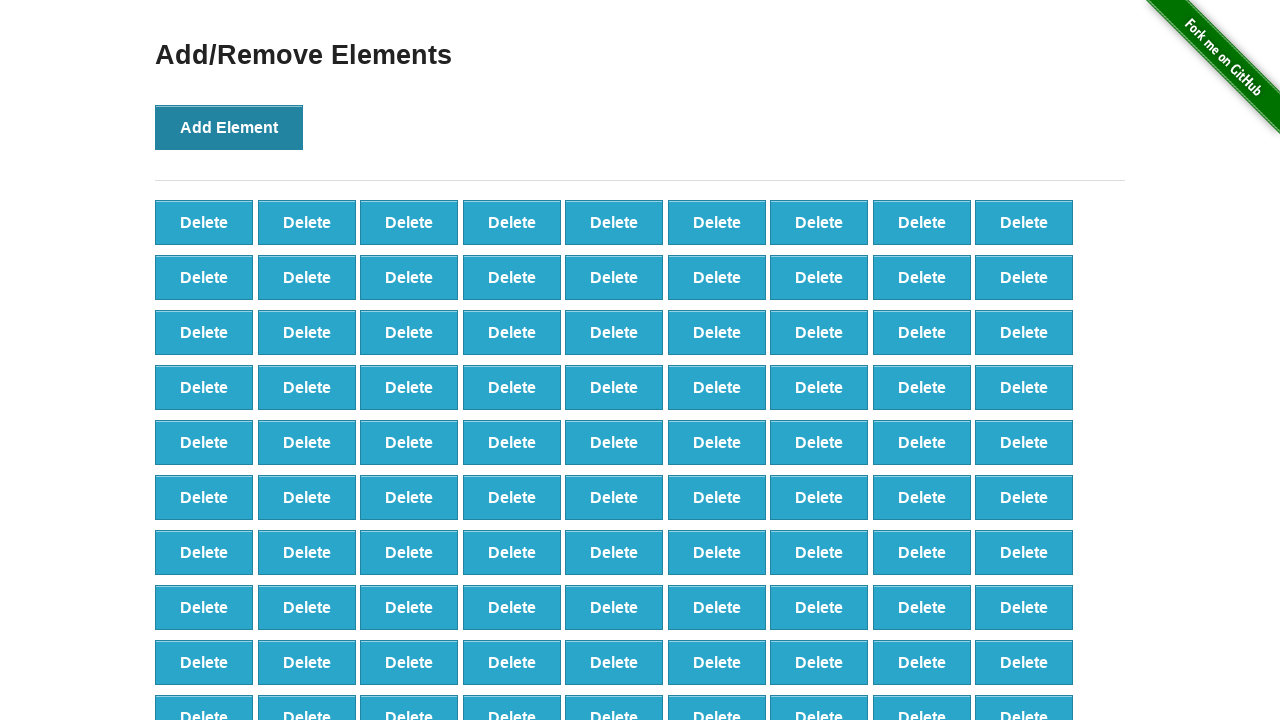

Clicked 'Add Element' button (iteration 92/100) at (229, 127) on button[onclick='addElement()']
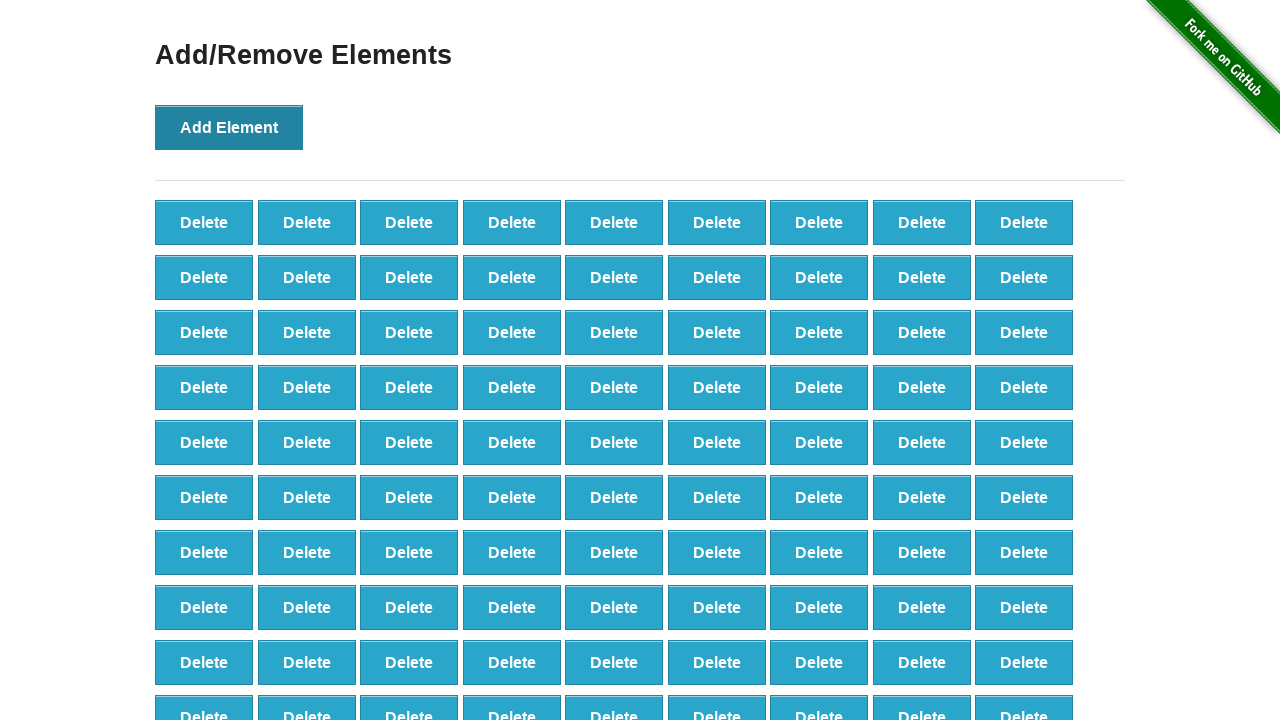

Clicked 'Add Element' button (iteration 93/100) at (229, 127) on button[onclick='addElement()']
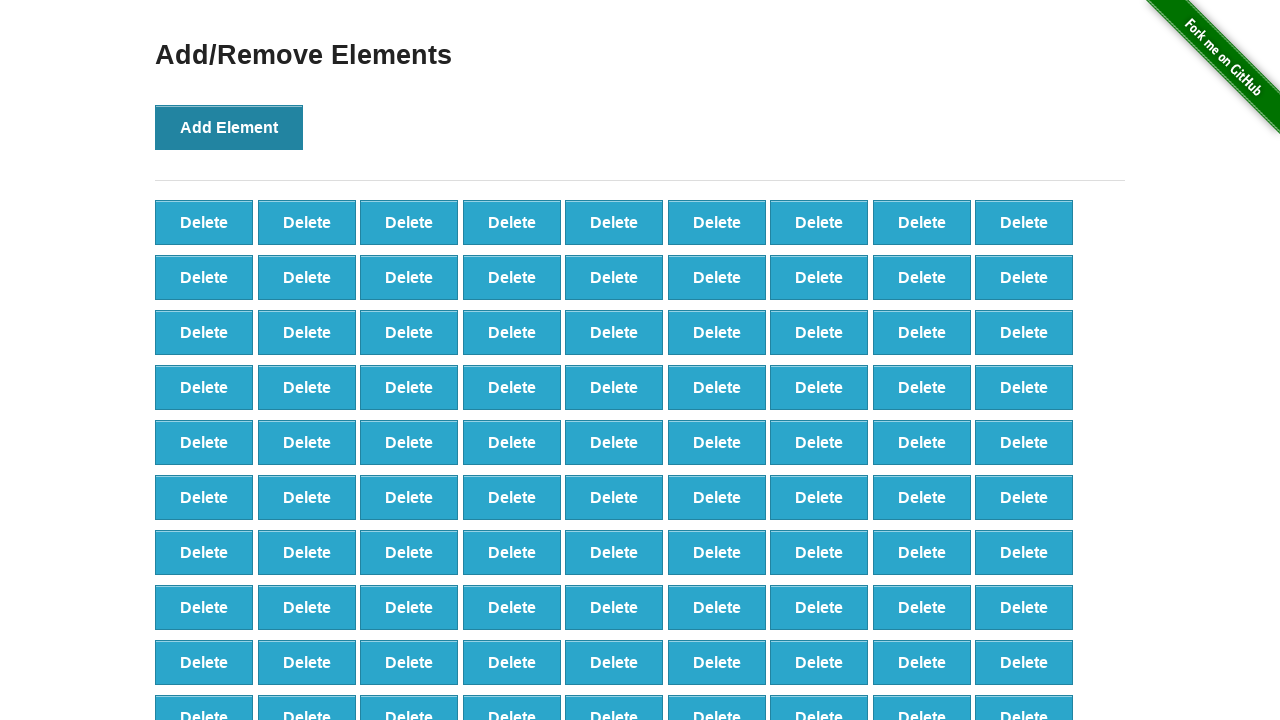

Clicked 'Add Element' button (iteration 94/100) at (229, 127) on button[onclick='addElement()']
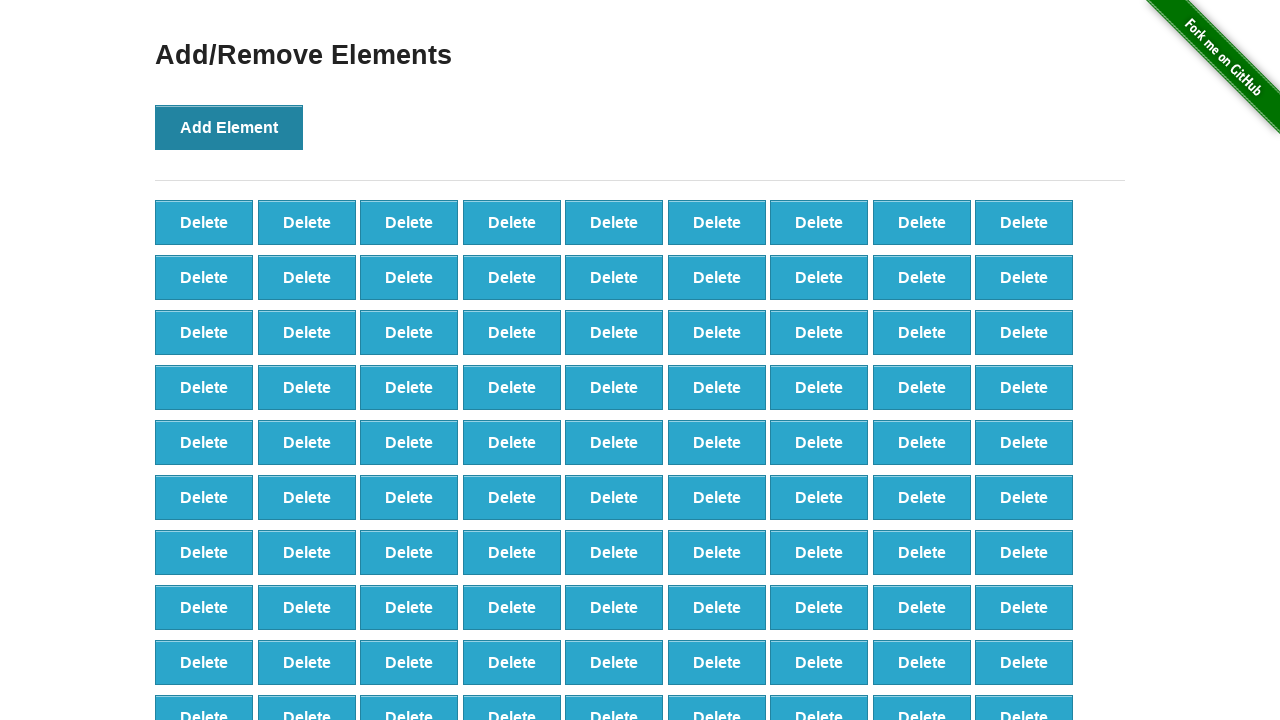

Clicked 'Add Element' button (iteration 95/100) at (229, 127) on button[onclick='addElement()']
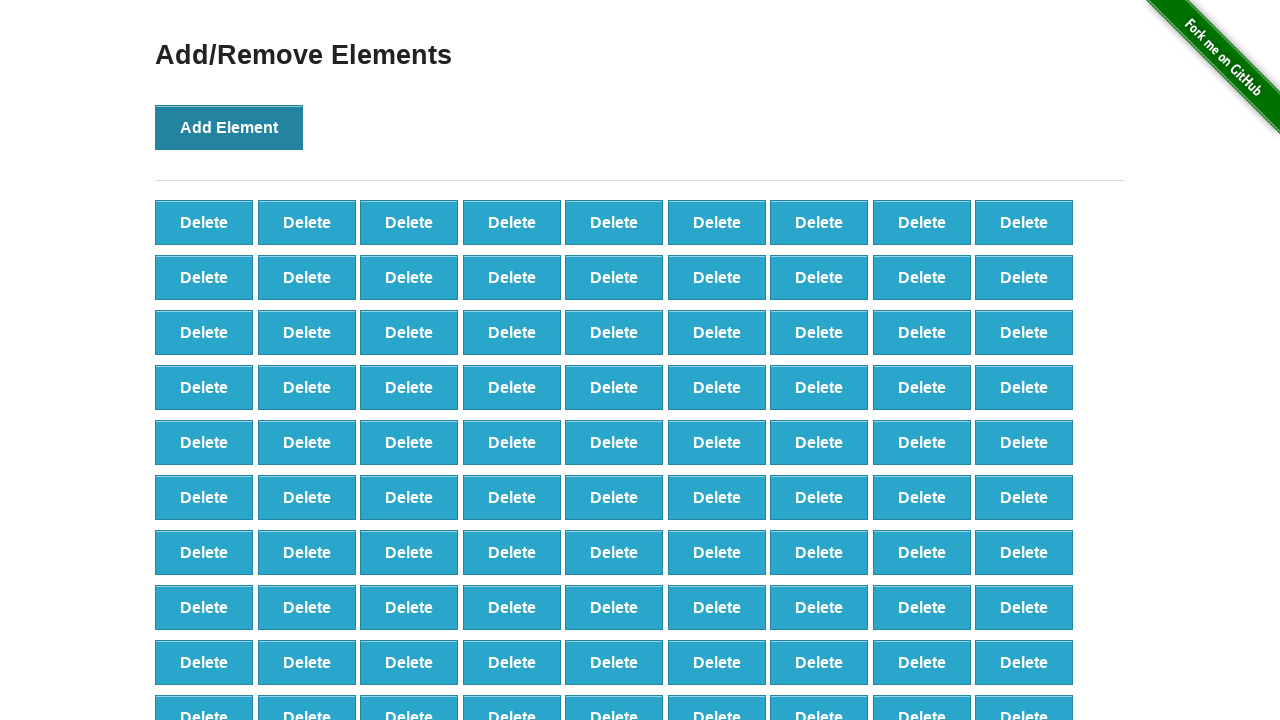

Clicked 'Add Element' button (iteration 96/100) at (229, 127) on button[onclick='addElement()']
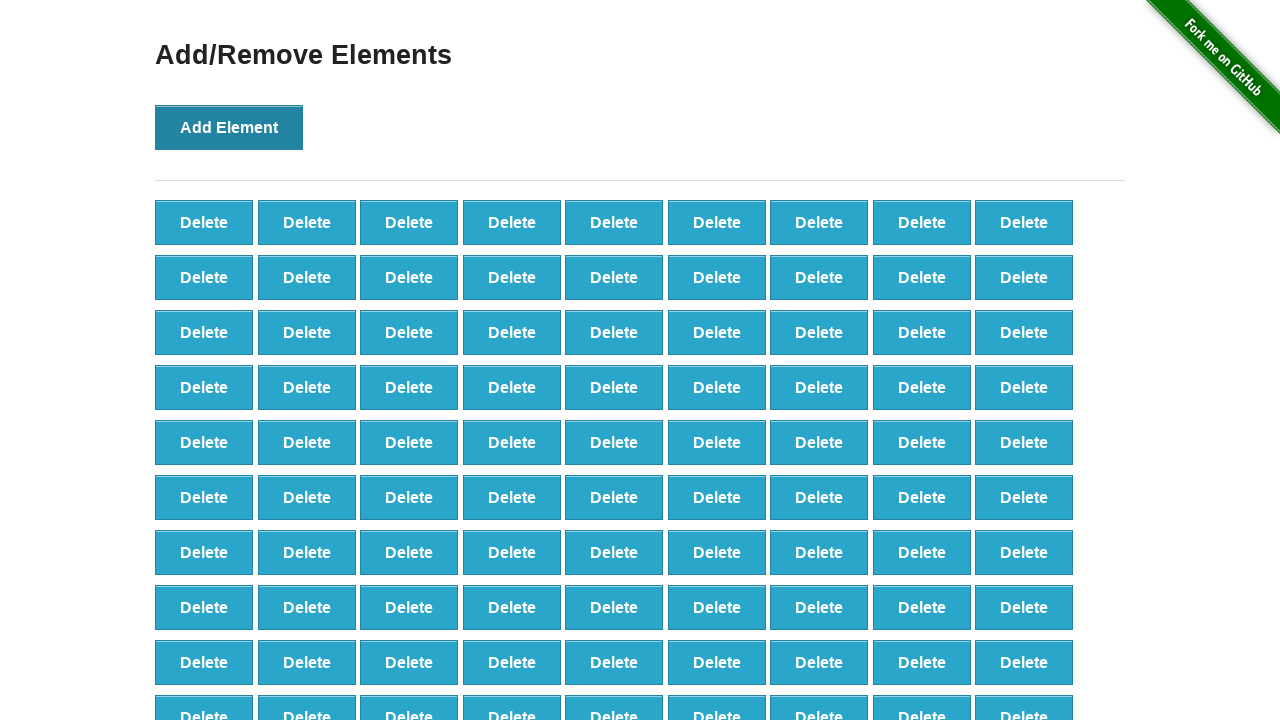

Clicked 'Add Element' button (iteration 97/100) at (229, 127) on button[onclick='addElement()']
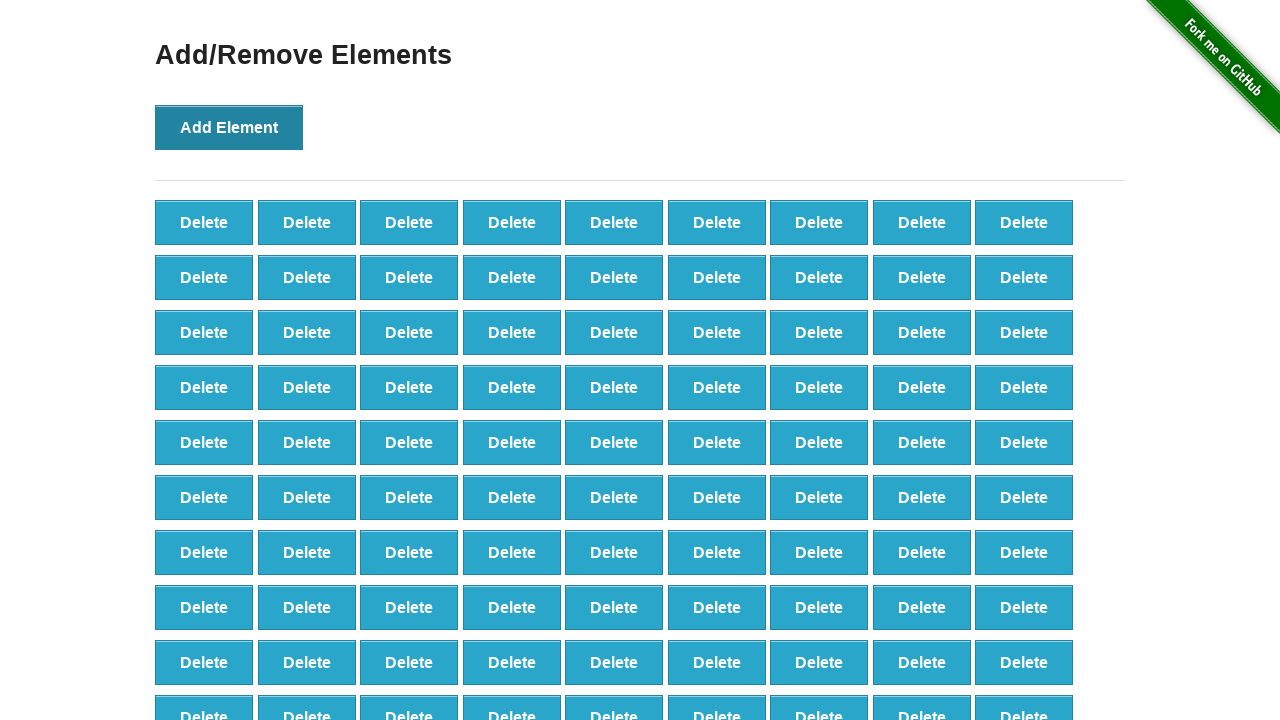

Clicked 'Add Element' button (iteration 98/100) at (229, 127) on button[onclick='addElement()']
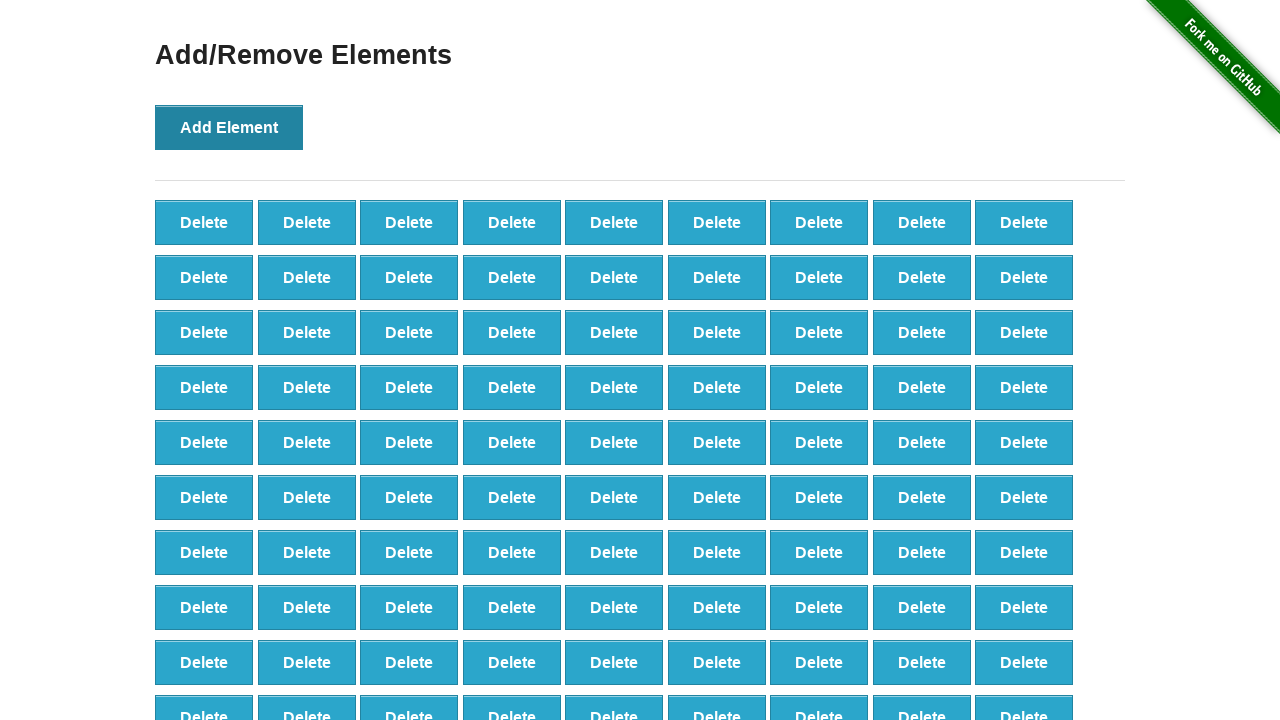

Clicked 'Add Element' button (iteration 99/100) at (229, 127) on button[onclick='addElement()']
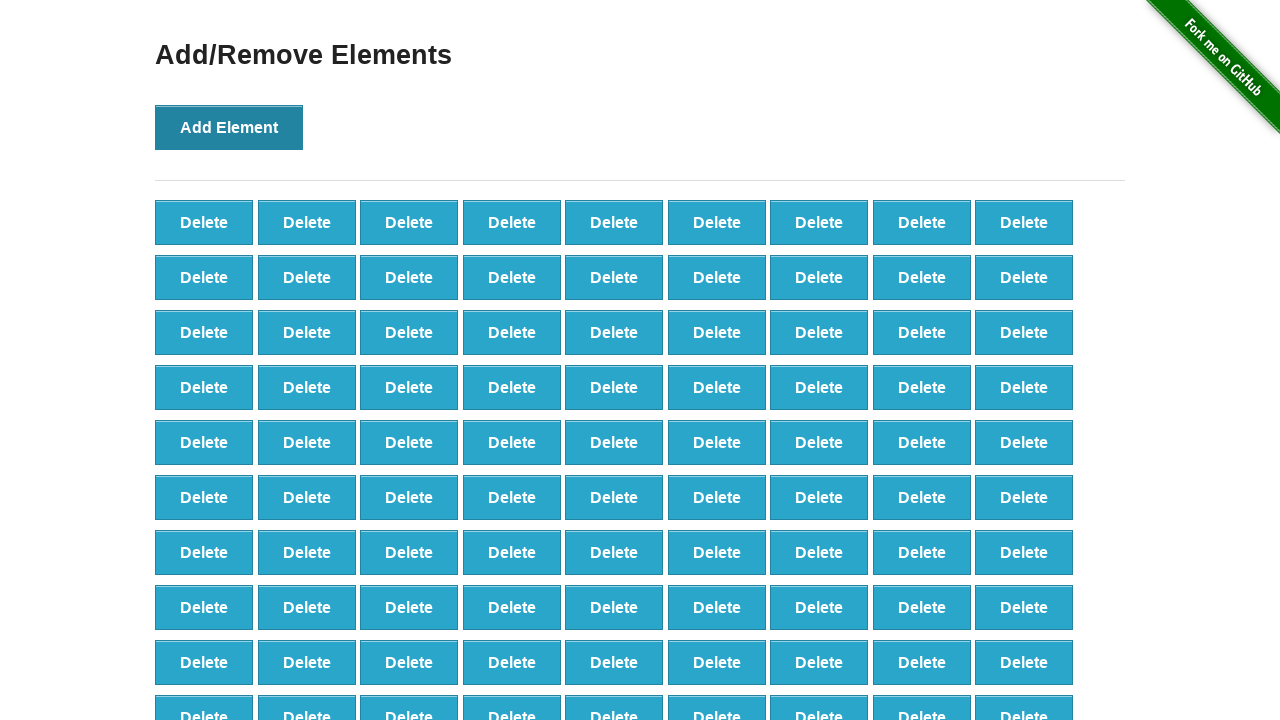

Clicked 'Add Element' button (iteration 100/100) at (229, 127) on button[onclick='addElement()']
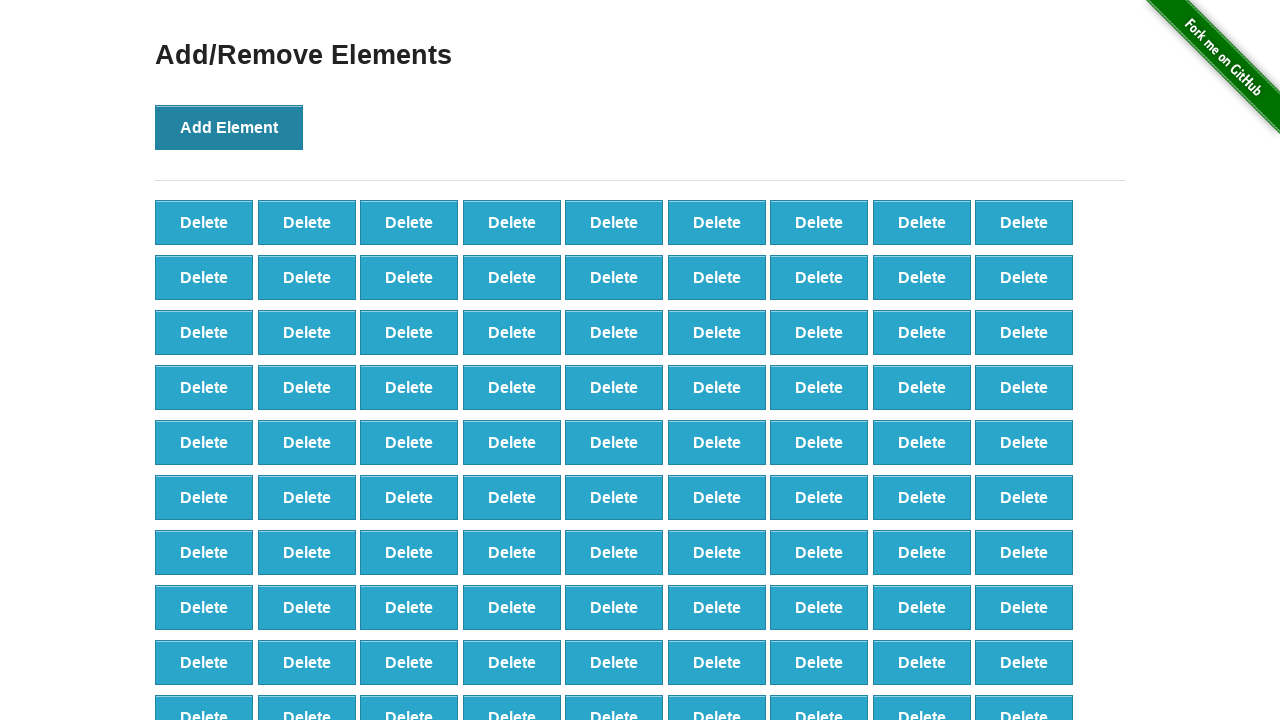

Waited 1 second for all 100 elements to be added
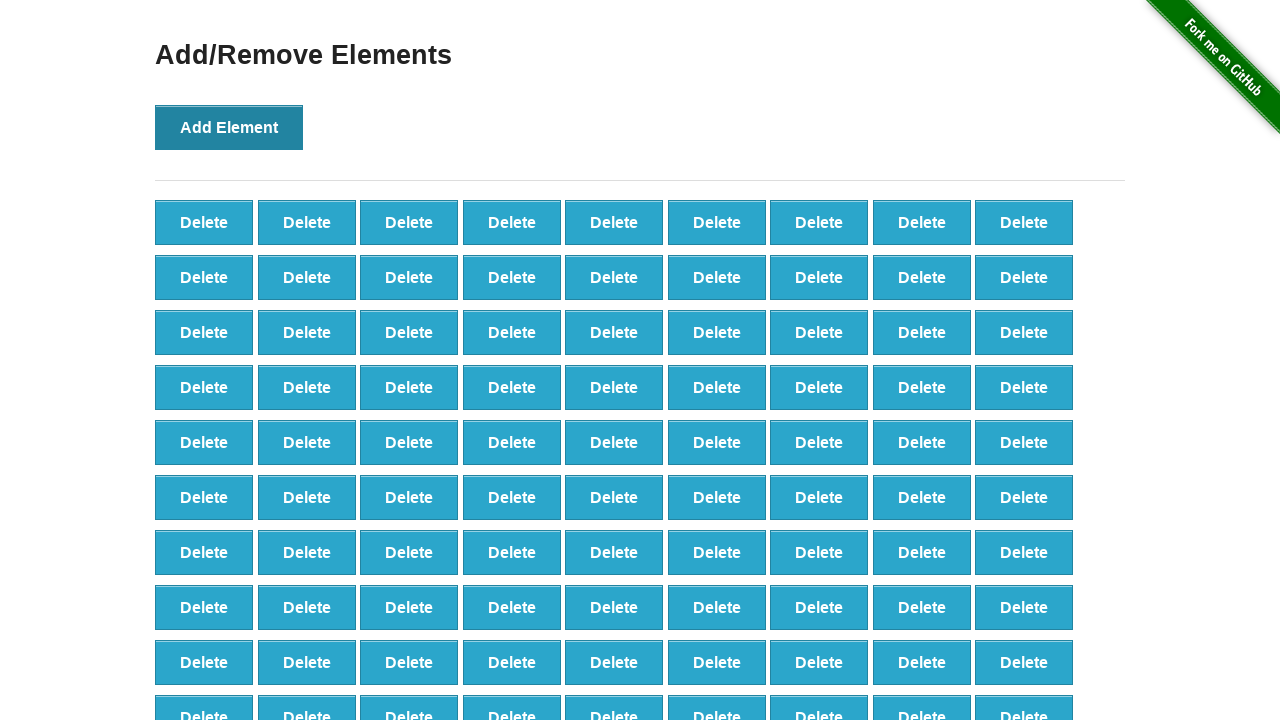

Verified that 100 delete buttons were created
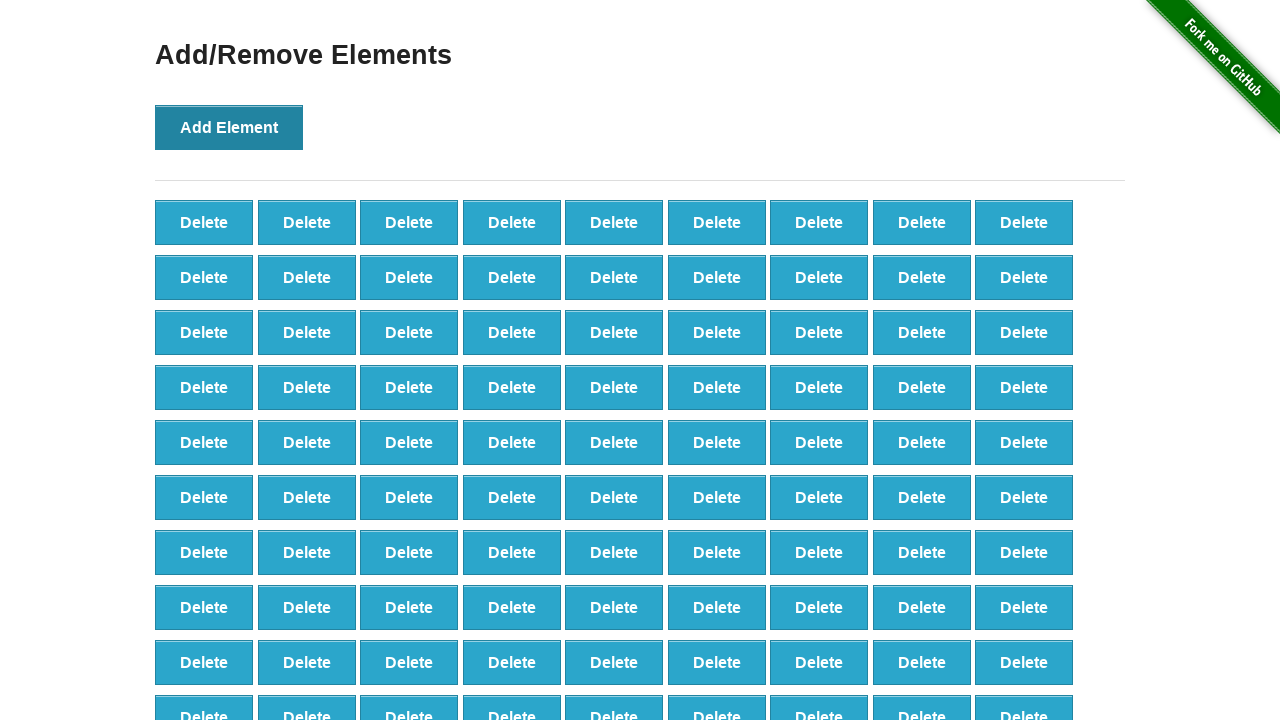

Clicked first delete button to remove element (iteration 1/90) at (204, 222) on xpath=//button[text()='Delete'] >> nth=0
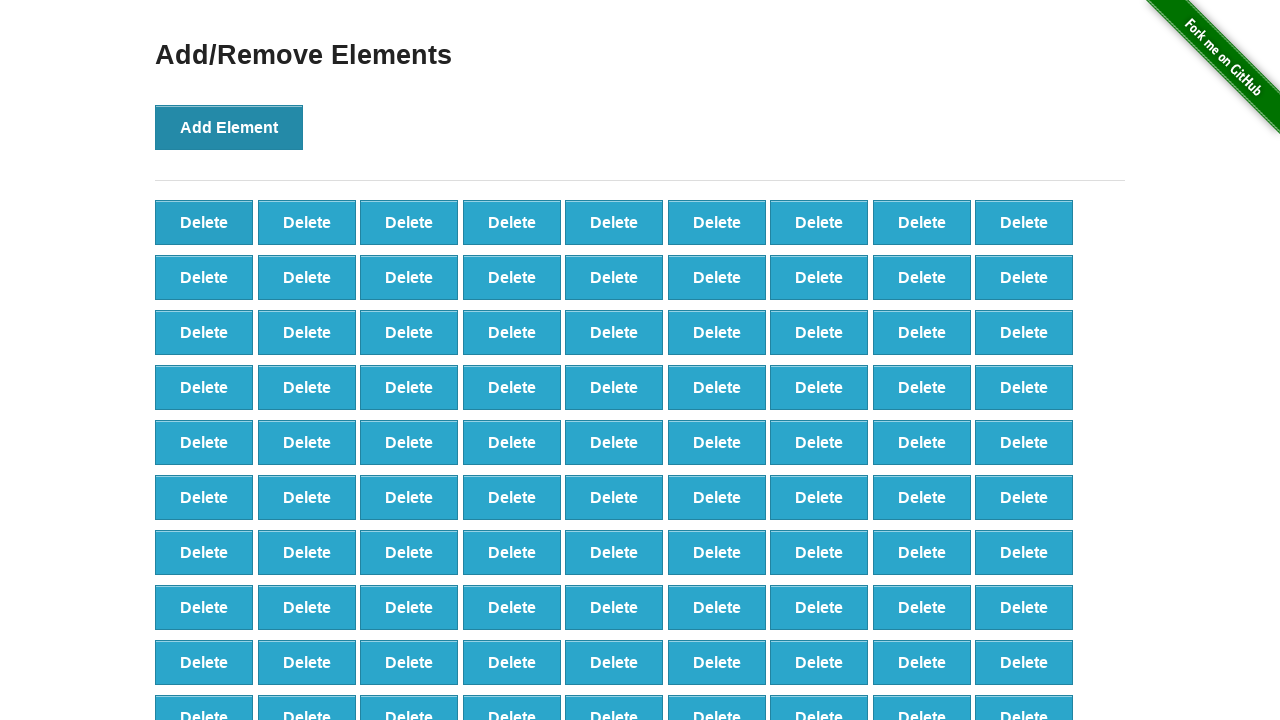

Clicked first delete button to remove element (iteration 2/90) at (204, 222) on xpath=//button[text()='Delete'] >> nth=0
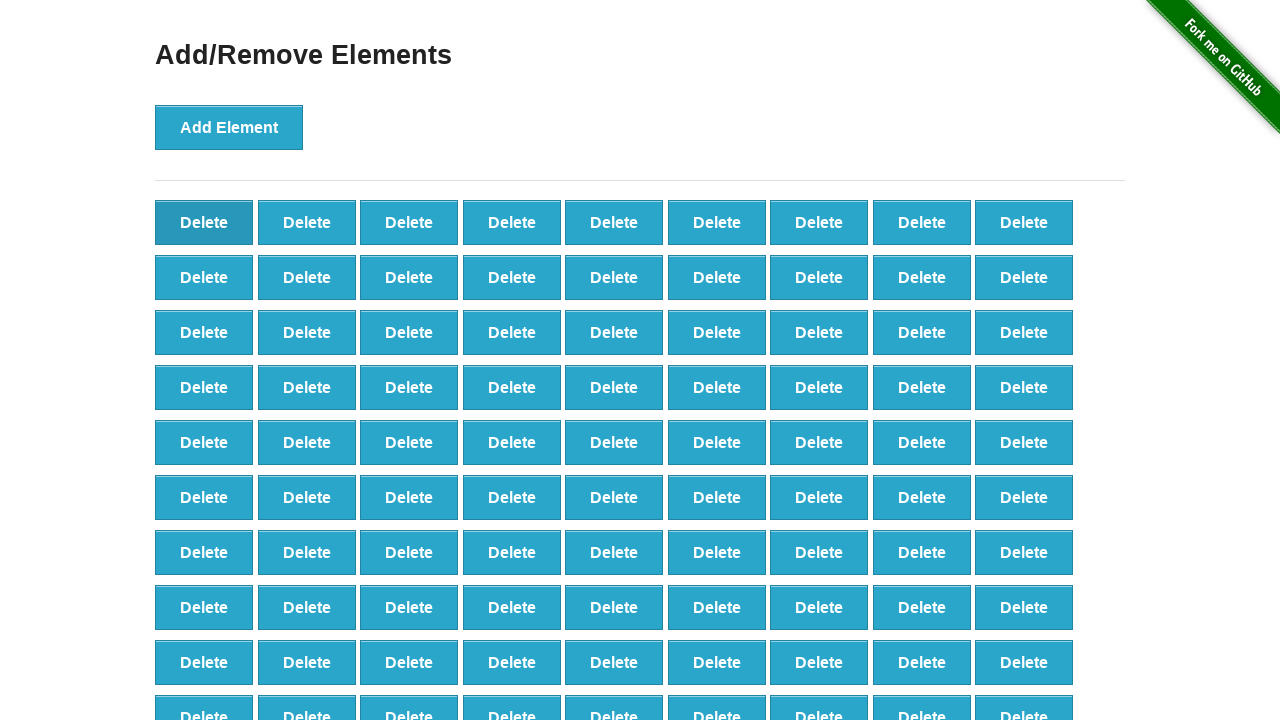

Clicked first delete button to remove element (iteration 3/90) at (204, 222) on xpath=//button[text()='Delete'] >> nth=0
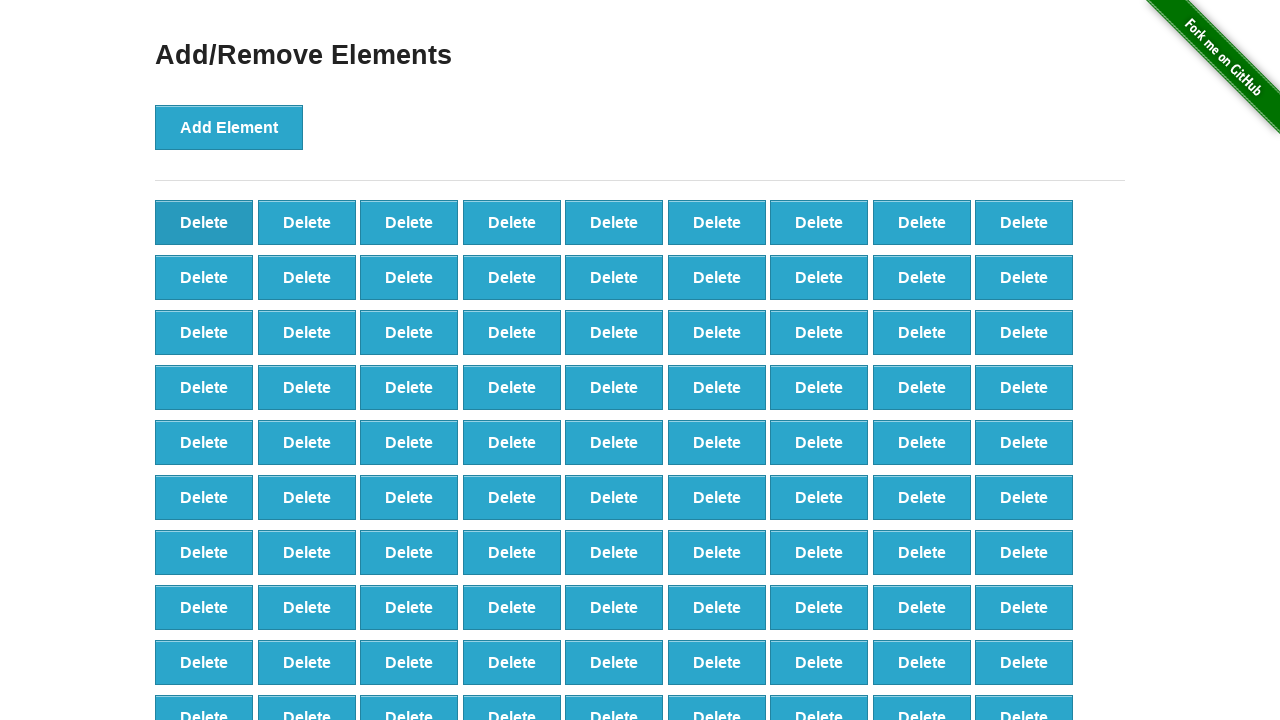

Clicked first delete button to remove element (iteration 4/90) at (204, 222) on xpath=//button[text()='Delete'] >> nth=0
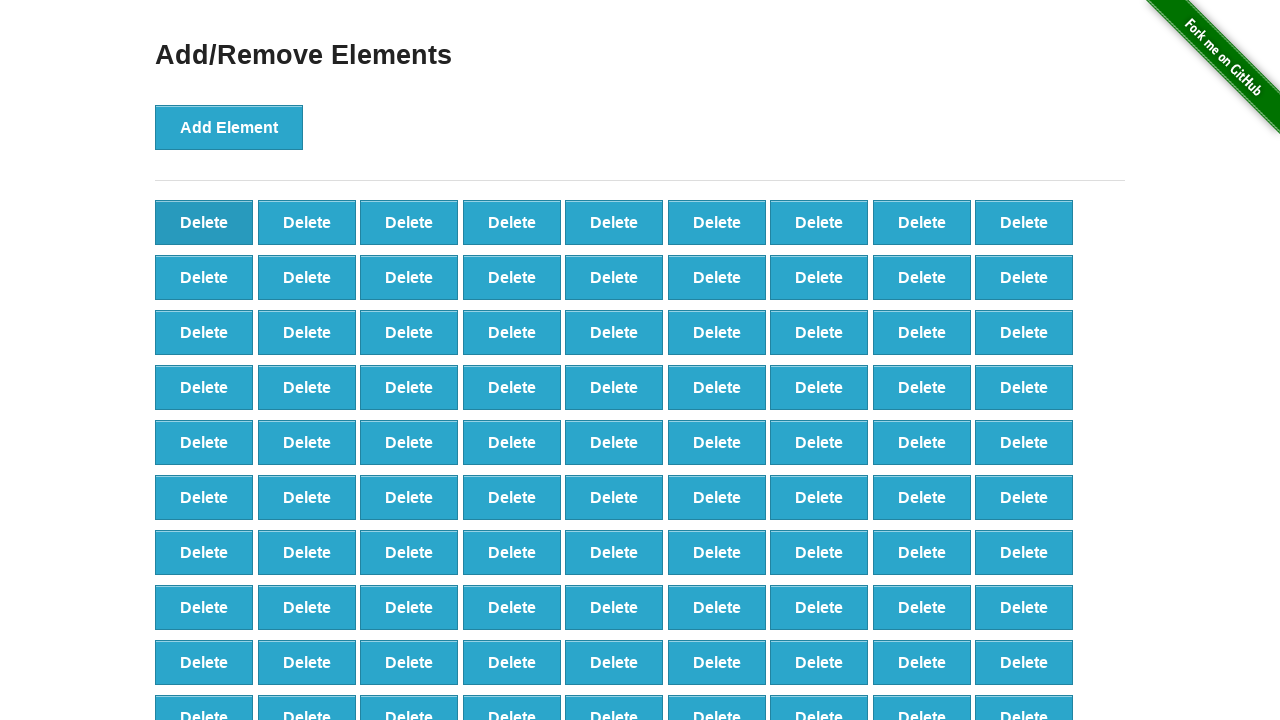

Clicked first delete button to remove element (iteration 5/90) at (204, 222) on xpath=//button[text()='Delete'] >> nth=0
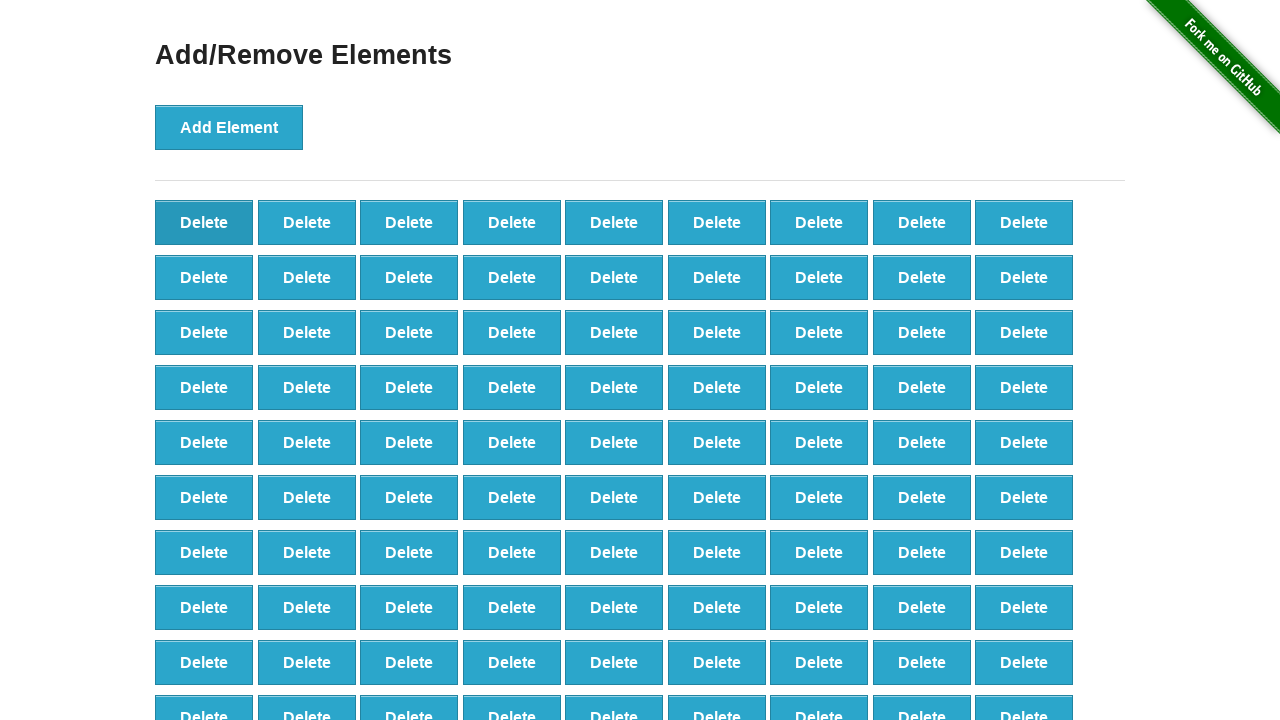

Clicked first delete button to remove element (iteration 6/90) at (204, 222) on xpath=//button[text()='Delete'] >> nth=0
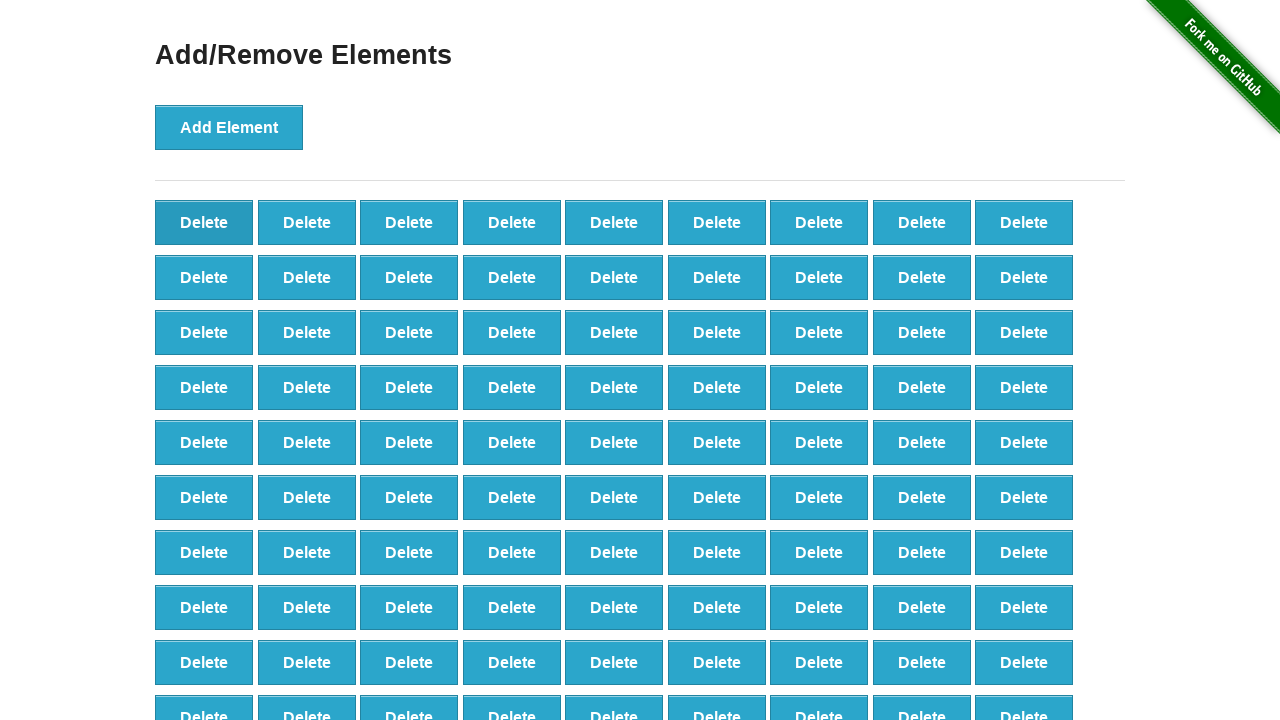

Clicked first delete button to remove element (iteration 7/90) at (204, 222) on xpath=//button[text()='Delete'] >> nth=0
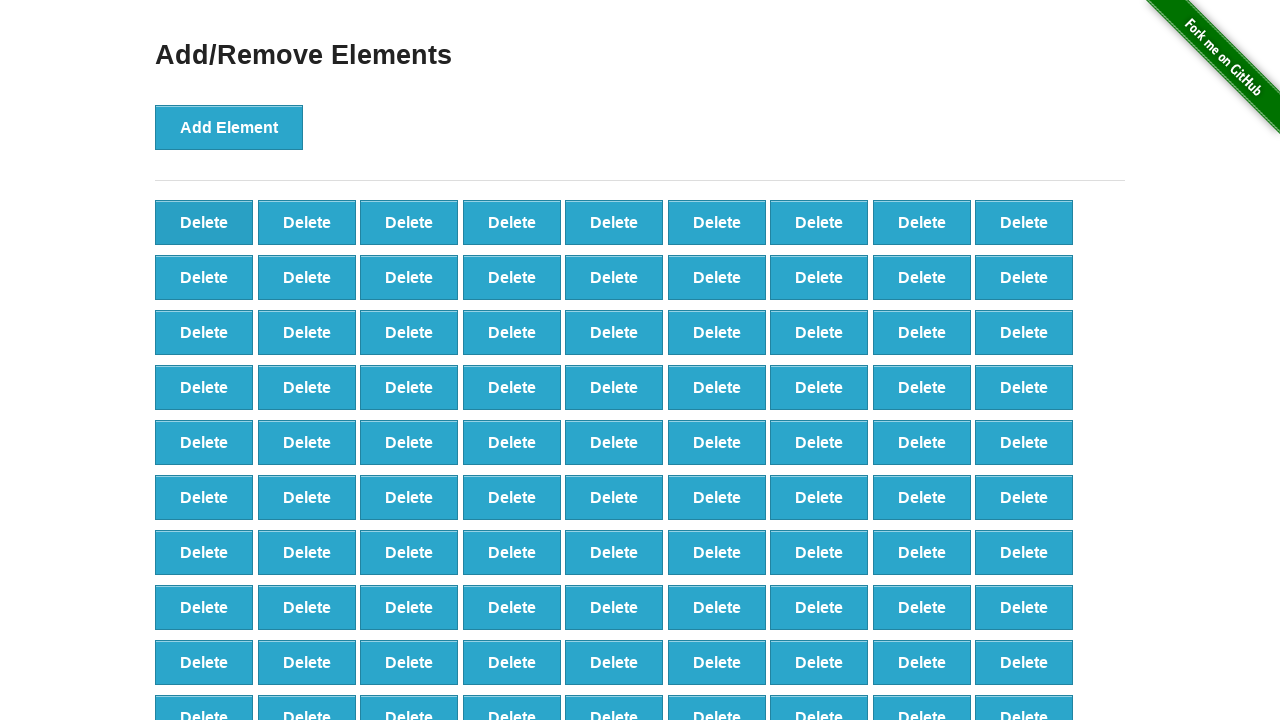

Clicked first delete button to remove element (iteration 8/90) at (204, 222) on xpath=//button[text()='Delete'] >> nth=0
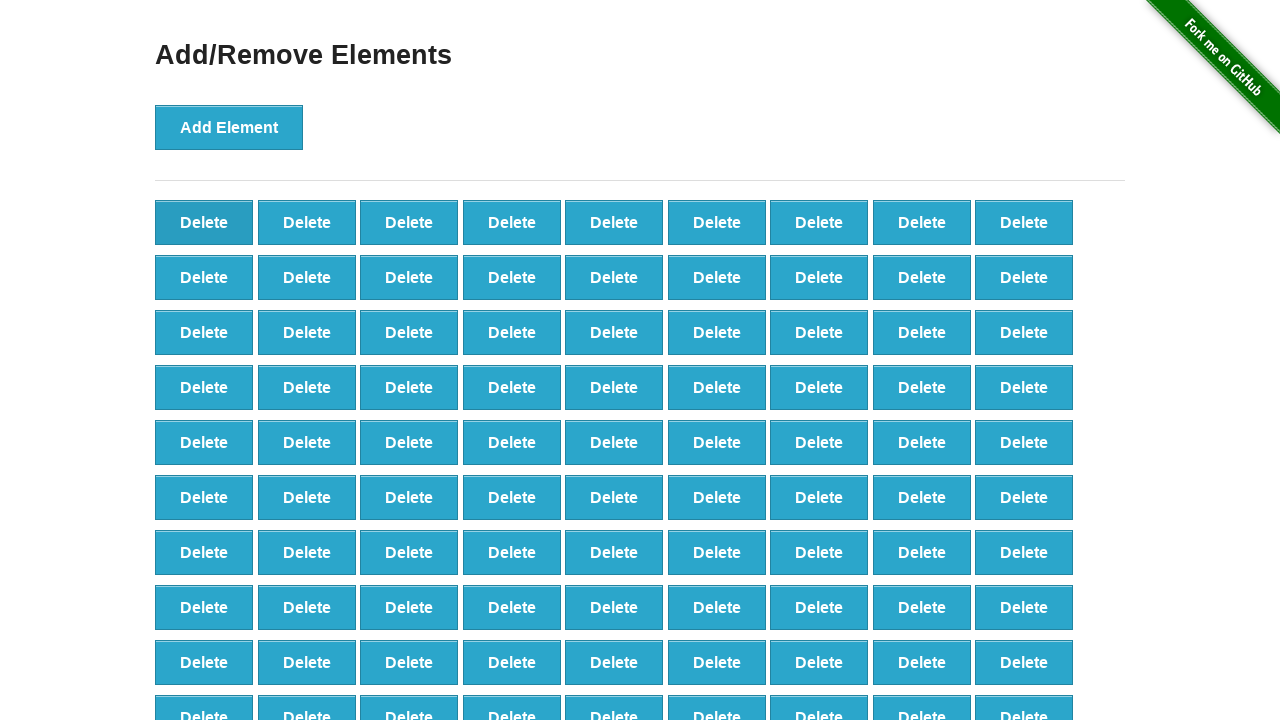

Clicked first delete button to remove element (iteration 9/90) at (204, 222) on xpath=//button[text()='Delete'] >> nth=0
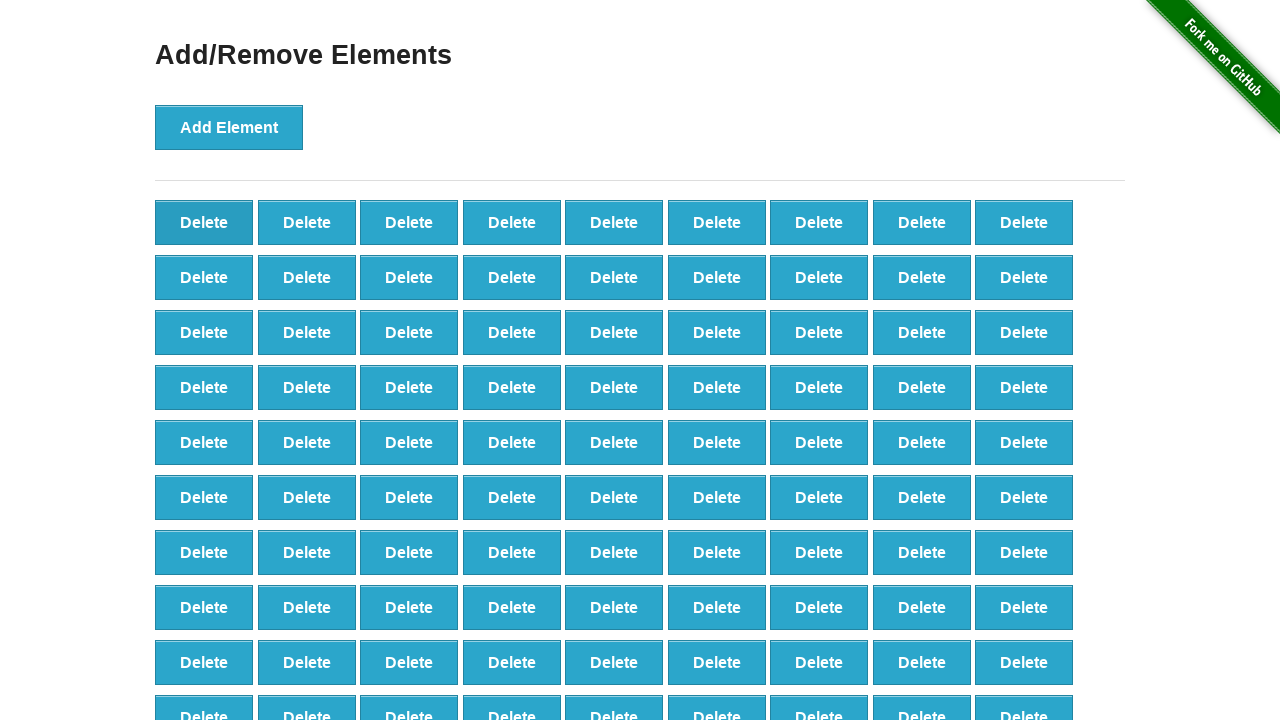

Clicked first delete button to remove element (iteration 10/90) at (204, 222) on xpath=//button[text()='Delete'] >> nth=0
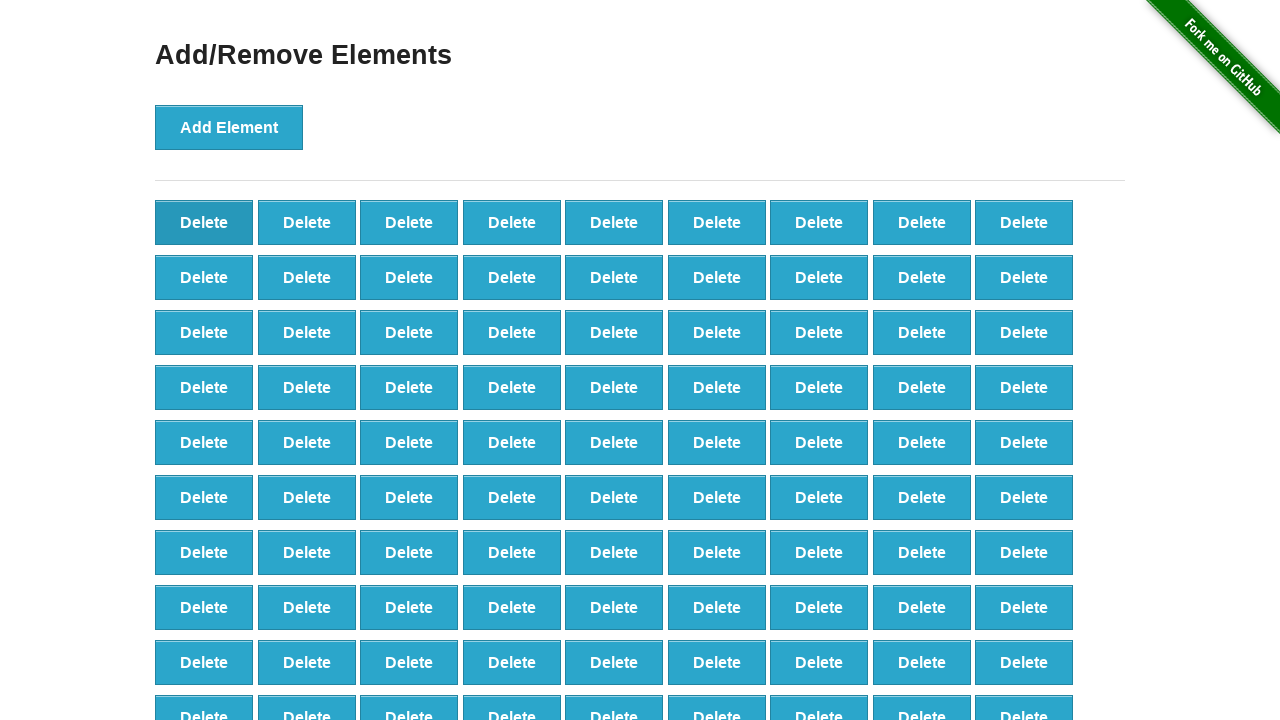

Clicked first delete button to remove element (iteration 11/90) at (204, 222) on xpath=//button[text()='Delete'] >> nth=0
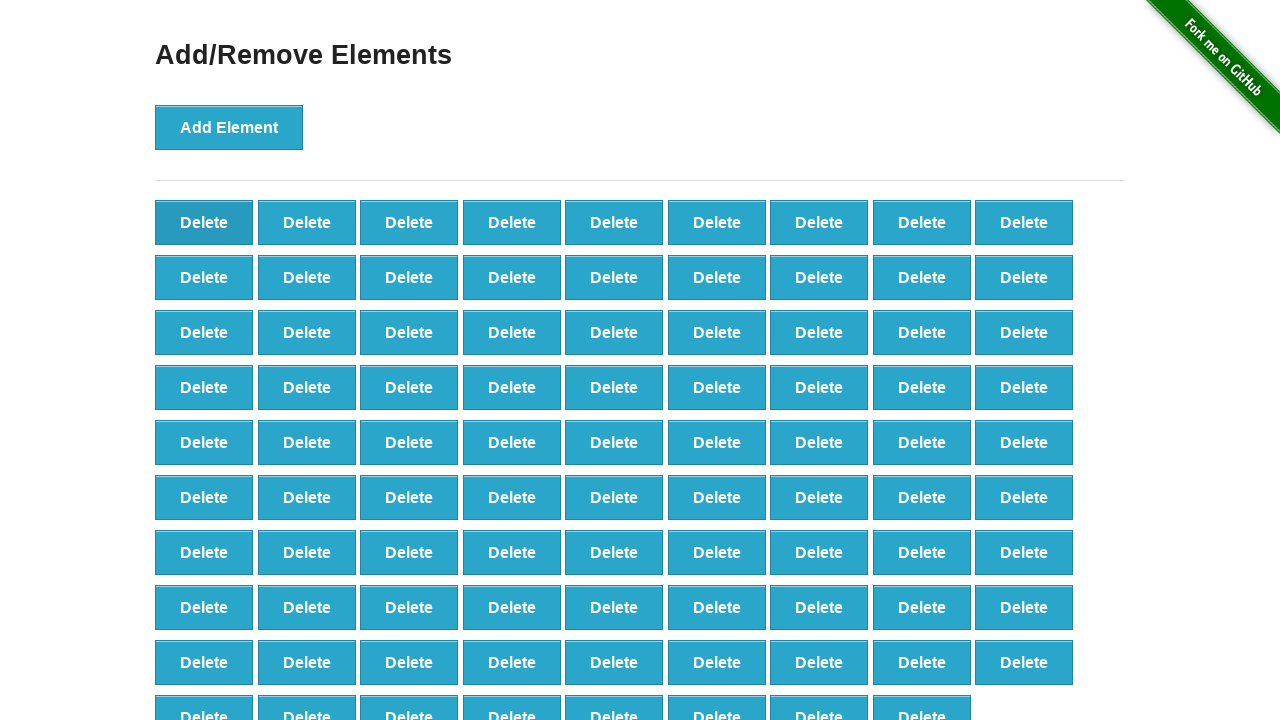

Clicked first delete button to remove element (iteration 12/90) at (204, 222) on xpath=//button[text()='Delete'] >> nth=0
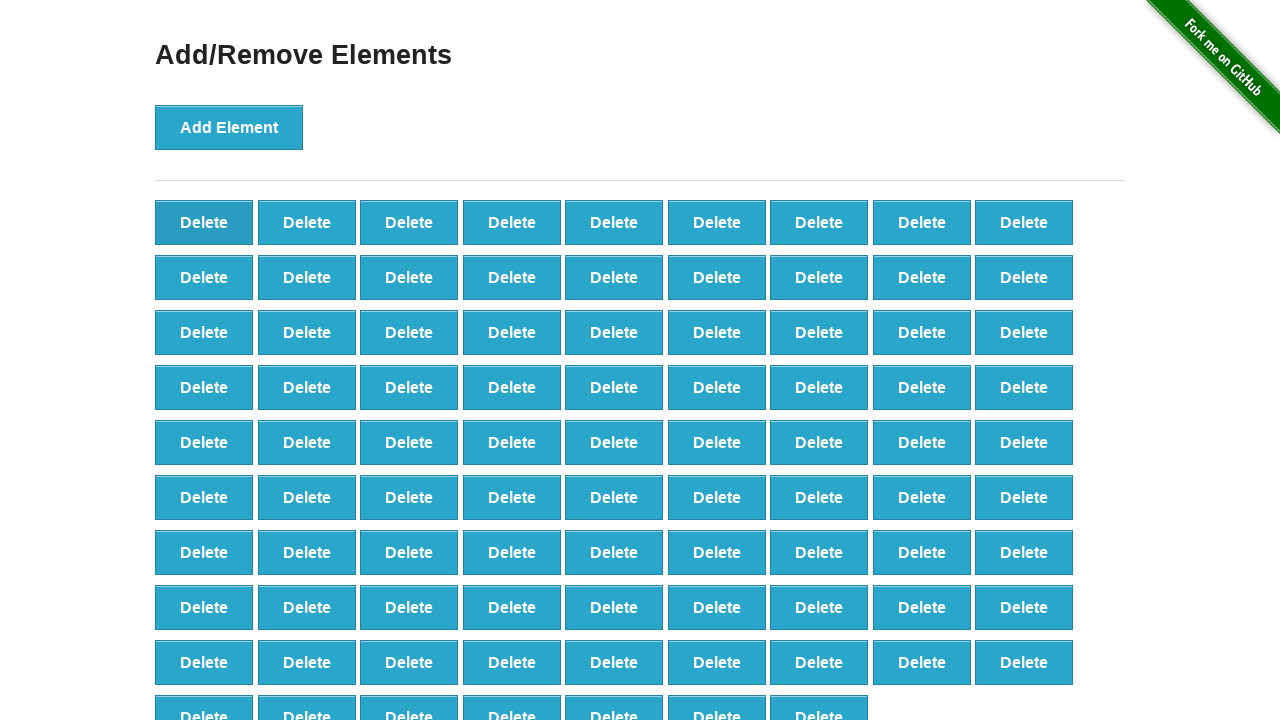

Clicked first delete button to remove element (iteration 13/90) at (204, 222) on xpath=//button[text()='Delete'] >> nth=0
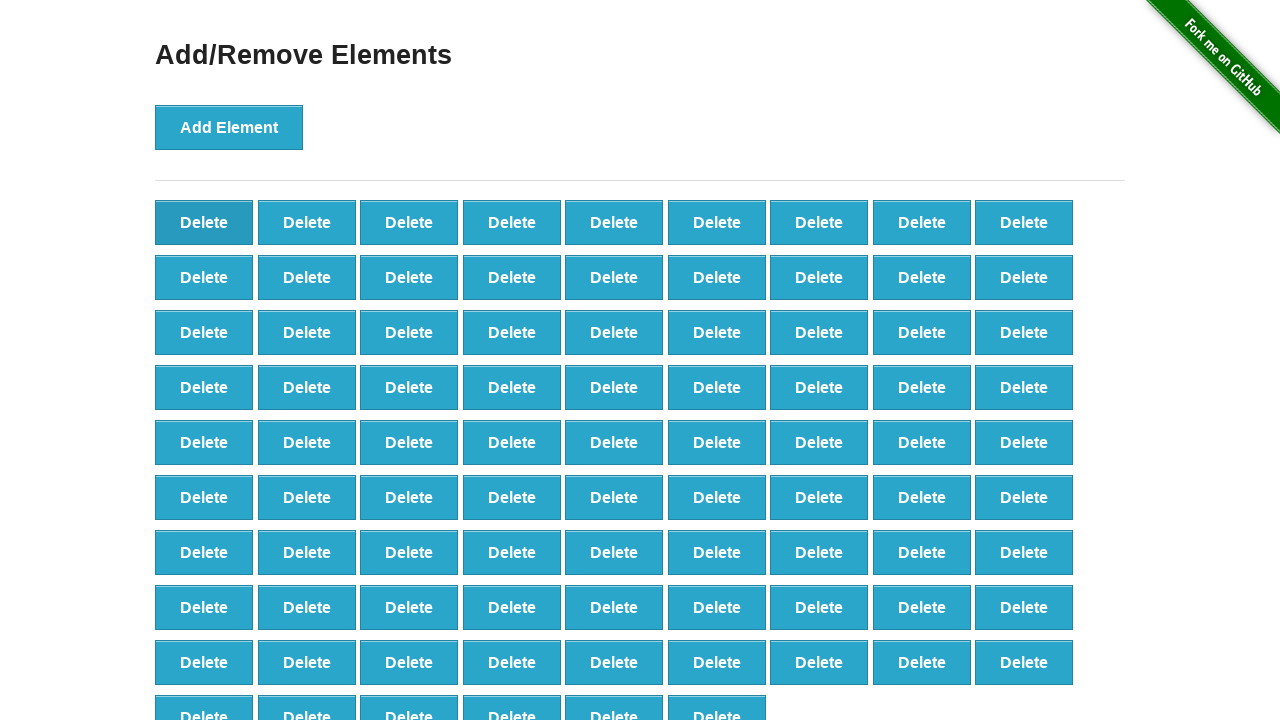

Clicked first delete button to remove element (iteration 14/90) at (204, 222) on xpath=//button[text()='Delete'] >> nth=0
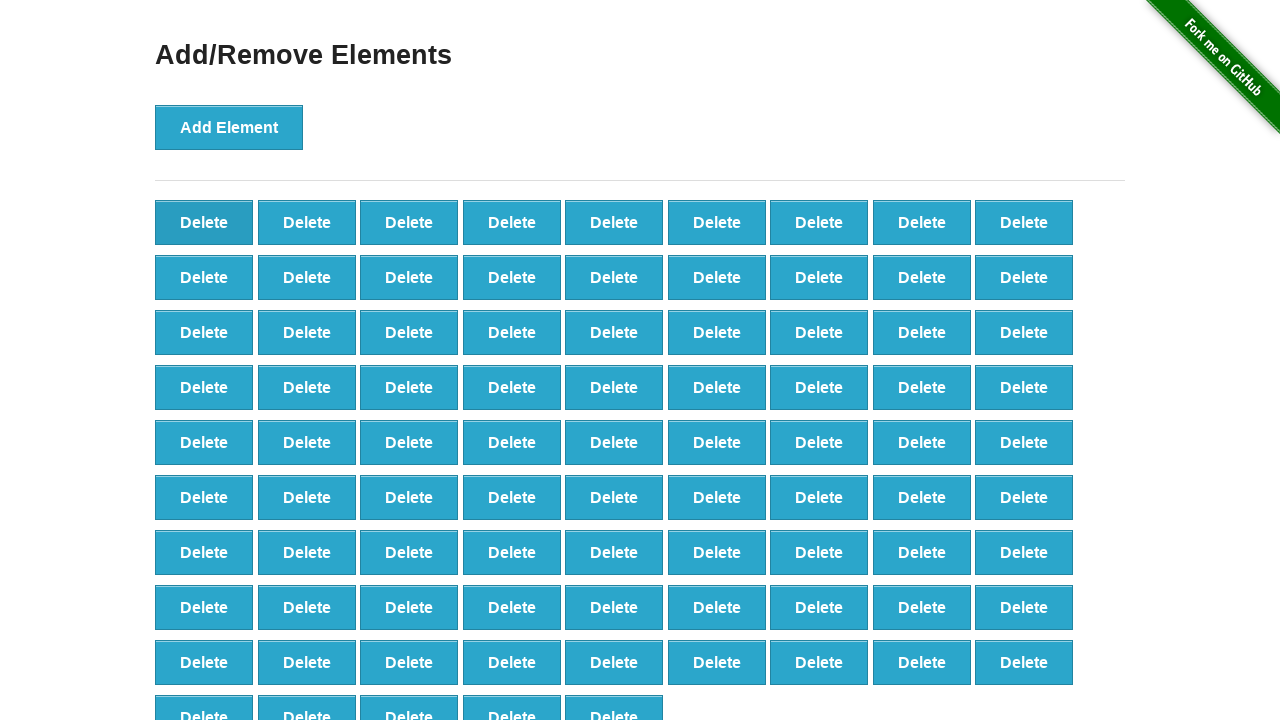

Clicked first delete button to remove element (iteration 15/90) at (204, 222) on xpath=//button[text()='Delete'] >> nth=0
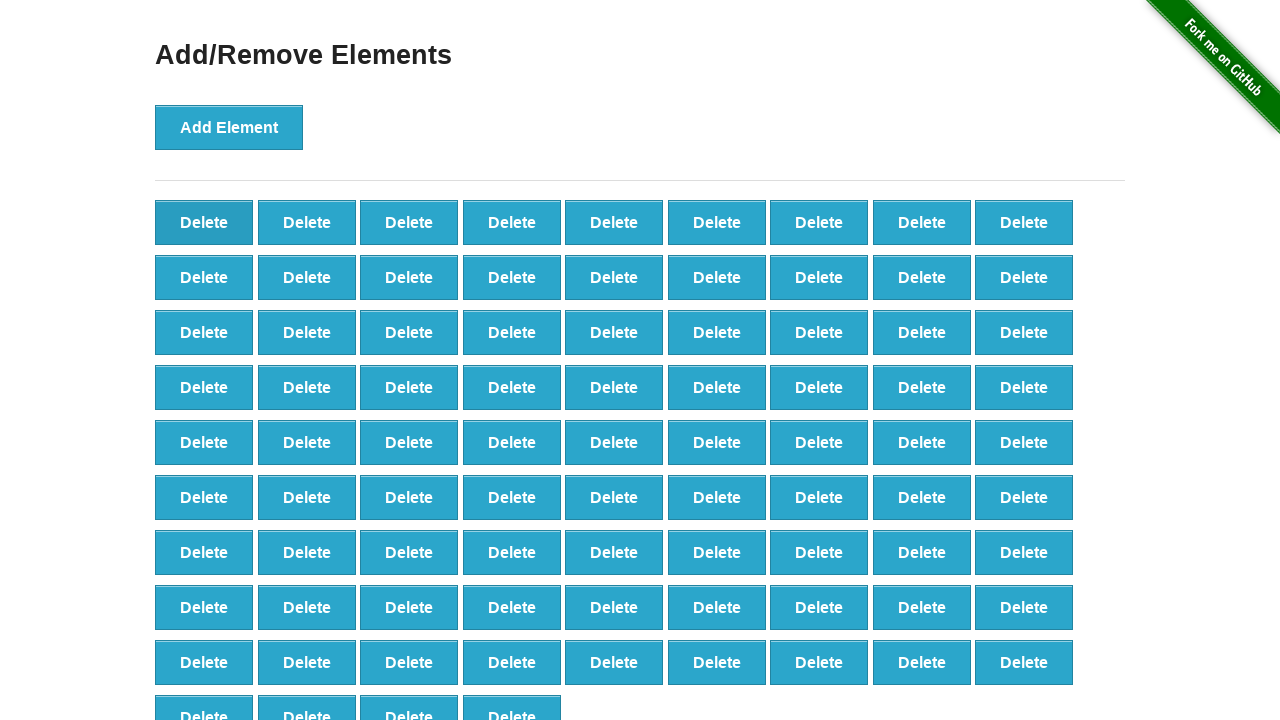

Clicked first delete button to remove element (iteration 16/90) at (204, 222) on xpath=//button[text()='Delete'] >> nth=0
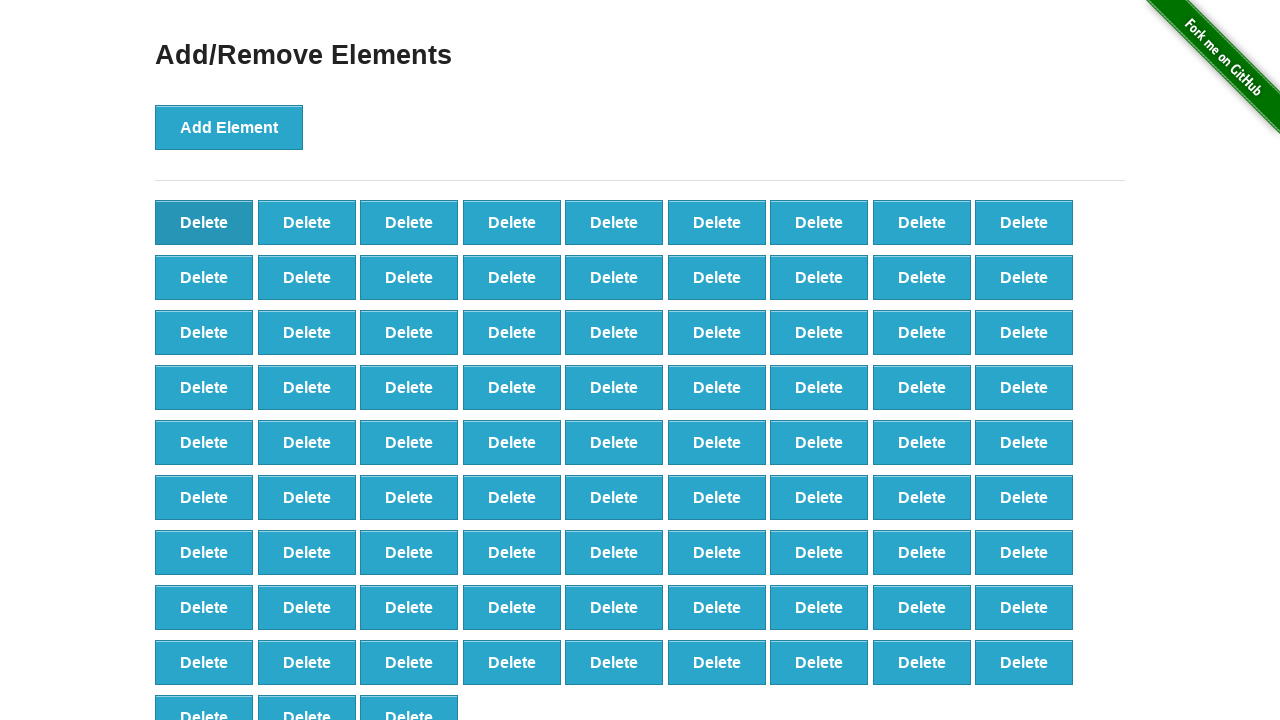

Clicked first delete button to remove element (iteration 17/90) at (204, 222) on xpath=//button[text()='Delete'] >> nth=0
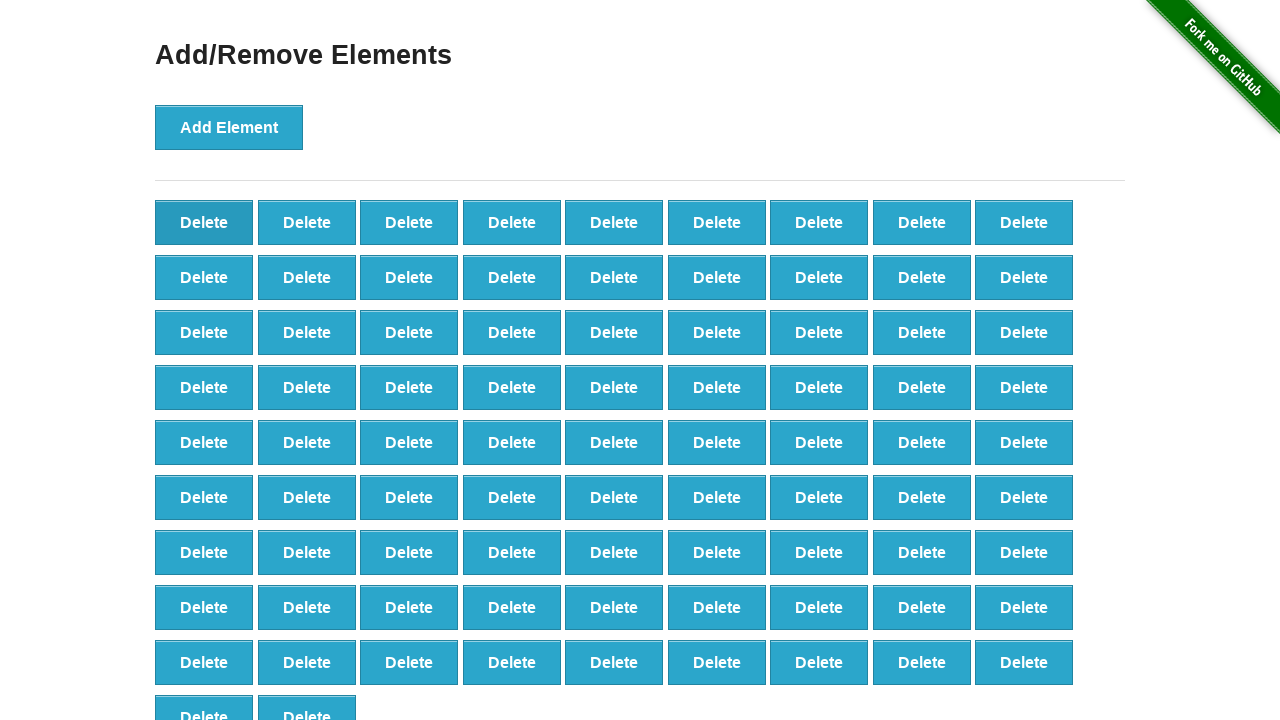

Clicked first delete button to remove element (iteration 18/90) at (204, 222) on xpath=//button[text()='Delete'] >> nth=0
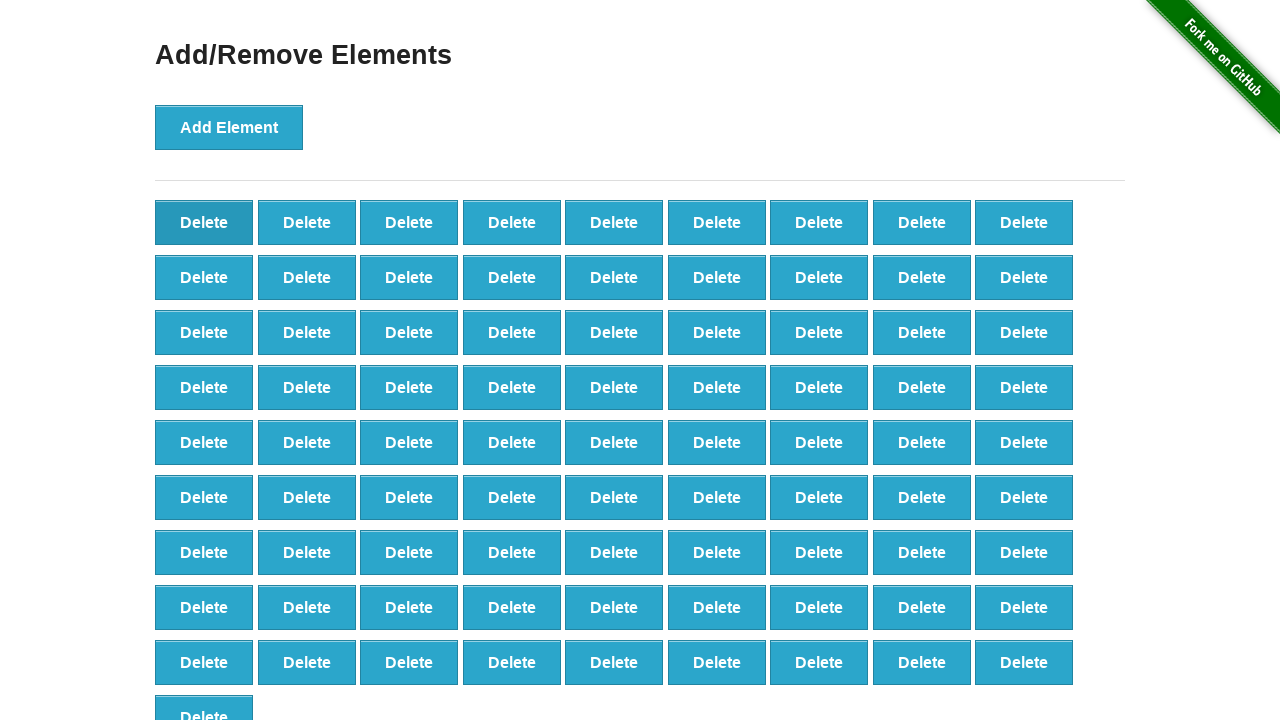

Clicked first delete button to remove element (iteration 19/90) at (204, 222) on xpath=//button[text()='Delete'] >> nth=0
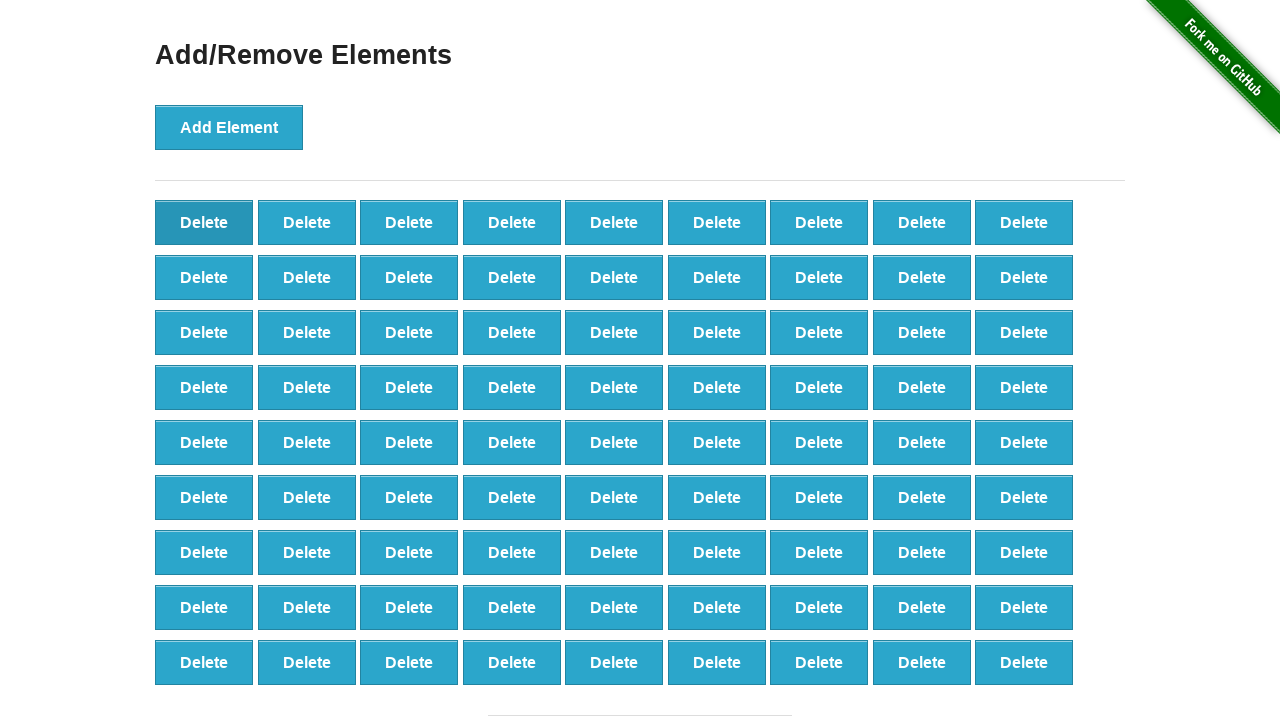

Clicked first delete button to remove element (iteration 20/90) at (204, 222) on xpath=//button[text()='Delete'] >> nth=0
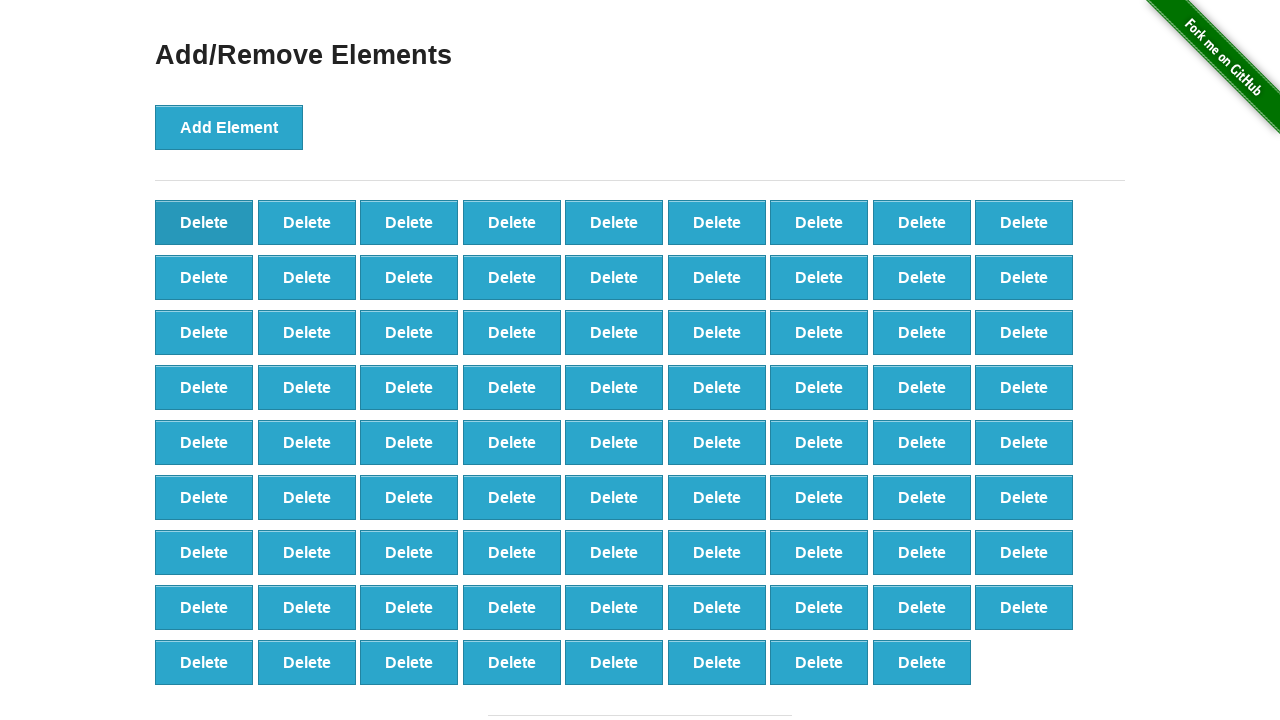

Clicked first delete button to remove element (iteration 21/90) at (204, 222) on xpath=//button[text()='Delete'] >> nth=0
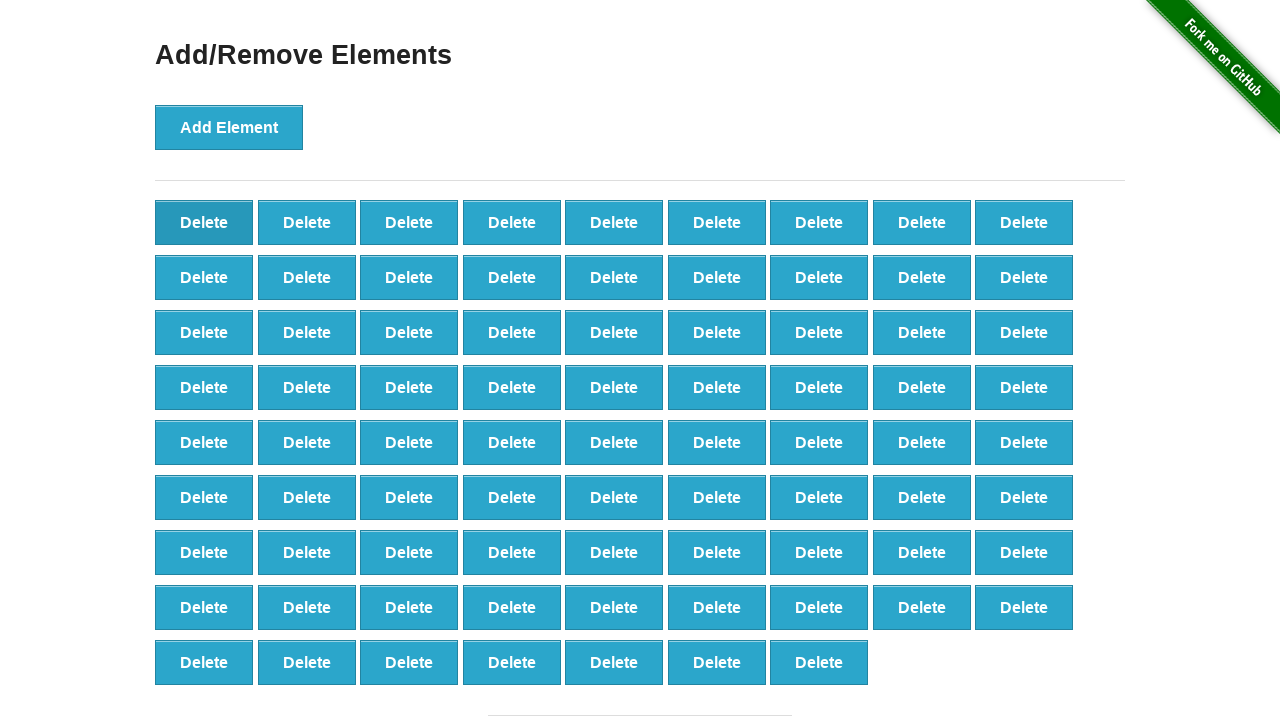

Clicked first delete button to remove element (iteration 22/90) at (204, 222) on xpath=//button[text()='Delete'] >> nth=0
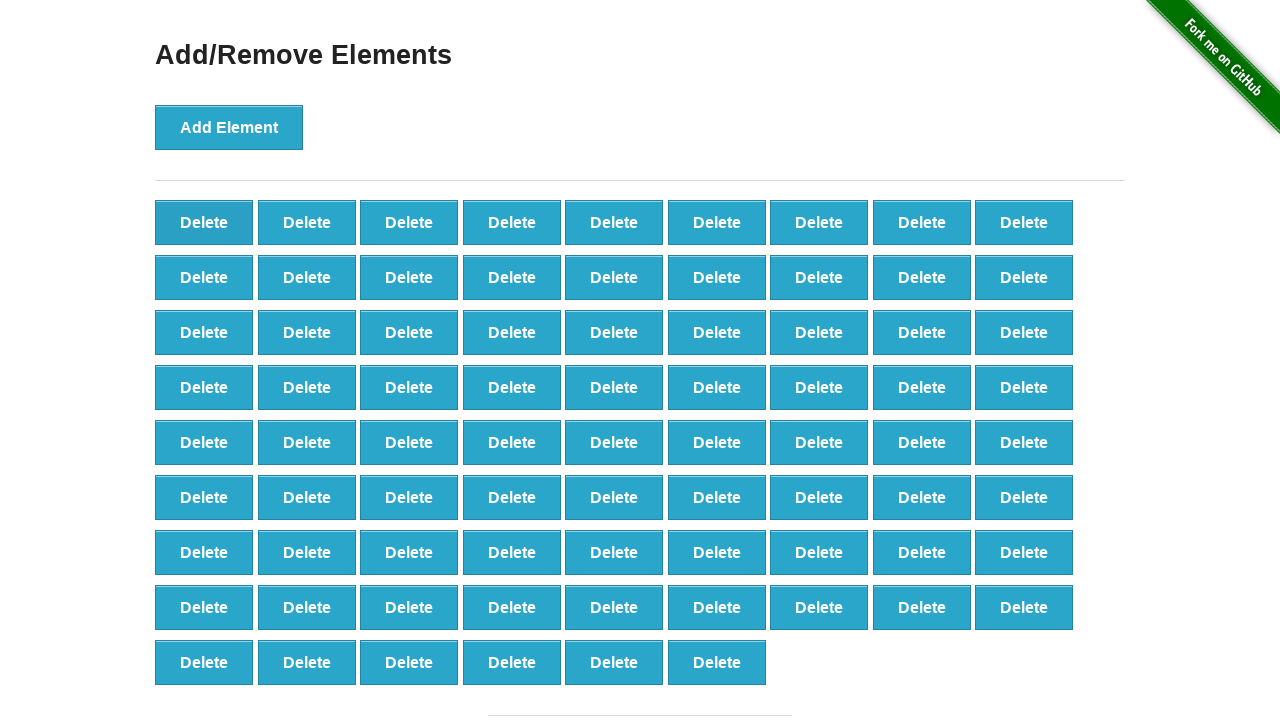

Clicked first delete button to remove element (iteration 23/90) at (204, 222) on xpath=//button[text()='Delete'] >> nth=0
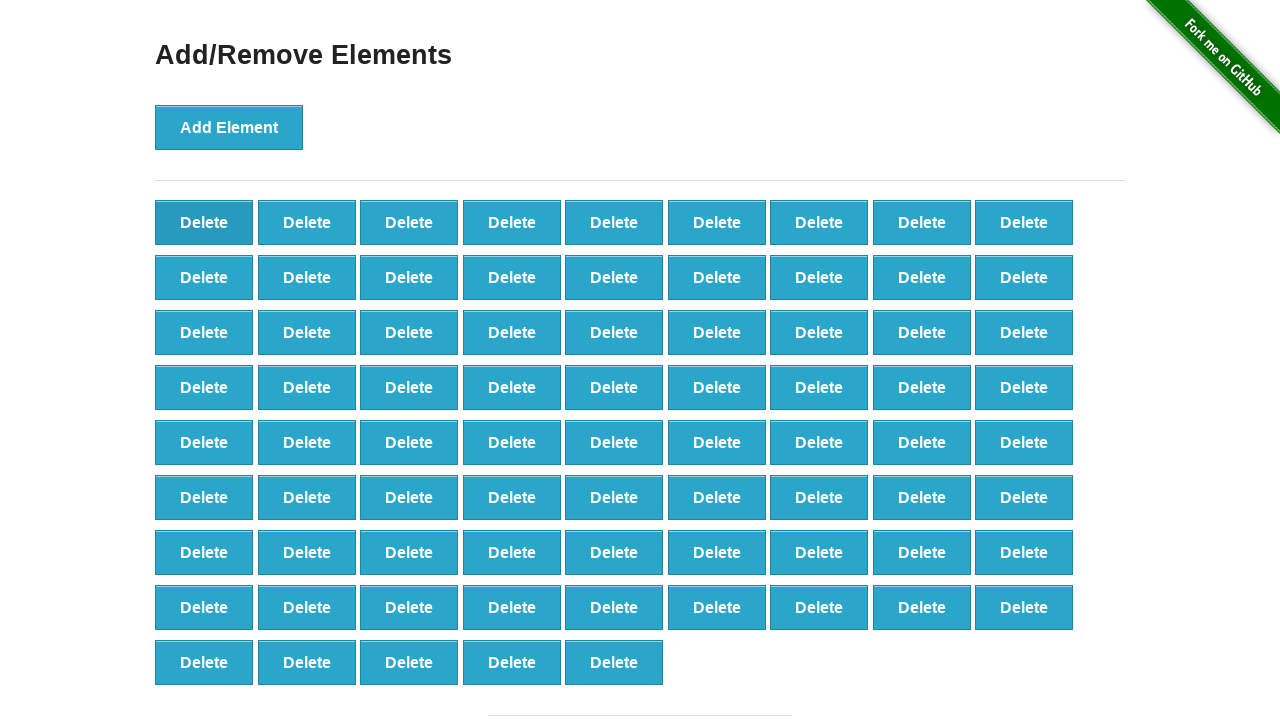

Clicked first delete button to remove element (iteration 24/90) at (204, 222) on xpath=//button[text()='Delete'] >> nth=0
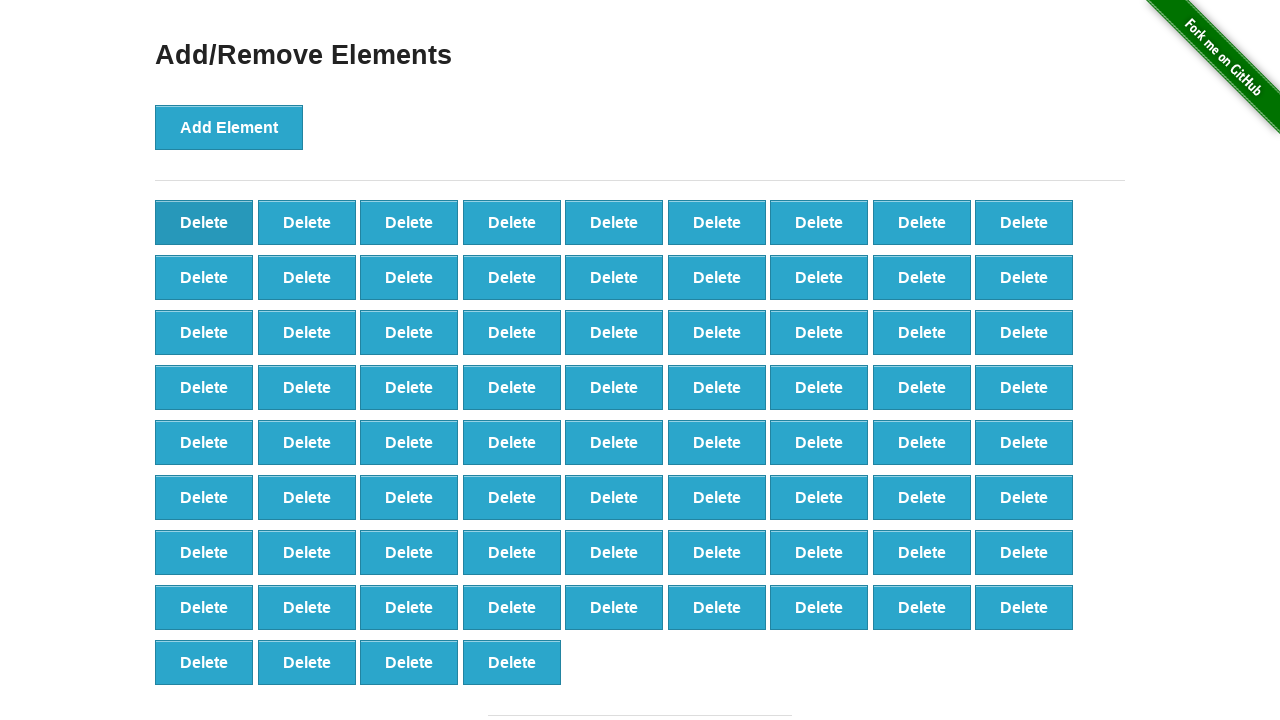

Clicked first delete button to remove element (iteration 25/90) at (204, 222) on xpath=//button[text()='Delete'] >> nth=0
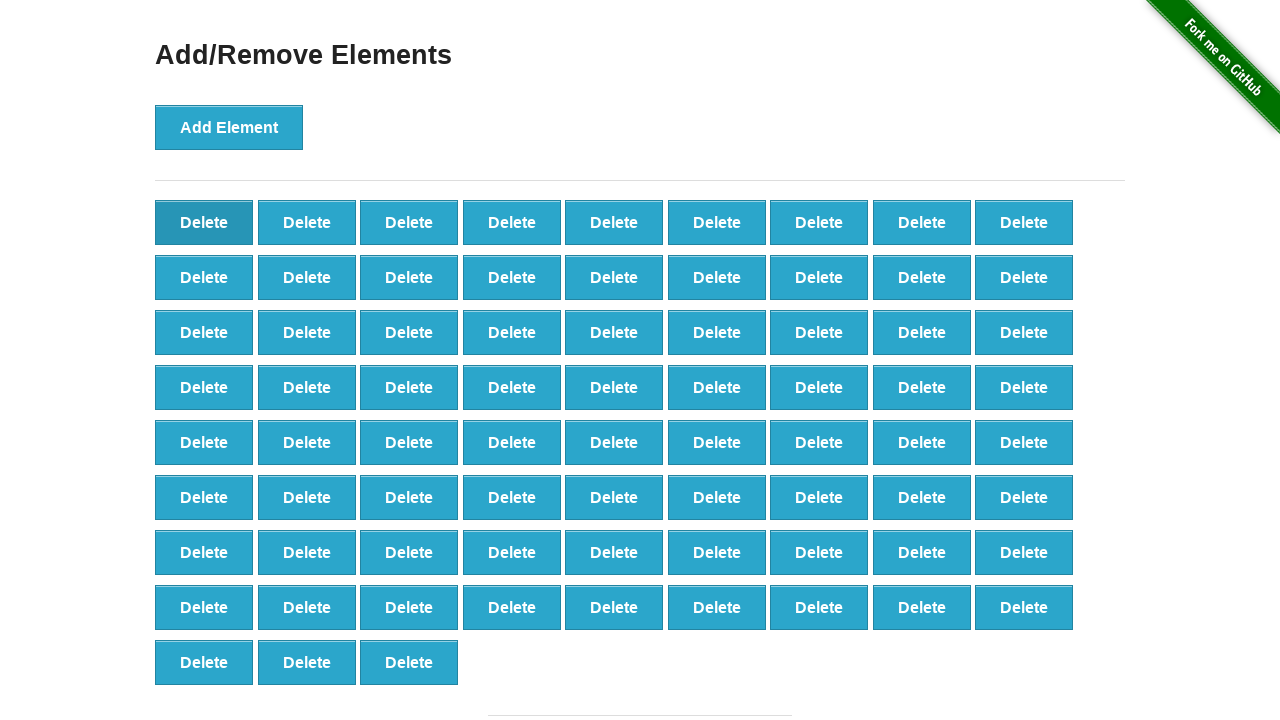

Clicked first delete button to remove element (iteration 26/90) at (204, 222) on xpath=//button[text()='Delete'] >> nth=0
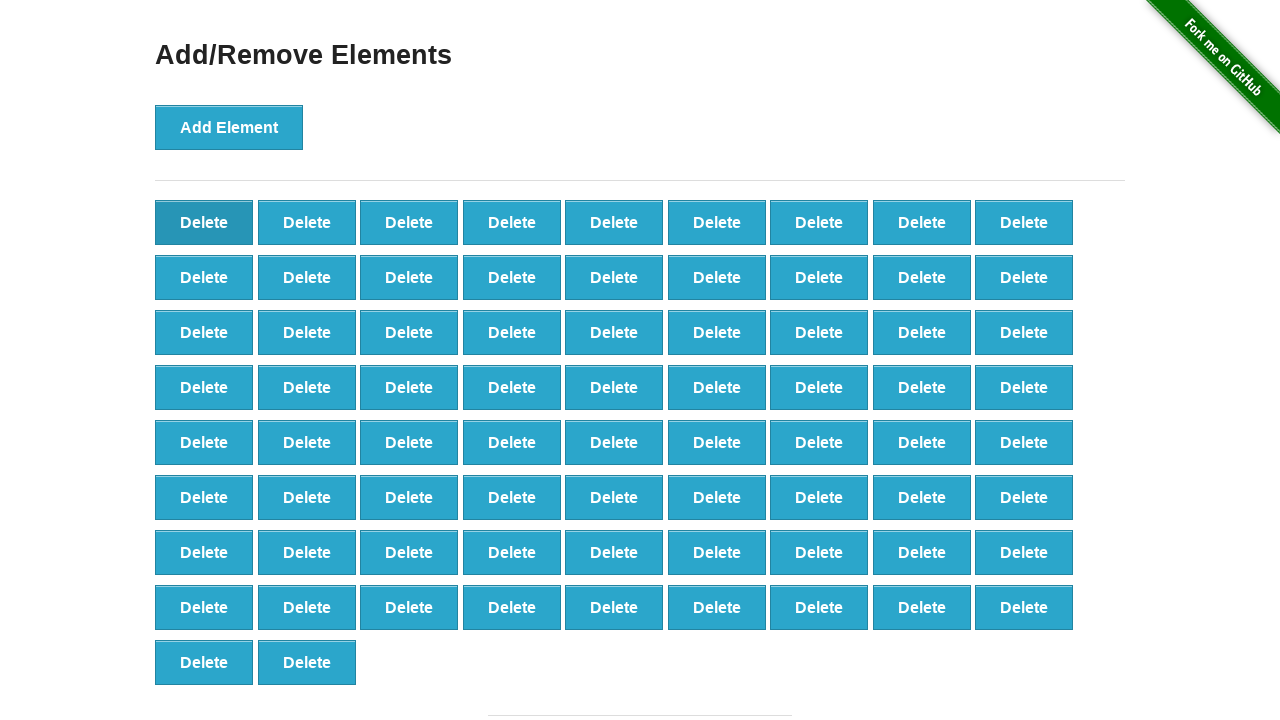

Clicked first delete button to remove element (iteration 27/90) at (204, 222) on xpath=//button[text()='Delete'] >> nth=0
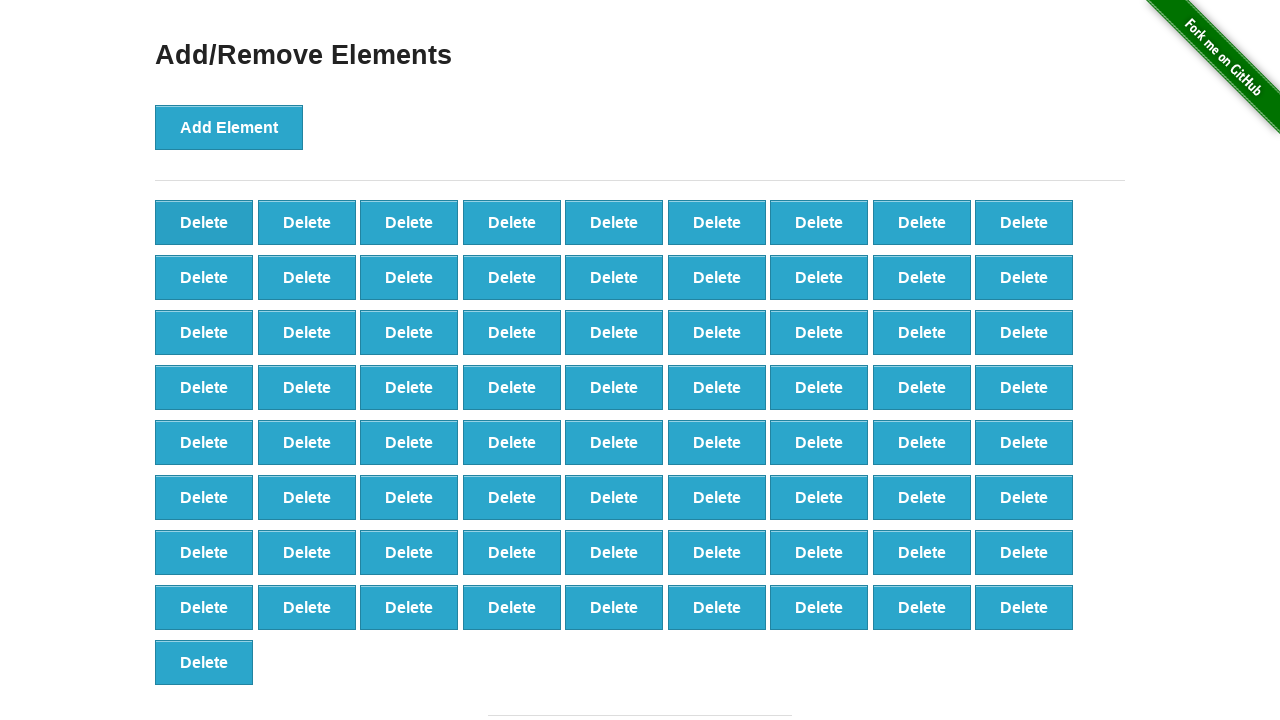

Clicked first delete button to remove element (iteration 28/90) at (204, 222) on xpath=//button[text()='Delete'] >> nth=0
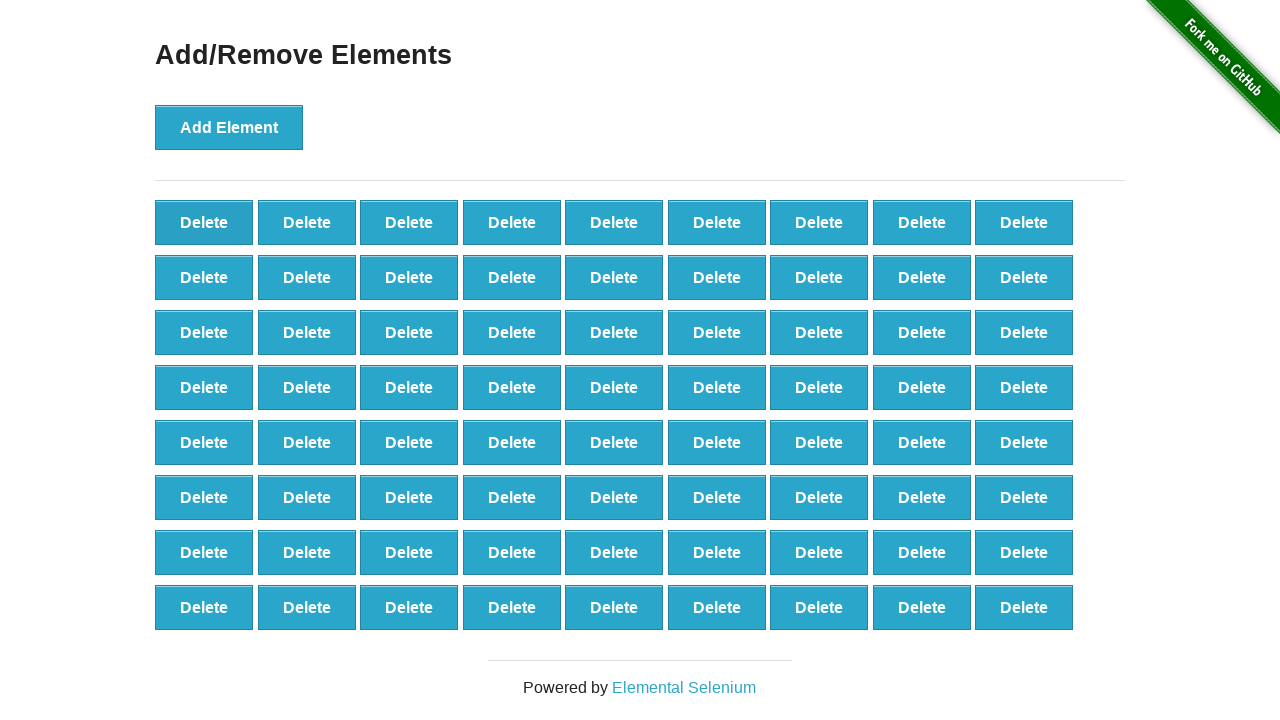

Clicked first delete button to remove element (iteration 29/90) at (204, 222) on xpath=//button[text()='Delete'] >> nth=0
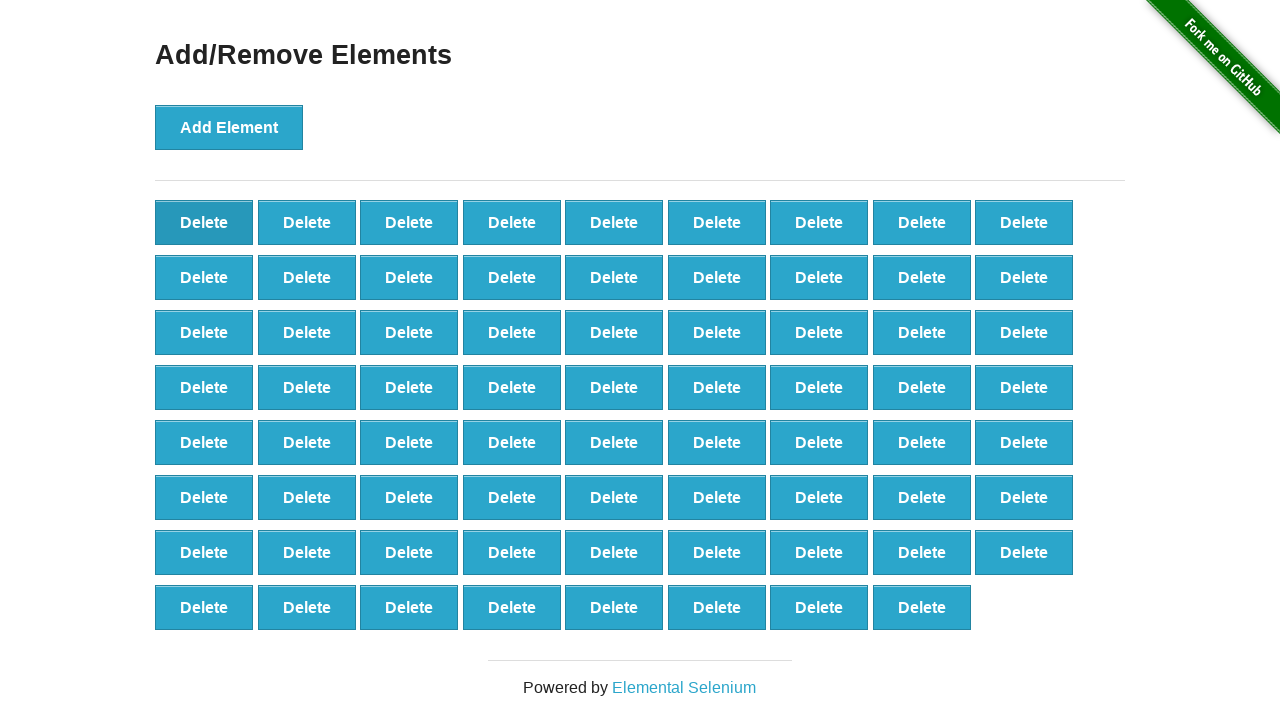

Clicked first delete button to remove element (iteration 30/90) at (204, 222) on xpath=//button[text()='Delete'] >> nth=0
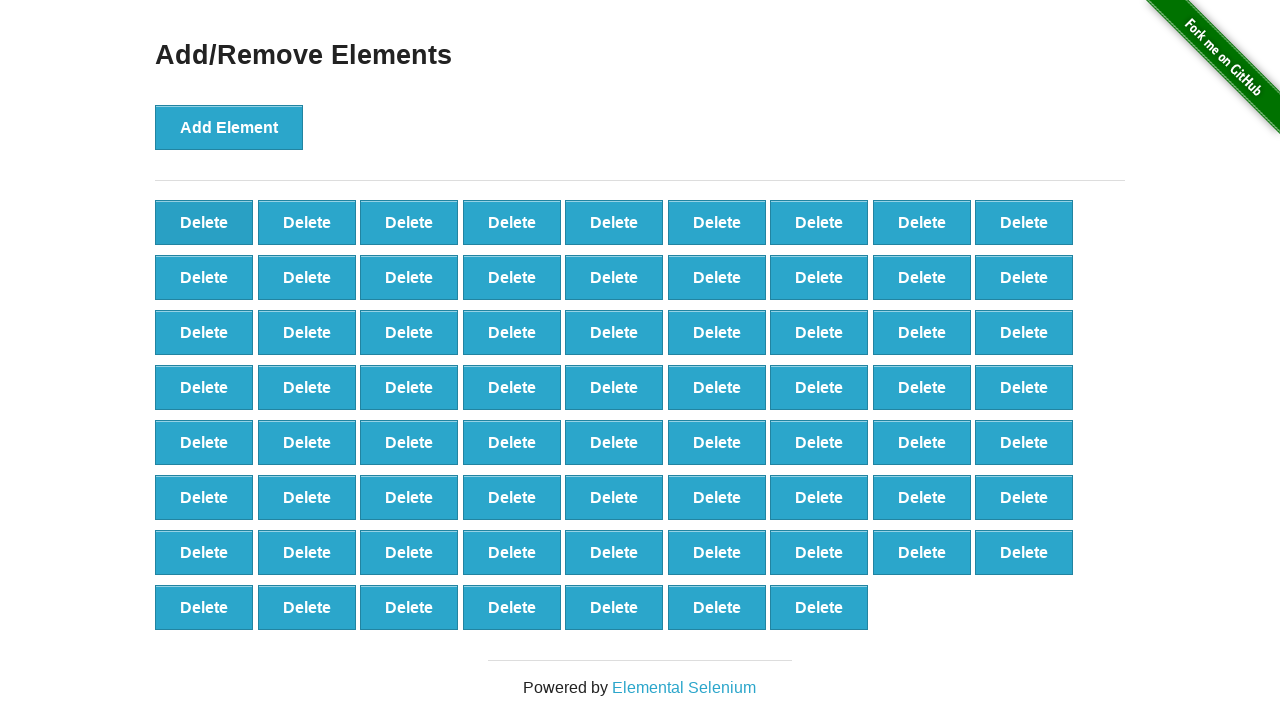

Clicked first delete button to remove element (iteration 31/90) at (204, 222) on xpath=//button[text()='Delete'] >> nth=0
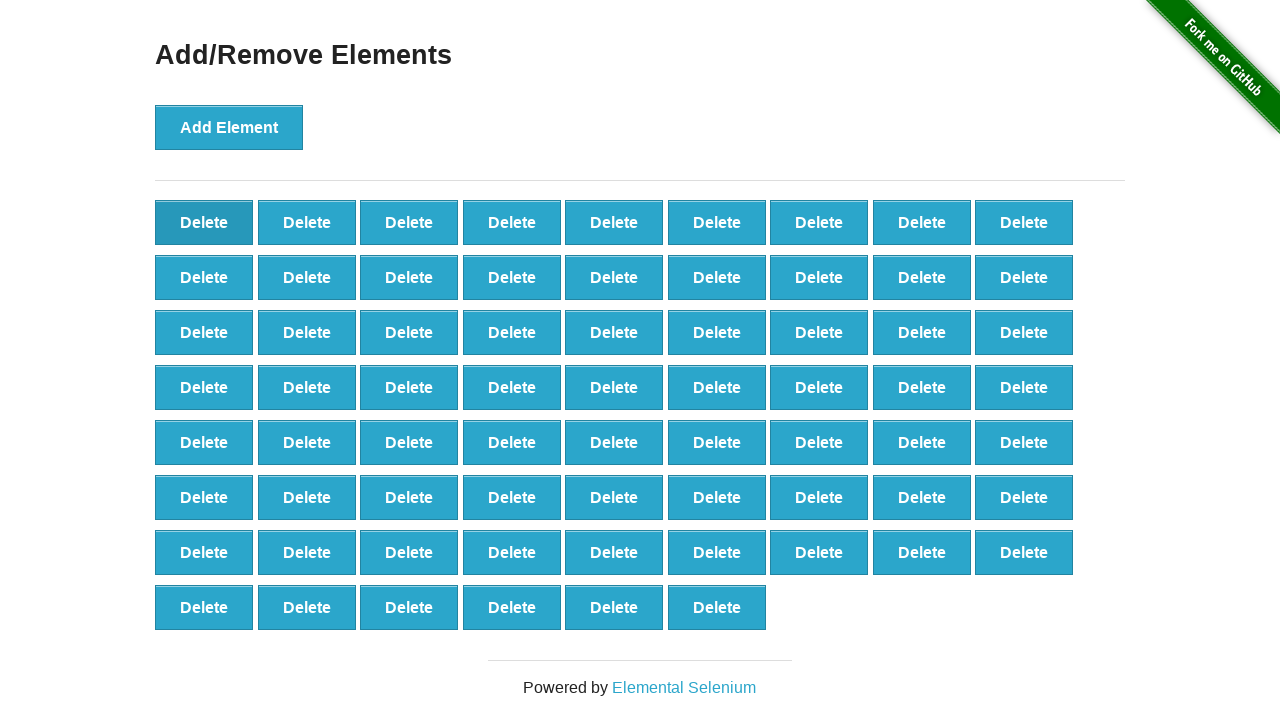

Clicked first delete button to remove element (iteration 32/90) at (204, 222) on xpath=//button[text()='Delete'] >> nth=0
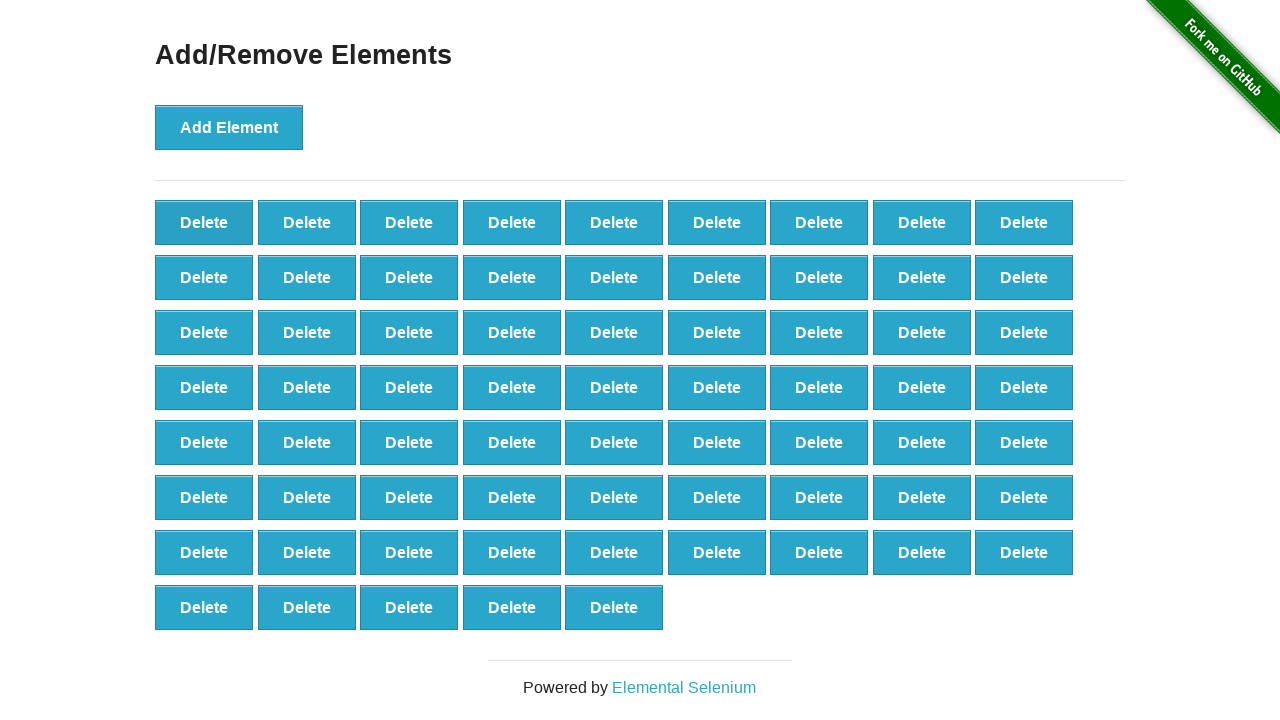

Clicked first delete button to remove element (iteration 33/90) at (204, 222) on xpath=//button[text()='Delete'] >> nth=0
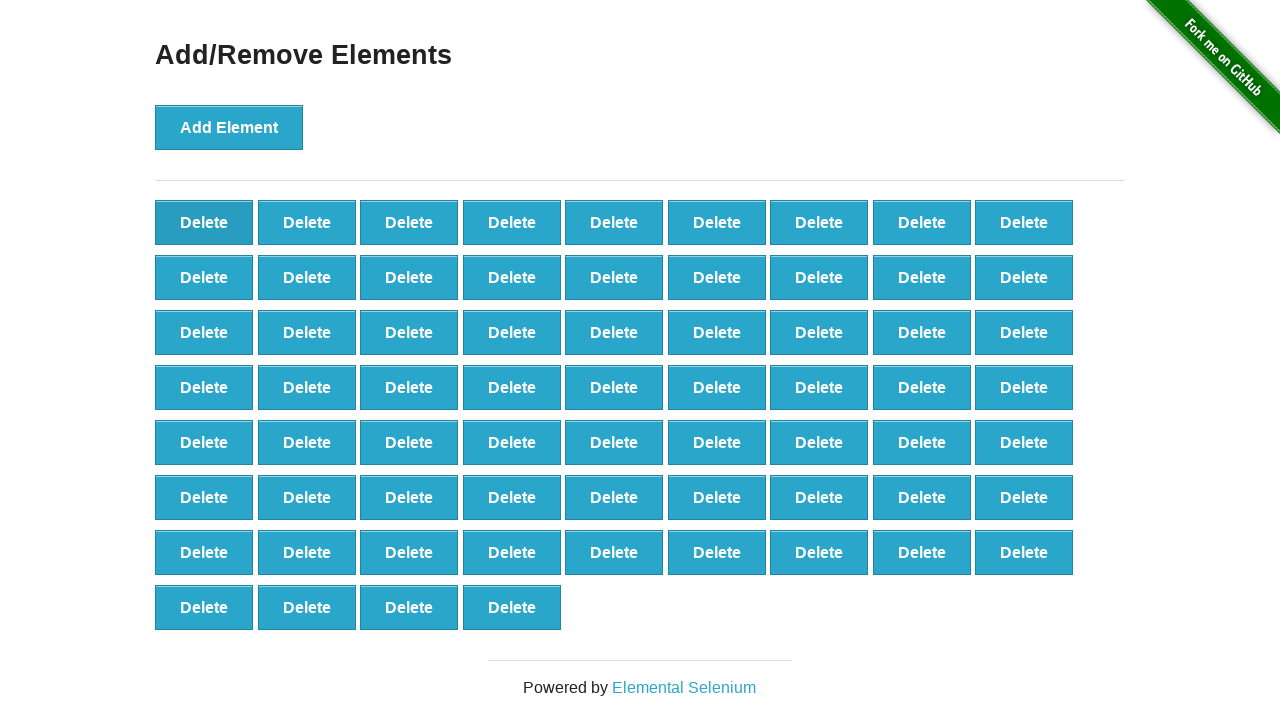

Clicked first delete button to remove element (iteration 34/90) at (204, 222) on xpath=//button[text()='Delete'] >> nth=0
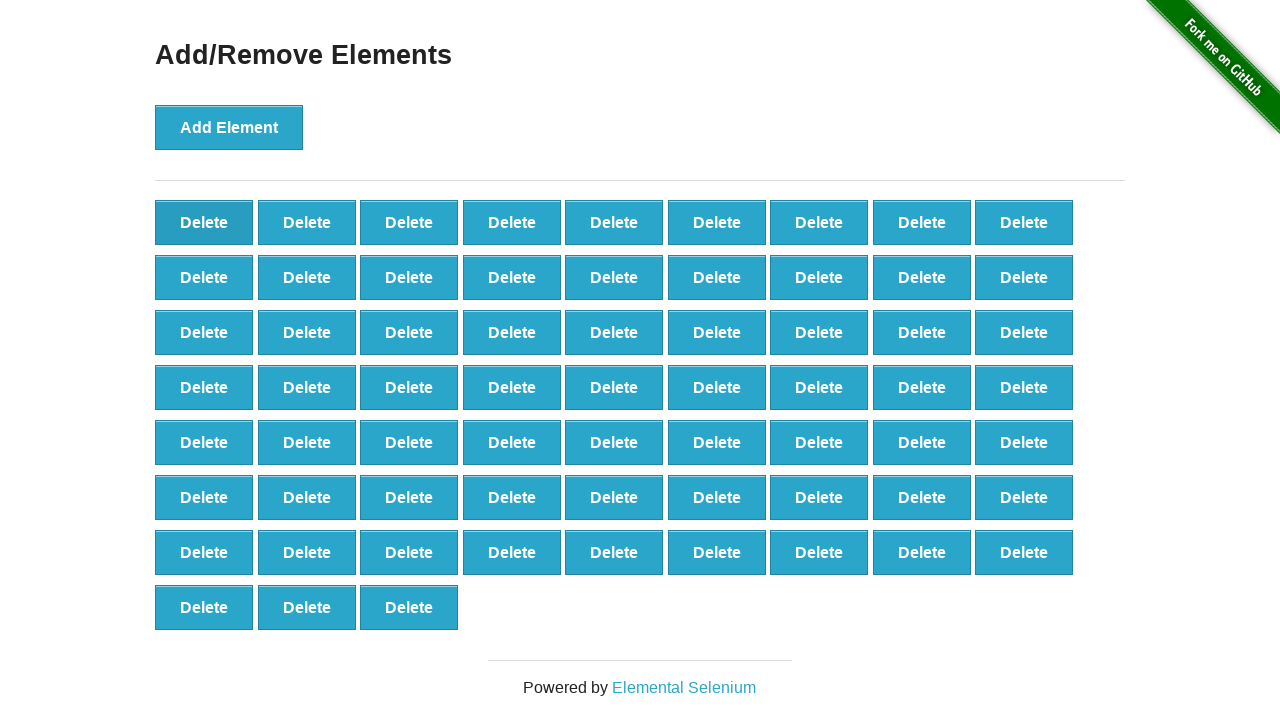

Clicked first delete button to remove element (iteration 35/90) at (204, 222) on xpath=//button[text()='Delete'] >> nth=0
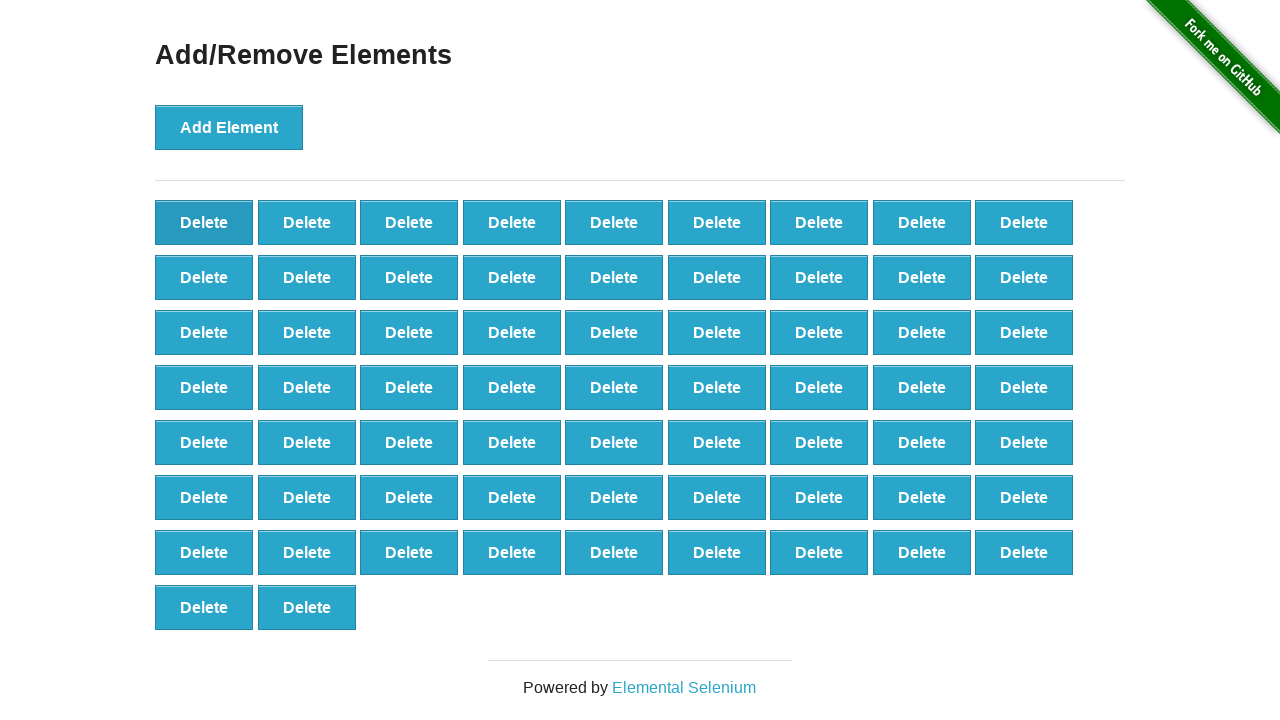

Clicked first delete button to remove element (iteration 36/90) at (204, 222) on xpath=//button[text()='Delete'] >> nth=0
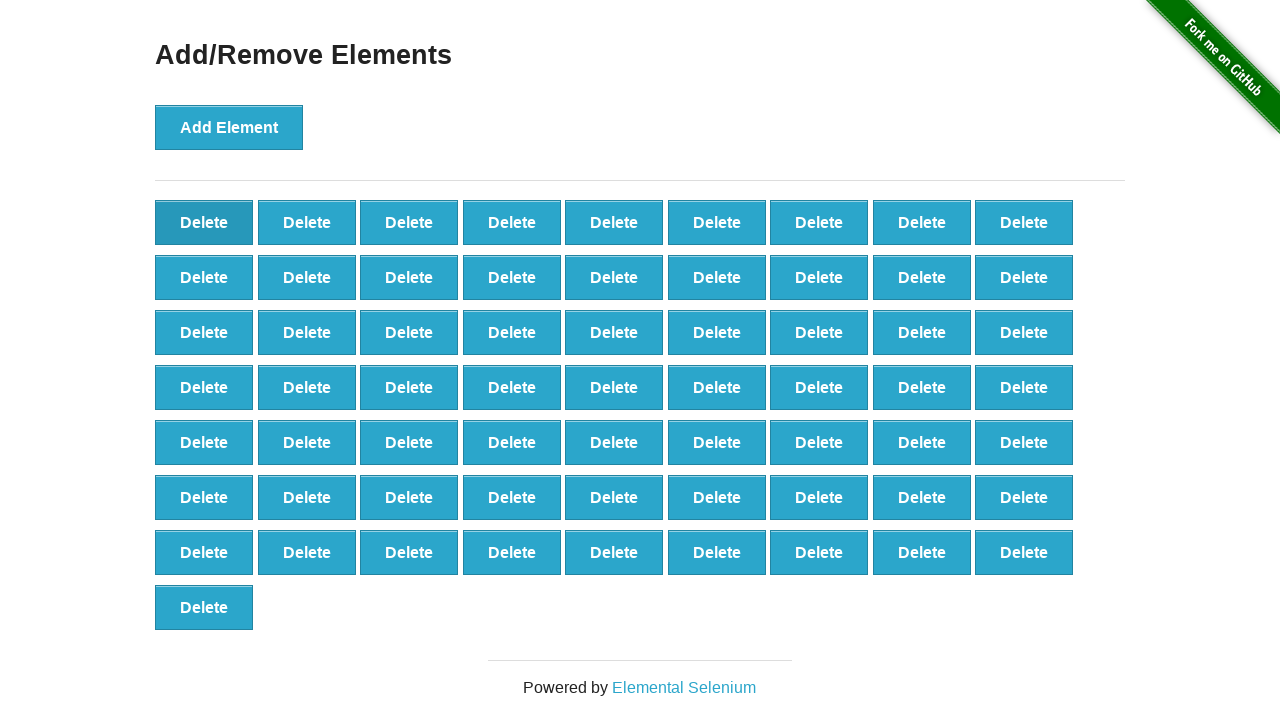

Clicked first delete button to remove element (iteration 37/90) at (204, 222) on xpath=//button[text()='Delete'] >> nth=0
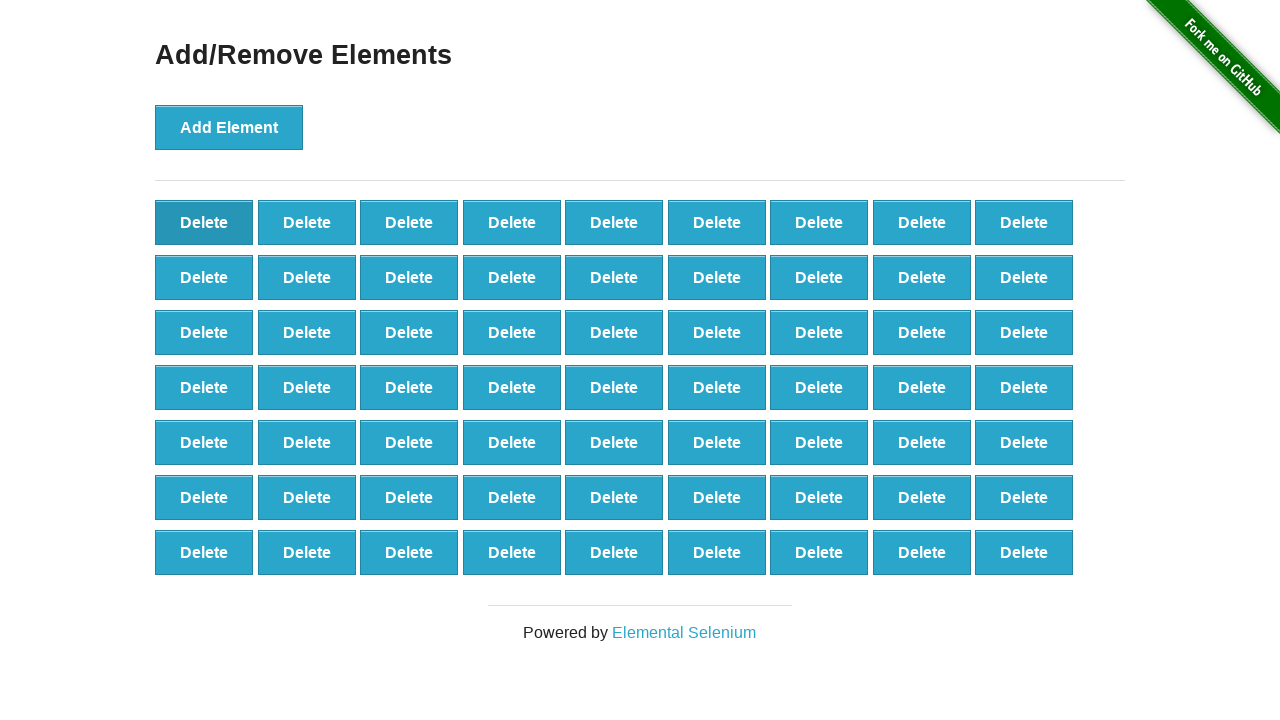

Clicked first delete button to remove element (iteration 38/90) at (204, 222) on xpath=//button[text()='Delete'] >> nth=0
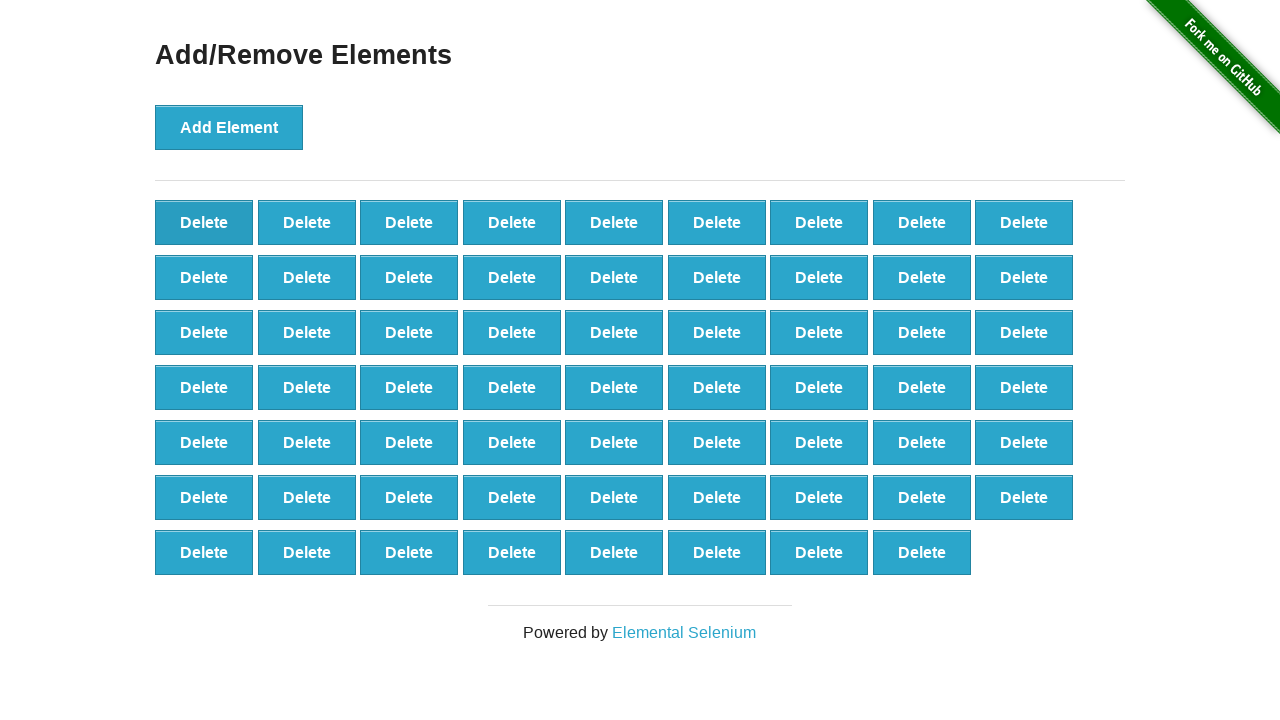

Clicked first delete button to remove element (iteration 39/90) at (204, 222) on xpath=//button[text()='Delete'] >> nth=0
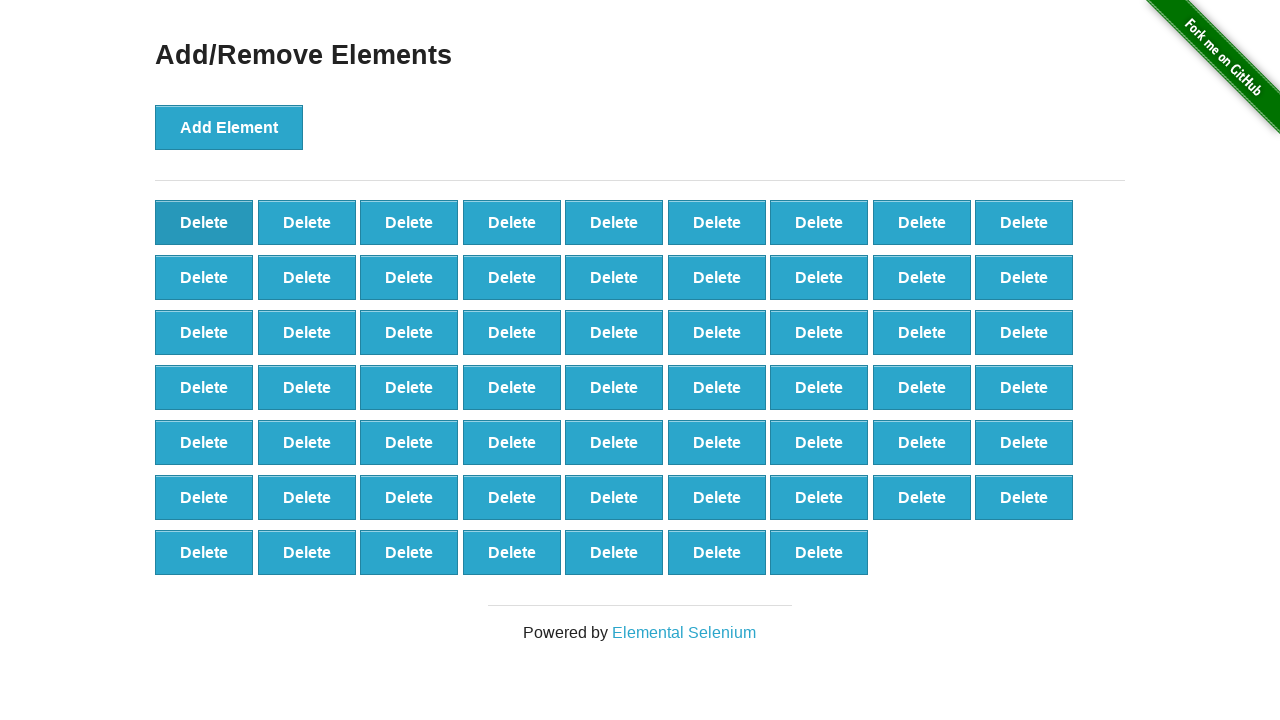

Clicked first delete button to remove element (iteration 40/90) at (204, 222) on xpath=//button[text()='Delete'] >> nth=0
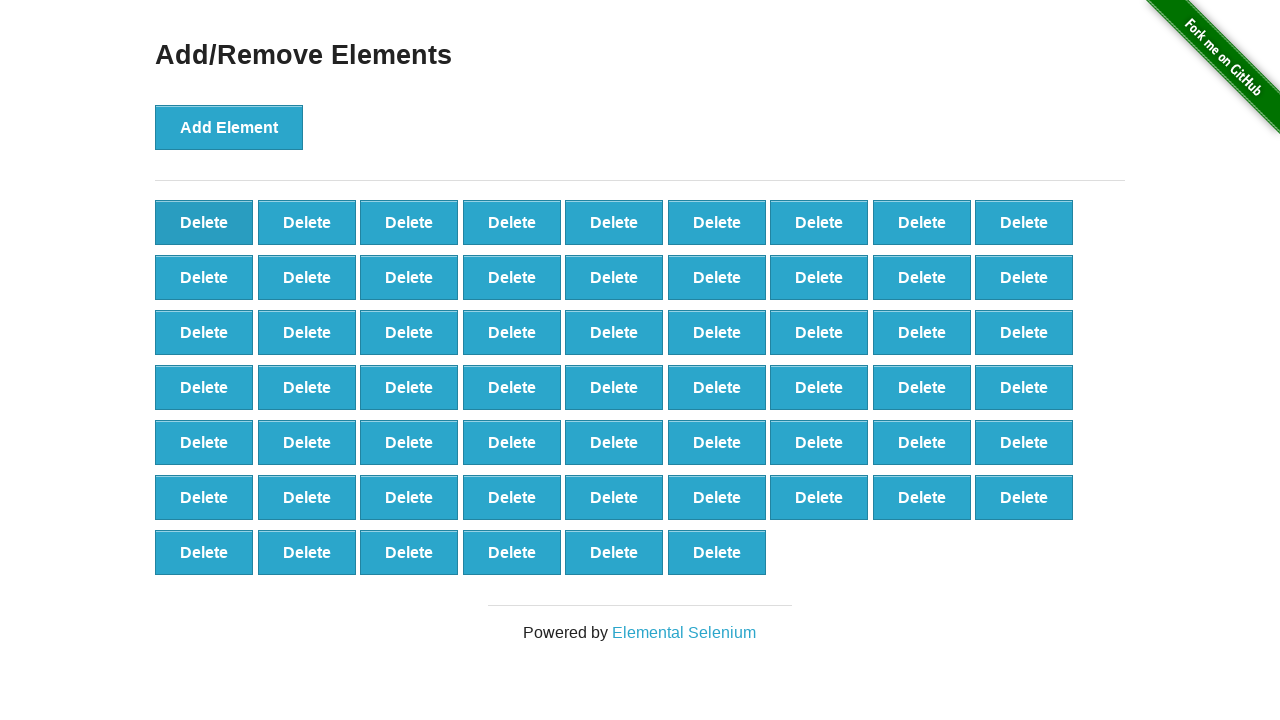

Clicked first delete button to remove element (iteration 41/90) at (204, 222) on xpath=//button[text()='Delete'] >> nth=0
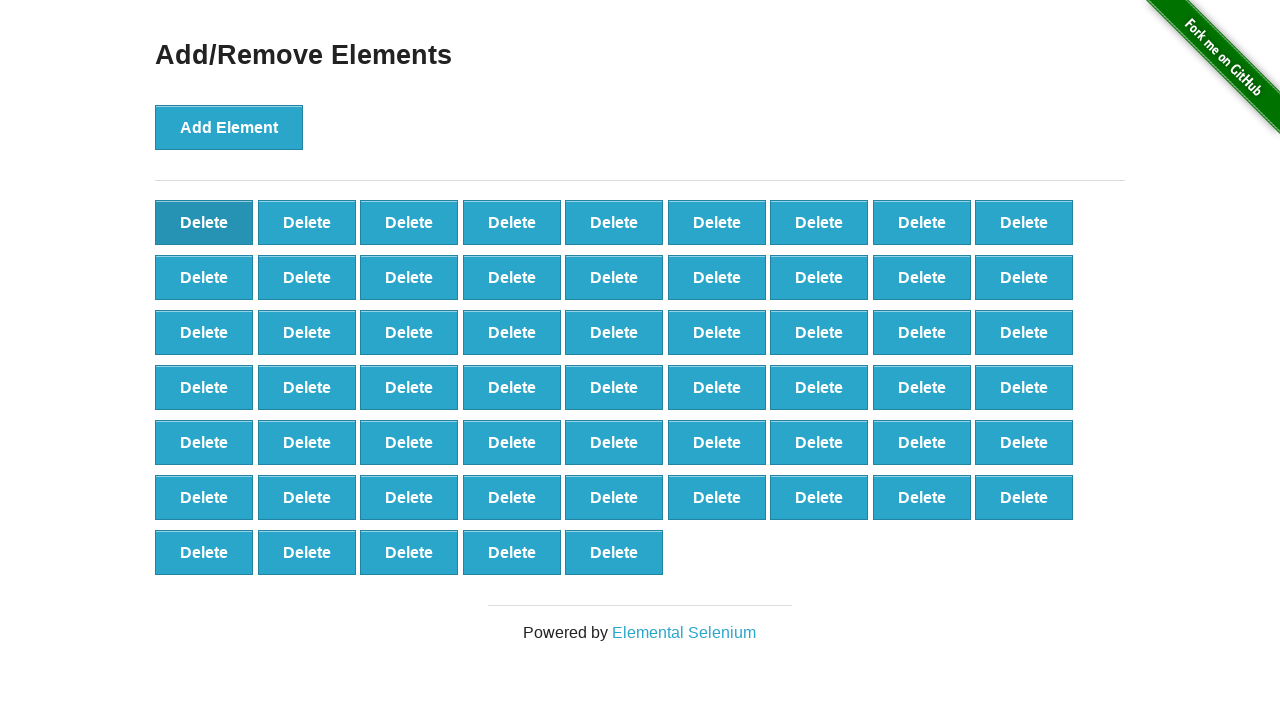

Clicked first delete button to remove element (iteration 42/90) at (204, 222) on xpath=//button[text()='Delete'] >> nth=0
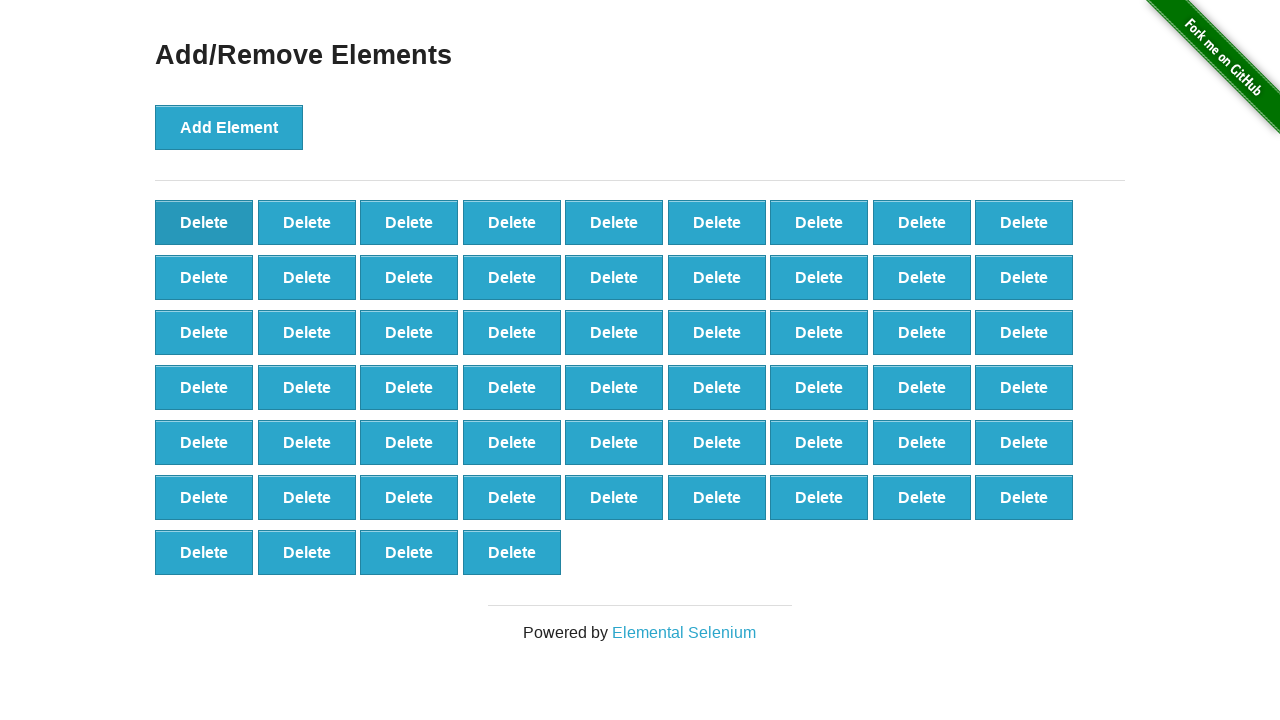

Clicked first delete button to remove element (iteration 43/90) at (204, 222) on xpath=//button[text()='Delete'] >> nth=0
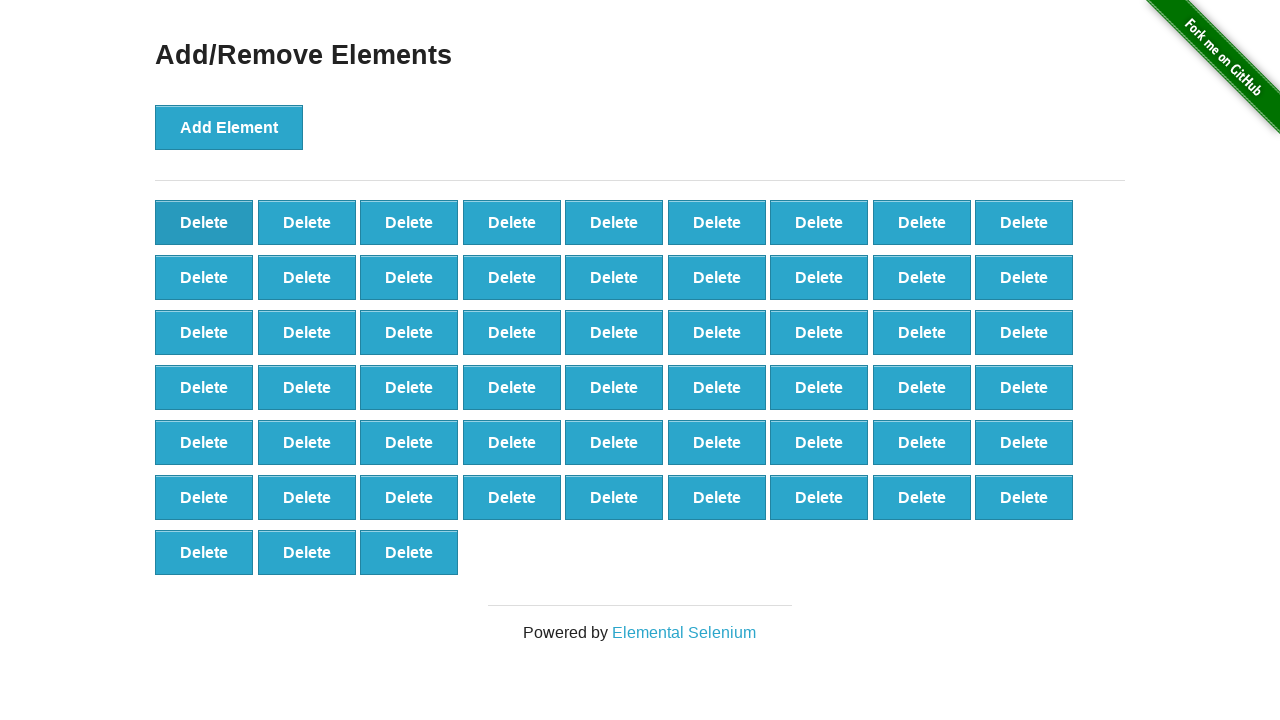

Clicked first delete button to remove element (iteration 44/90) at (204, 222) on xpath=//button[text()='Delete'] >> nth=0
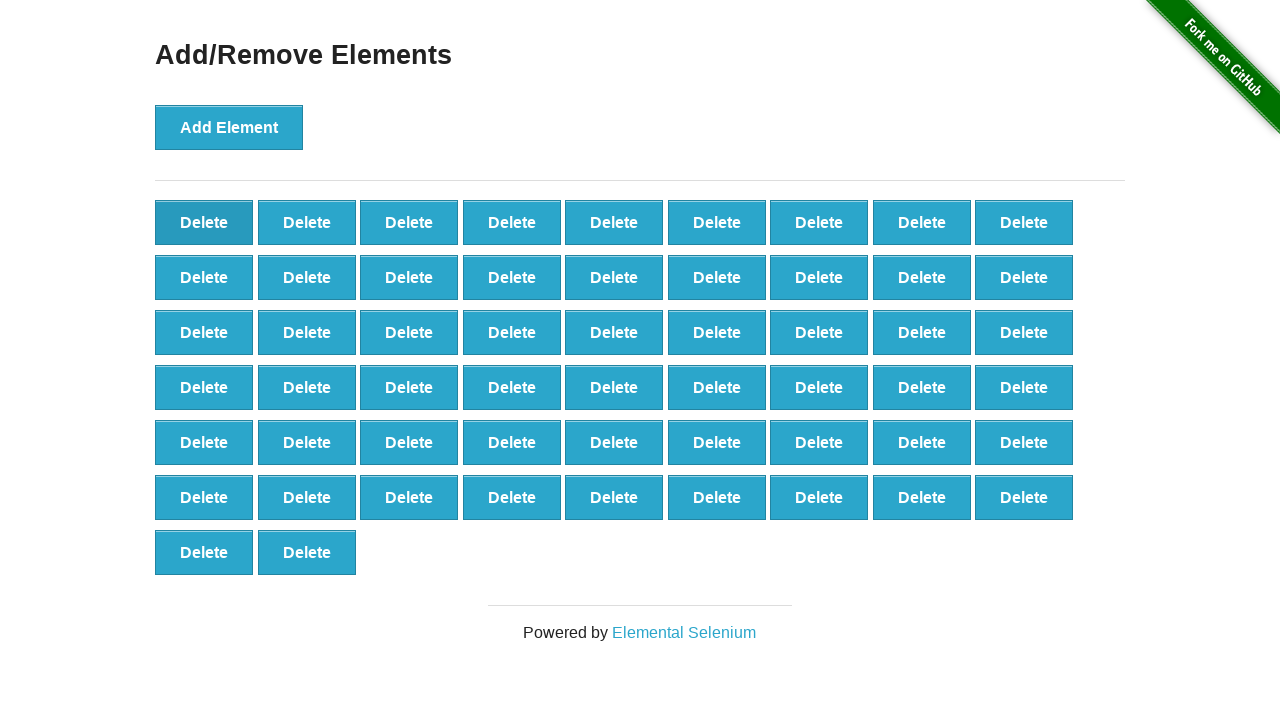

Clicked first delete button to remove element (iteration 45/90) at (204, 222) on xpath=//button[text()='Delete'] >> nth=0
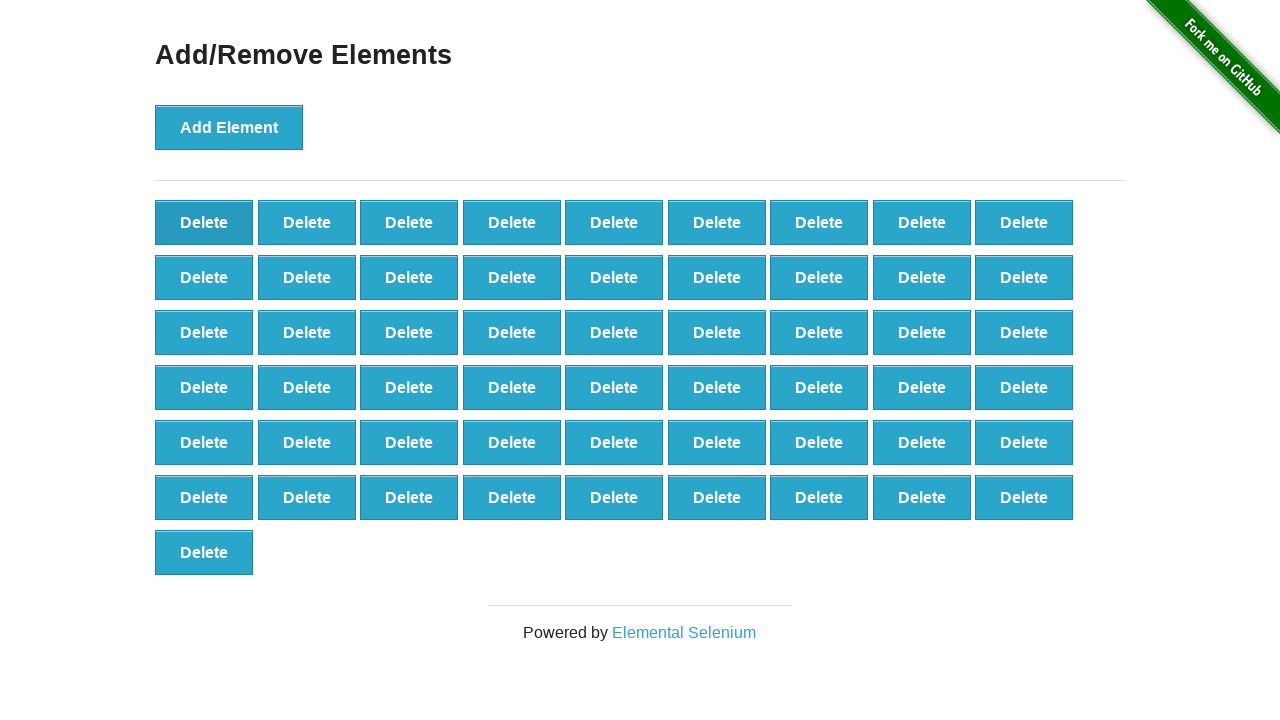

Clicked first delete button to remove element (iteration 46/90) at (204, 222) on xpath=//button[text()='Delete'] >> nth=0
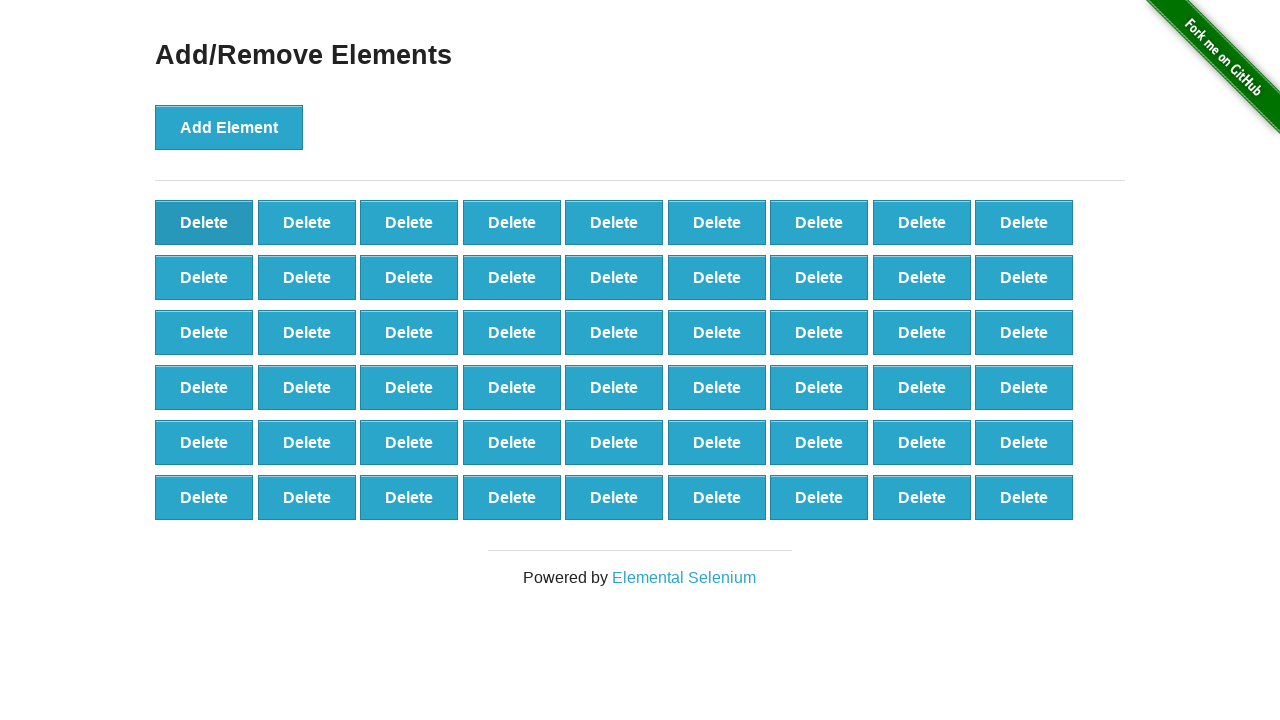

Clicked first delete button to remove element (iteration 47/90) at (204, 222) on xpath=//button[text()='Delete'] >> nth=0
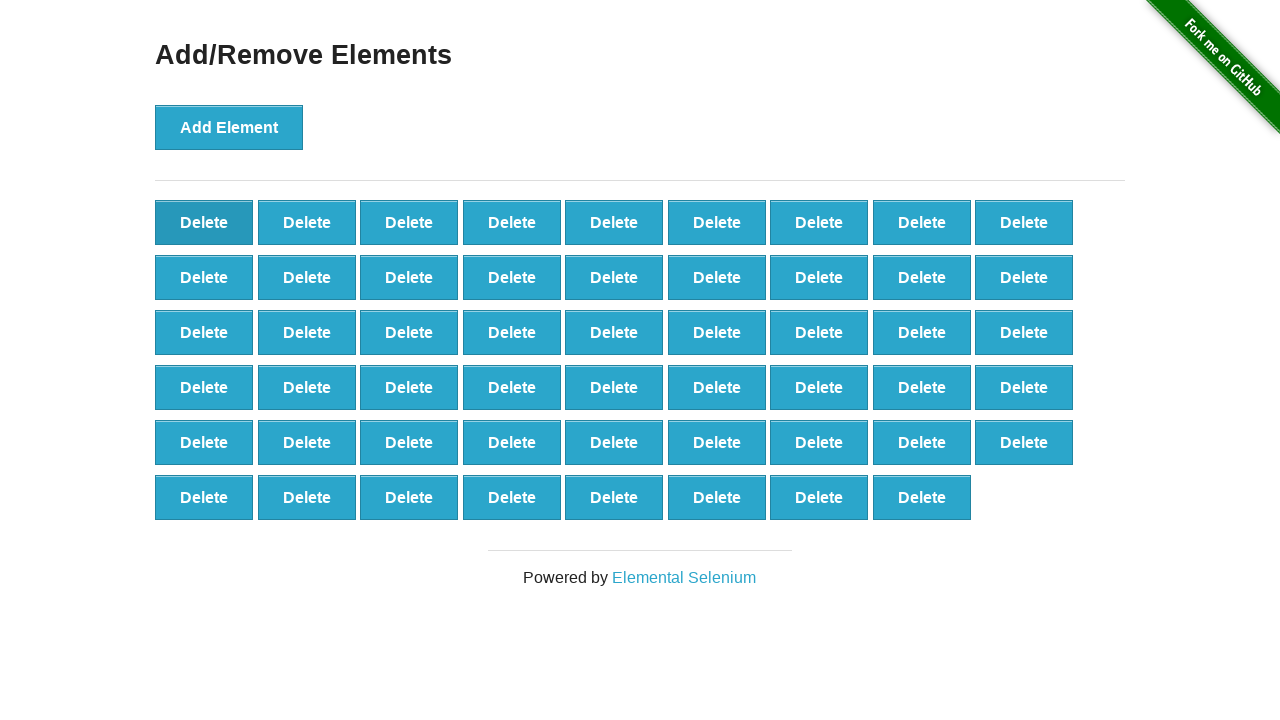

Clicked first delete button to remove element (iteration 48/90) at (204, 222) on xpath=//button[text()='Delete'] >> nth=0
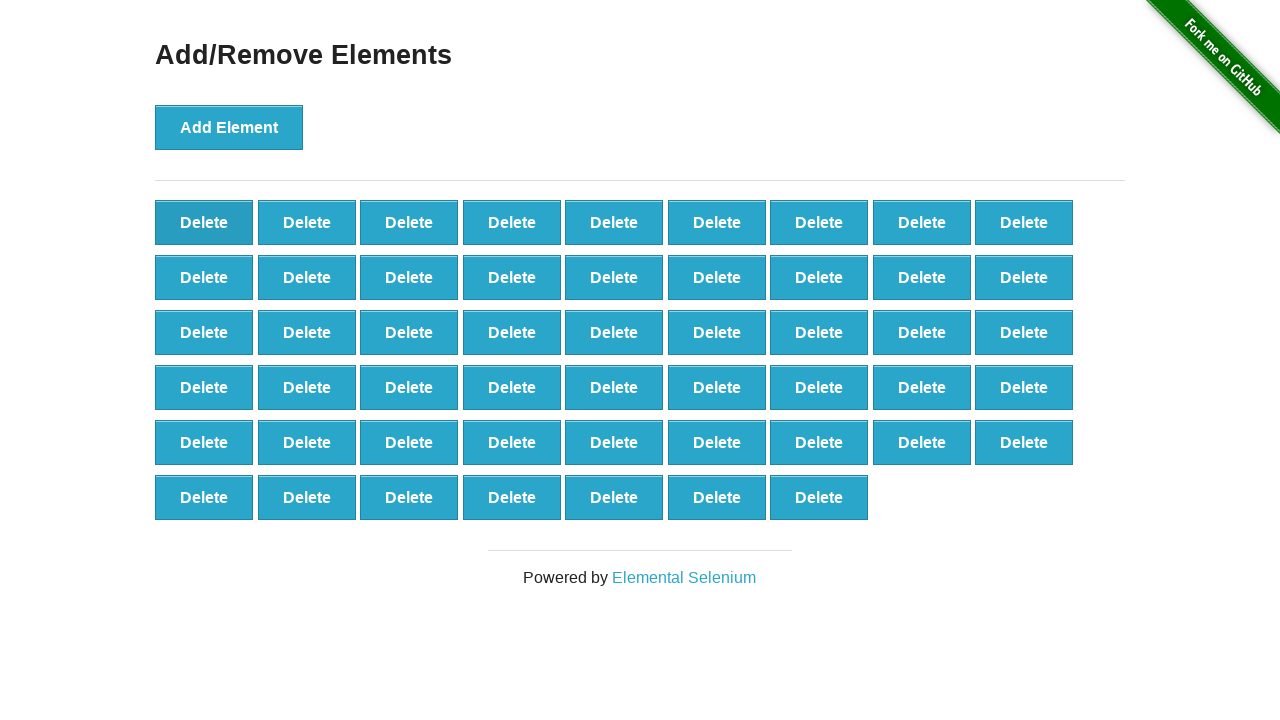

Clicked first delete button to remove element (iteration 49/90) at (204, 222) on xpath=//button[text()='Delete'] >> nth=0
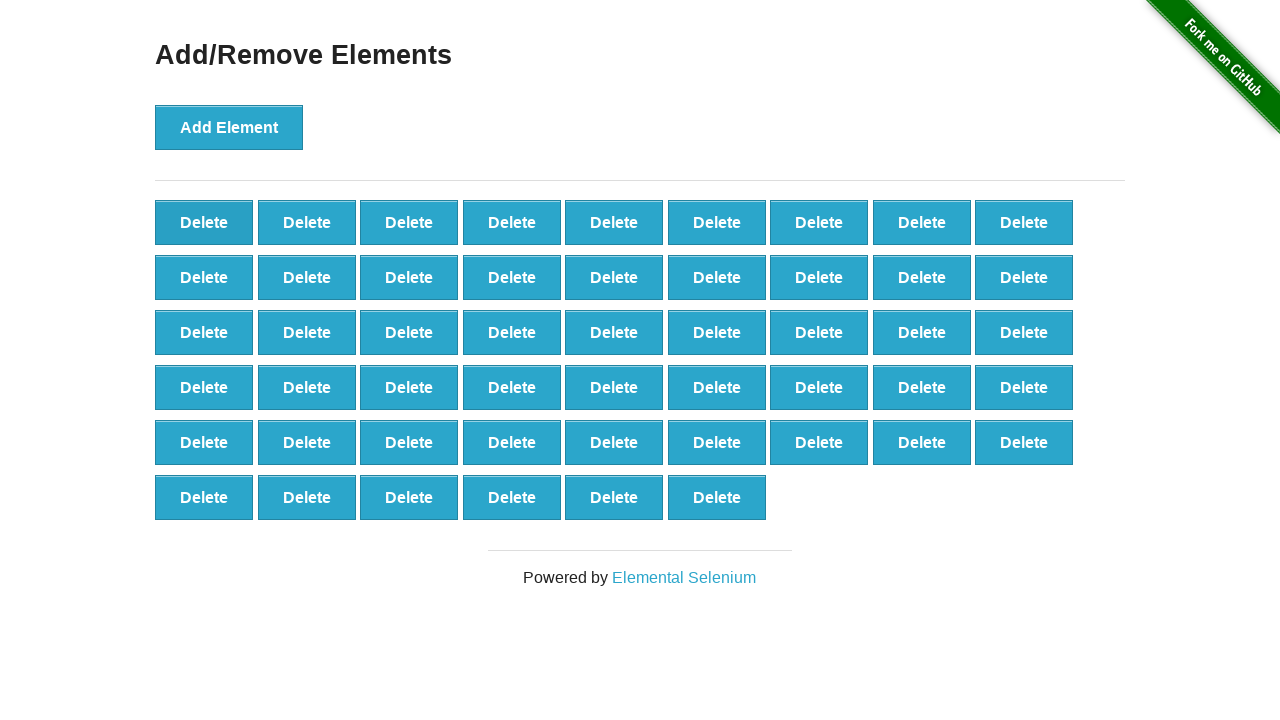

Clicked first delete button to remove element (iteration 50/90) at (204, 222) on xpath=//button[text()='Delete'] >> nth=0
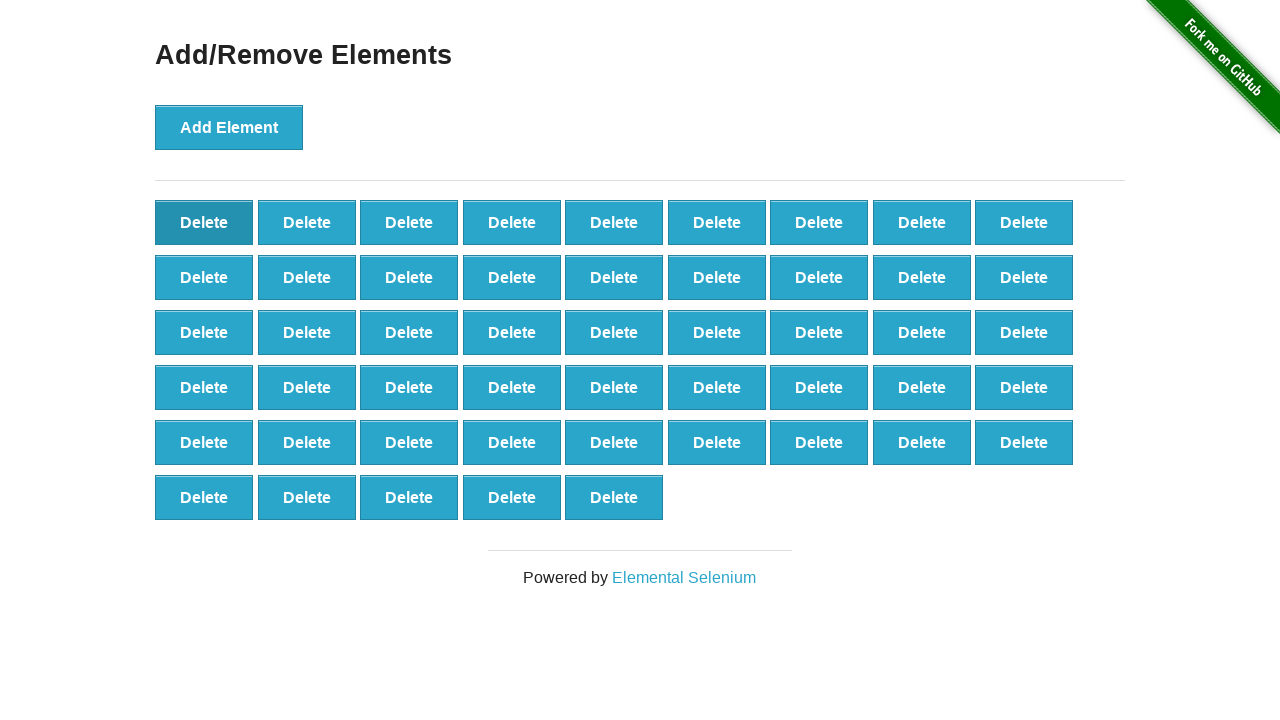

Clicked first delete button to remove element (iteration 51/90) at (204, 222) on xpath=//button[text()='Delete'] >> nth=0
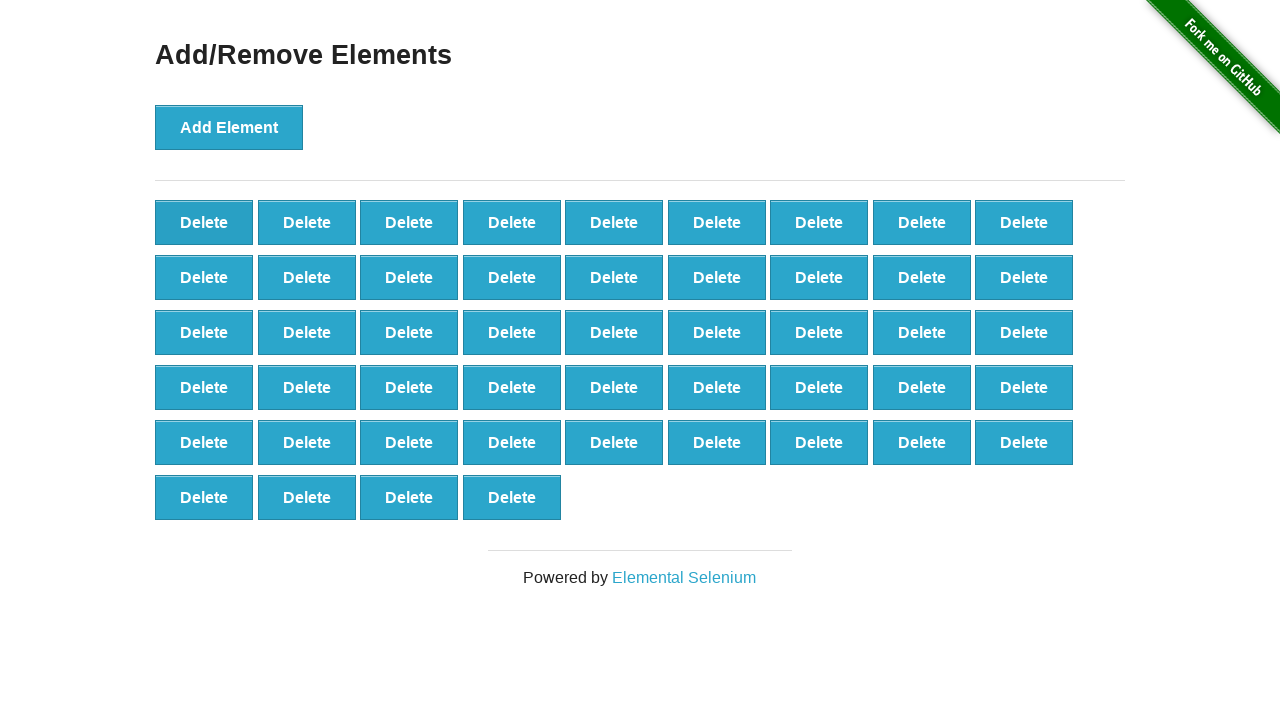

Clicked first delete button to remove element (iteration 52/90) at (204, 222) on xpath=//button[text()='Delete'] >> nth=0
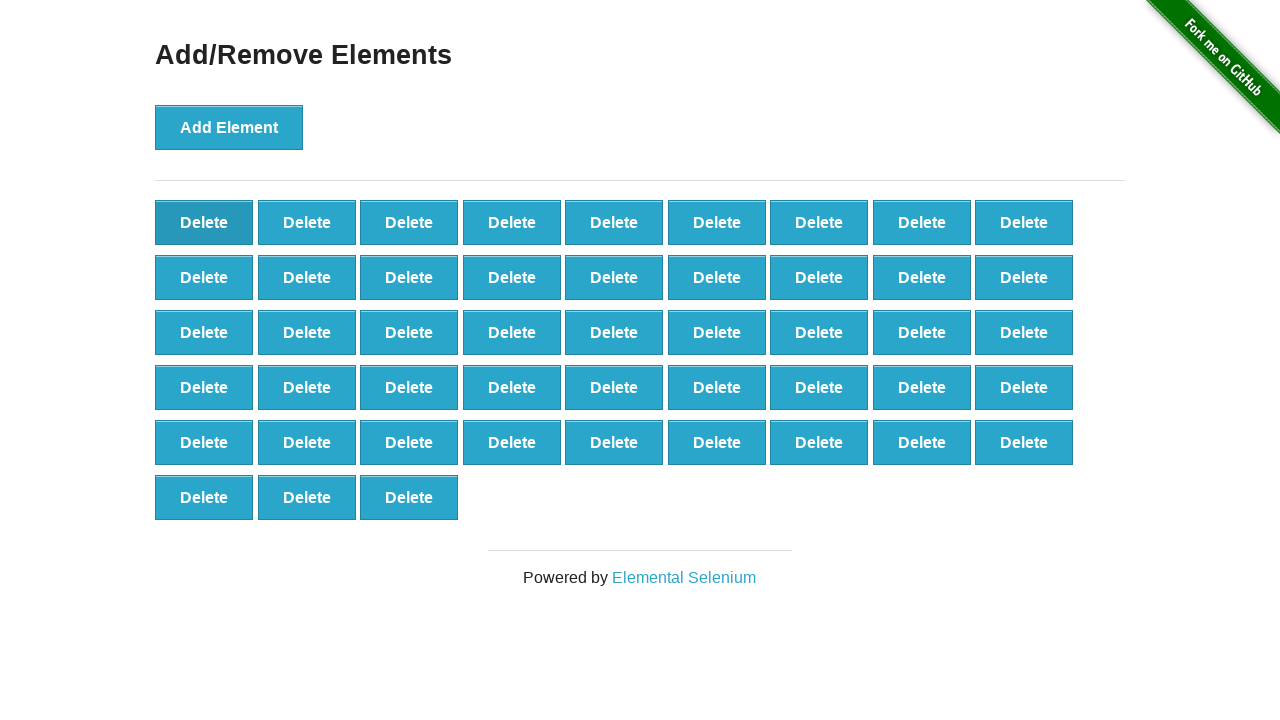

Clicked first delete button to remove element (iteration 53/90) at (204, 222) on xpath=//button[text()='Delete'] >> nth=0
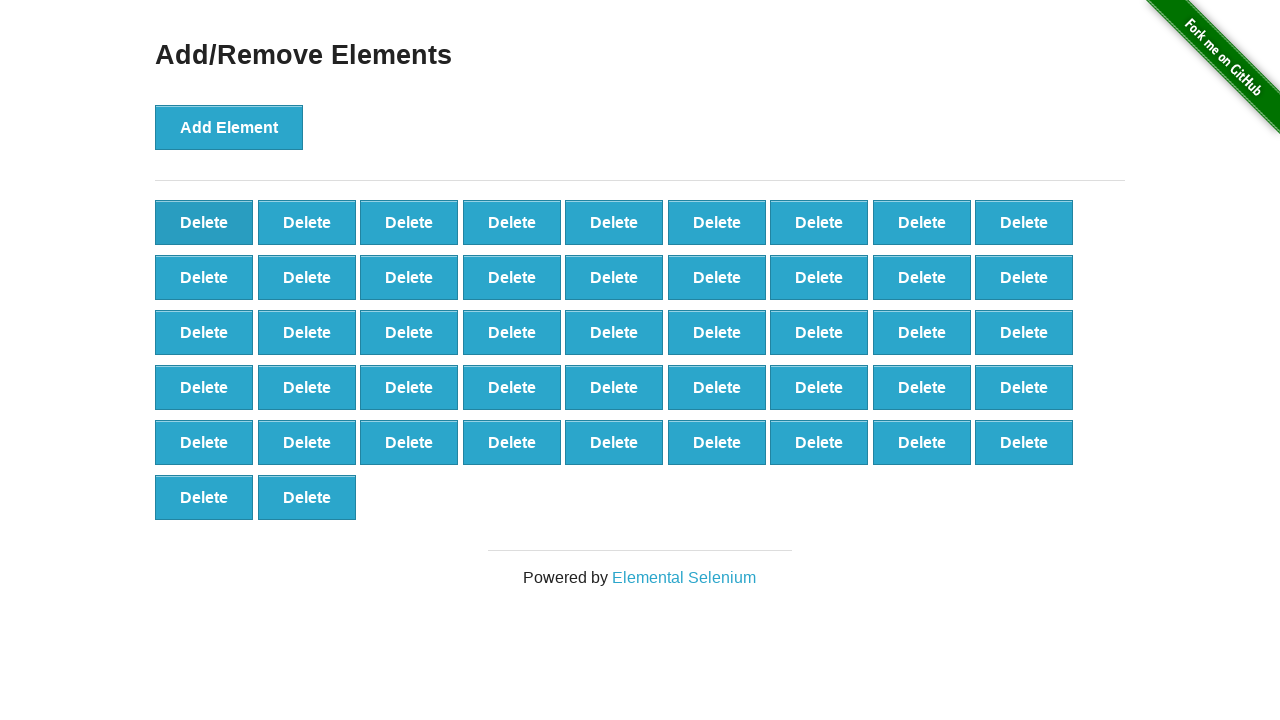

Clicked first delete button to remove element (iteration 54/90) at (204, 222) on xpath=//button[text()='Delete'] >> nth=0
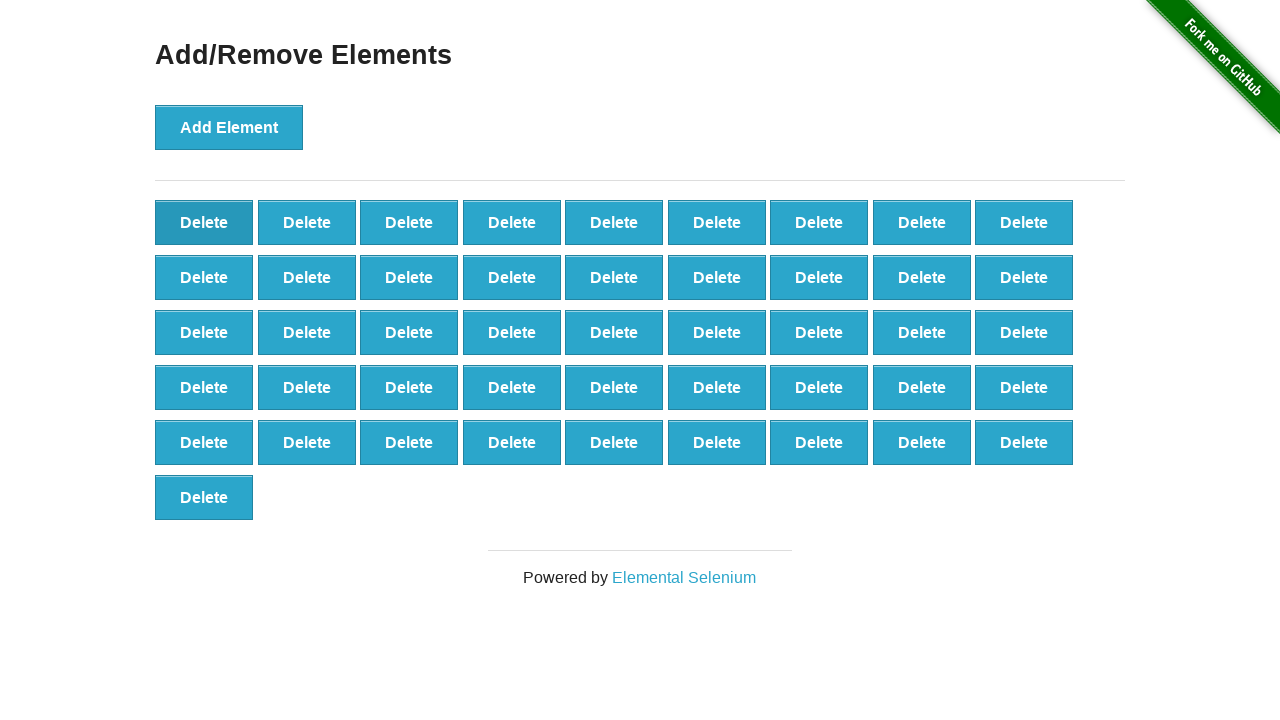

Clicked first delete button to remove element (iteration 55/90) at (204, 222) on xpath=//button[text()='Delete'] >> nth=0
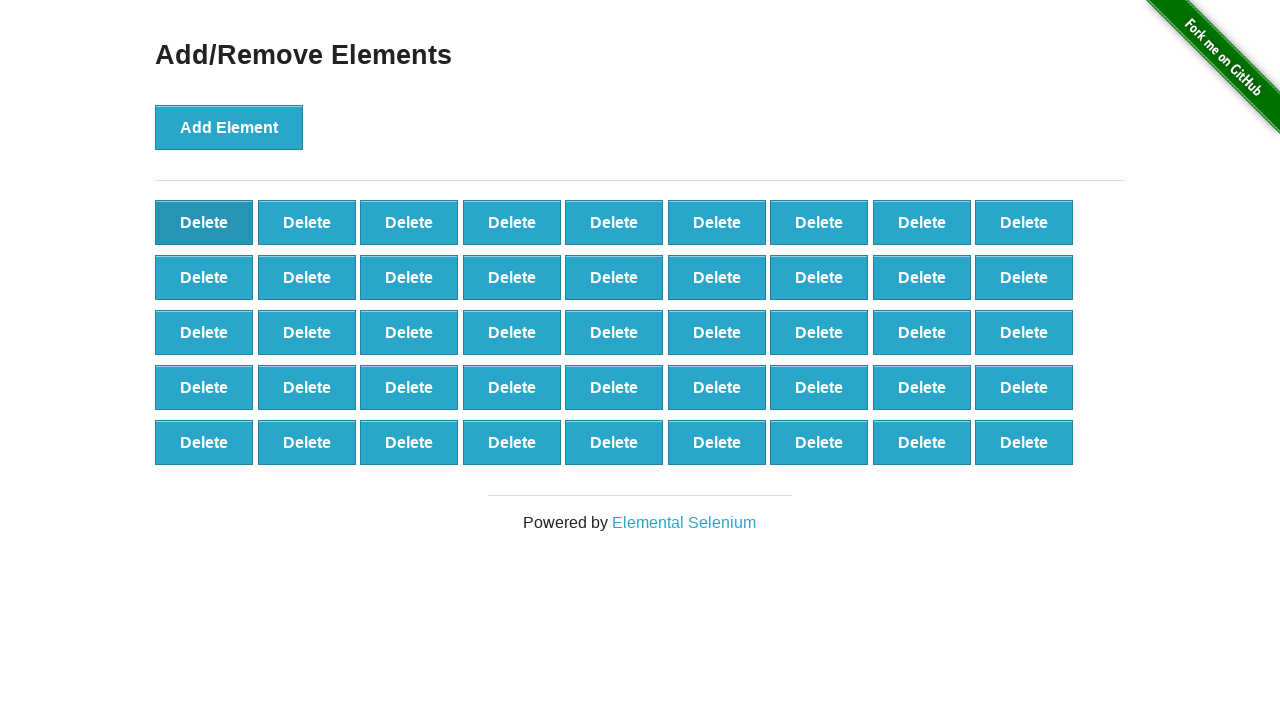

Clicked first delete button to remove element (iteration 56/90) at (204, 222) on xpath=//button[text()='Delete'] >> nth=0
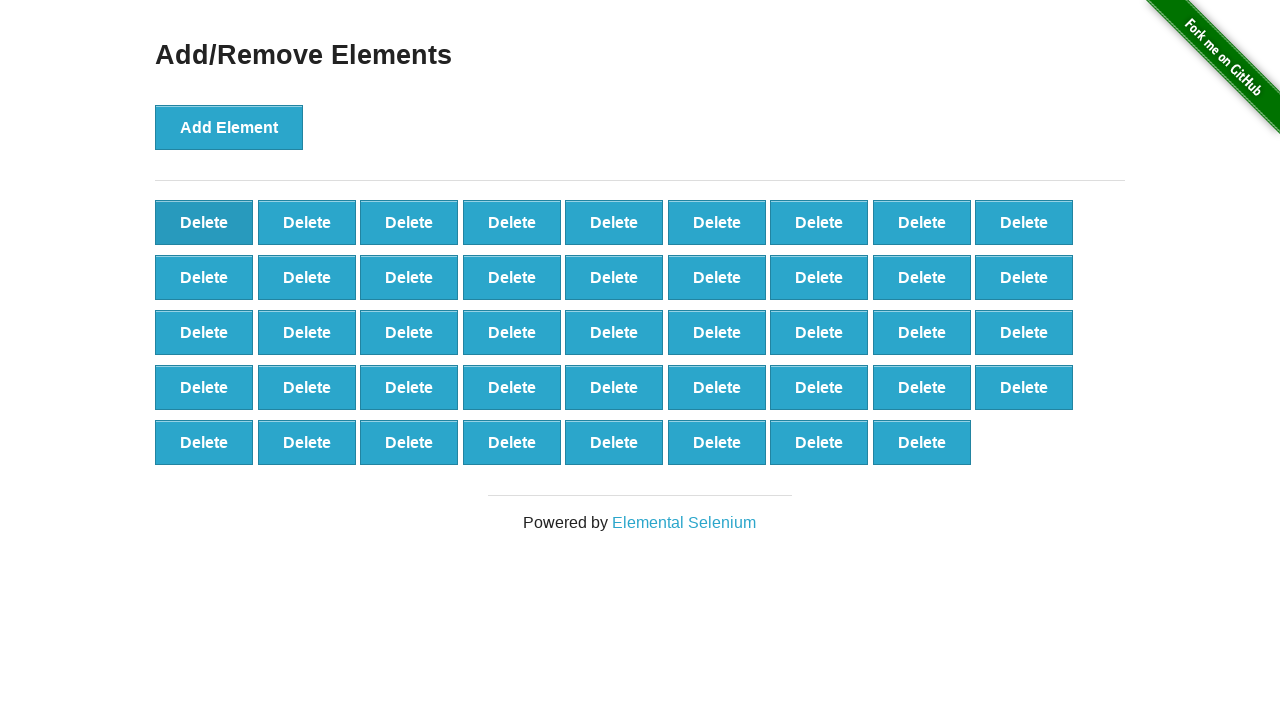

Clicked first delete button to remove element (iteration 57/90) at (204, 222) on xpath=//button[text()='Delete'] >> nth=0
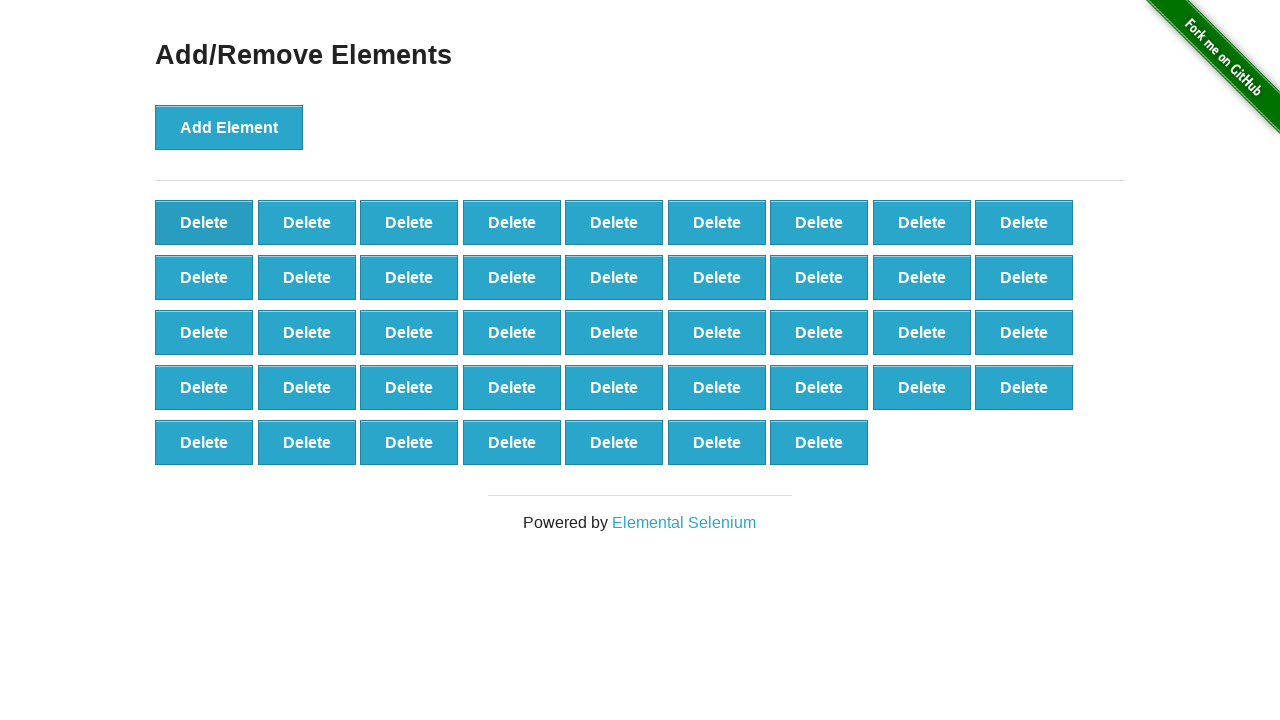

Clicked first delete button to remove element (iteration 58/90) at (204, 222) on xpath=//button[text()='Delete'] >> nth=0
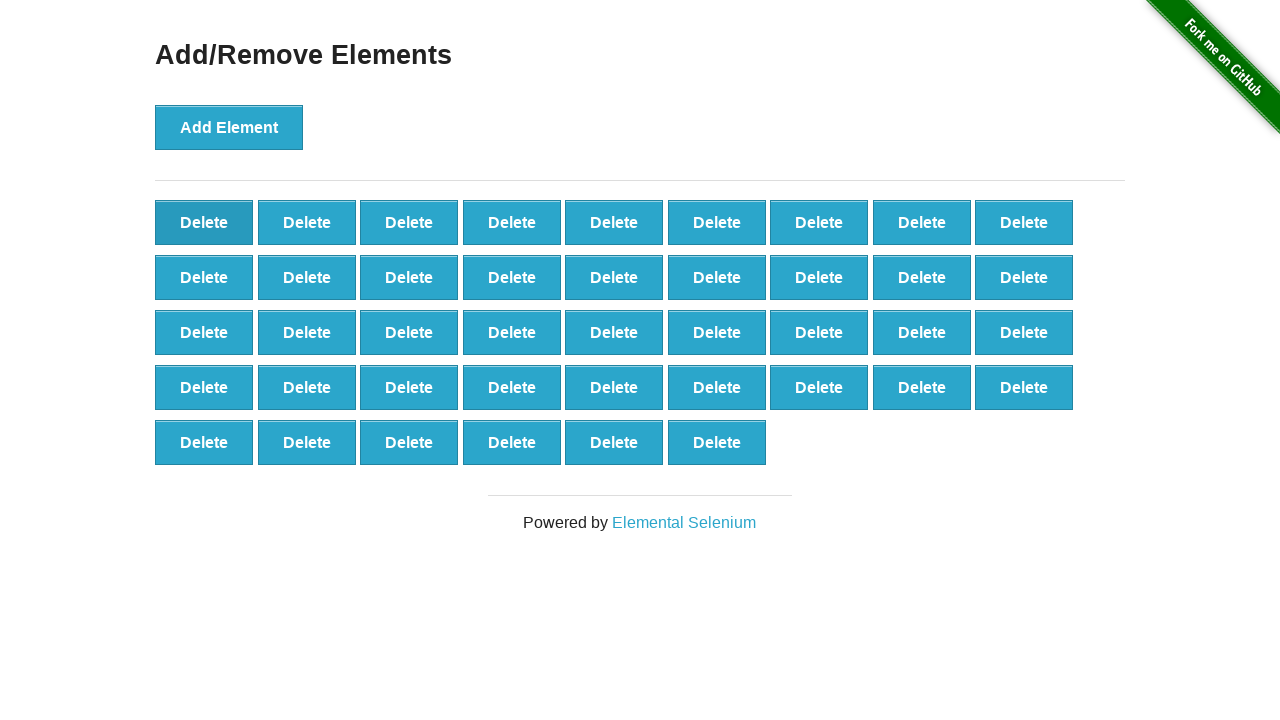

Clicked first delete button to remove element (iteration 59/90) at (204, 222) on xpath=//button[text()='Delete'] >> nth=0
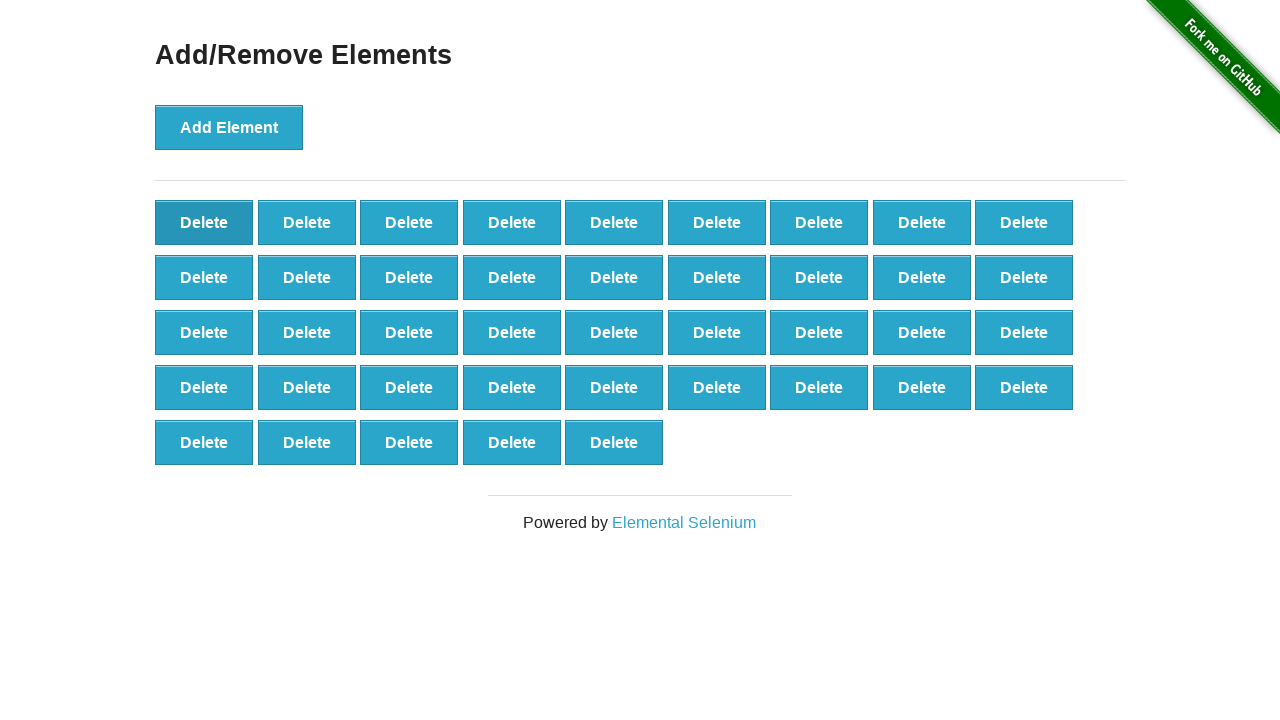

Clicked first delete button to remove element (iteration 60/90) at (204, 222) on xpath=//button[text()='Delete'] >> nth=0
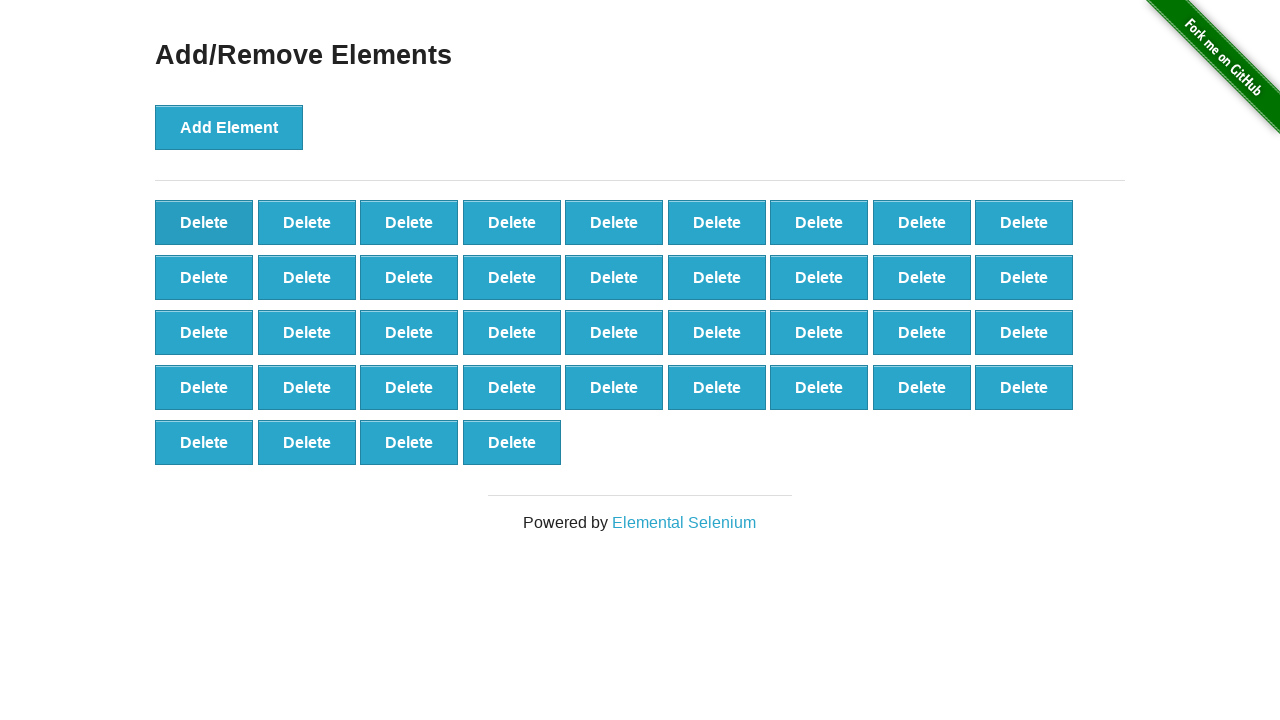

Clicked first delete button to remove element (iteration 61/90) at (204, 222) on xpath=//button[text()='Delete'] >> nth=0
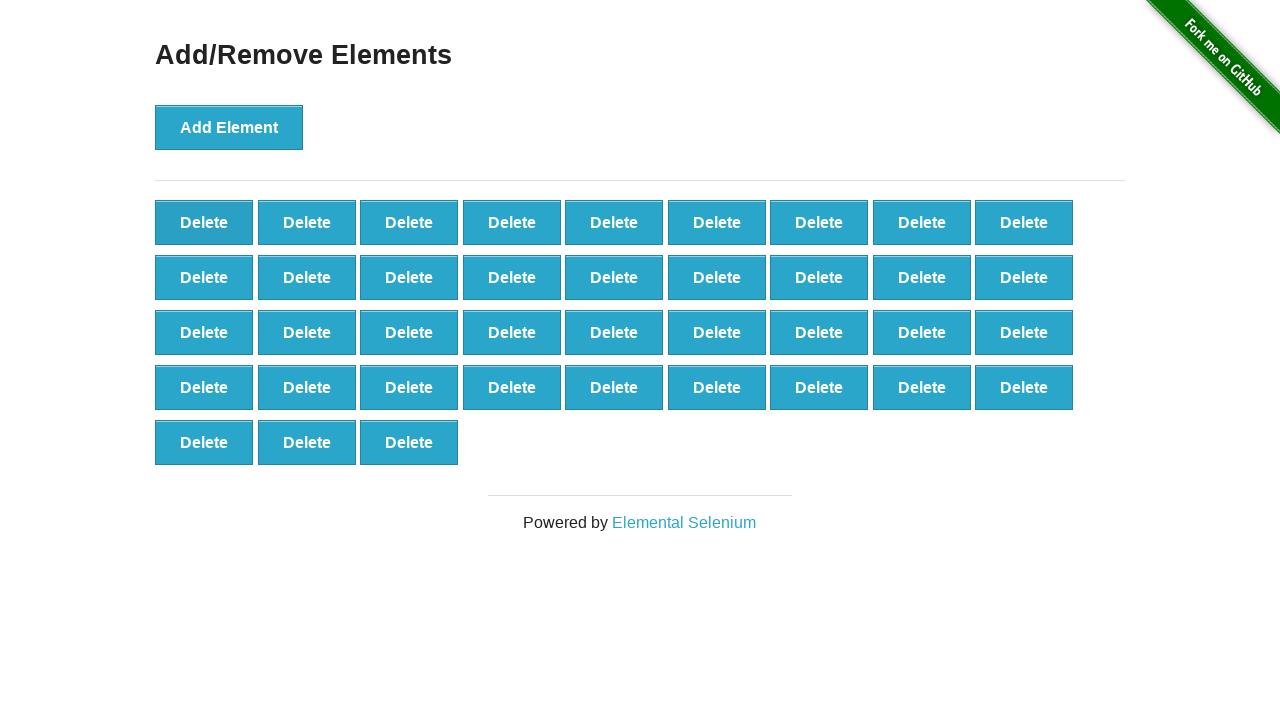

Clicked first delete button to remove element (iteration 62/90) at (204, 222) on xpath=//button[text()='Delete'] >> nth=0
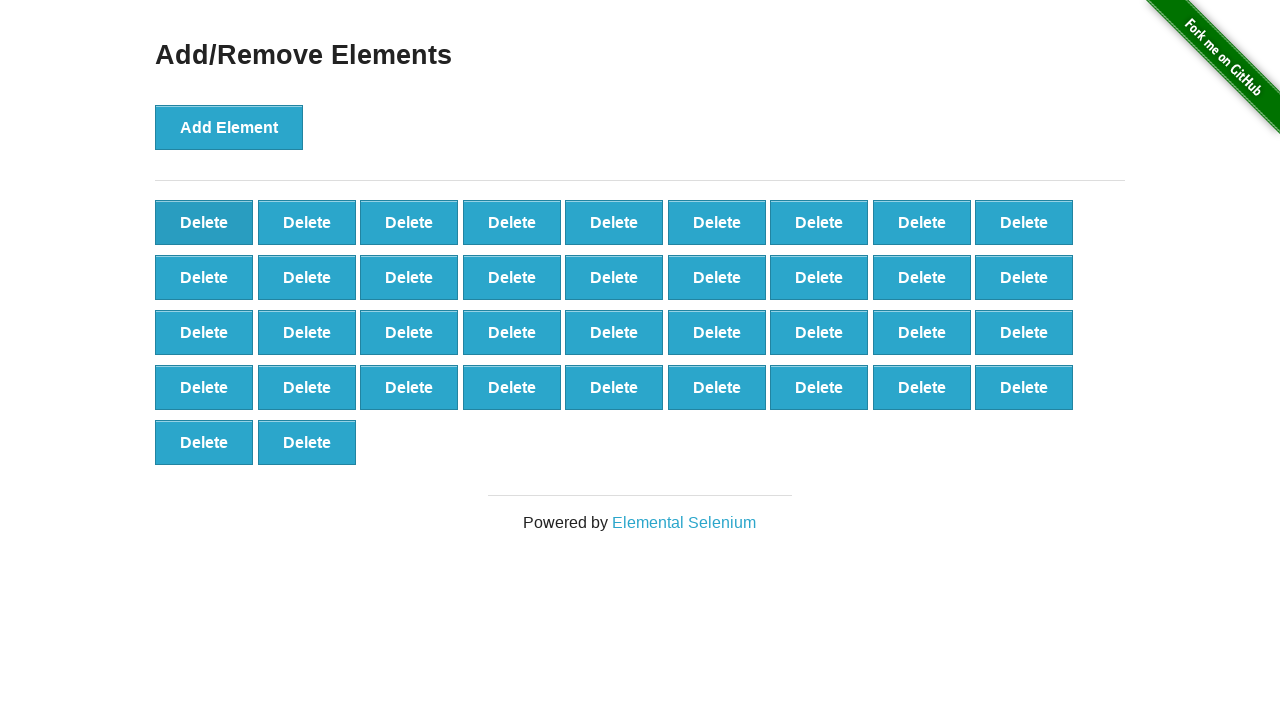

Clicked first delete button to remove element (iteration 63/90) at (204, 222) on xpath=//button[text()='Delete'] >> nth=0
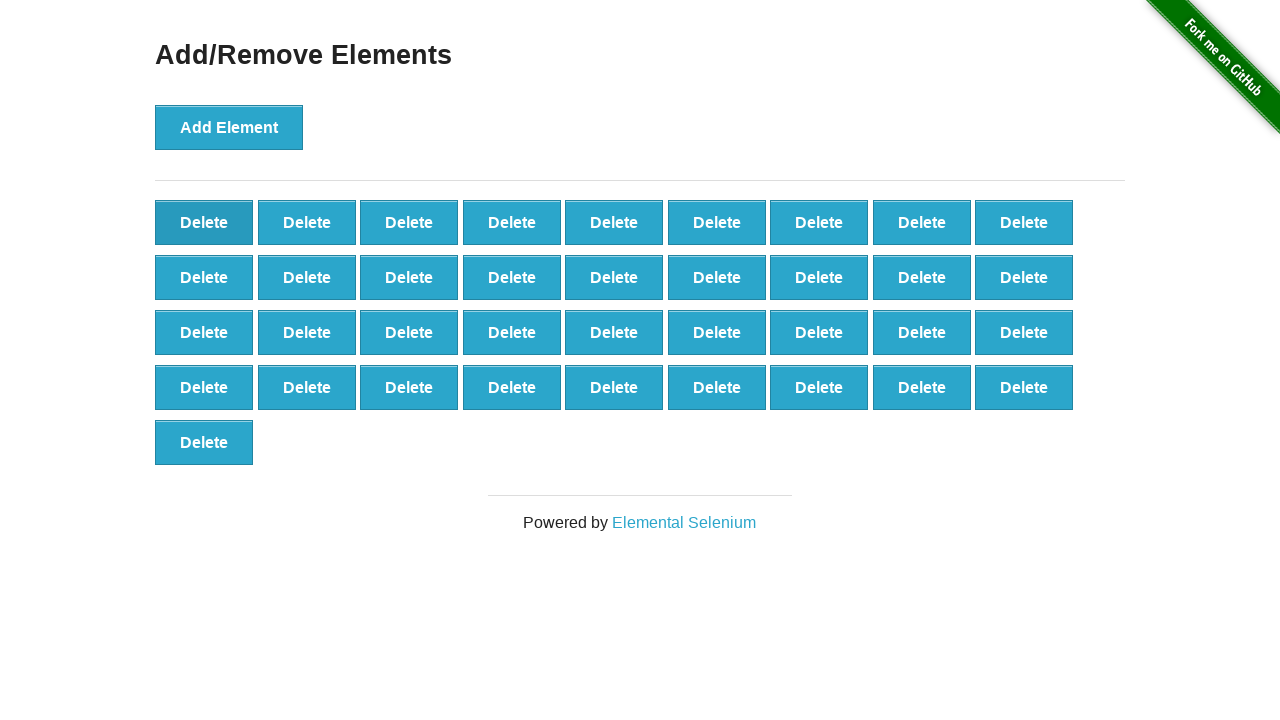

Clicked first delete button to remove element (iteration 64/90) at (204, 222) on xpath=//button[text()='Delete'] >> nth=0
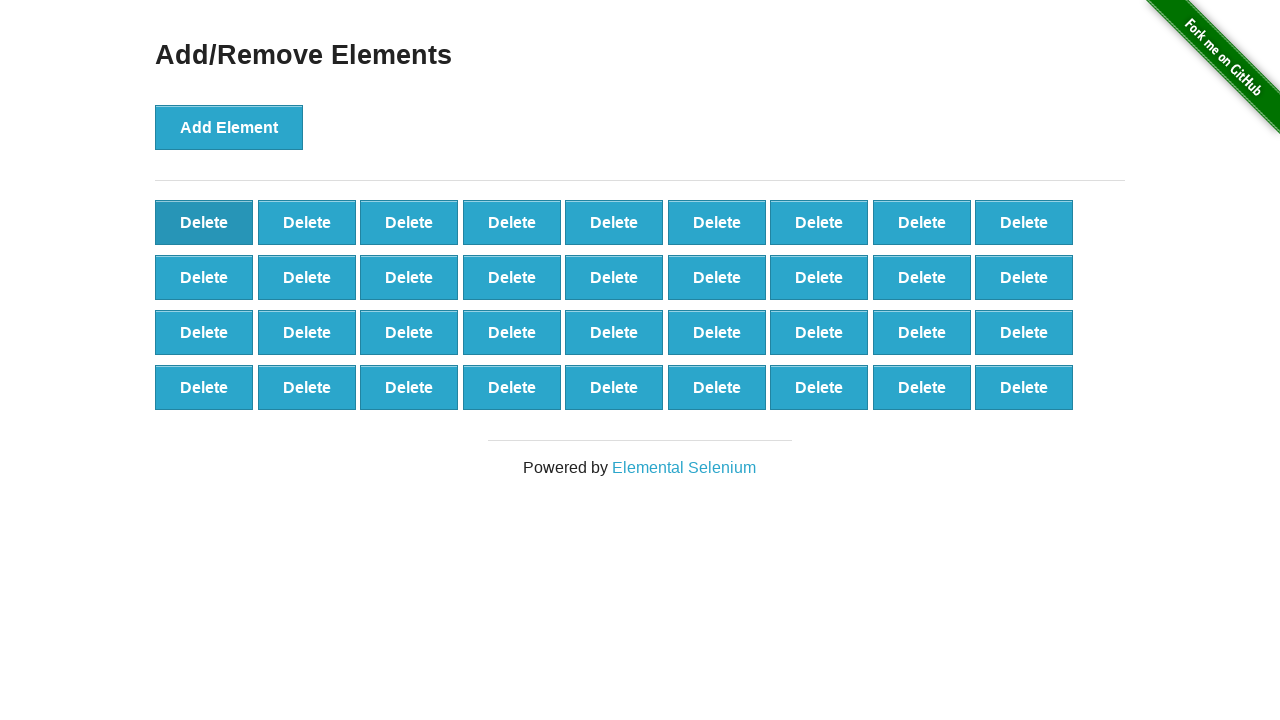

Clicked first delete button to remove element (iteration 65/90) at (204, 222) on xpath=//button[text()='Delete'] >> nth=0
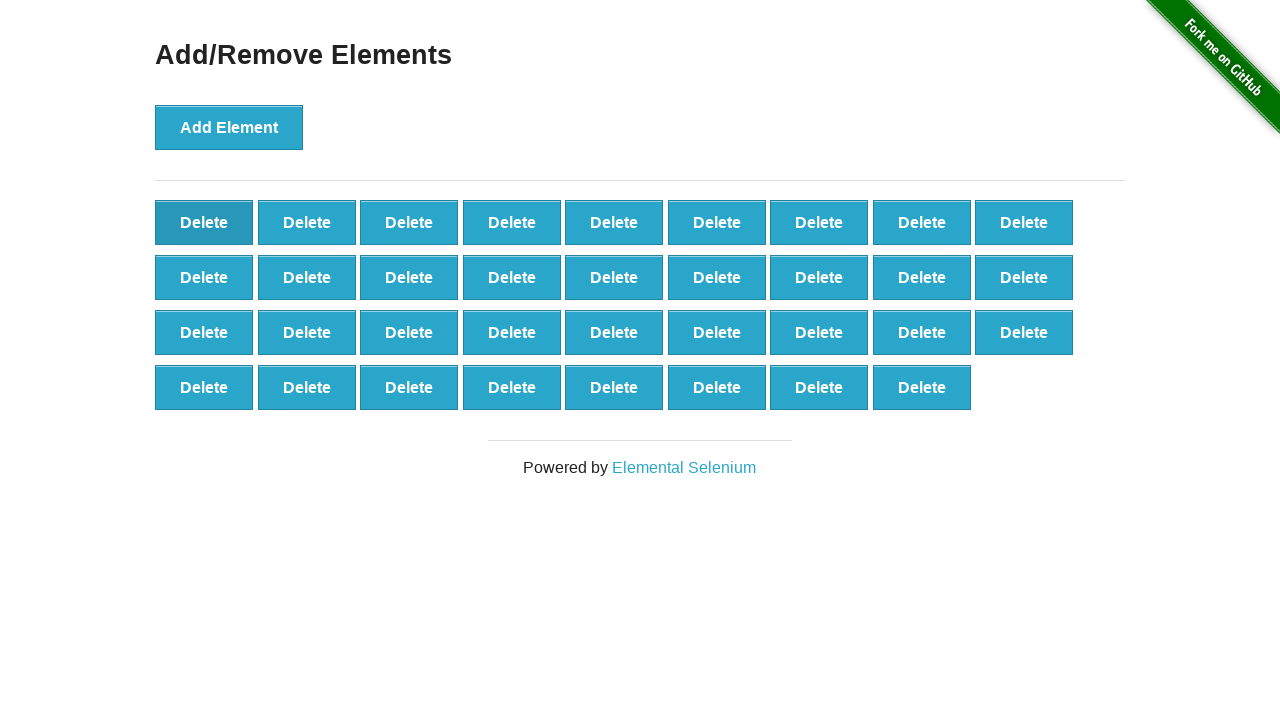

Clicked first delete button to remove element (iteration 66/90) at (204, 222) on xpath=//button[text()='Delete'] >> nth=0
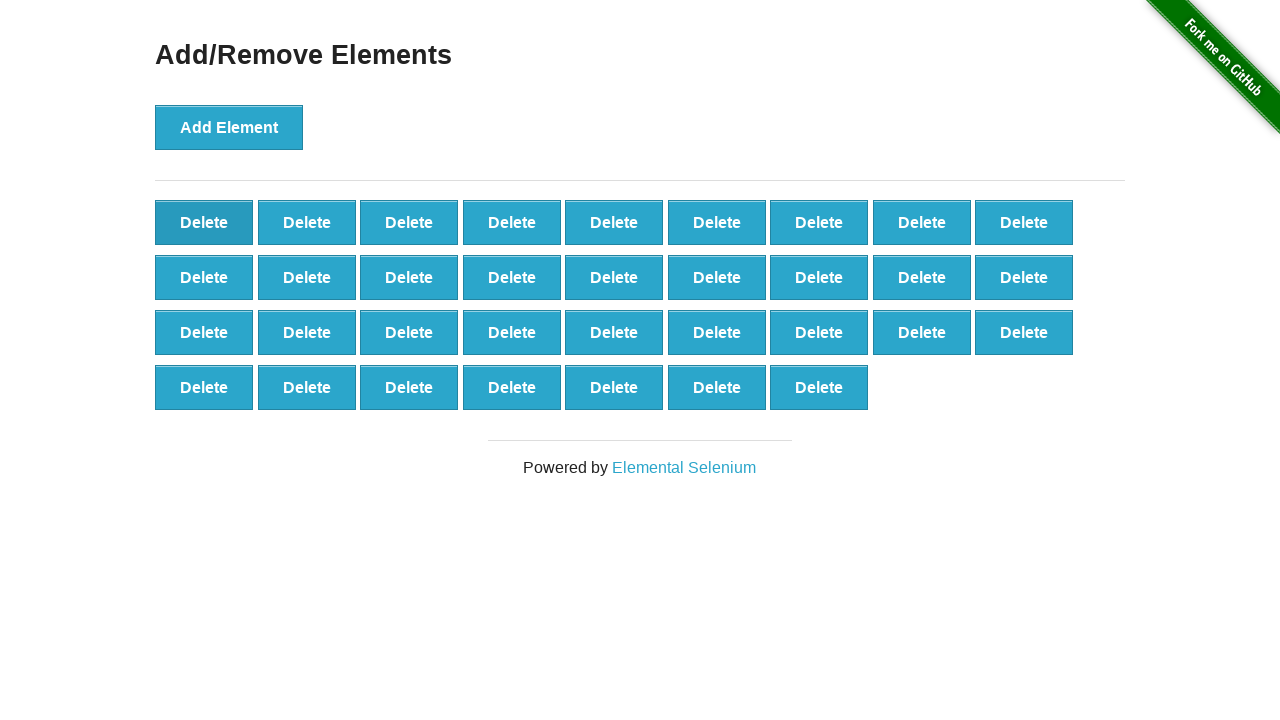

Clicked first delete button to remove element (iteration 67/90) at (204, 222) on xpath=//button[text()='Delete'] >> nth=0
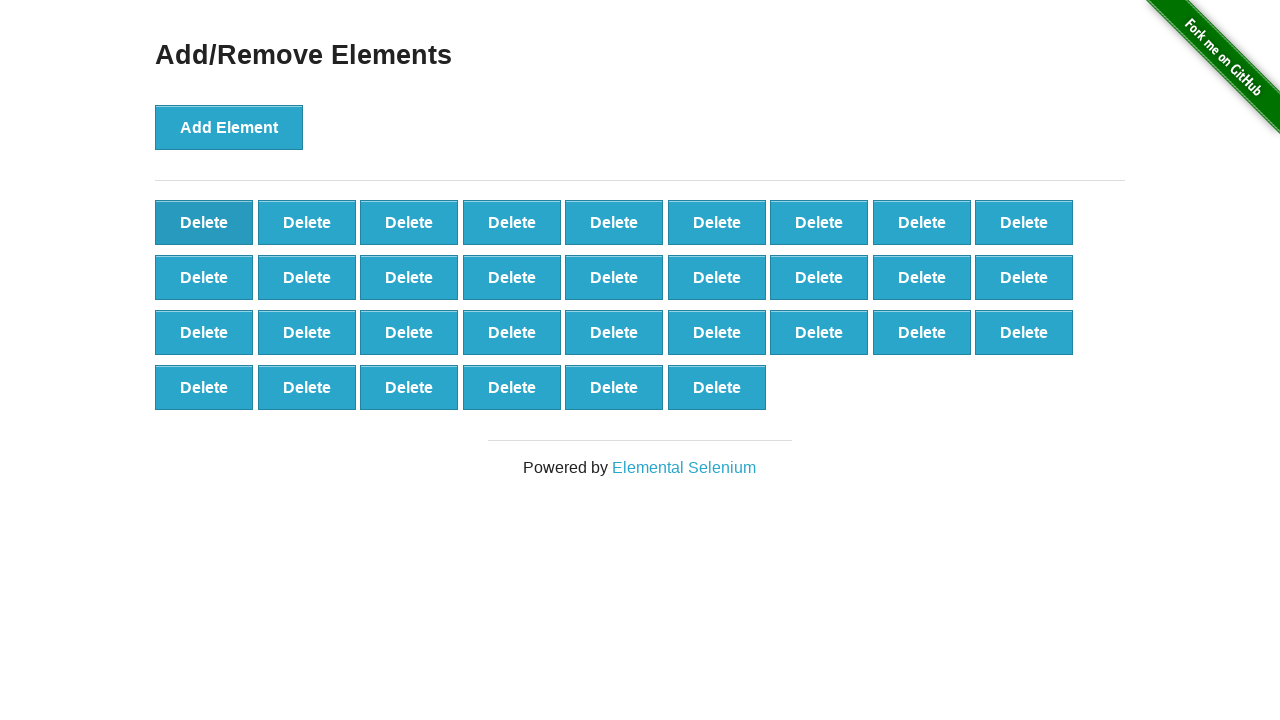

Clicked first delete button to remove element (iteration 68/90) at (204, 222) on xpath=//button[text()='Delete'] >> nth=0
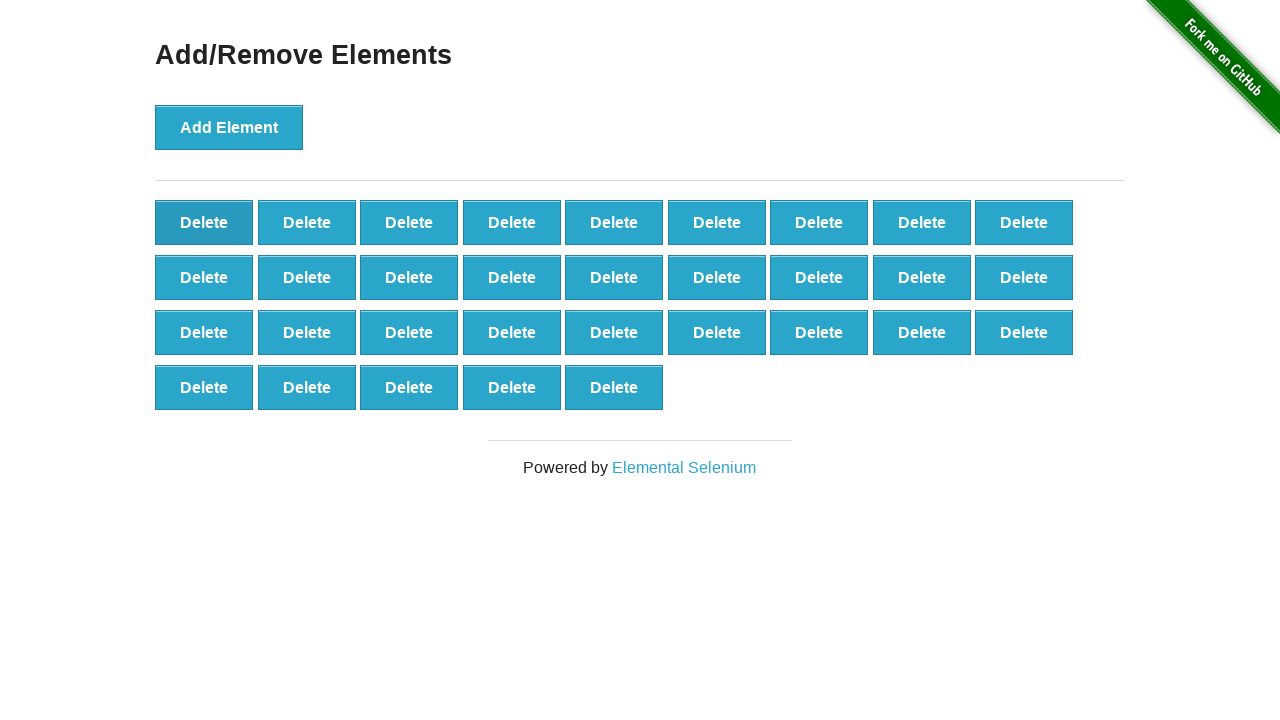

Clicked first delete button to remove element (iteration 69/90) at (204, 222) on xpath=//button[text()='Delete'] >> nth=0
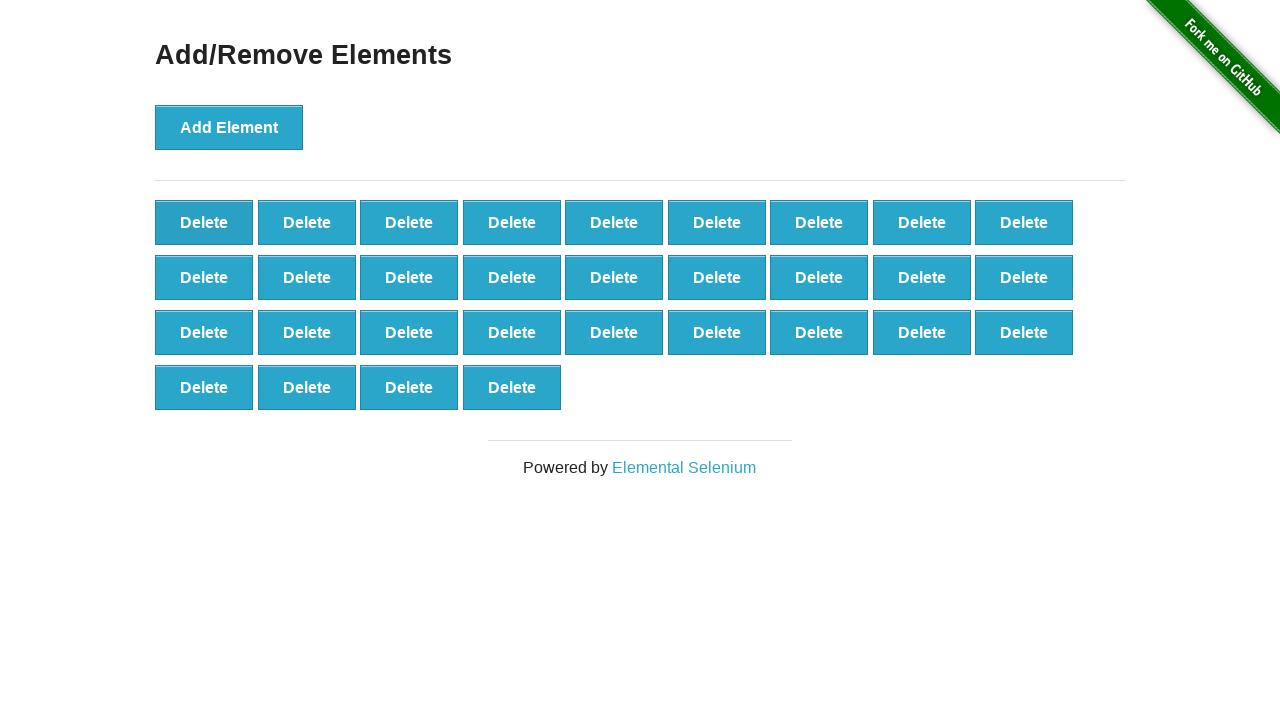

Clicked first delete button to remove element (iteration 70/90) at (204, 222) on xpath=//button[text()='Delete'] >> nth=0
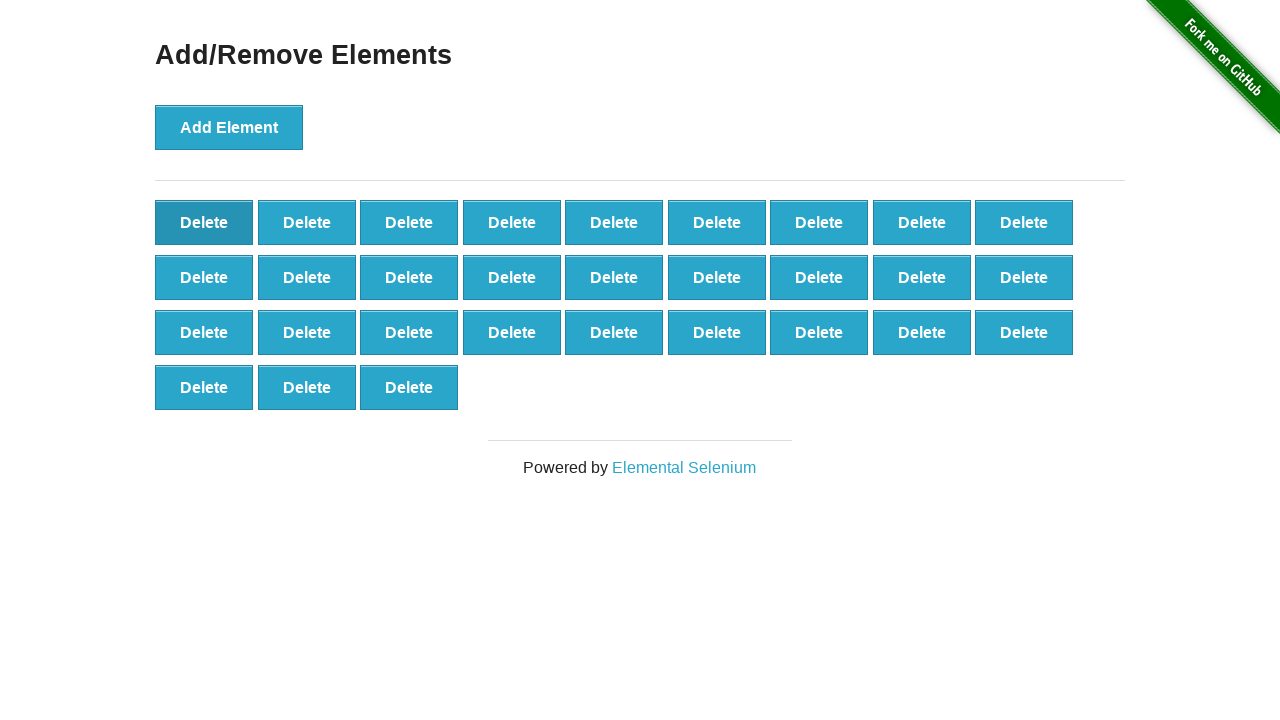

Clicked first delete button to remove element (iteration 71/90) at (204, 222) on xpath=//button[text()='Delete'] >> nth=0
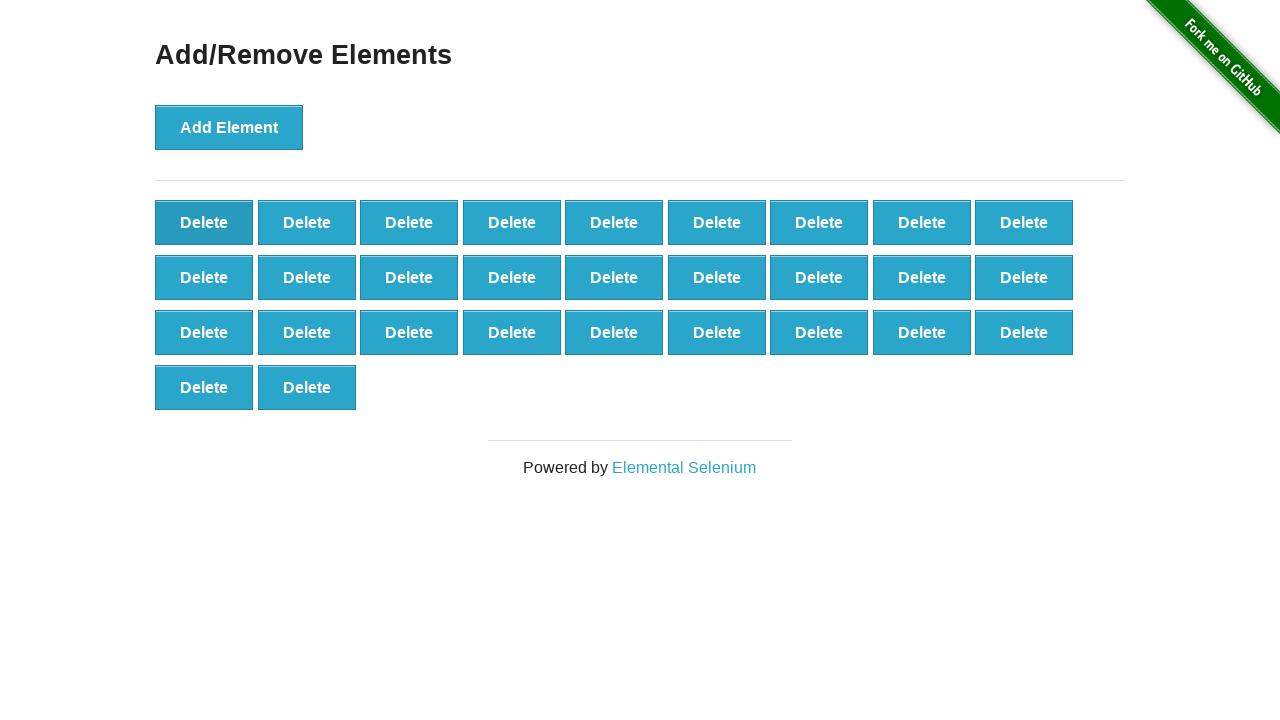

Clicked first delete button to remove element (iteration 72/90) at (204, 222) on xpath=//button[text()='Delete'] >> nth=0
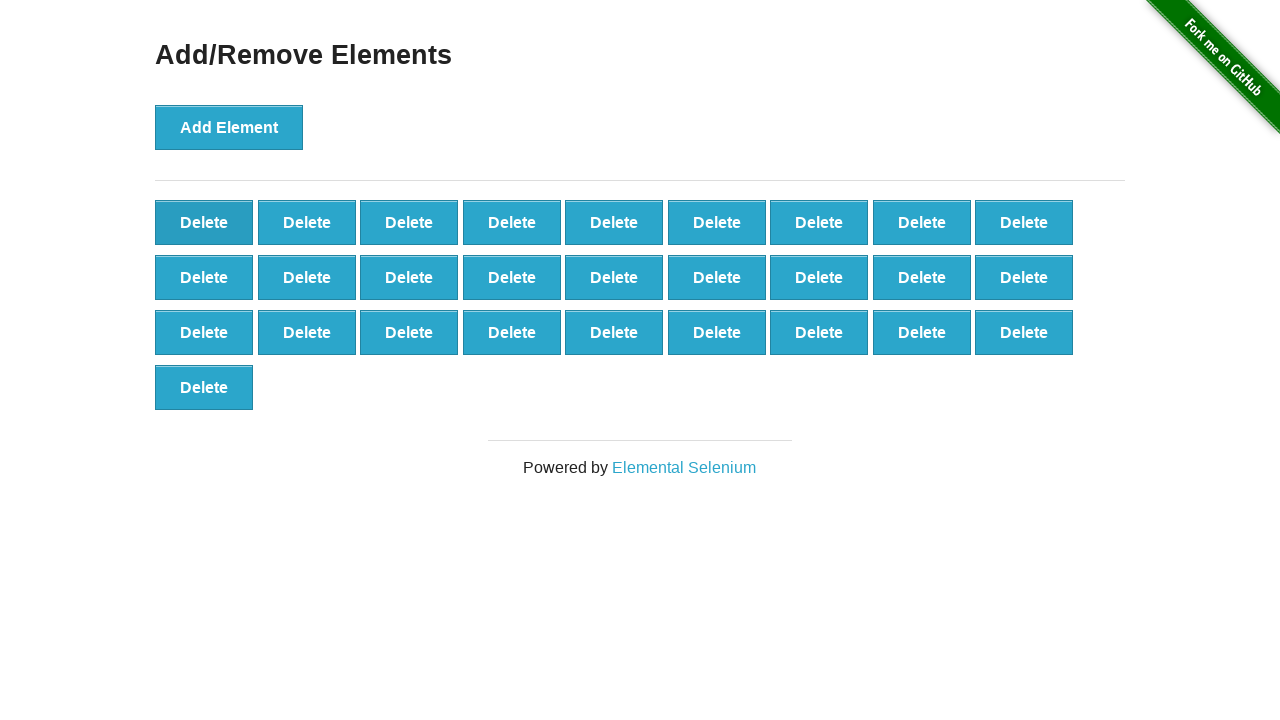

Clicked first delete button to remove element (iteration 73/90) at (204, 222) on xpath=//button[text()='Delete'] >> nth=0
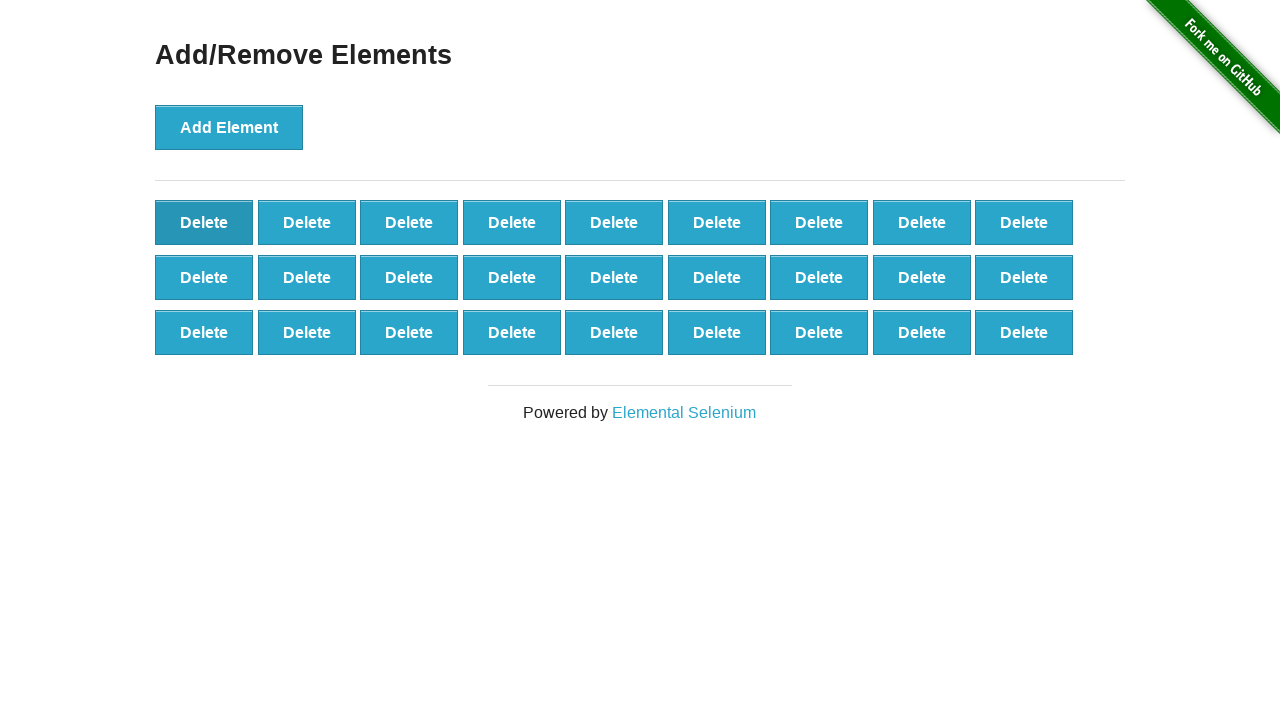

Clicked first delete button to remove element (iteration 74/90) at (204, 222) on xpath=//button[text()='Delete'] >> nth=0
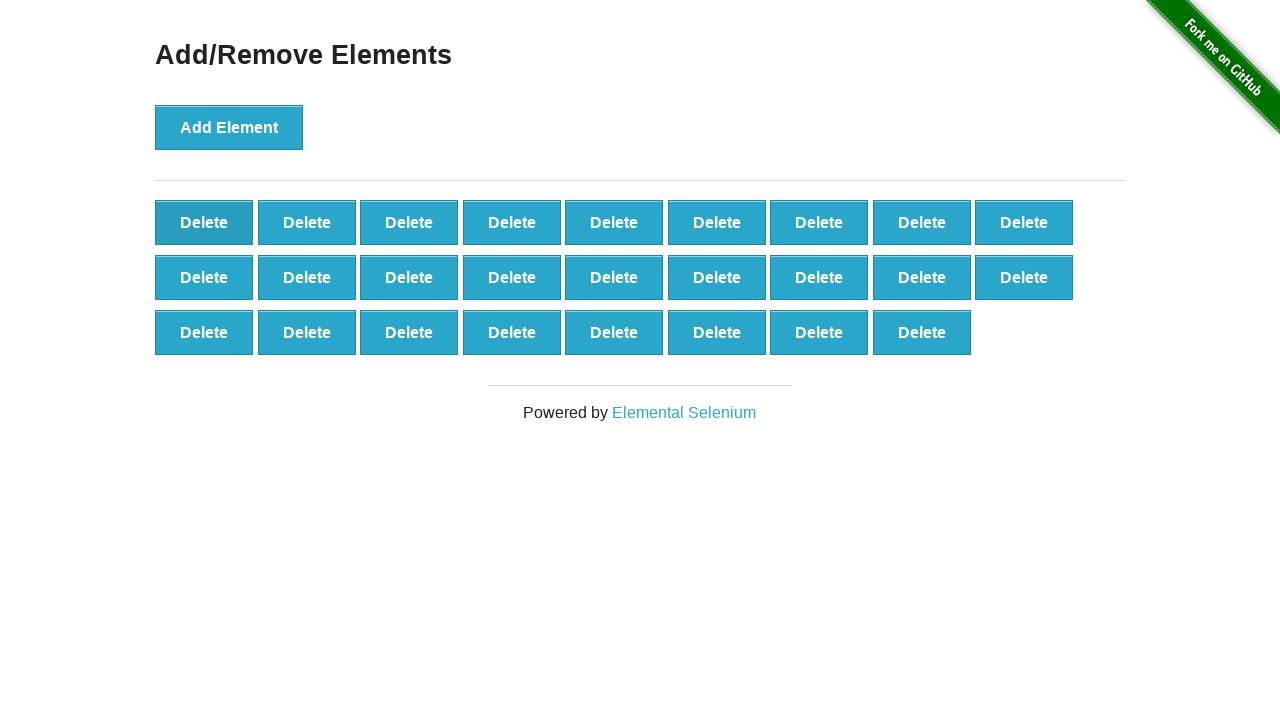

Clicked first delete button to remove element (iteration 75/90) at (204, 222) on xpath=//button[text()='Delete'] >> nth=0
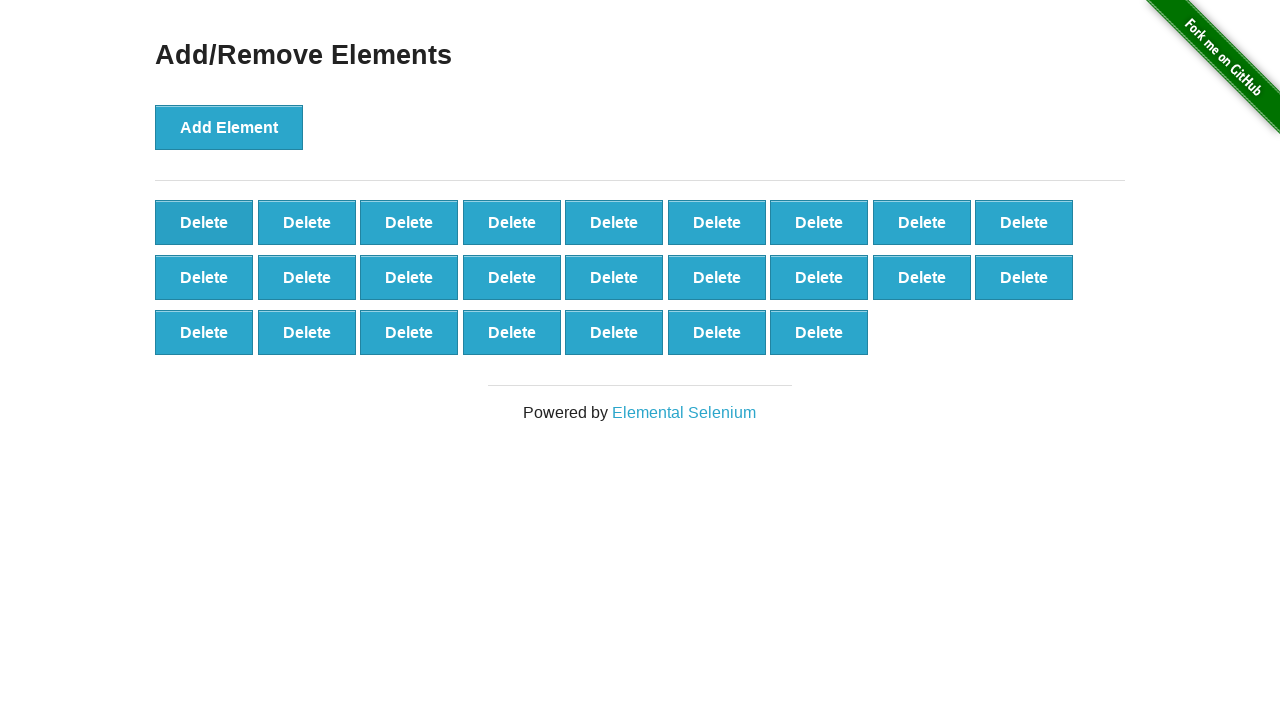

Clicked first delete button to remove element (iteration 76/90) at (204, 222) on xpath=//button[text()='Delete'] >> nth=0
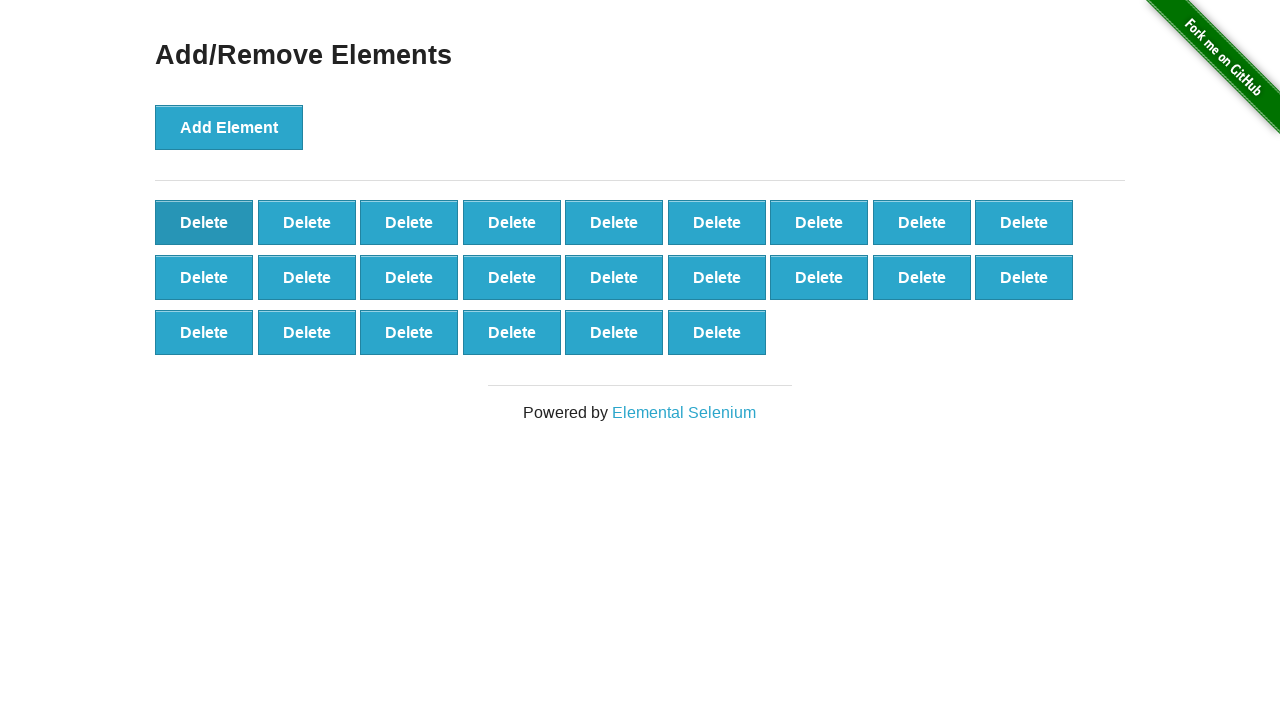

Clicked first delete button to remove element (iteration 77/90) at (204, 222) on xpath=//button[text()='Delete'] >> nth=0
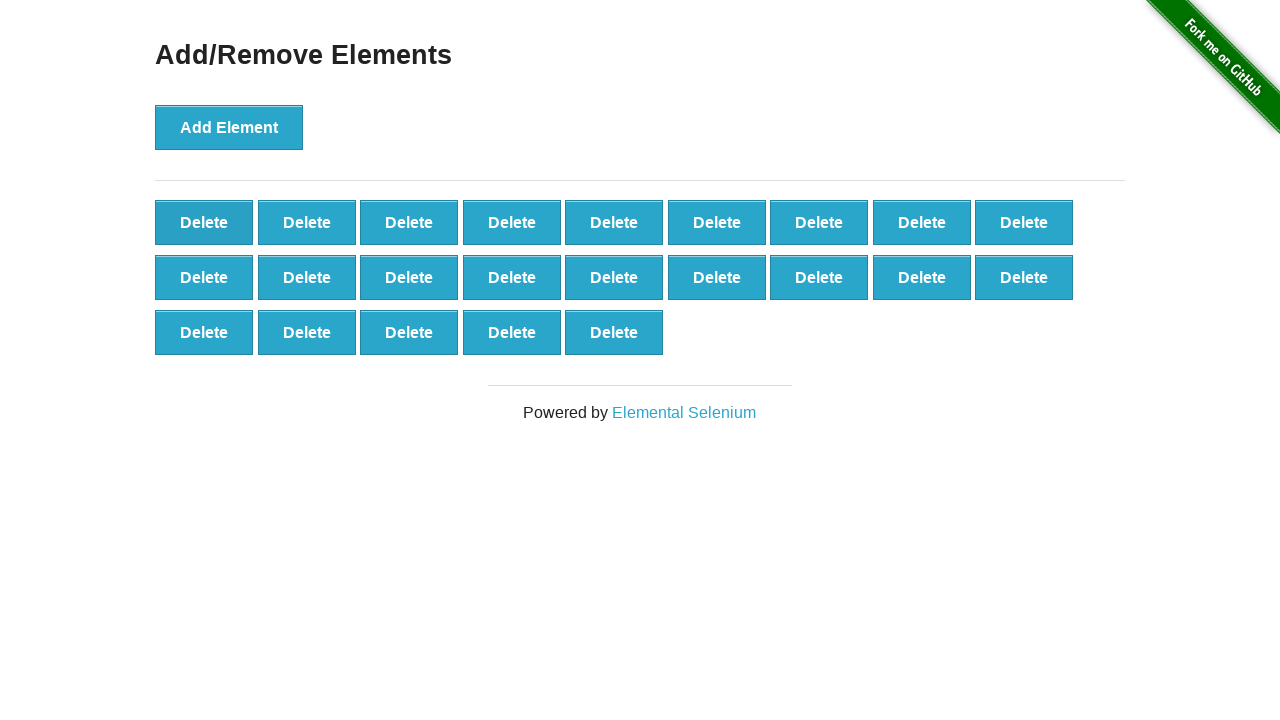

Clicked first delete button to remove element (iteration 78/90) at (204, 222) on xpath=//button[text()='Delete'] >> nth=0
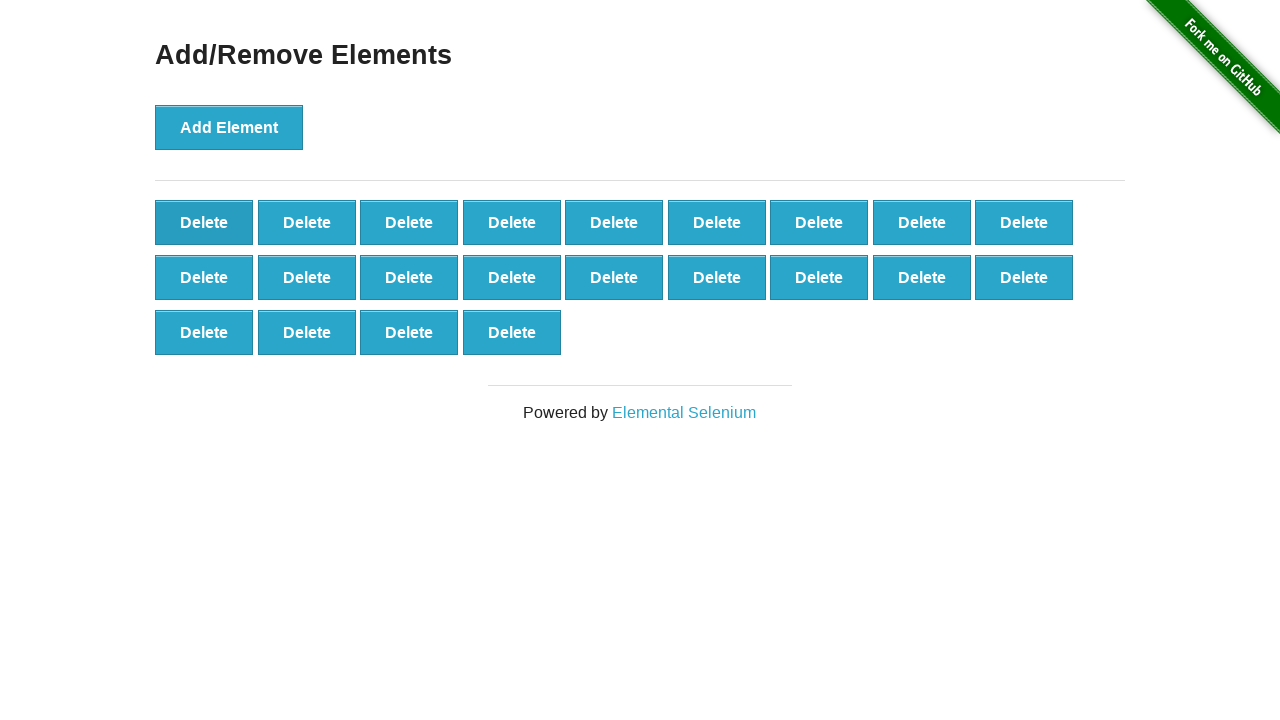

Clicked first delete button to remove element (iteration 79/90) at (204, 222) on xpath=//button[text()='Delete'] >> nth=0
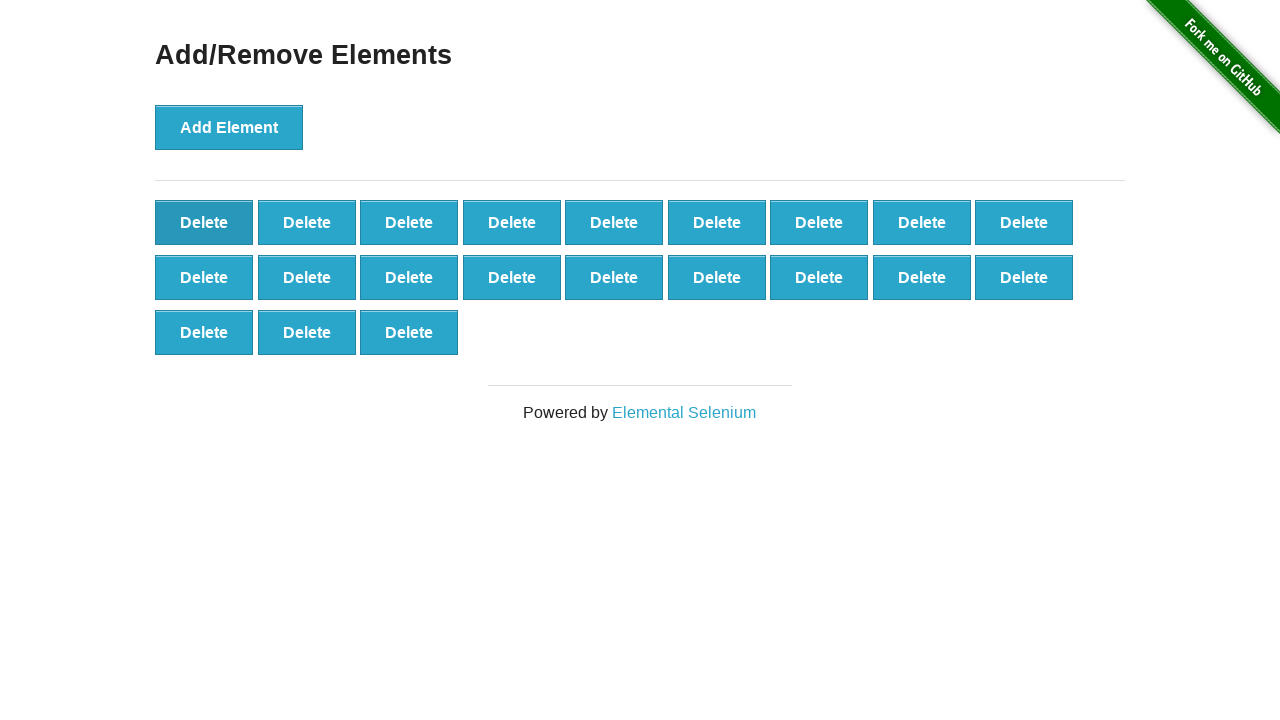

Clicked first delete button to remove element (iteration 80/90) at (204, 222) on xpath=//button[text()='Delete'] >> nth=0
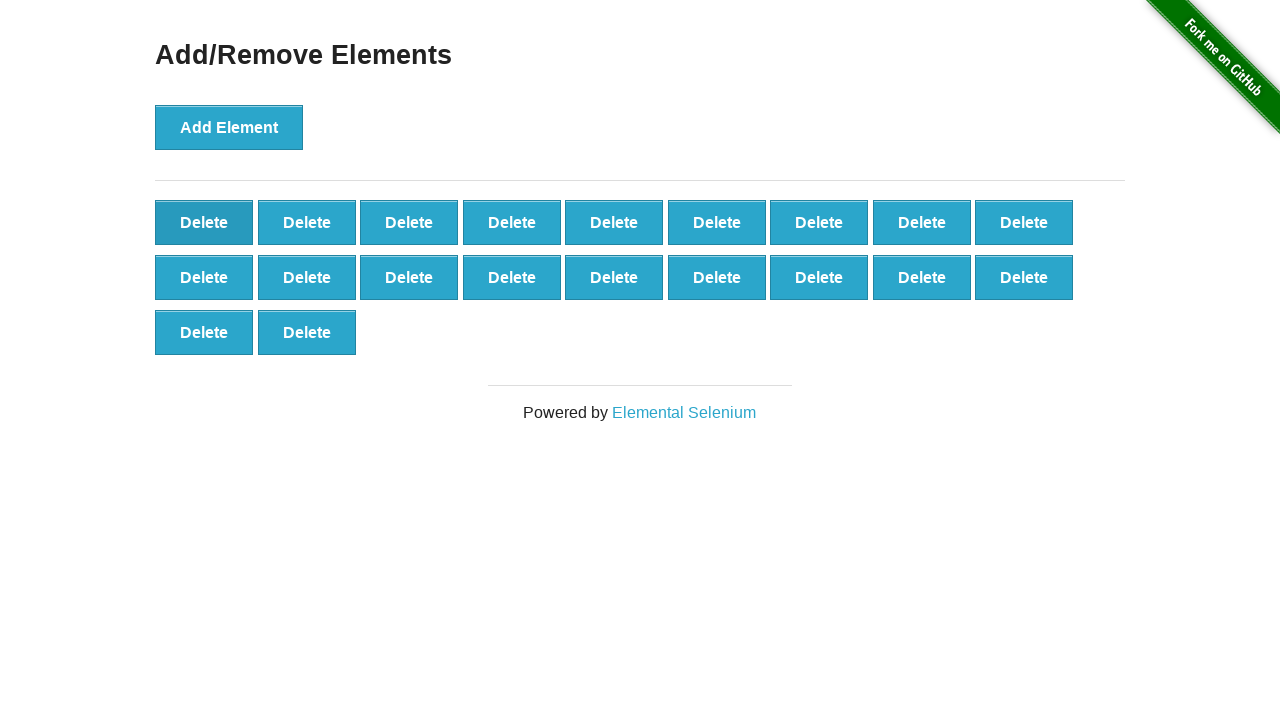

Clicked first delete button to remove element (iteration 81/90) at (204, 222) on xpath=//button[text()='Delete'] >> nth=0
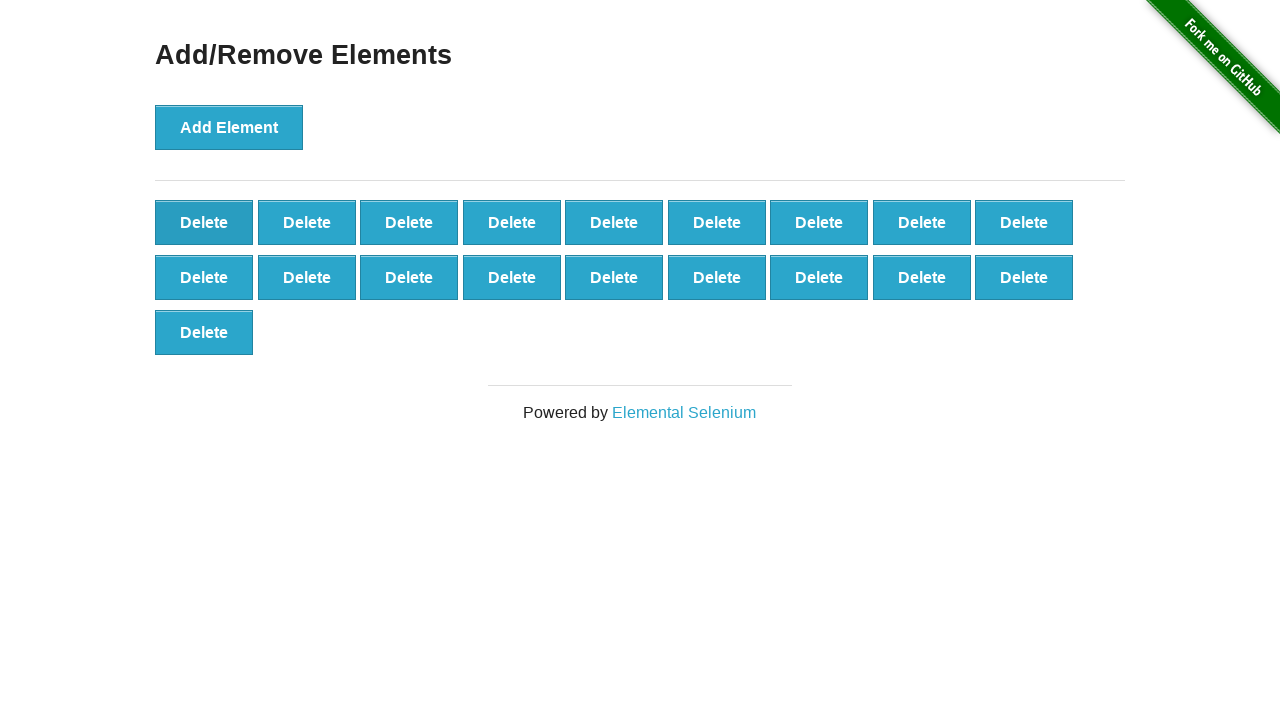

Clicked first delete button to remove element (iteration 82/90) at (204, 222) on xpath=//button[text()='Delete'] >> nth=0
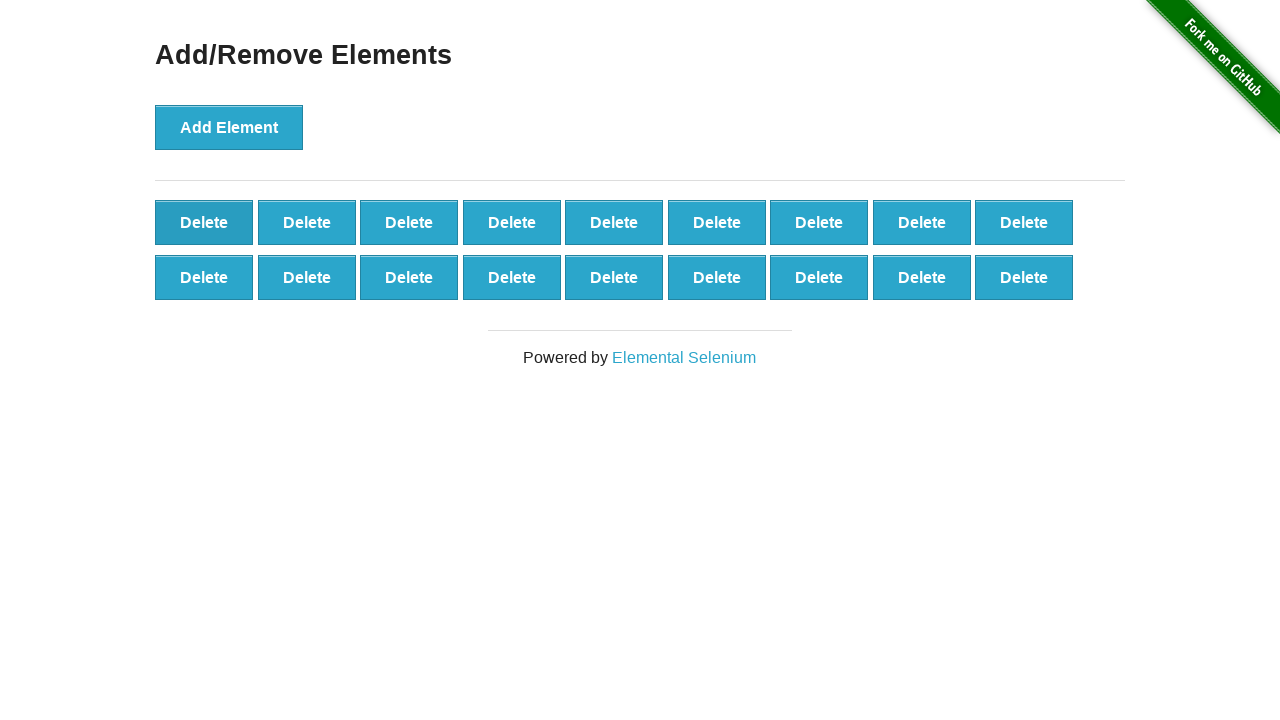

Clicked first delete button to remove element (iteration 83/90) at (204, 222) on xpath=//button[text()='Delete'] >> nth=0
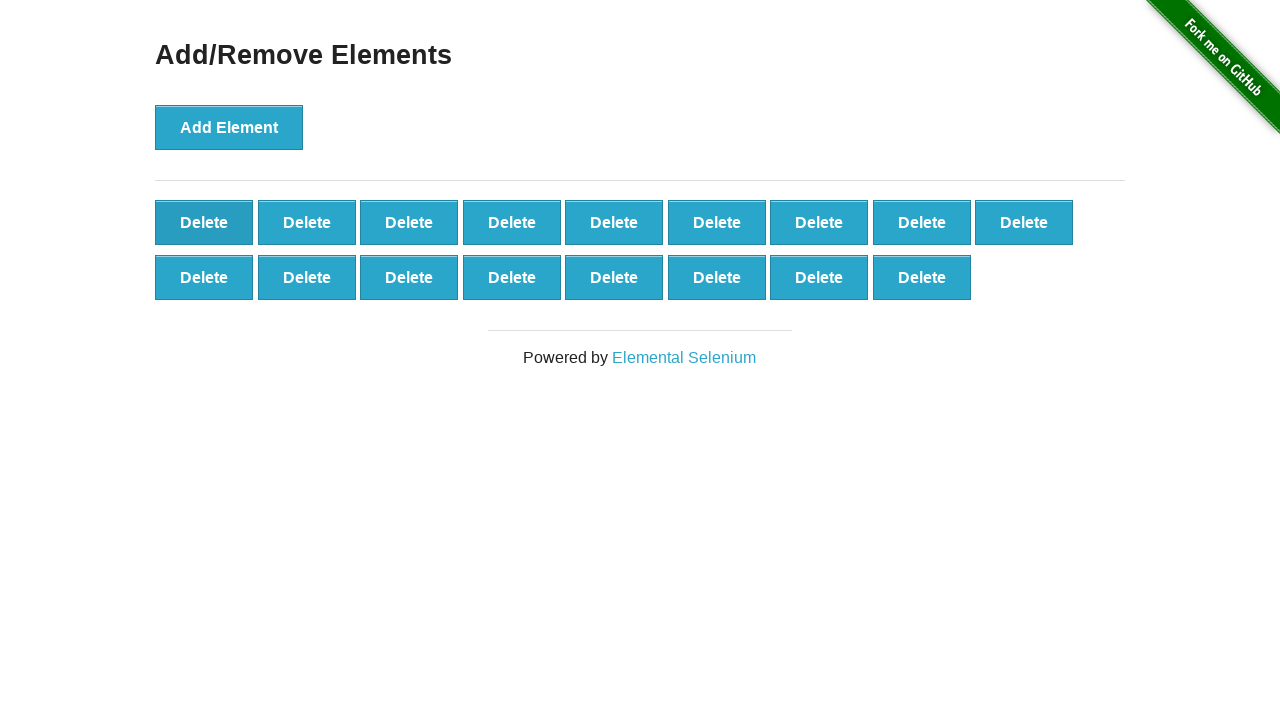

Clicked first delete button to remove element (iteration 84/90) at (204, 222) on xpath=//button[text()='Delete'] >> nth=0
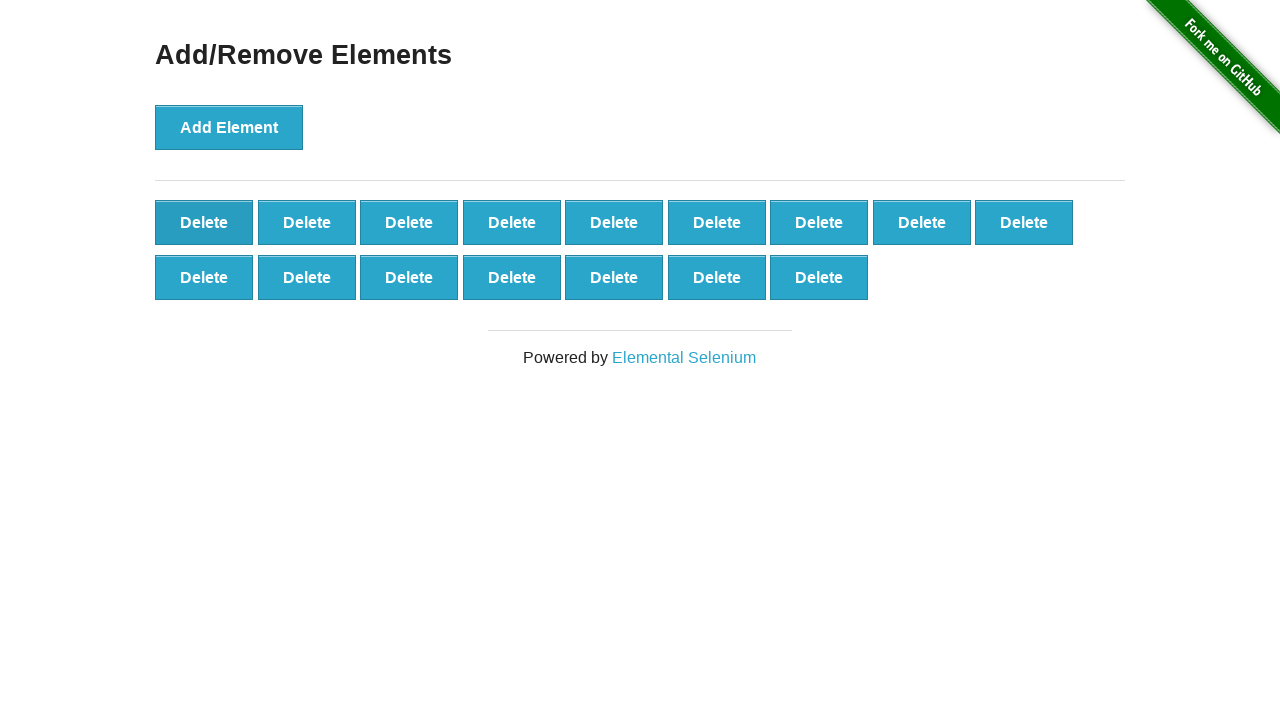

Clicked first delete button to remove element (iteration 85/90) at (204, 222) on xpath=//button[text()='Delete'] >> nth=0
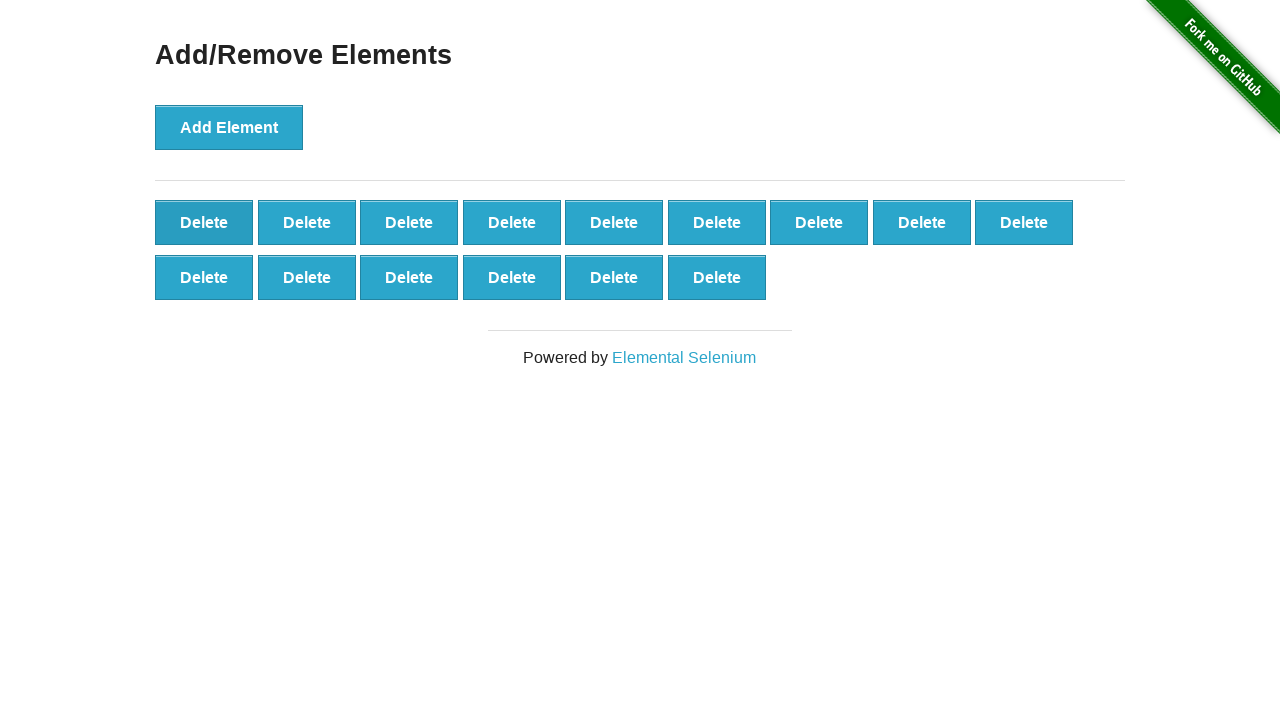

Clicked first delete button to remove element (iteration 86/90) at (204, 222) on xpath=//button[text()='Delete'] >> nth=0
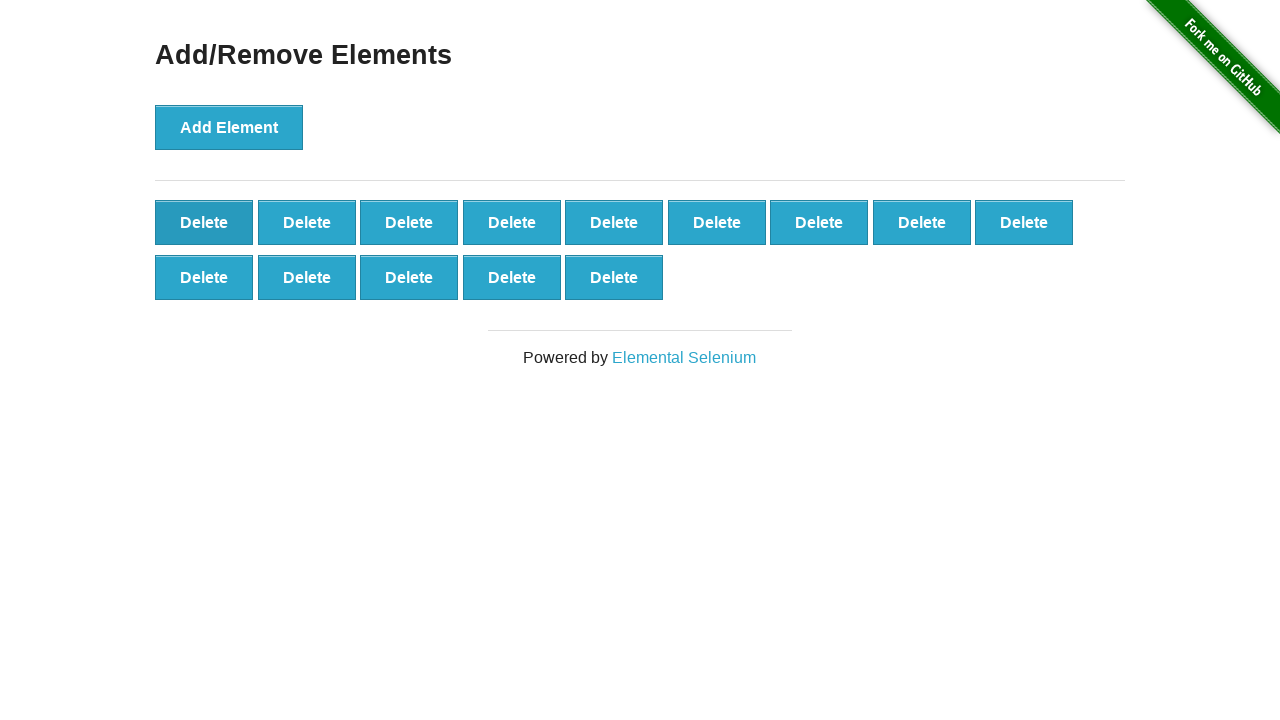

Clicked first delete button to remove element (iteration 87/90) at (204, 222) on xpath=//button[text()='Delete'] >> nth=0
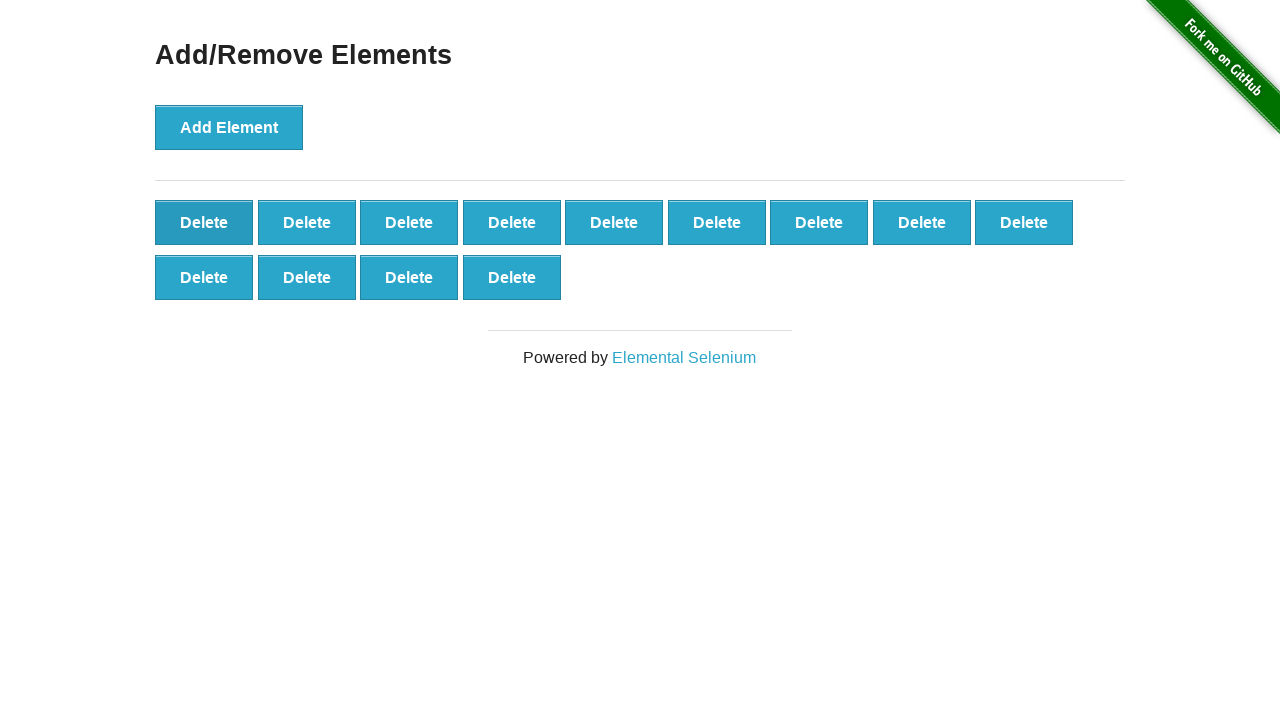

Clicked first delete button to remove element (iteration 88/90) at (204, 222) on xpath=//button[text()='Delete'] >> nth=0
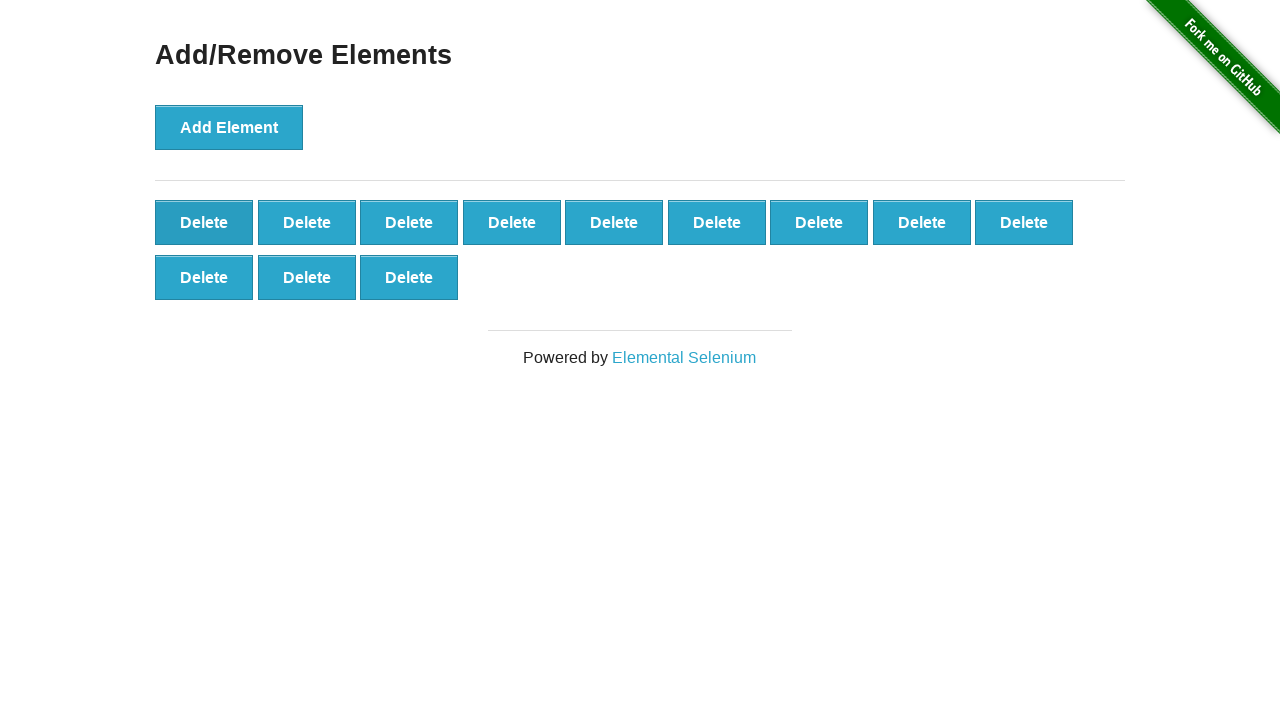

Clicked first delete button to remove element (iteration 89/90) at (204, 222) on xpath=//button[text()='Delete'] >> nth=0
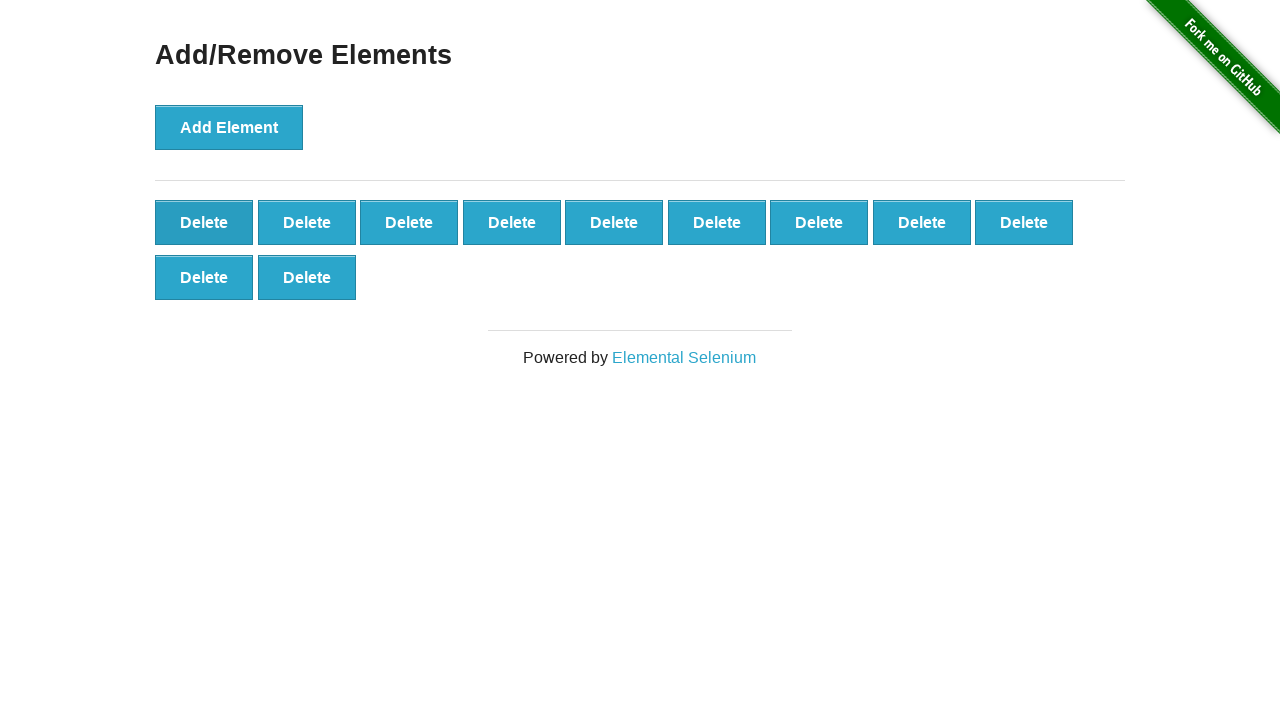

Clicked first delete button to remove element (iteration 90/90) at (204, 222) on xpath=//button[text()='Delete'] >> nth=0
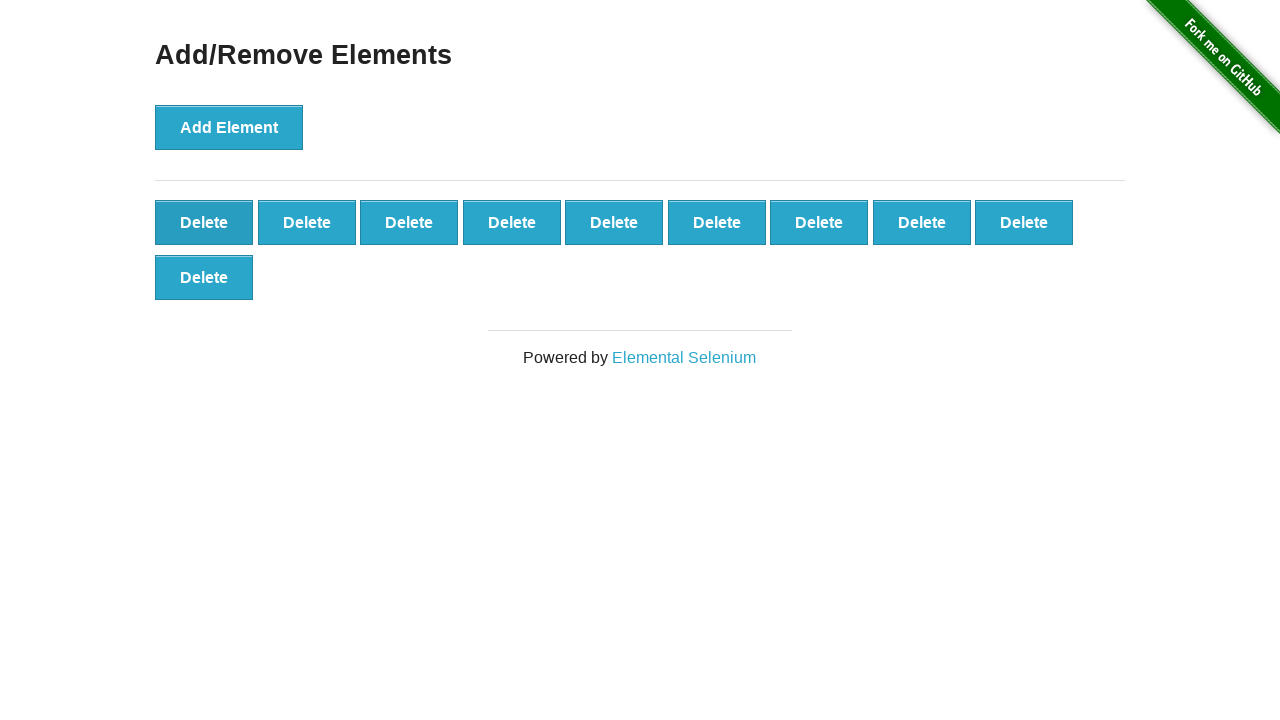

Verified that 10 delete buttons remain after removing 90 elements
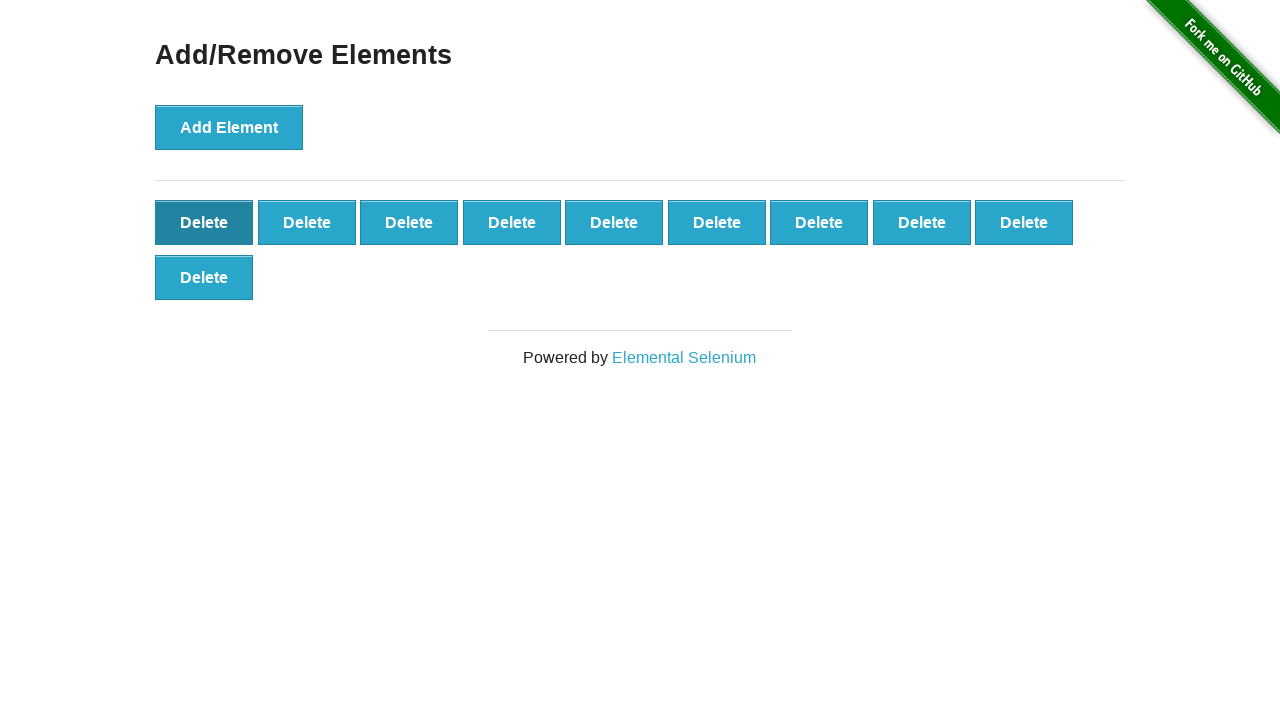

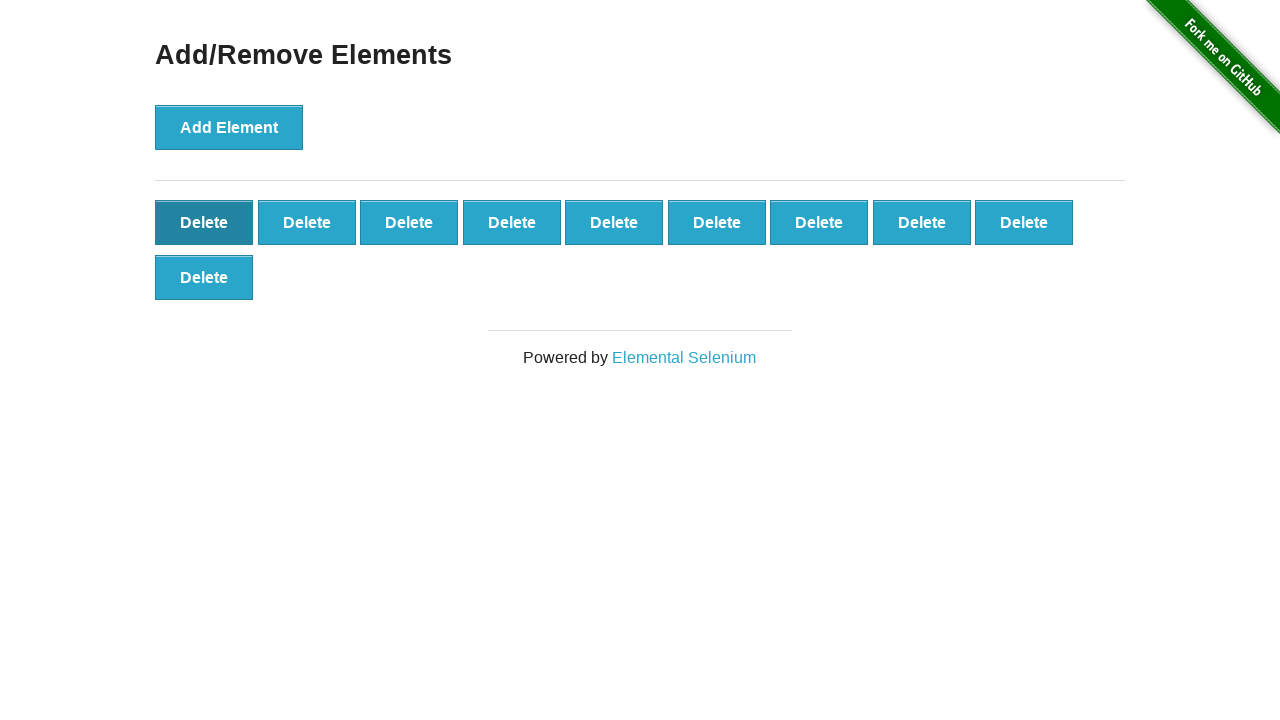